Automatically plays the 2048 game by repeatedly pressing arrow keys in a pattern until the game ends

Starting URL: http://2048game.com

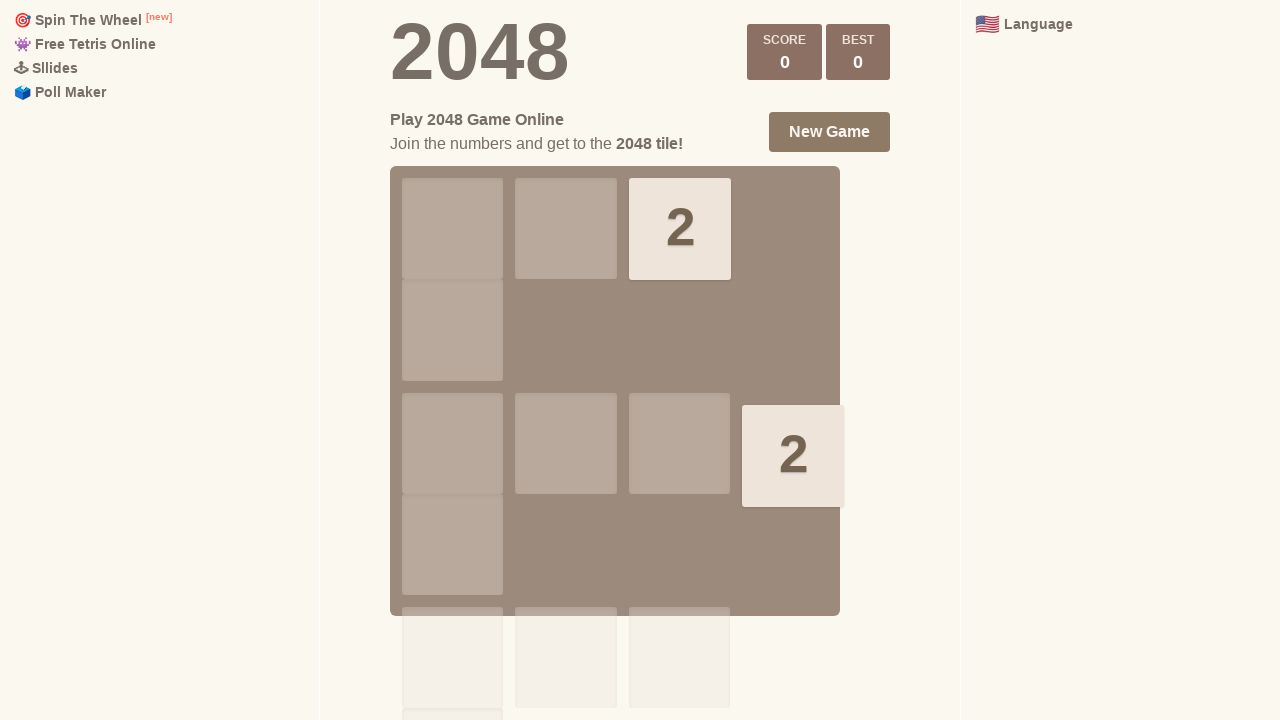

Waited 2 seconds for 2048 game to load
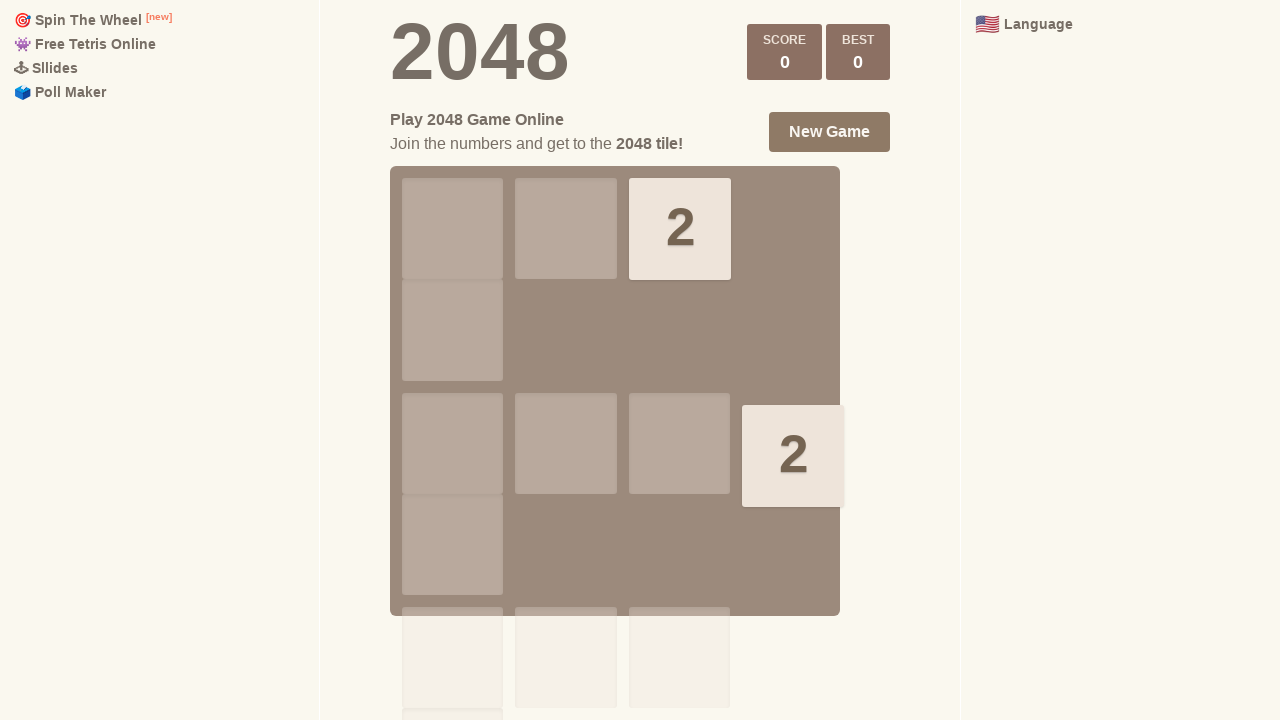

Located html element to receive keyboard input
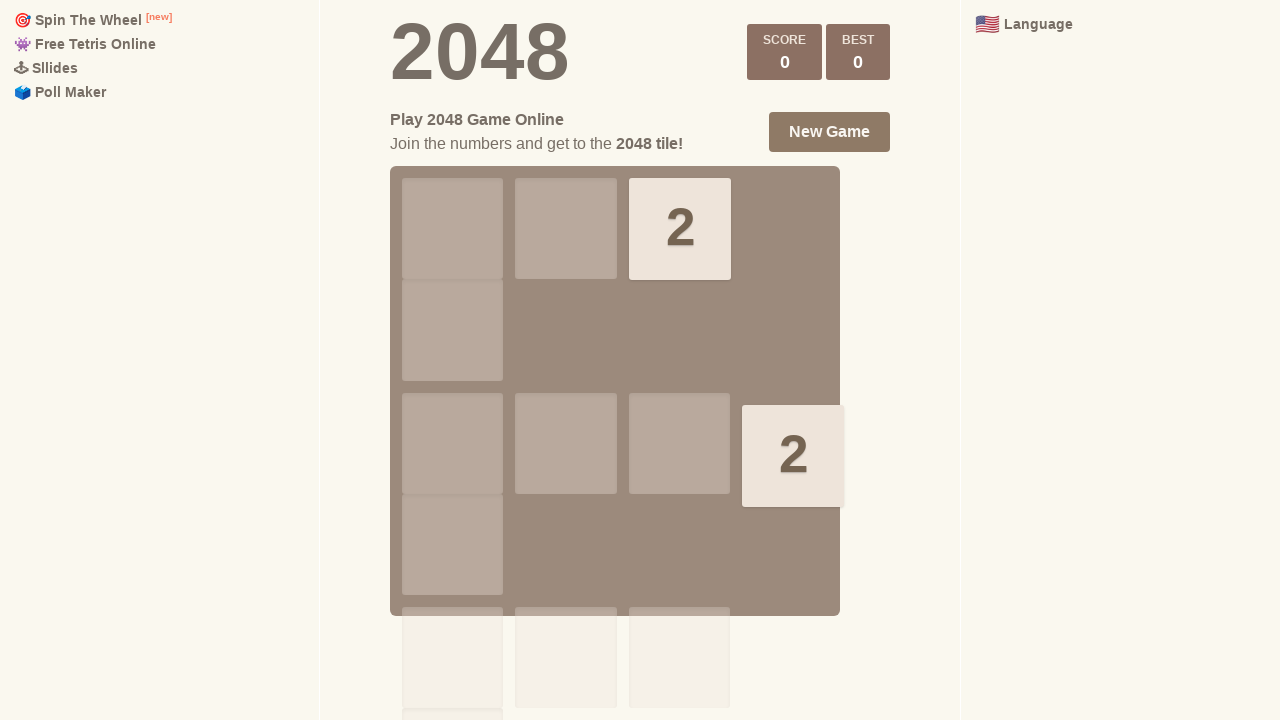

Pressed ArrowUp (iteration 1)
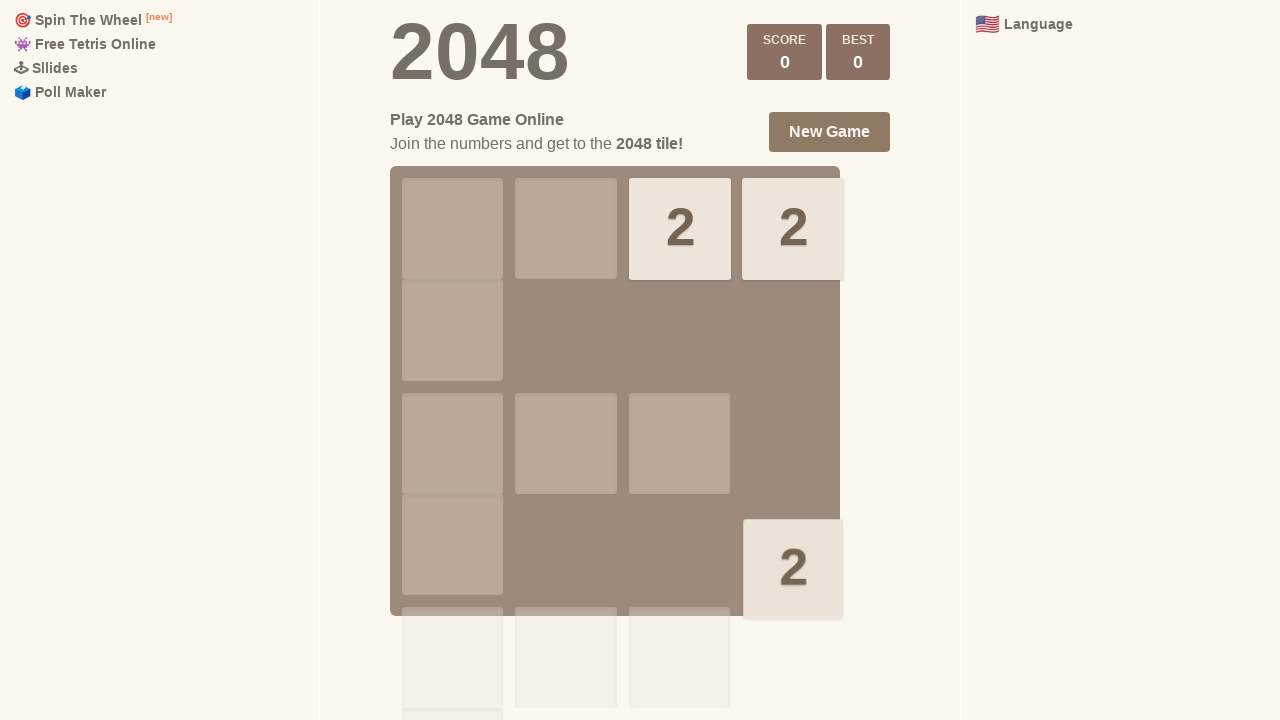

Pressed ArrowRight (iteration 1)
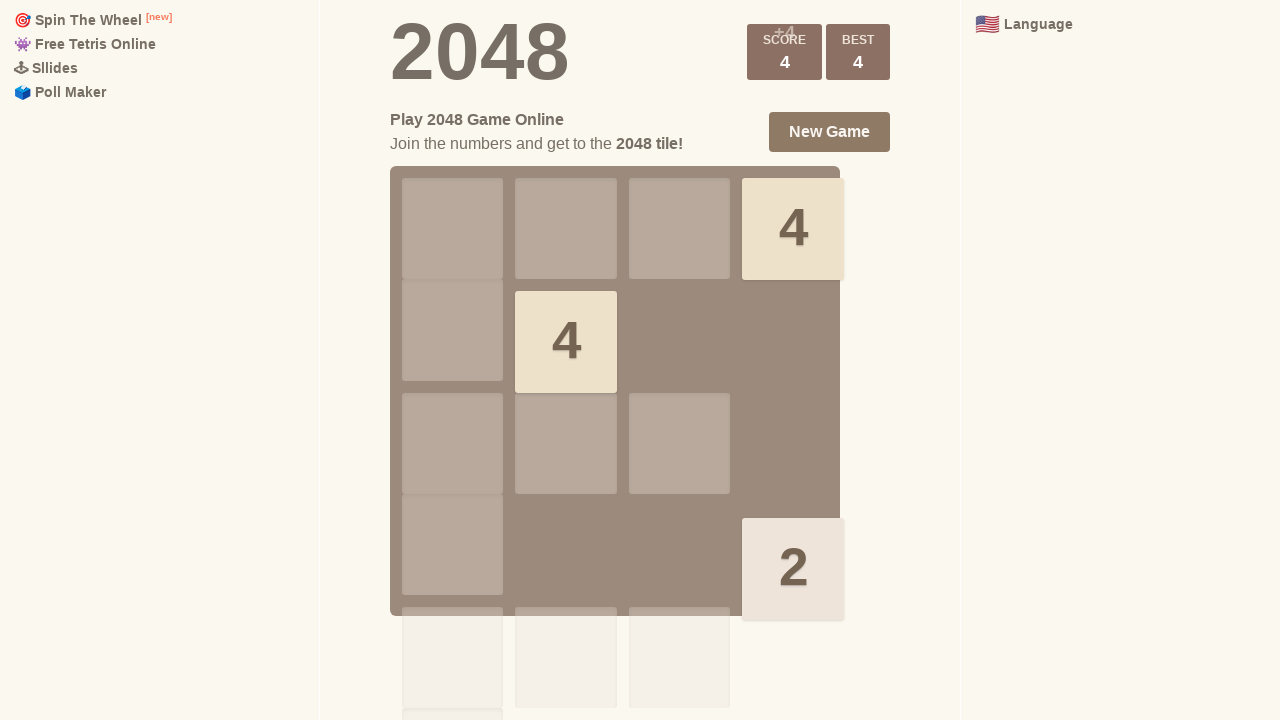

Pressed ArrowDown (iteration 1)
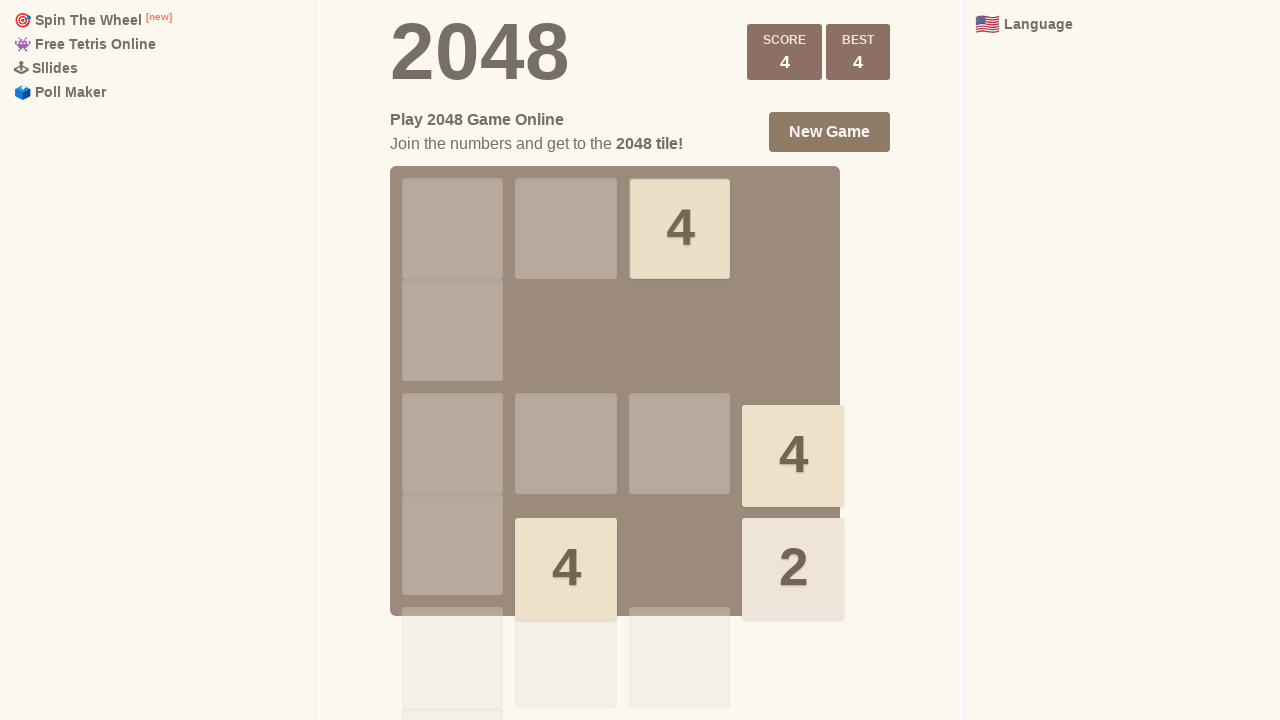

Pressed ArrowLeft (iteration 1)
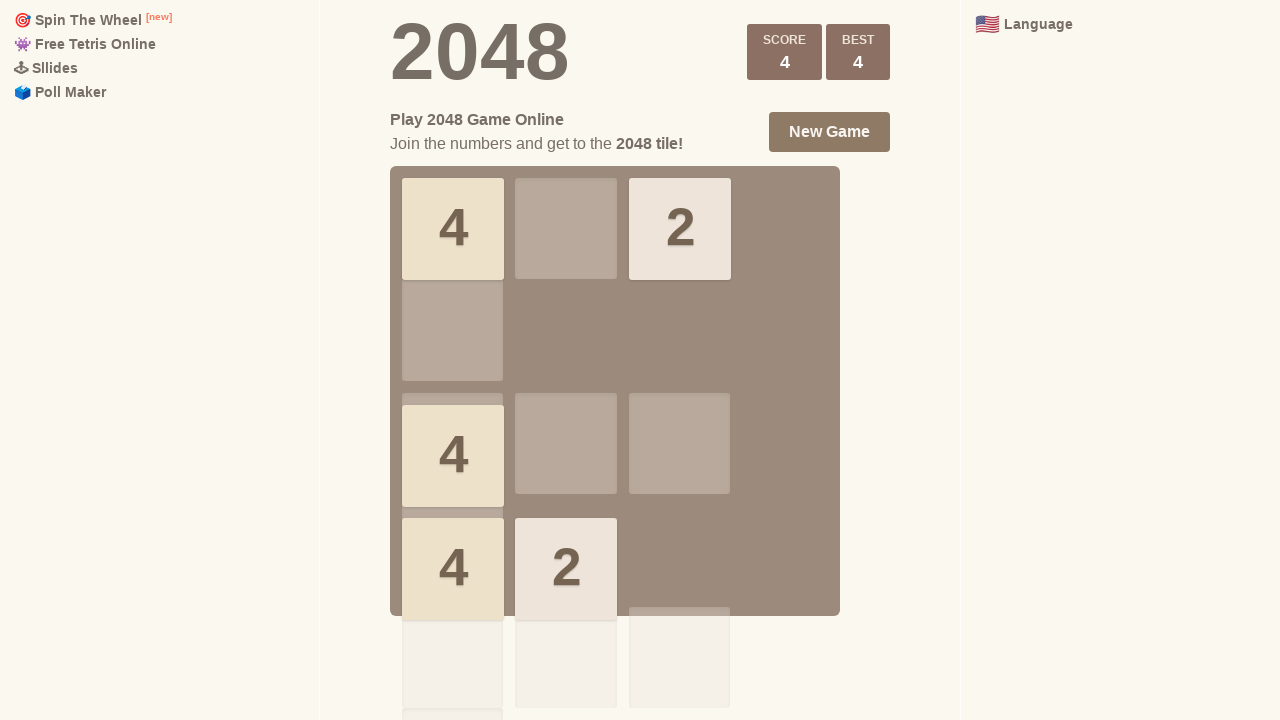

Waited 100ms for moves to process (iteration 1)
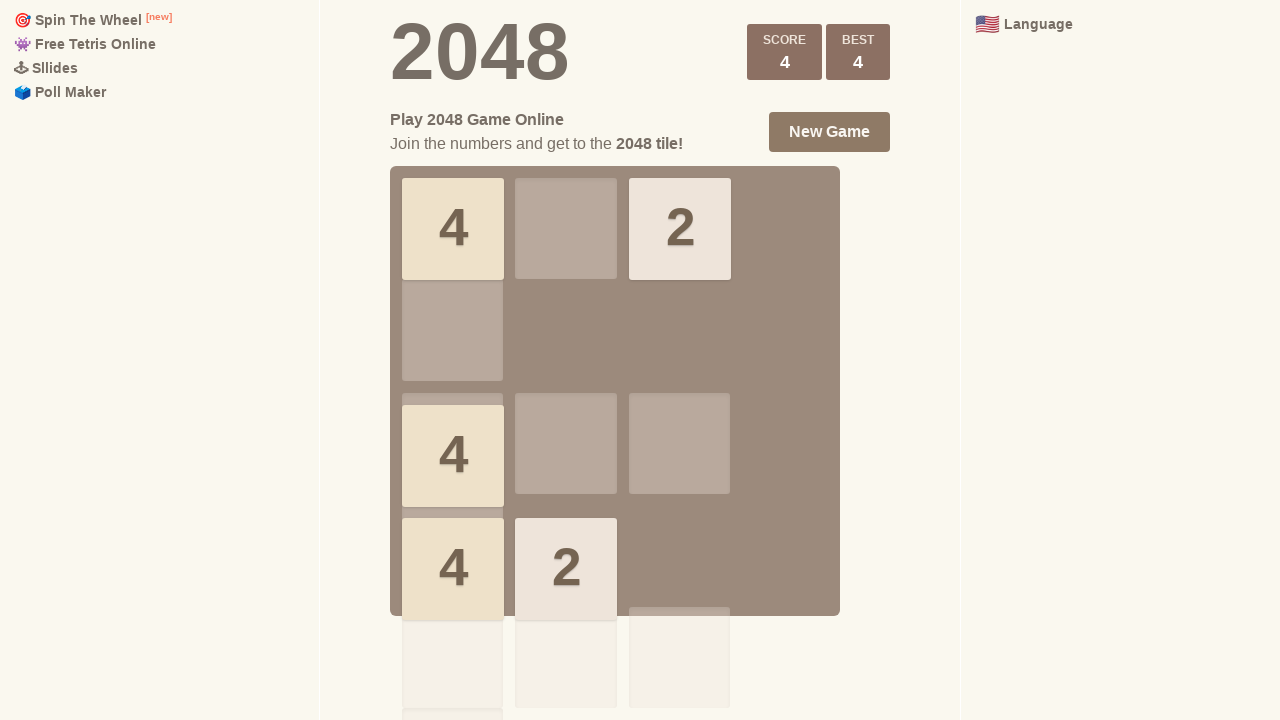

Pressed ArrowUp (iteration 2)
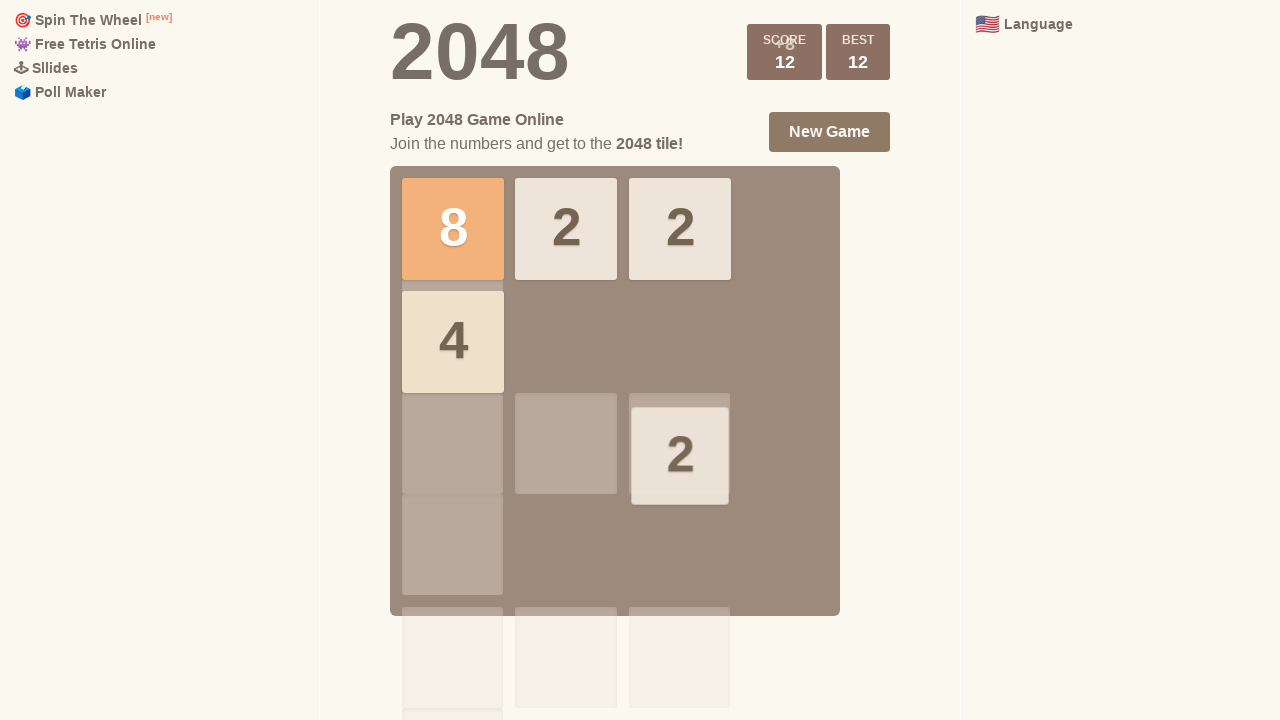

Pressed ArrowRight (iteration 2)
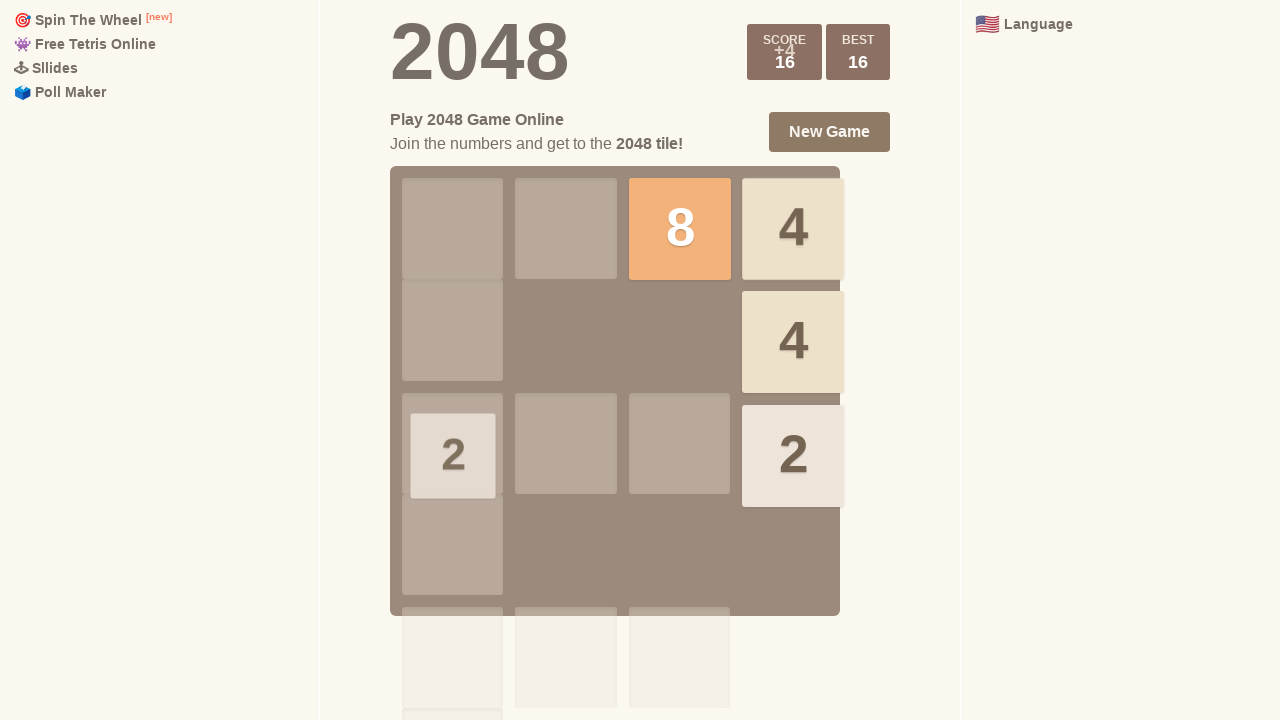

Pressed ArrowDown (iteration 2)
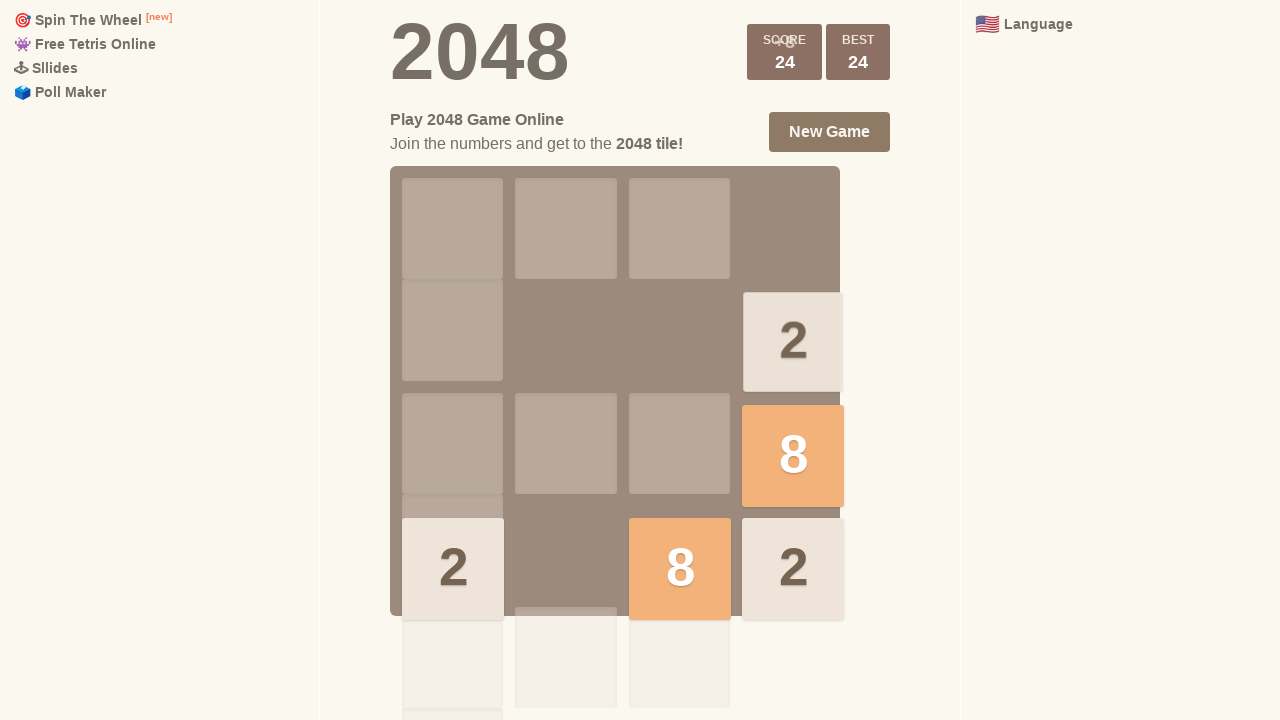

Pressed ArrowLeft (iteration 2)
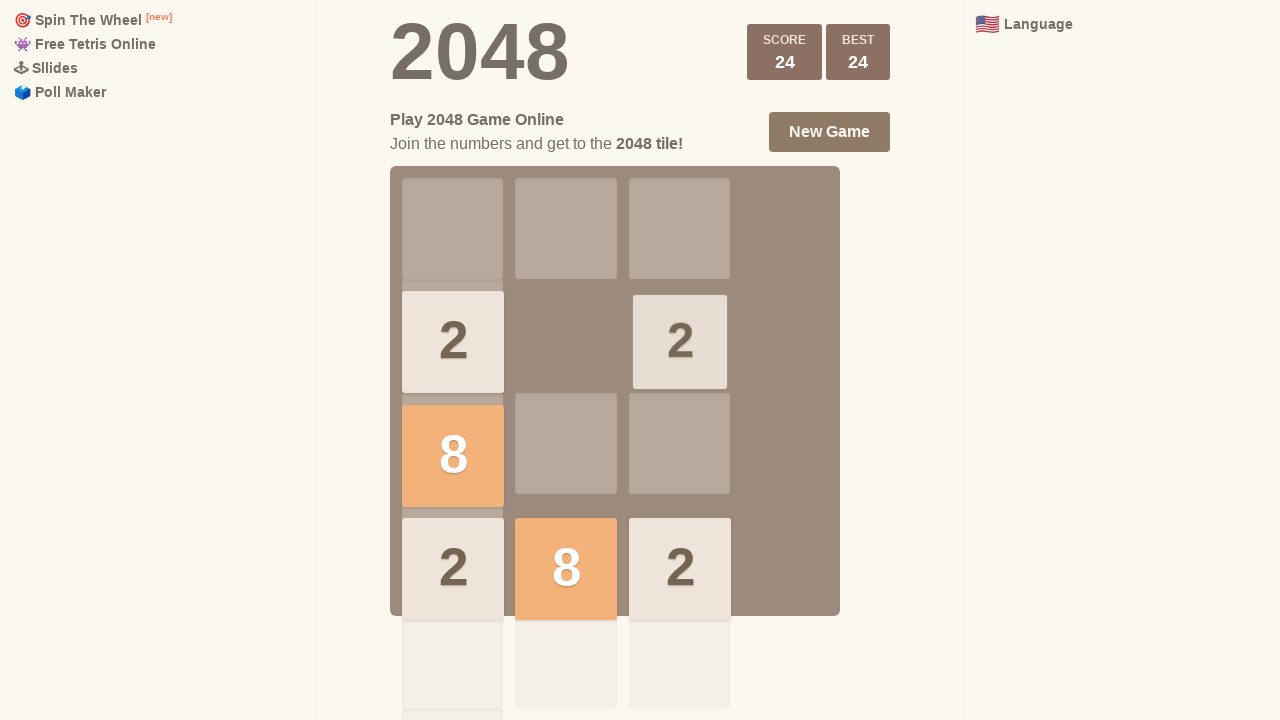

Waited 100ms for moves to process (iteration 2)
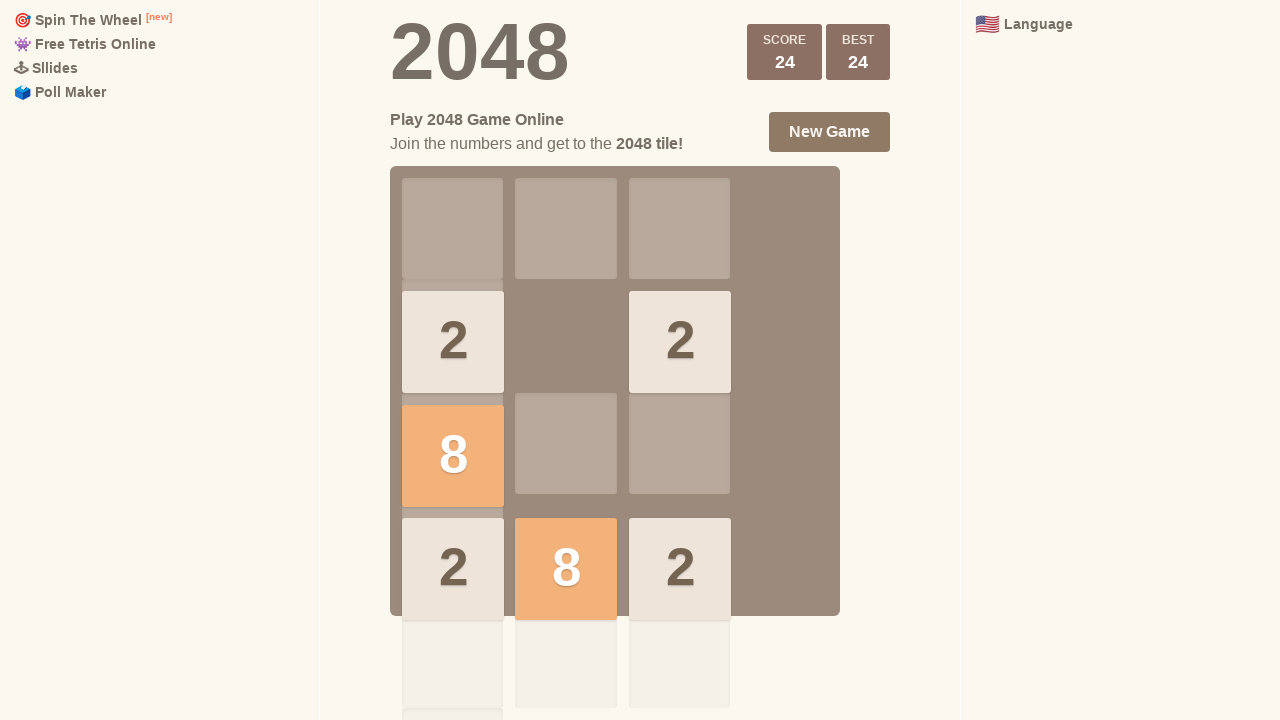

Pressed ArrowUp (iteration 3)
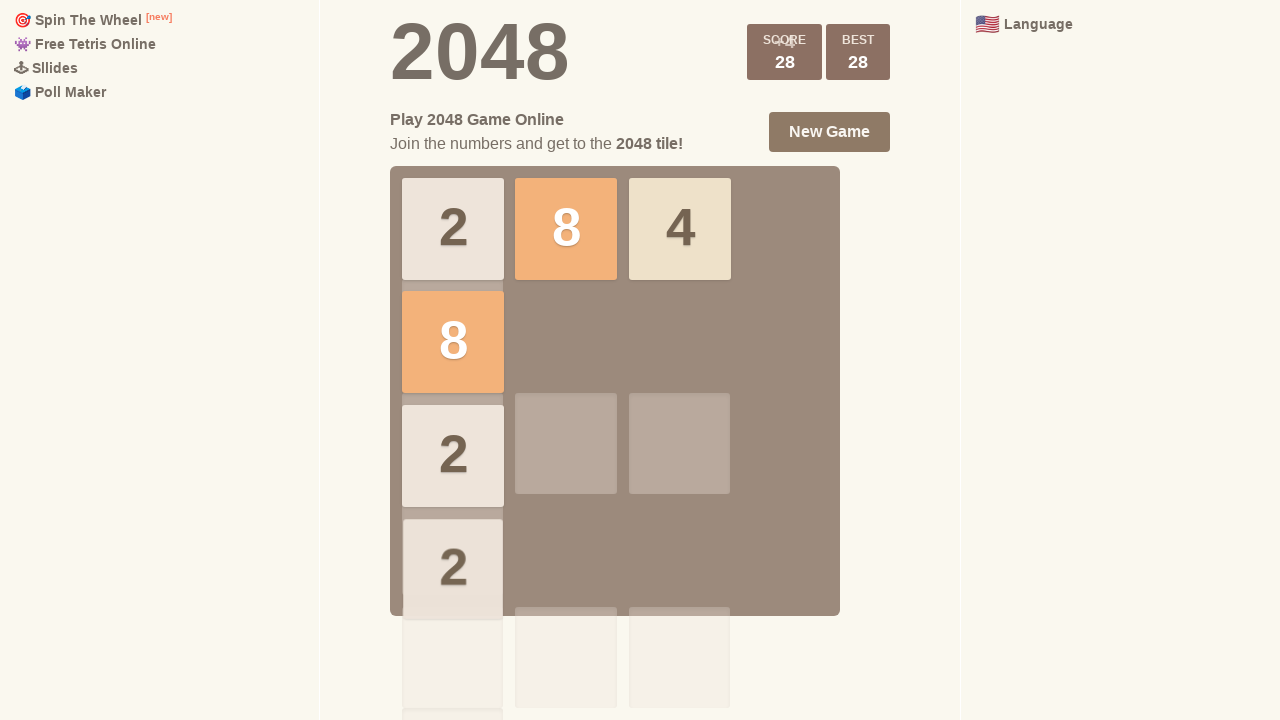

Pressed ArrowRight (iteration 3)
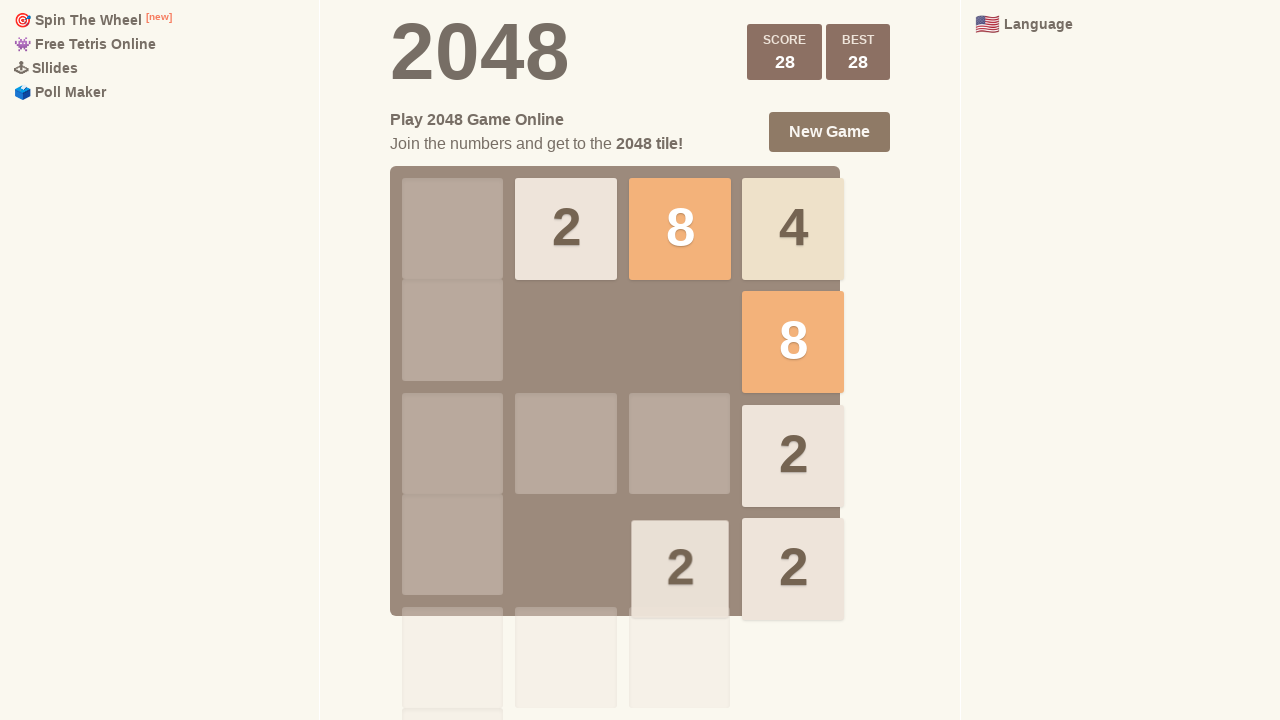

Pressed ArrowDown (iteration 3)
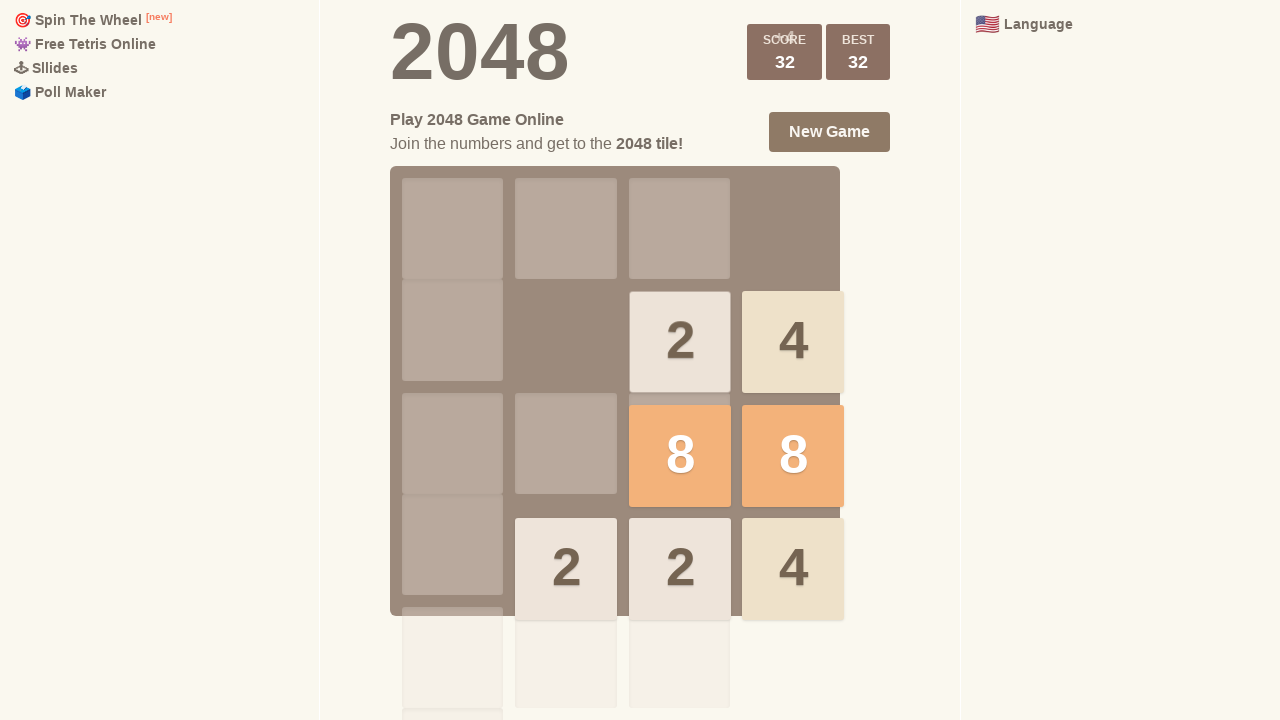

Pressed ArrowLeft (iteration 3)
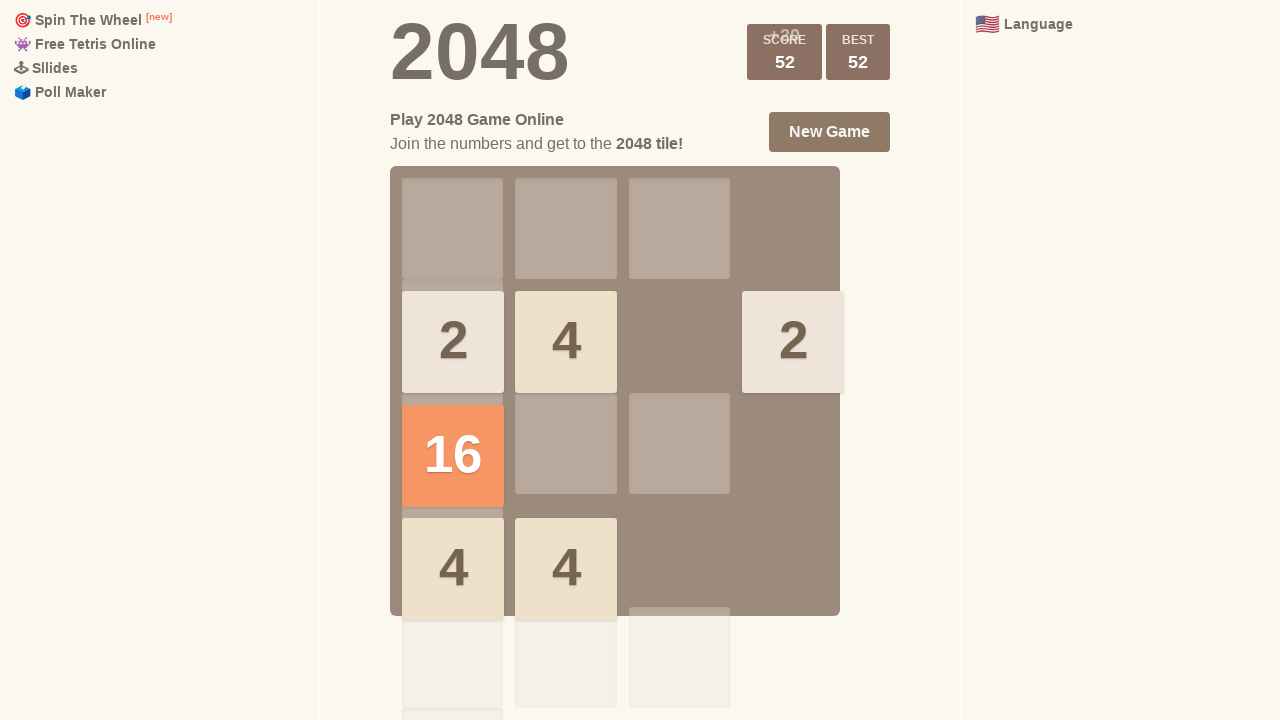

Waited 100ms for moves to process (iteration 3)
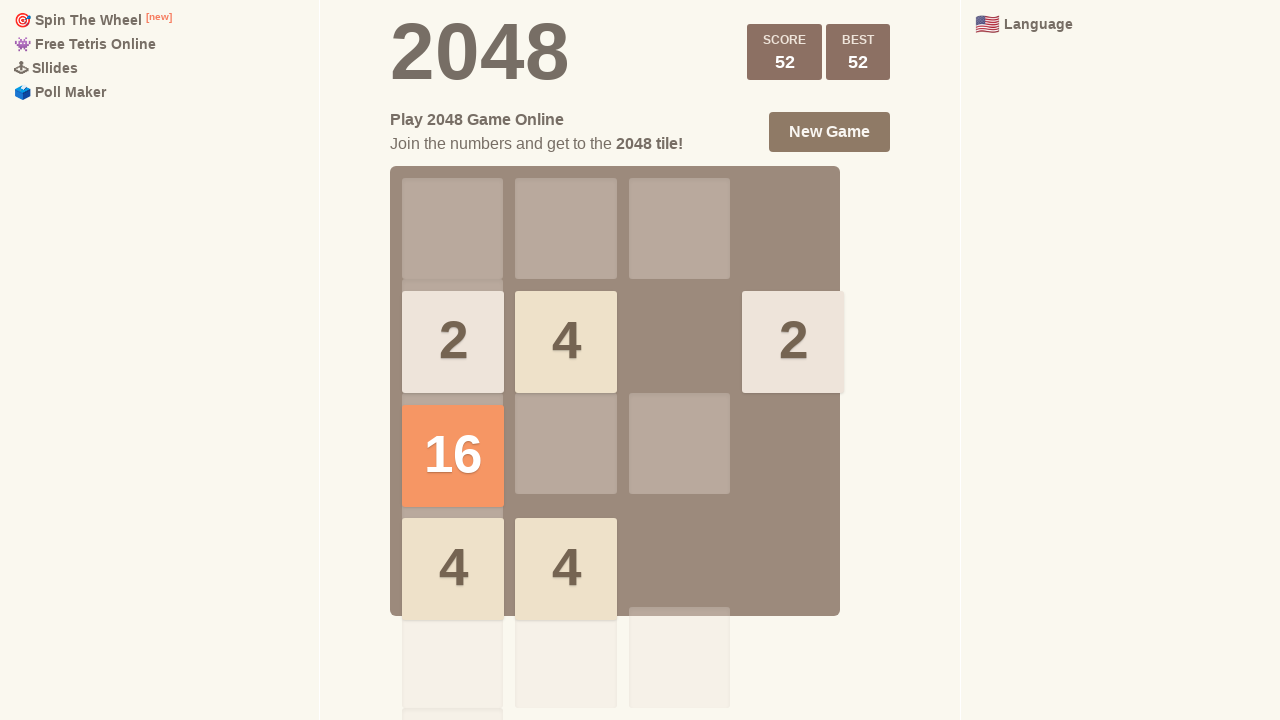

Pressed ArrowUp (iteration 4)
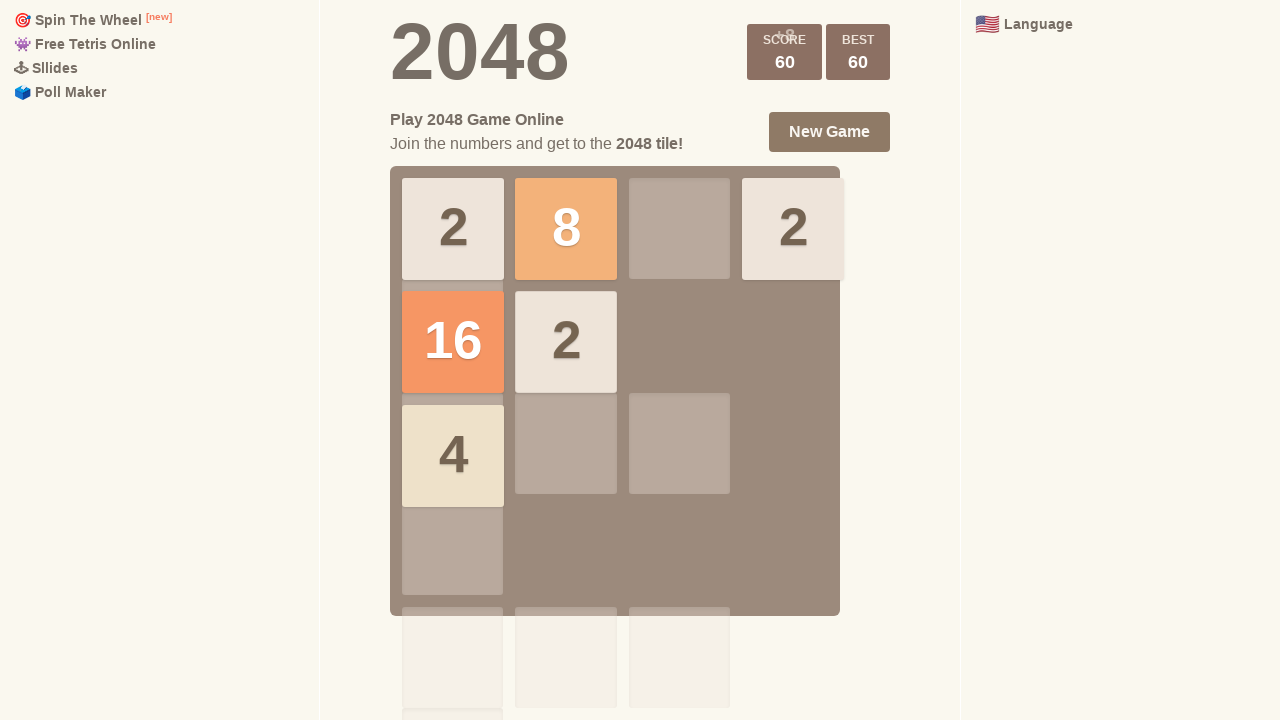

Pressed ArrowRight (iteration 4)
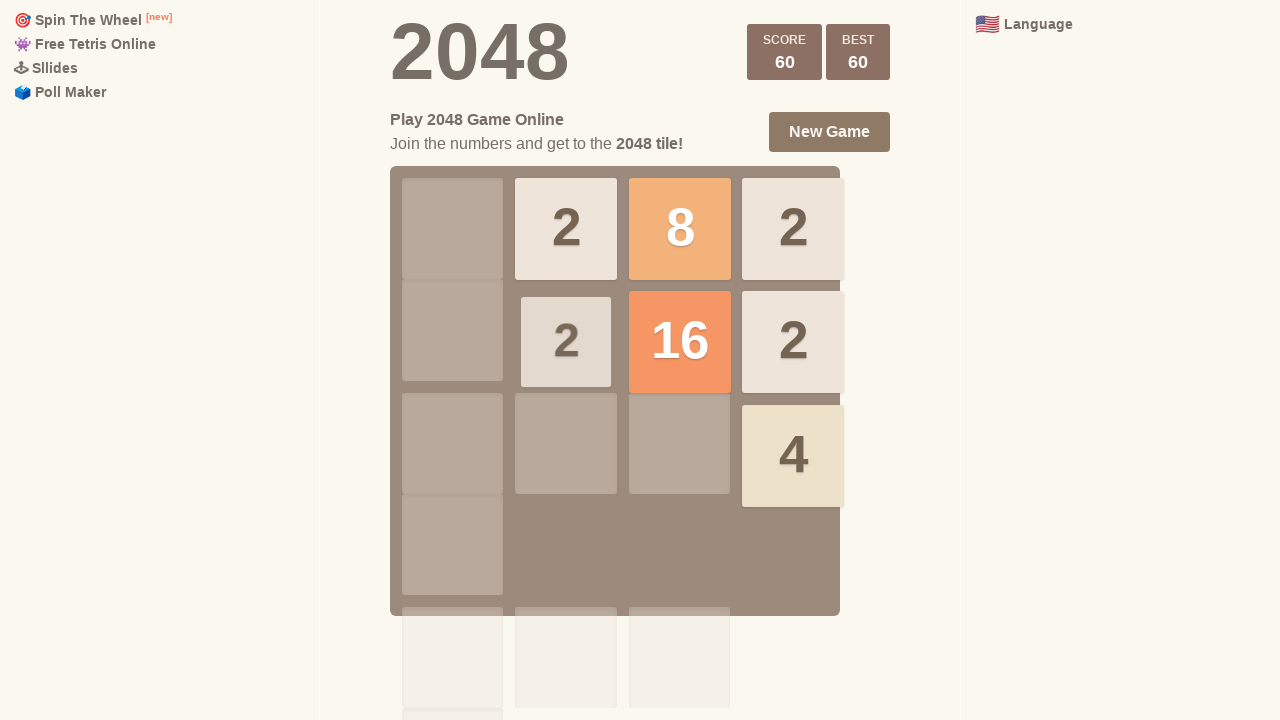

Pressed ArrowDown (iteration 4)
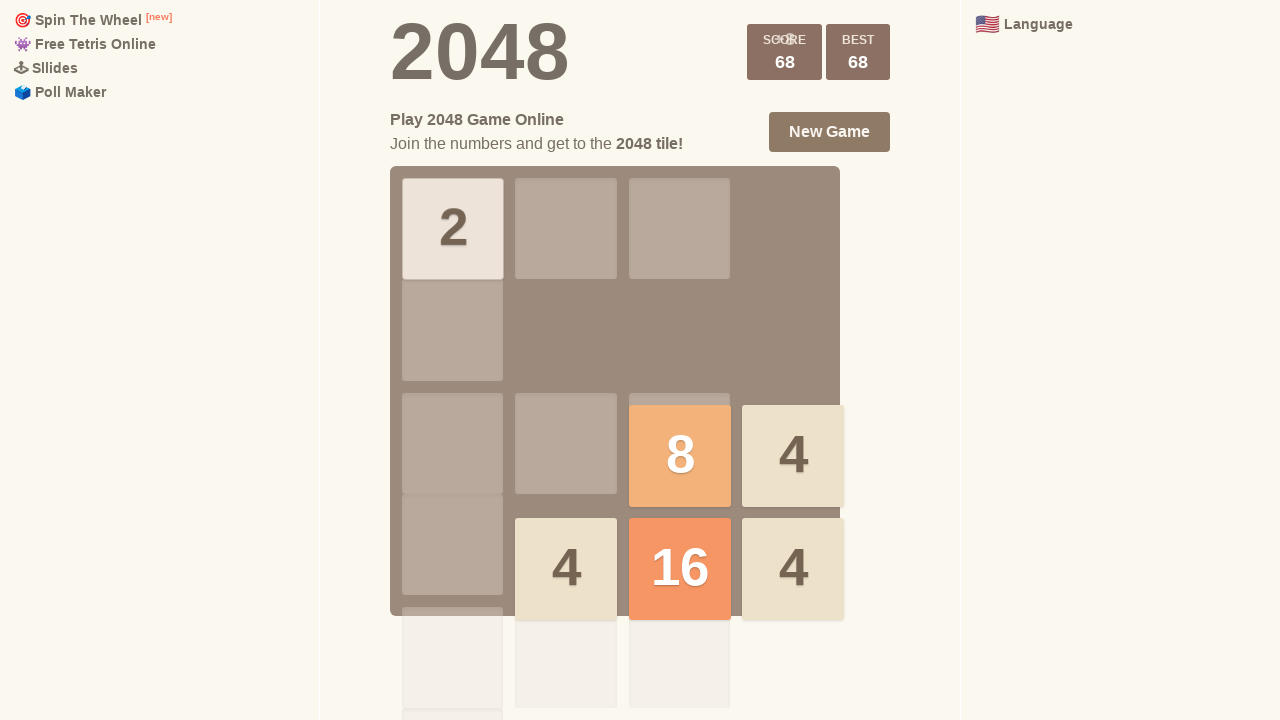

Pressed ArrowLeft (iteration 4)
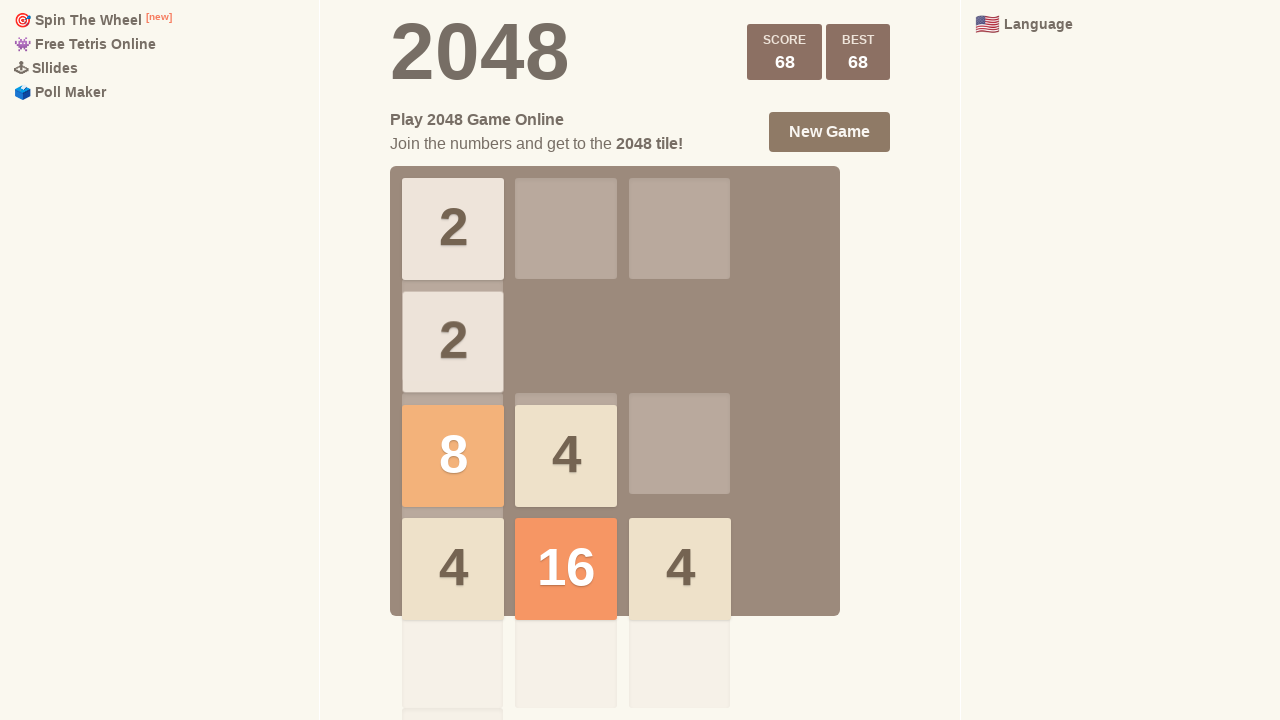

Waited 100ms for moves to process (iteration 4)
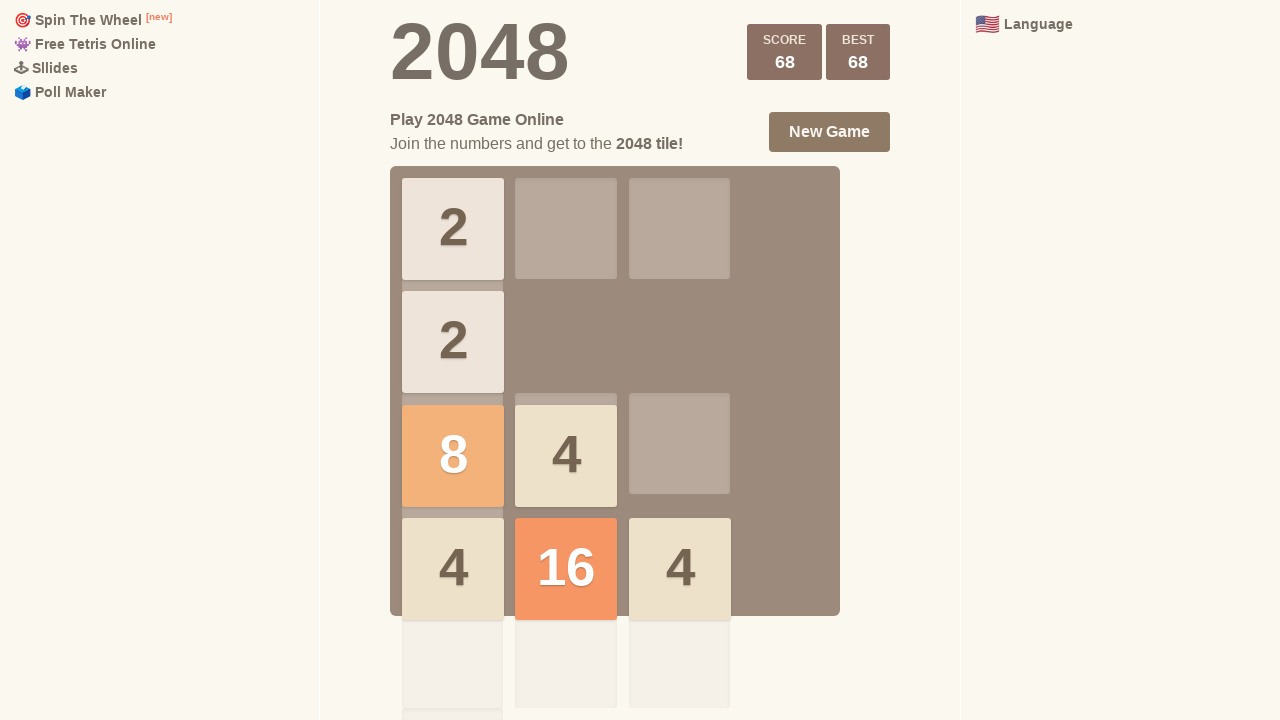

Pressed ArrowUp (iteration 5)
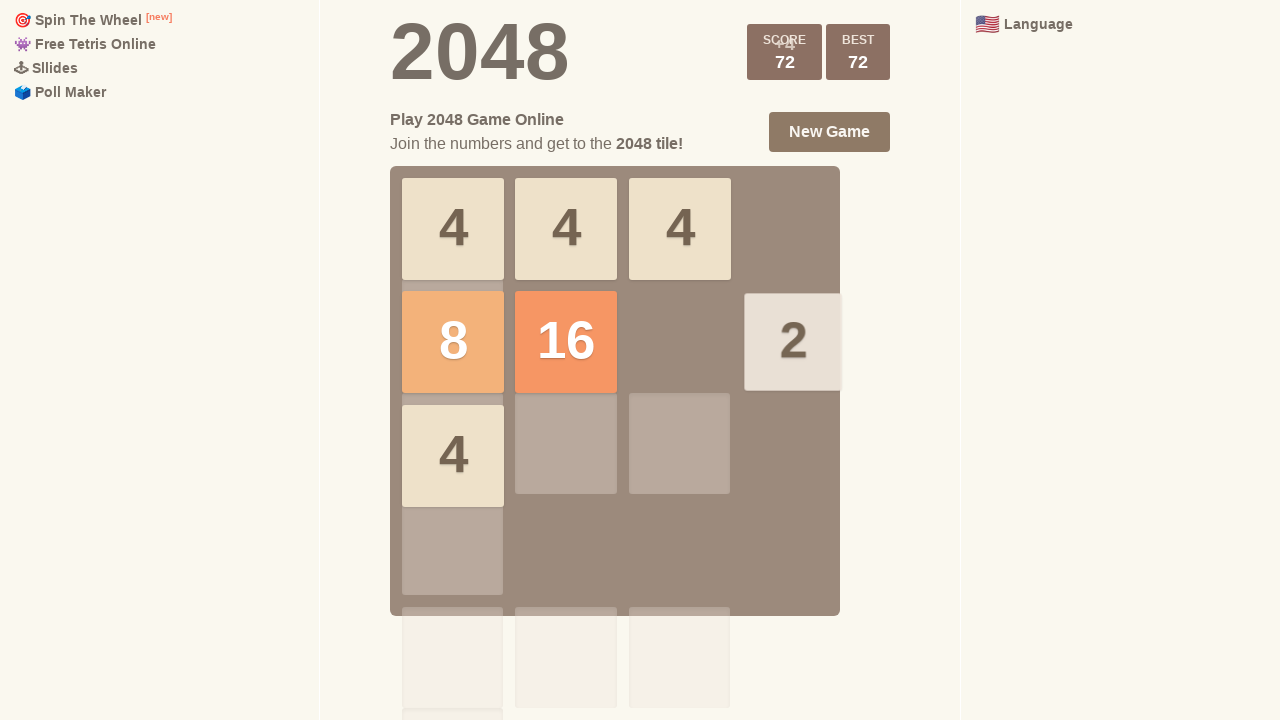

Pressed ArrowRight (iteration 5)
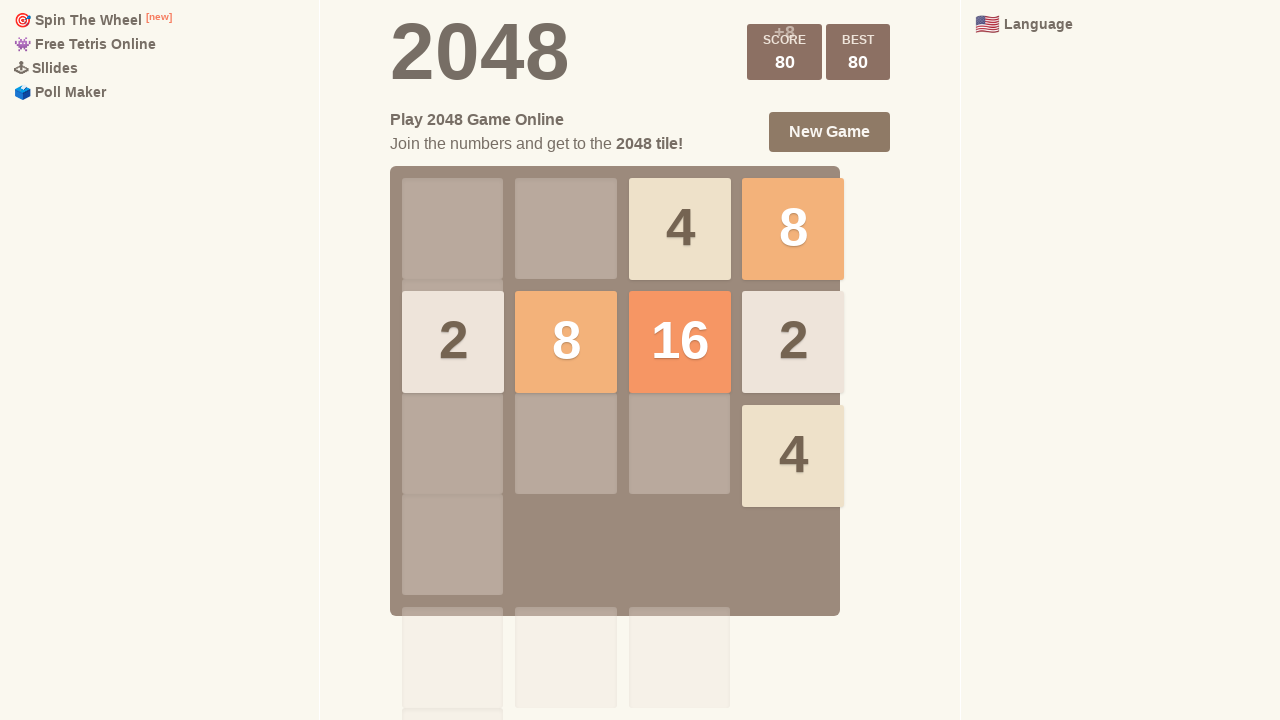

Pressed ArrowDown (iteration 5)
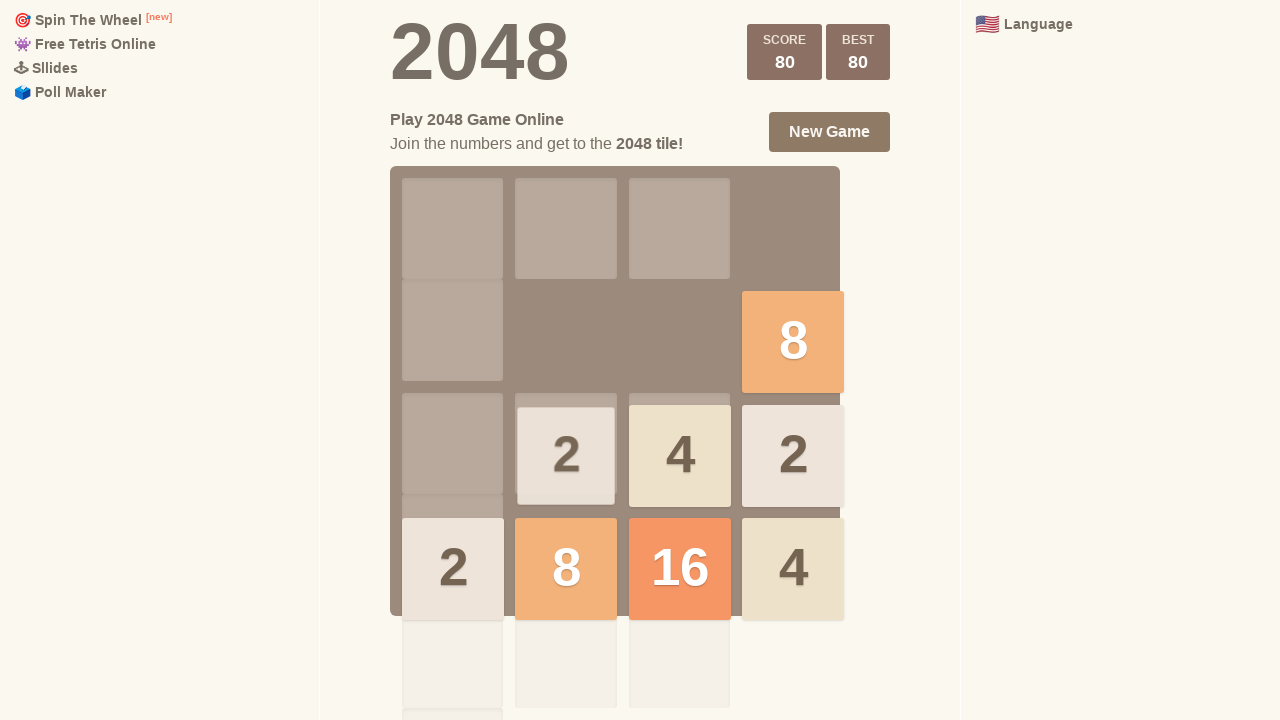

Pressed ArrowLeft (iteration 5)
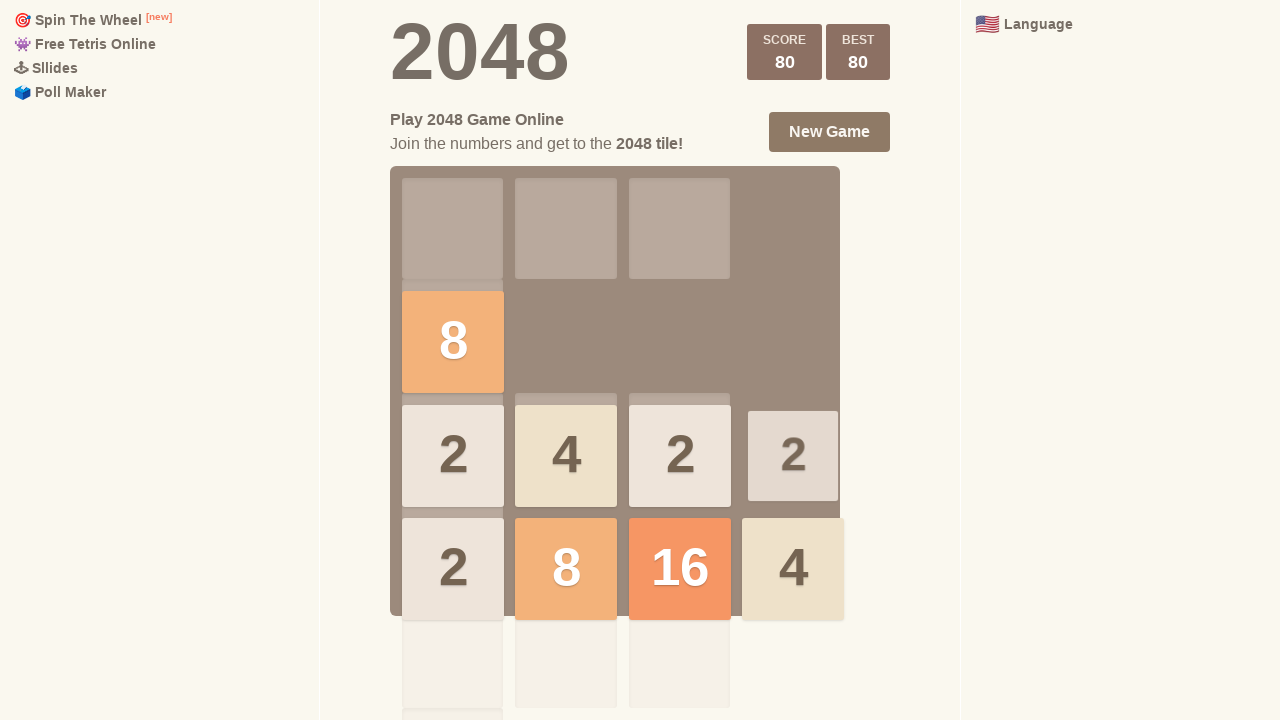

Waited 100ms for moves to process (iteration 5)
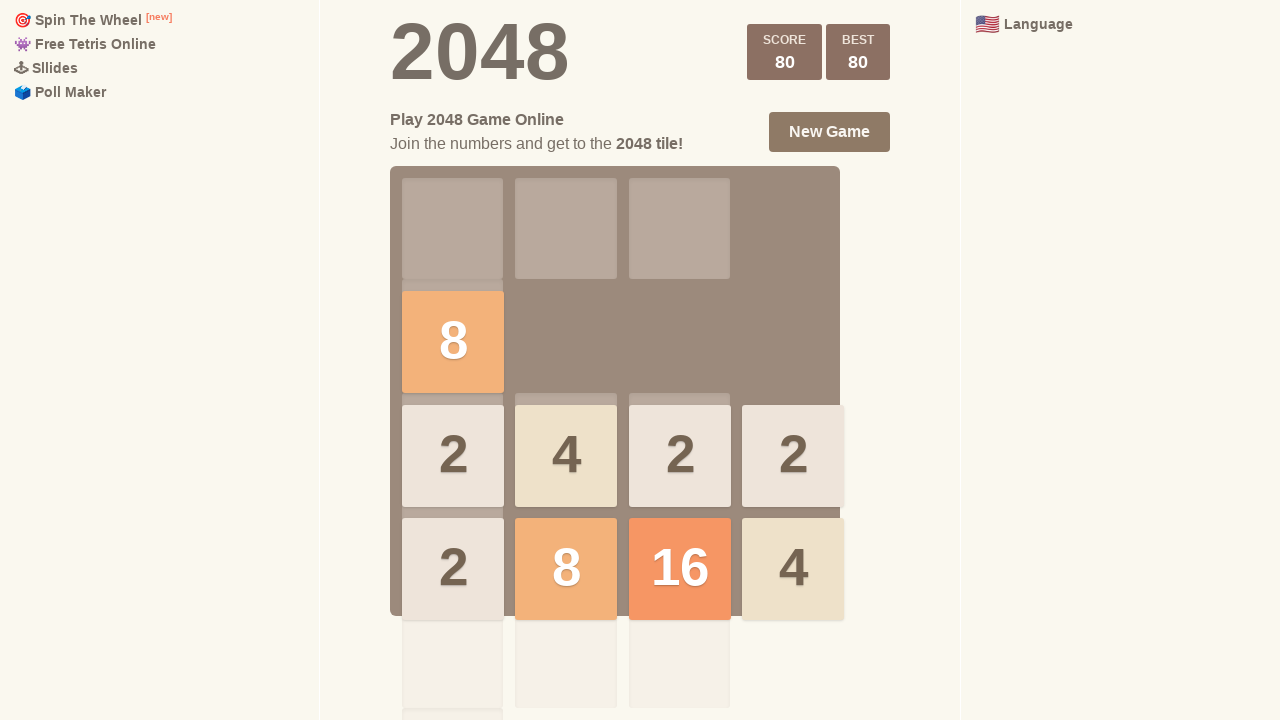

Pressed ArrowUp (iteration 6)
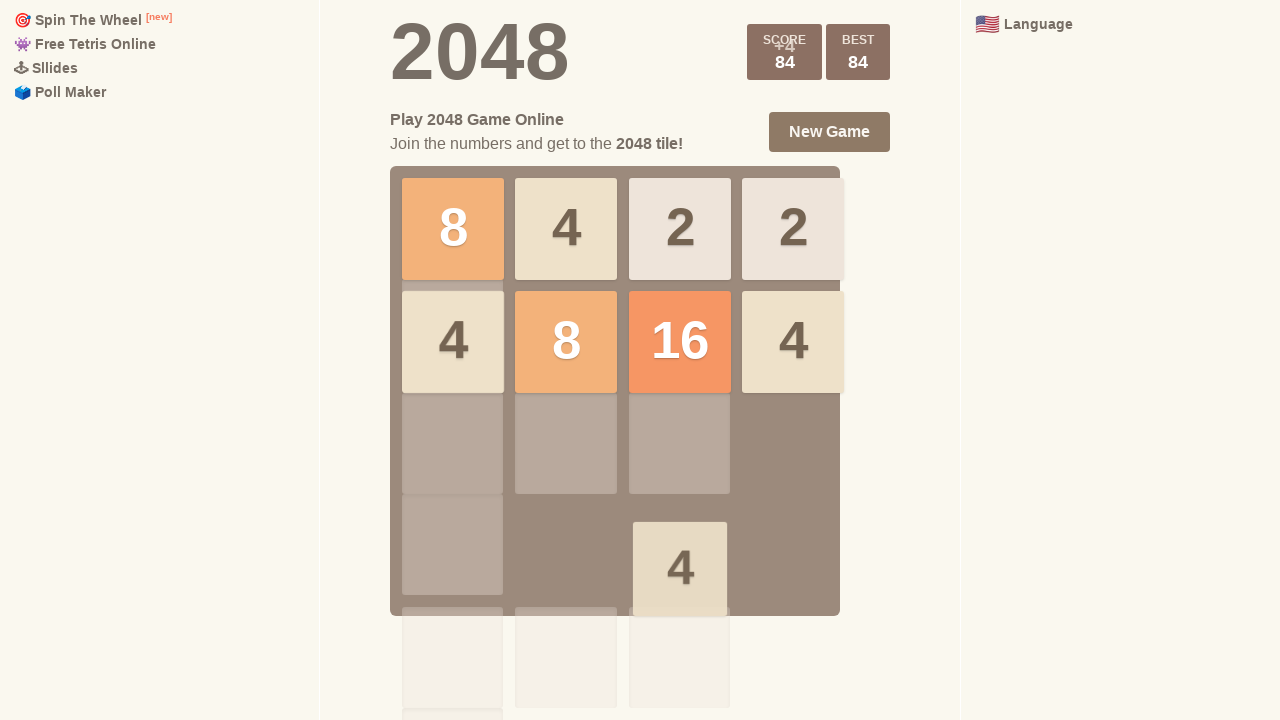

Pressed ArrowRight (iteration 6)
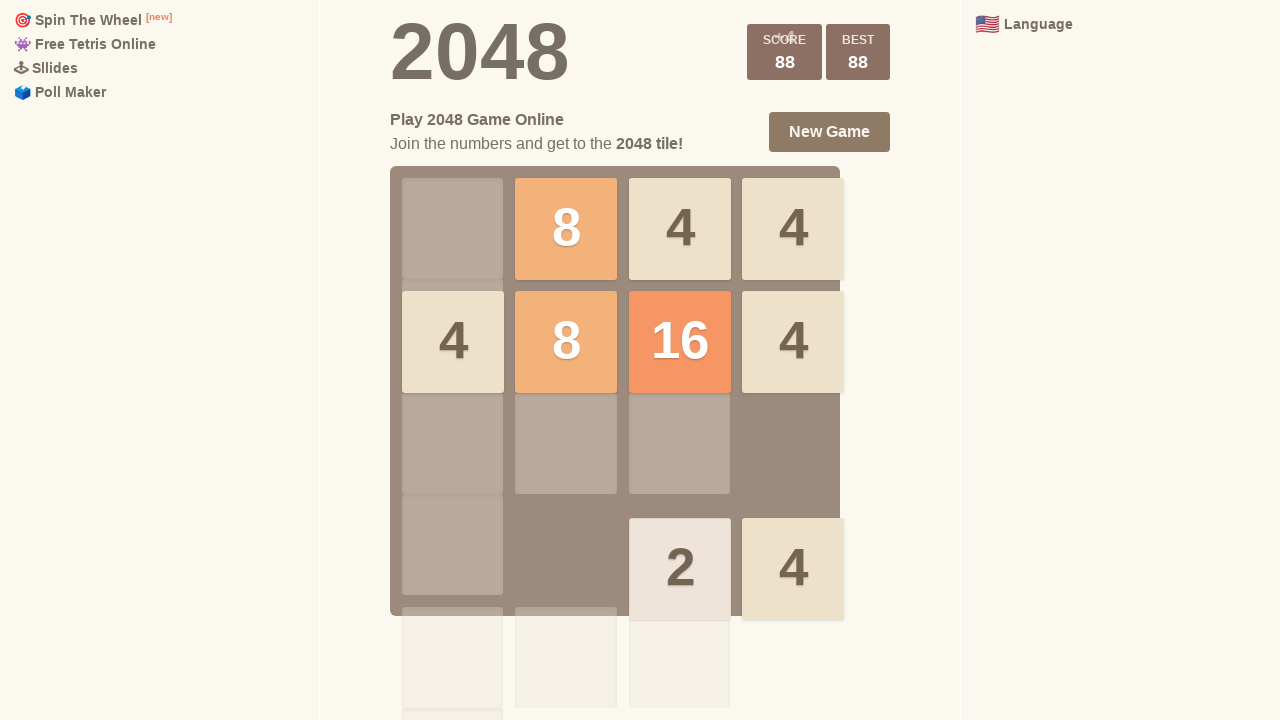

Pressed ArrowDown (iteration 6)
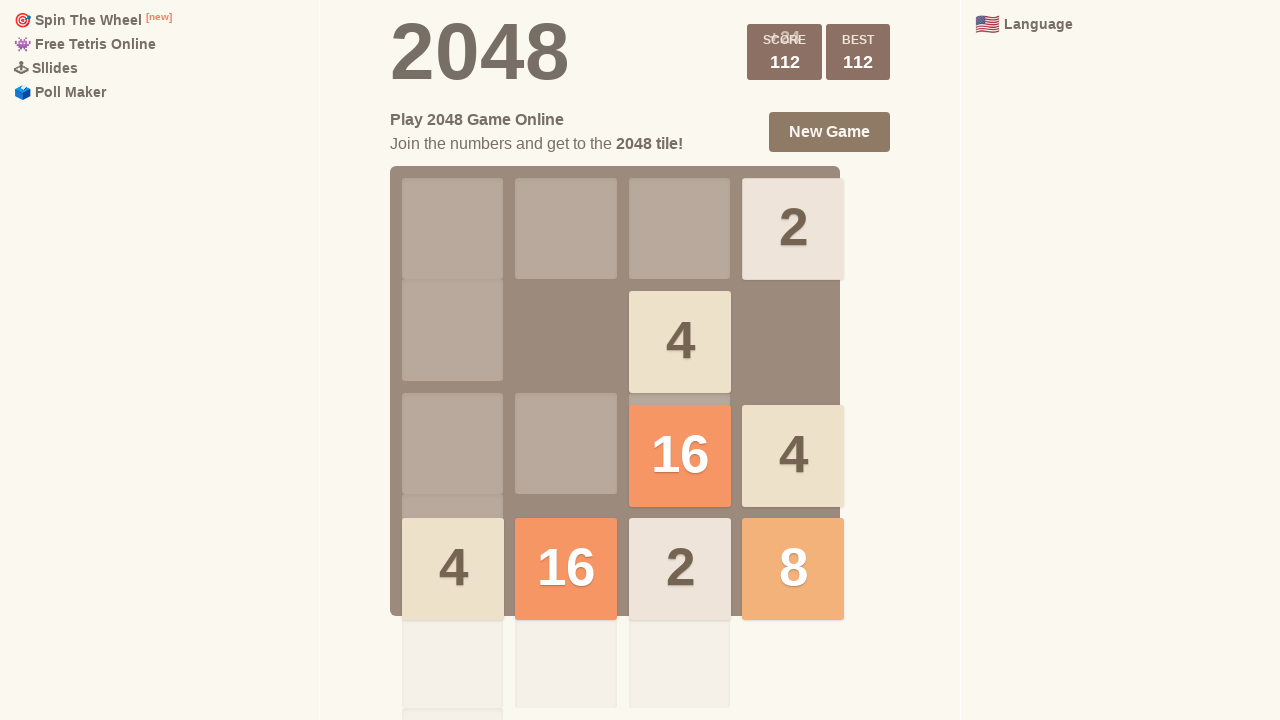

Pressed ArrowLeft (iteration 6)
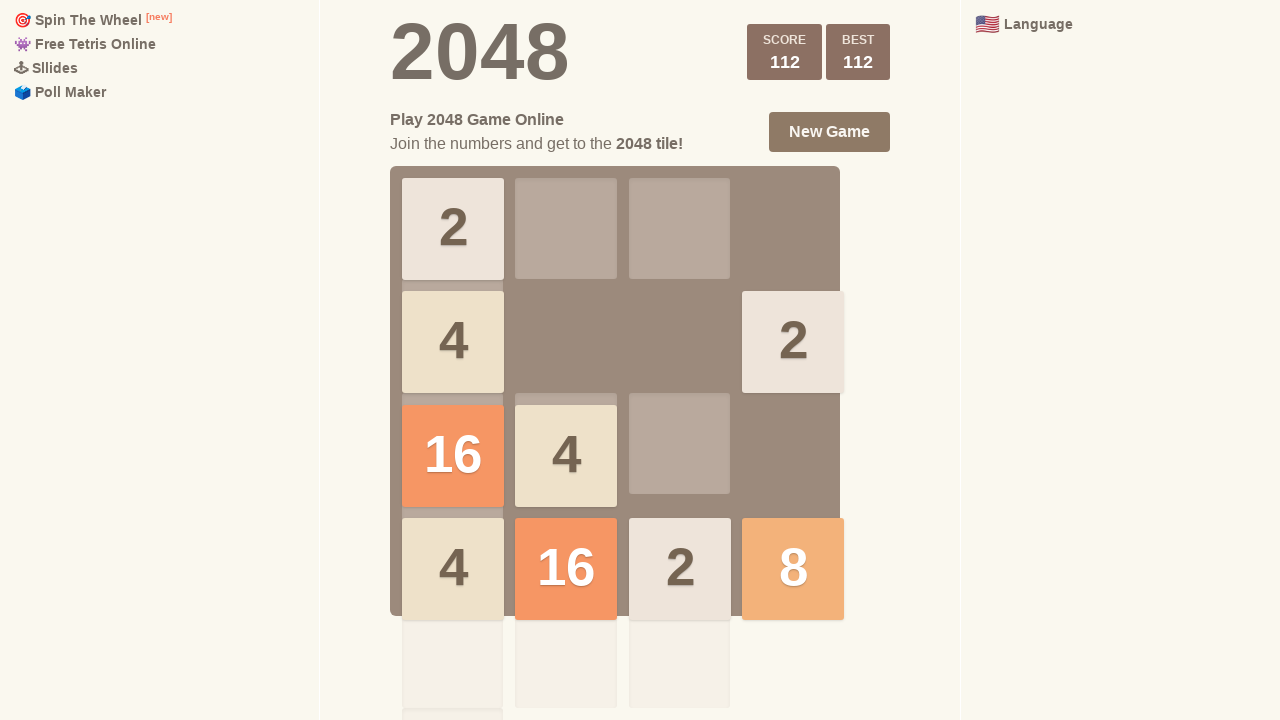

Waited 100ms for moves to process (iteration 6)
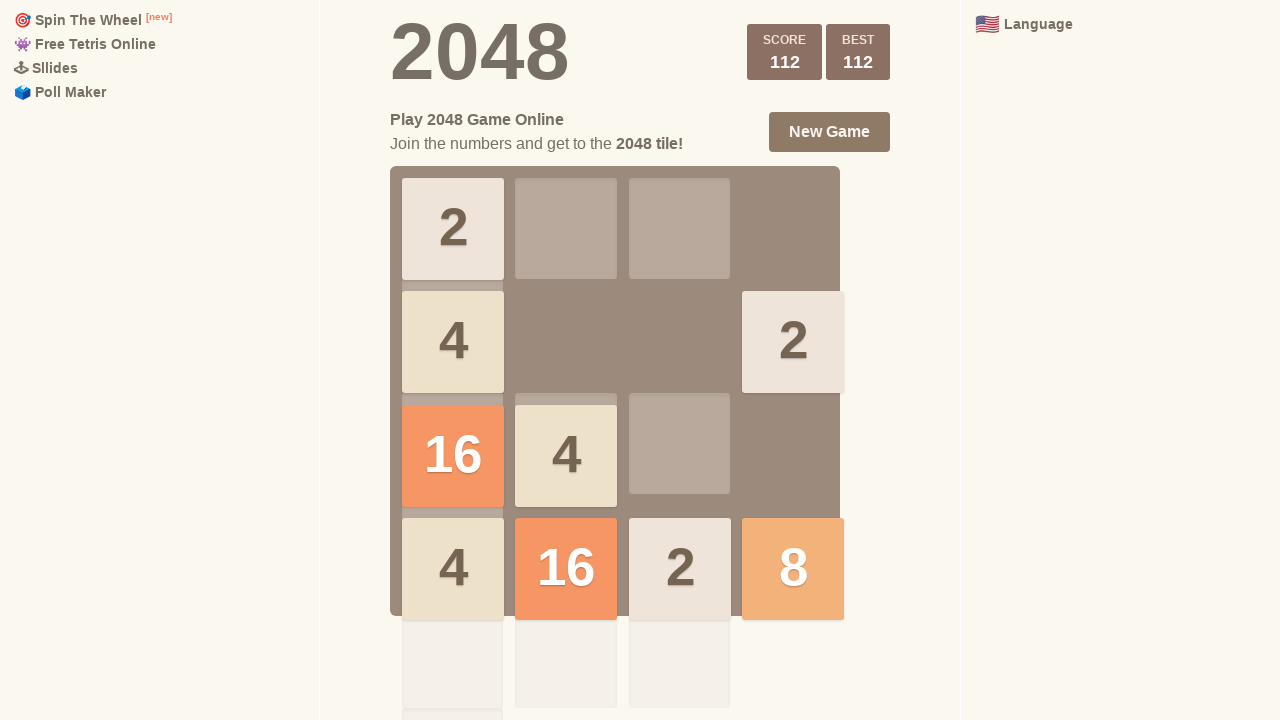

Pressed ArrowUp (iteration 7)
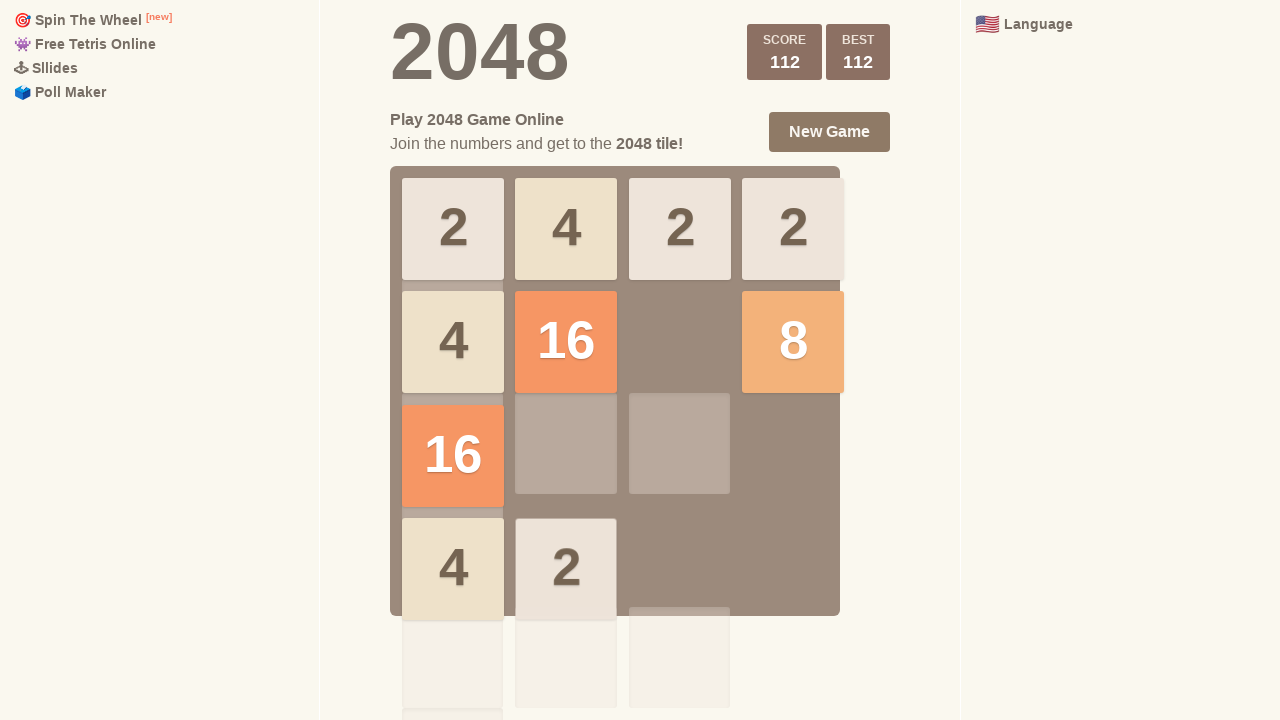

Pressed ArrowRight (iteration 7)
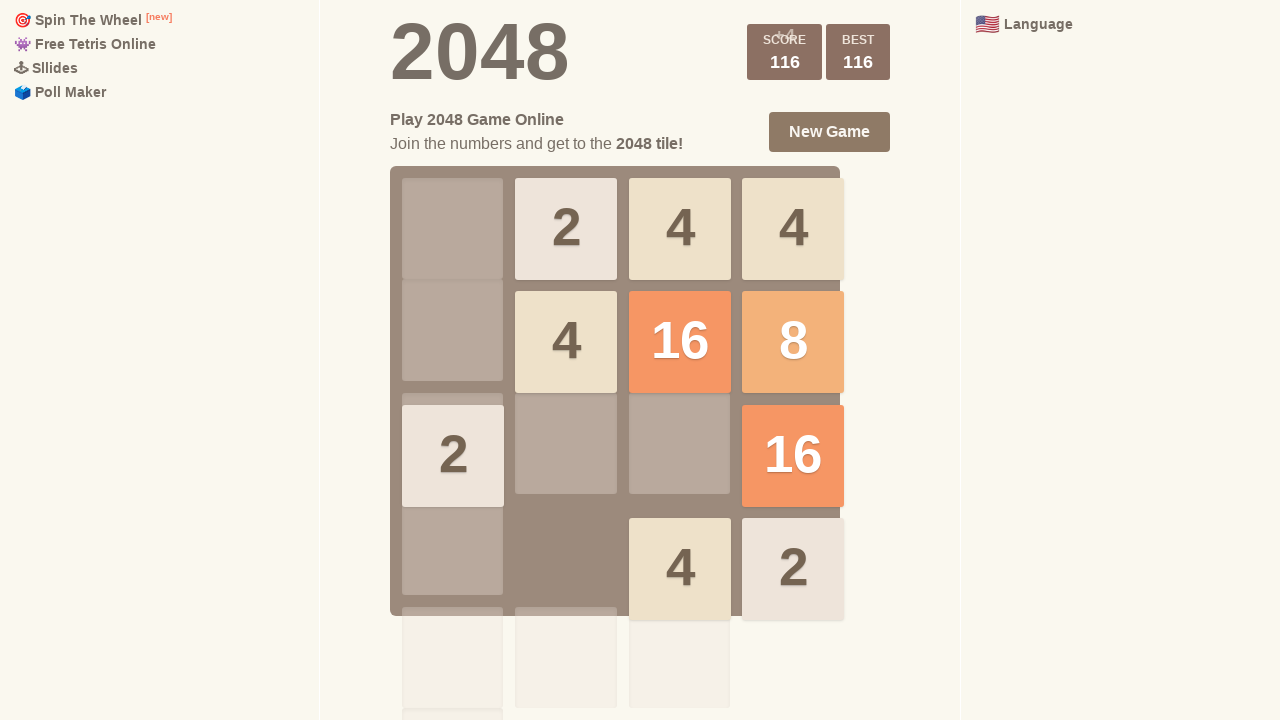

Pressed ArrowDown (iteration 7)
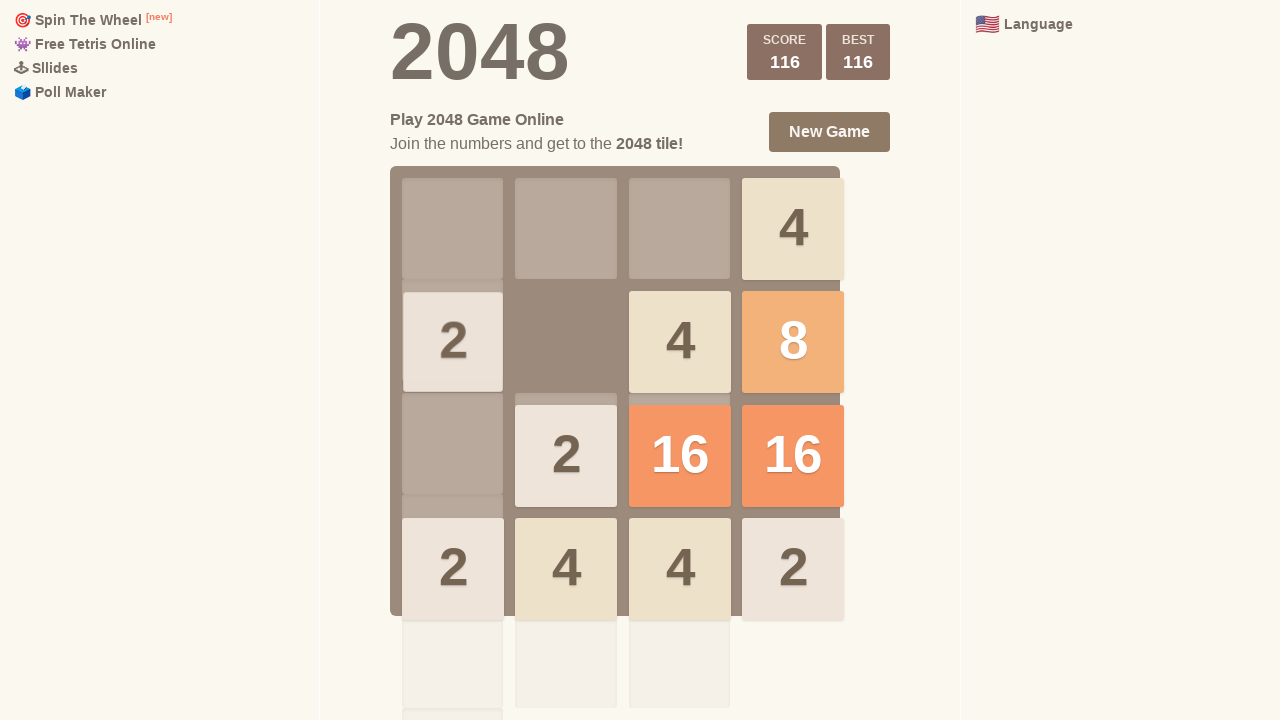

Pressed ArrowLeft (iteration 7)
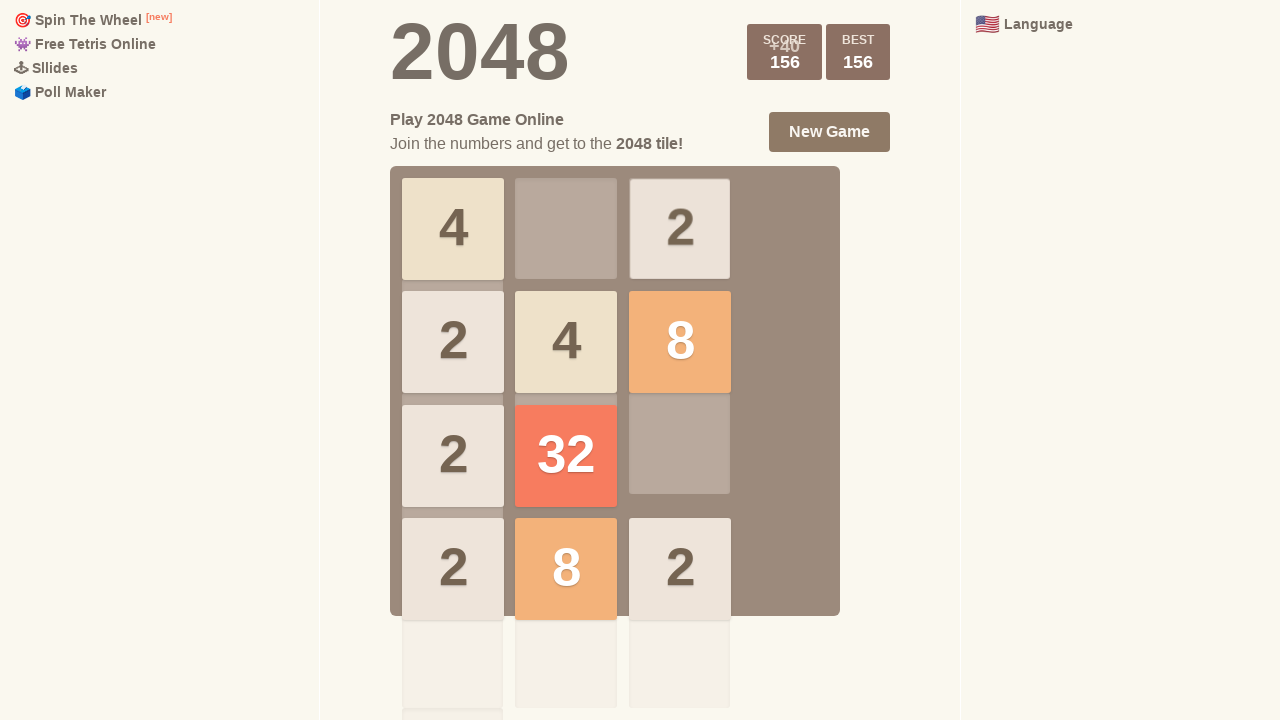

Waited 100ms for moves to process (iteration 7)
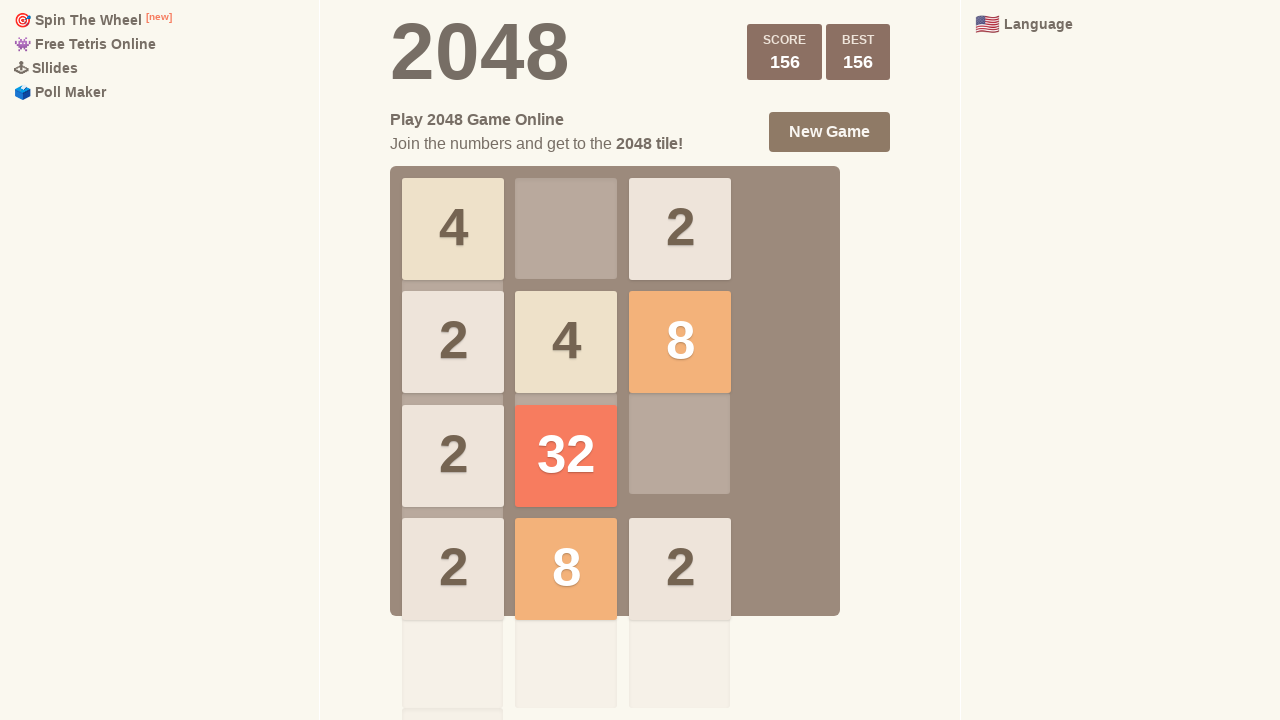

Pressed ArrowUp (iteration 8)
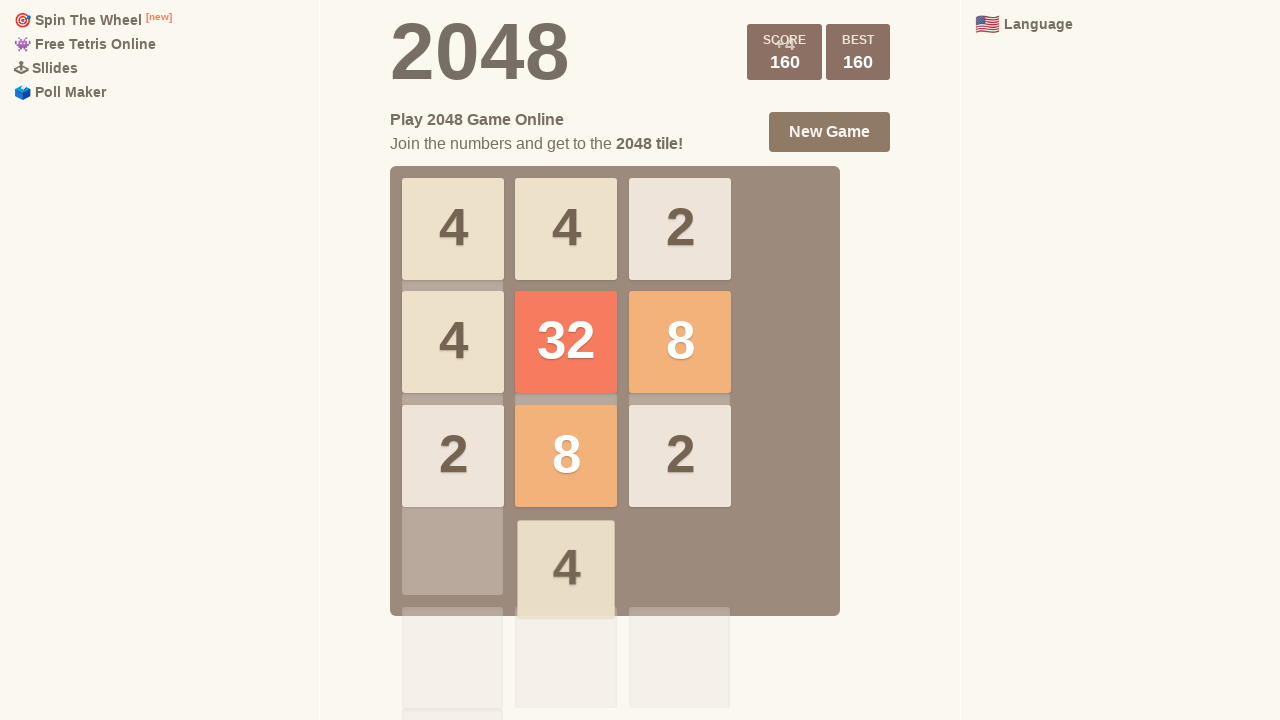

Pressed ArrowRight (iteration 8)
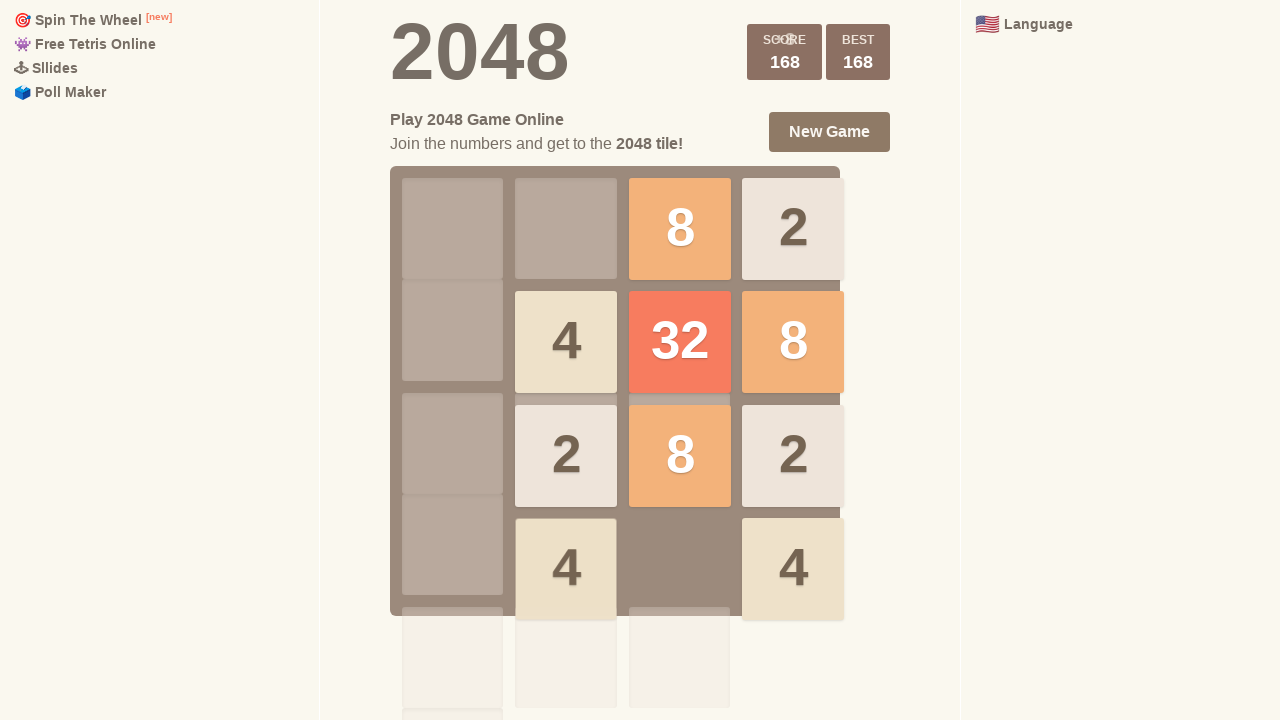

Pressed ArrowDown (iteration 8)
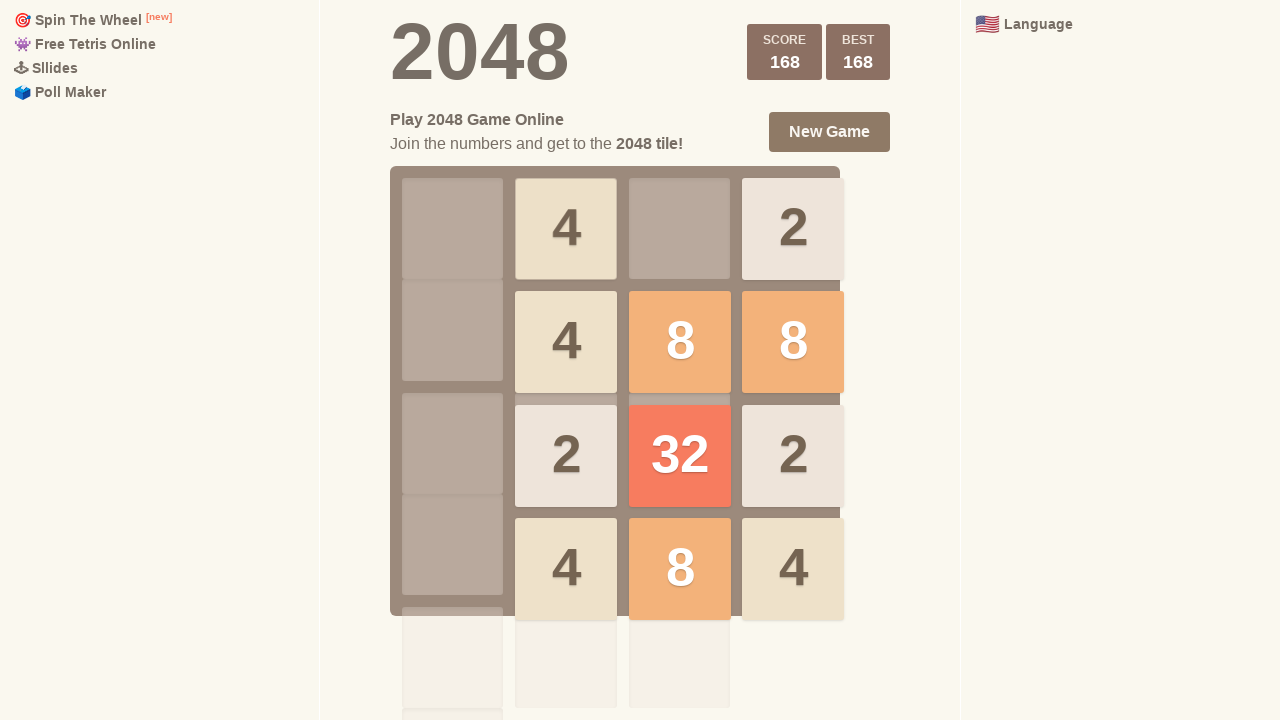

Pressed ArrowLeft (iteration 8)
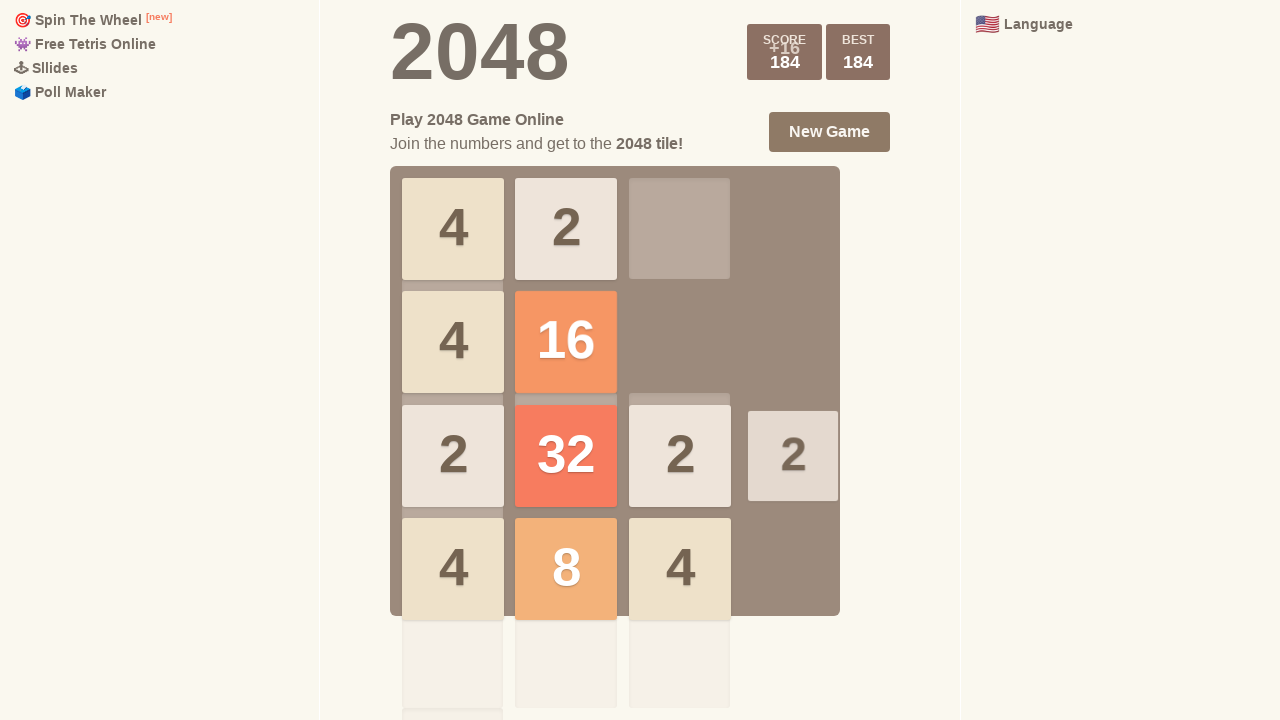

Waited 100ms for moves to process (iteration 8)
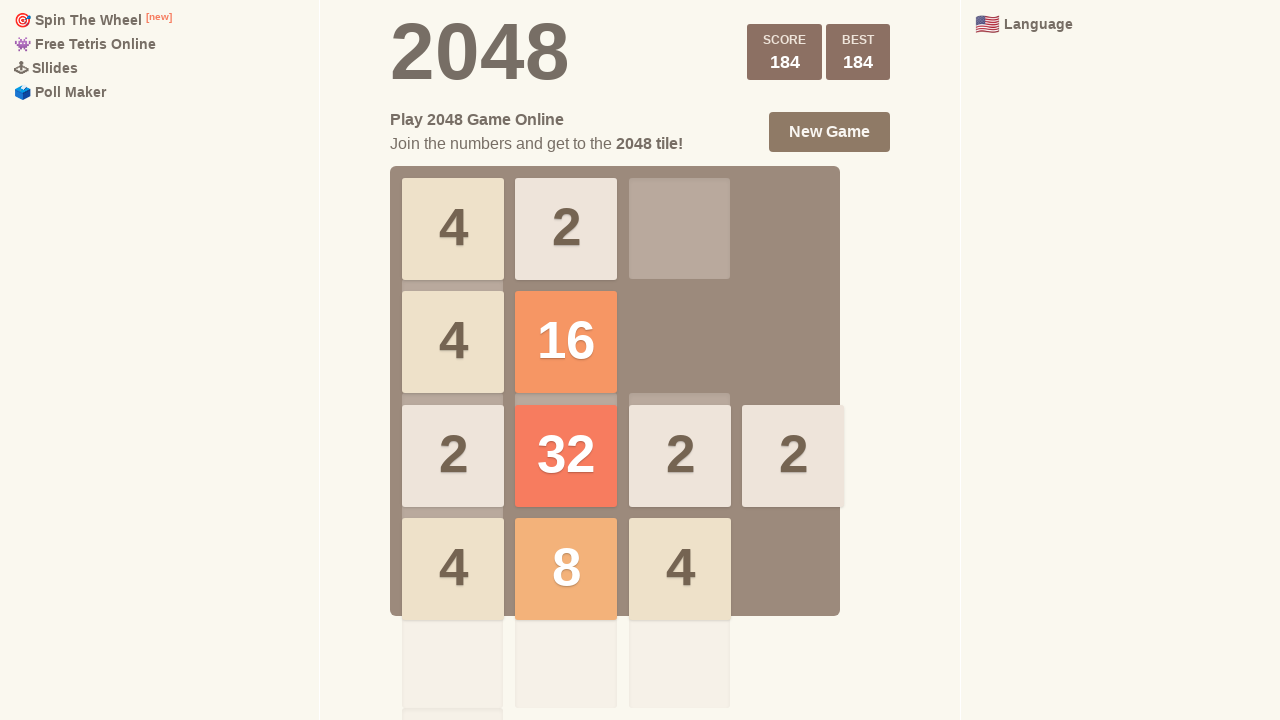

Pressed ArrowUp (iteration 9)
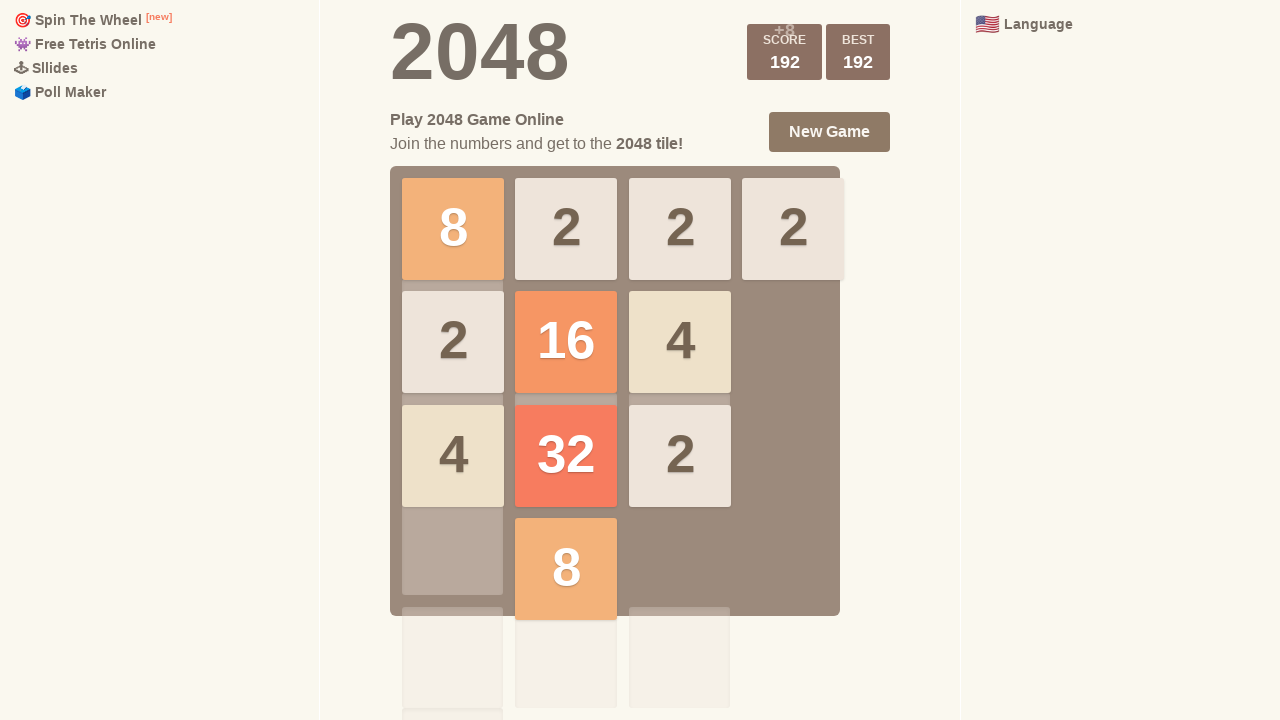

Pressed ArrowRight (iteration 9)
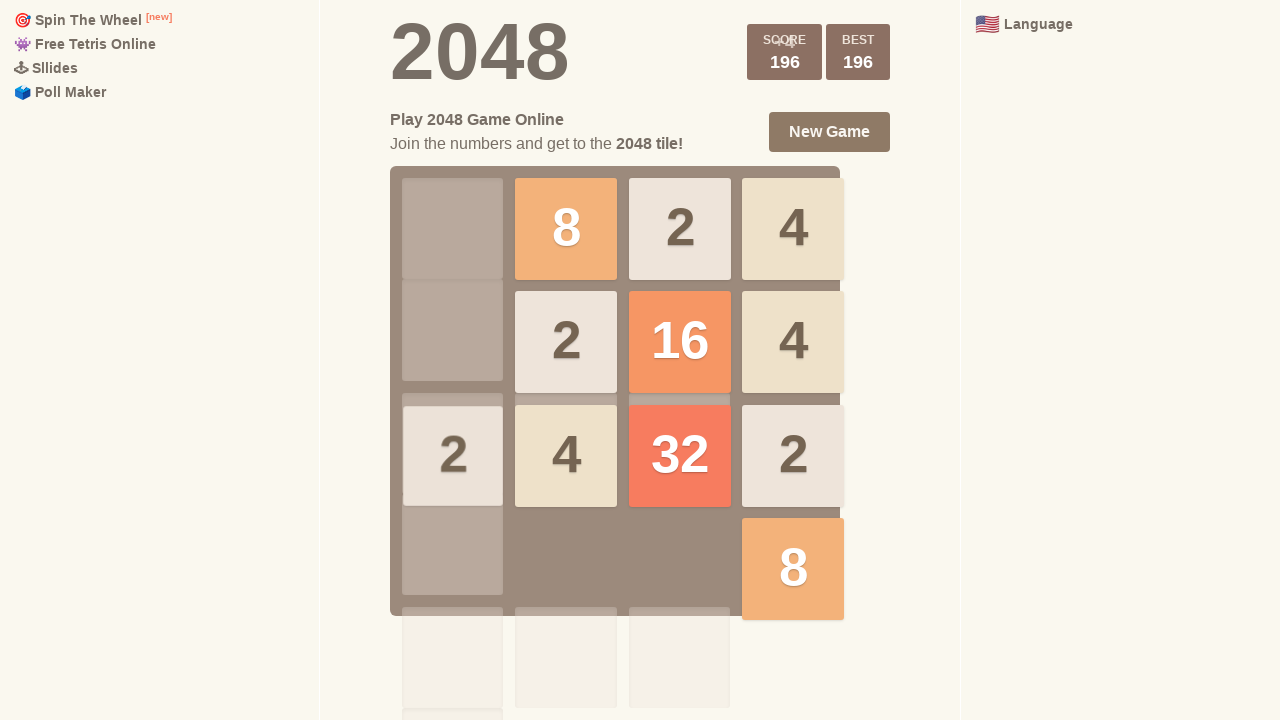

Pressed ArrowDown (iteration 9)
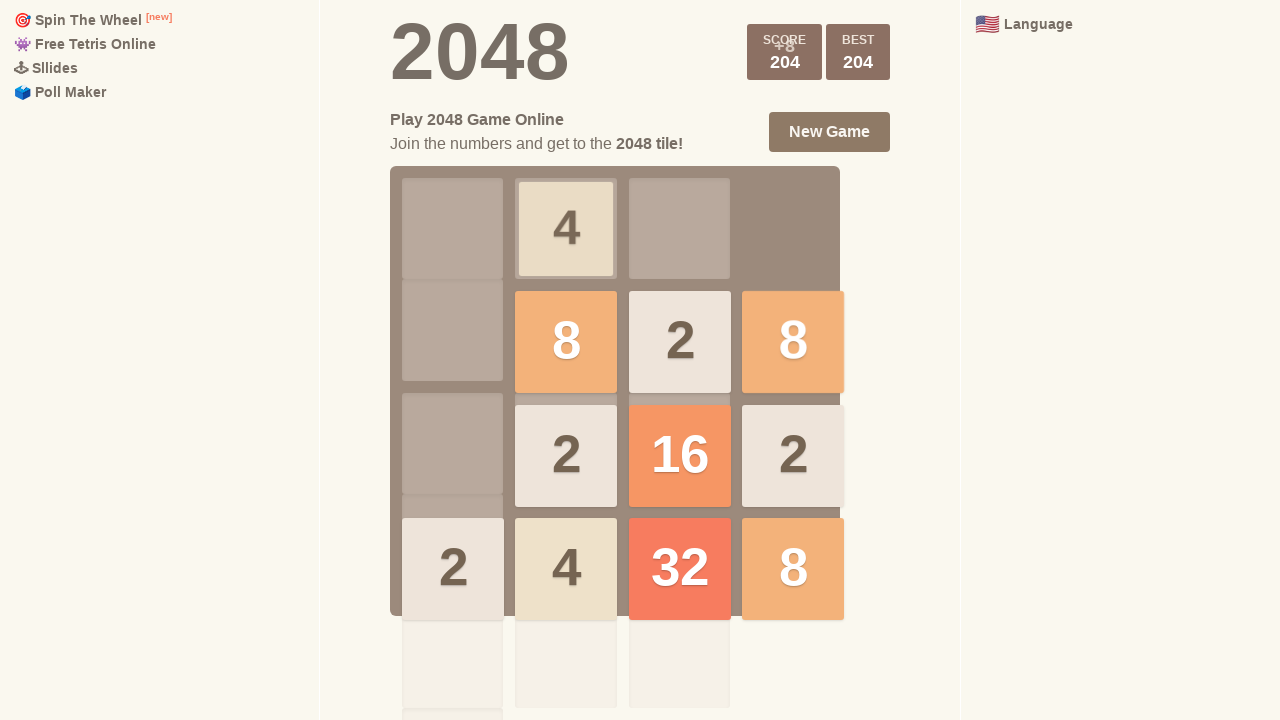

Pressed ArrowLeft (iteration 9)
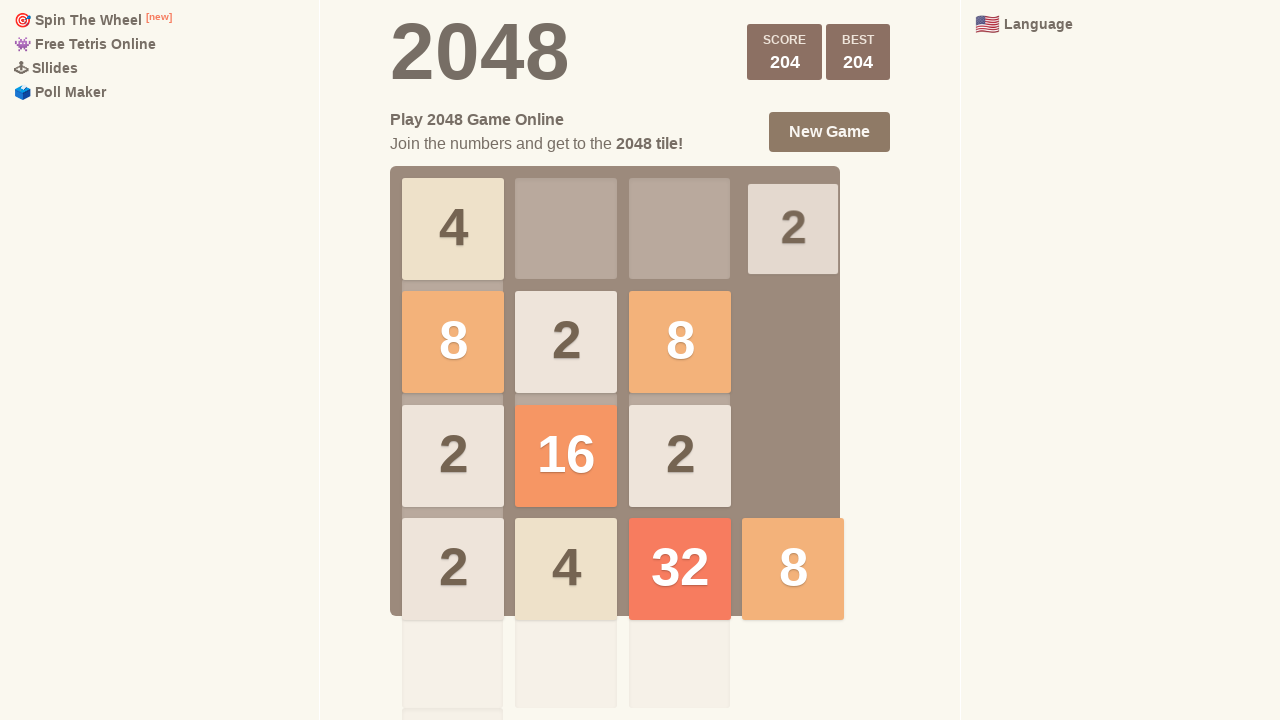

Waited 100ms for moves to process (iteration 9)
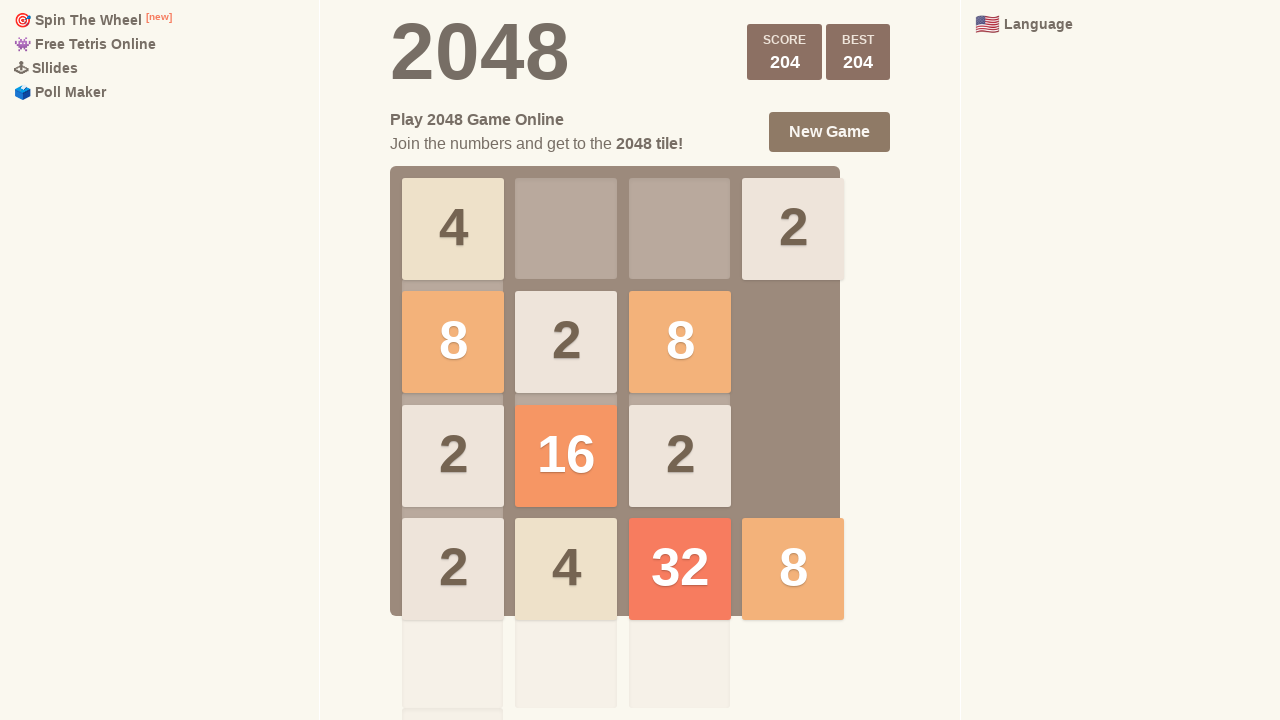

Pressed ArrowUp (iteration 10)
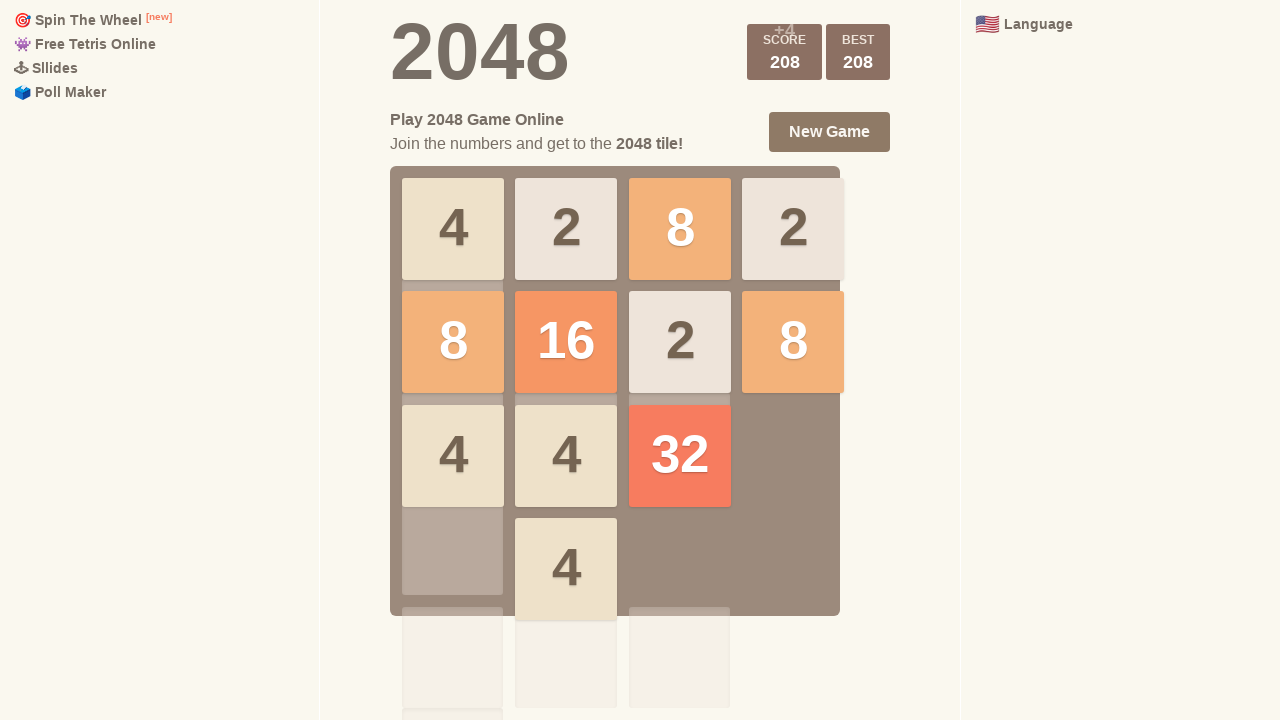

Pressed ArrowRight (iteration 10)
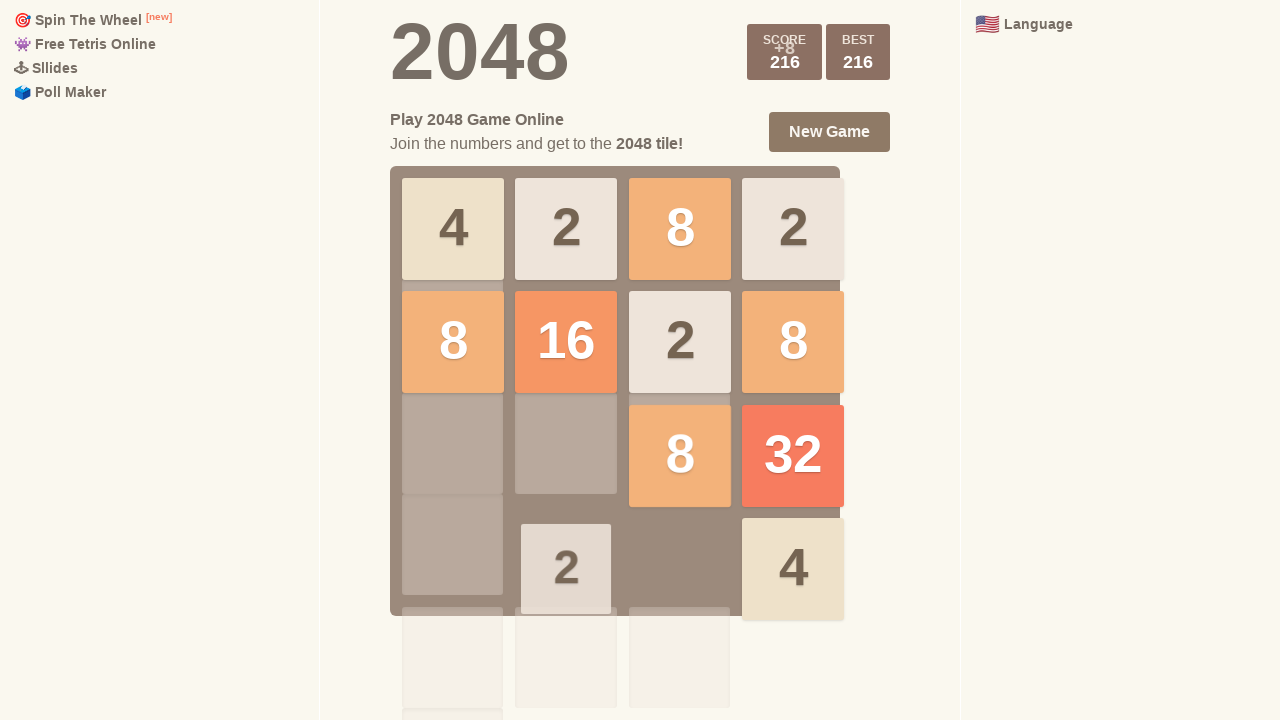

Pressed ArrowDown (iteration 10)
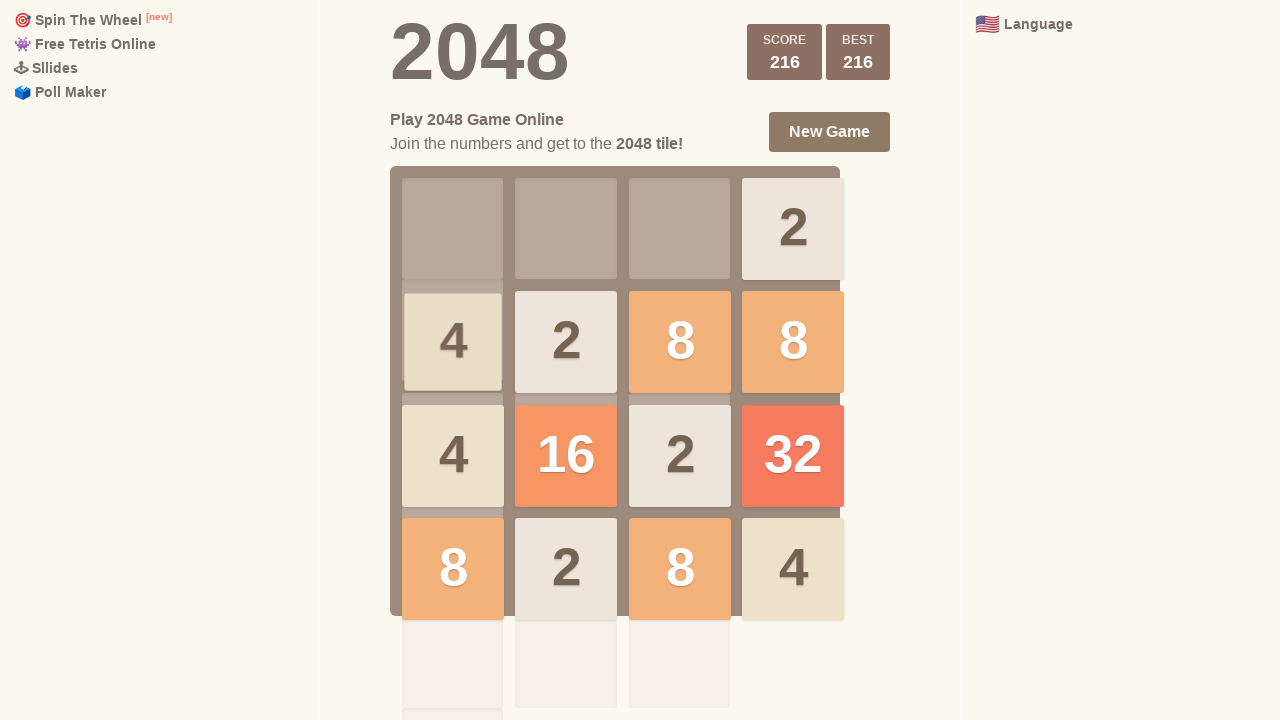

Pressed ArrowLeft (iteration 10)
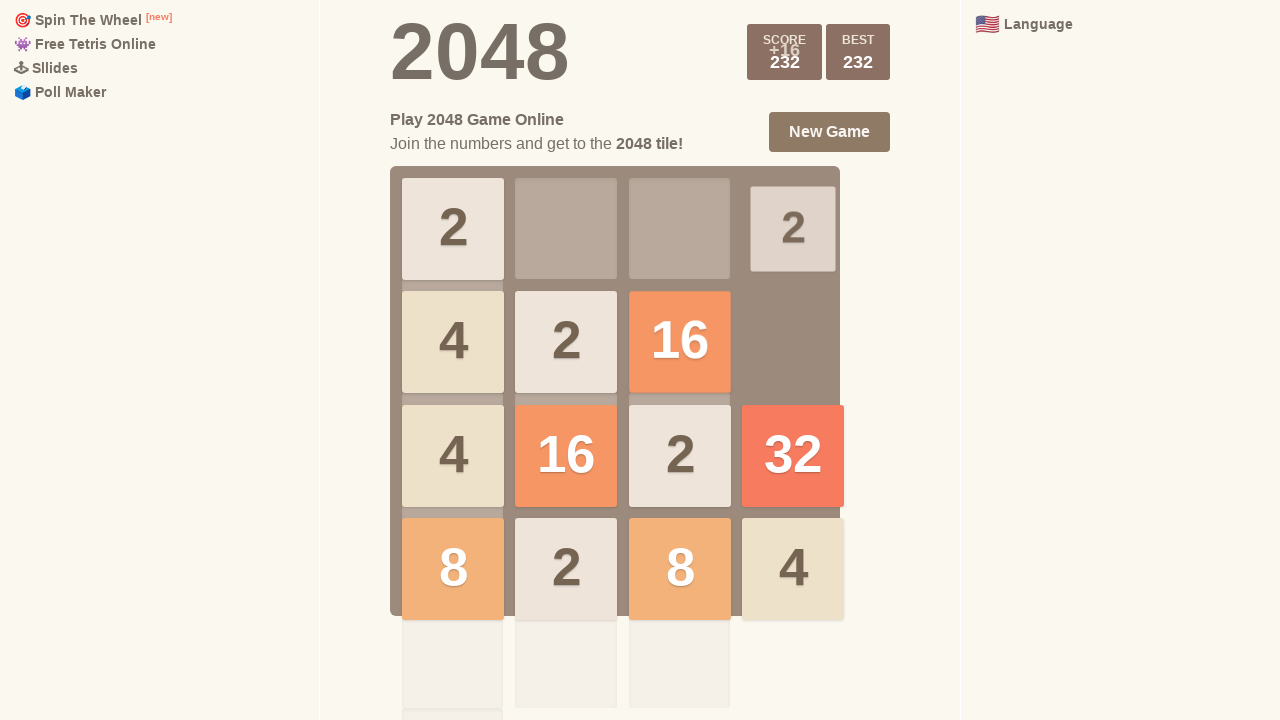

Waited 100ms for moves to process (iteration 10)
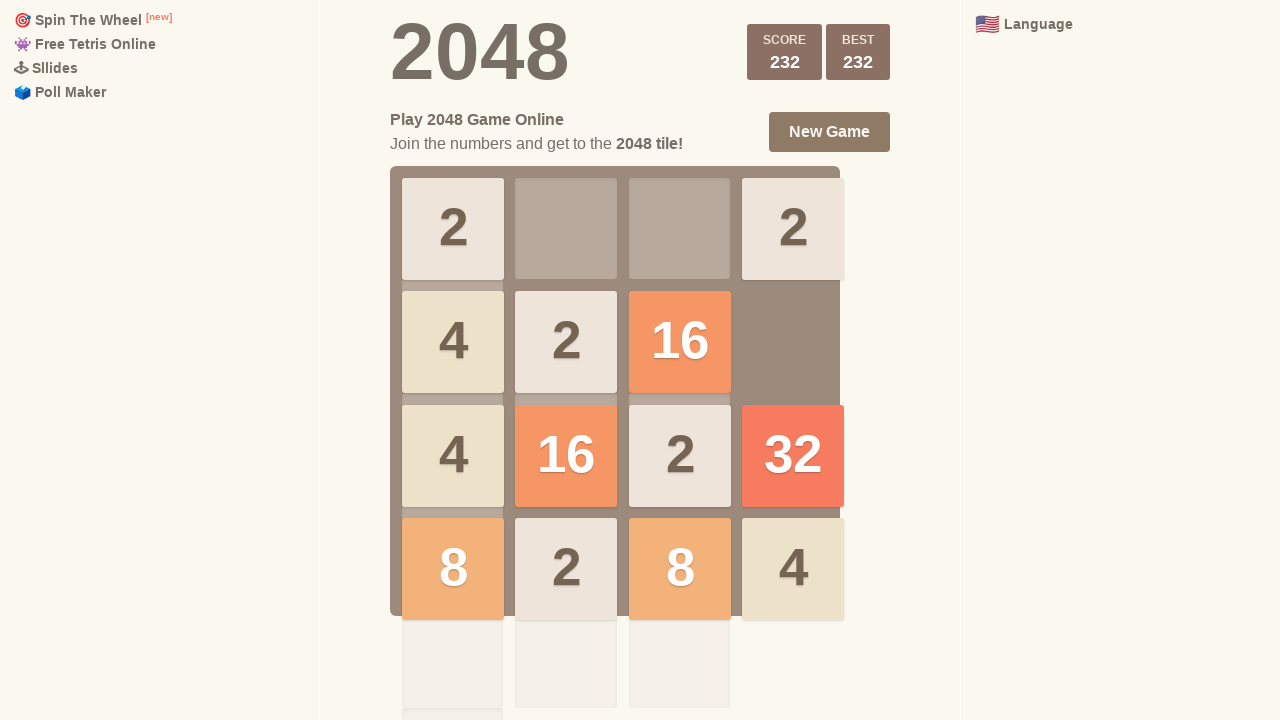

Pressed ArrowUp (iteration 11)
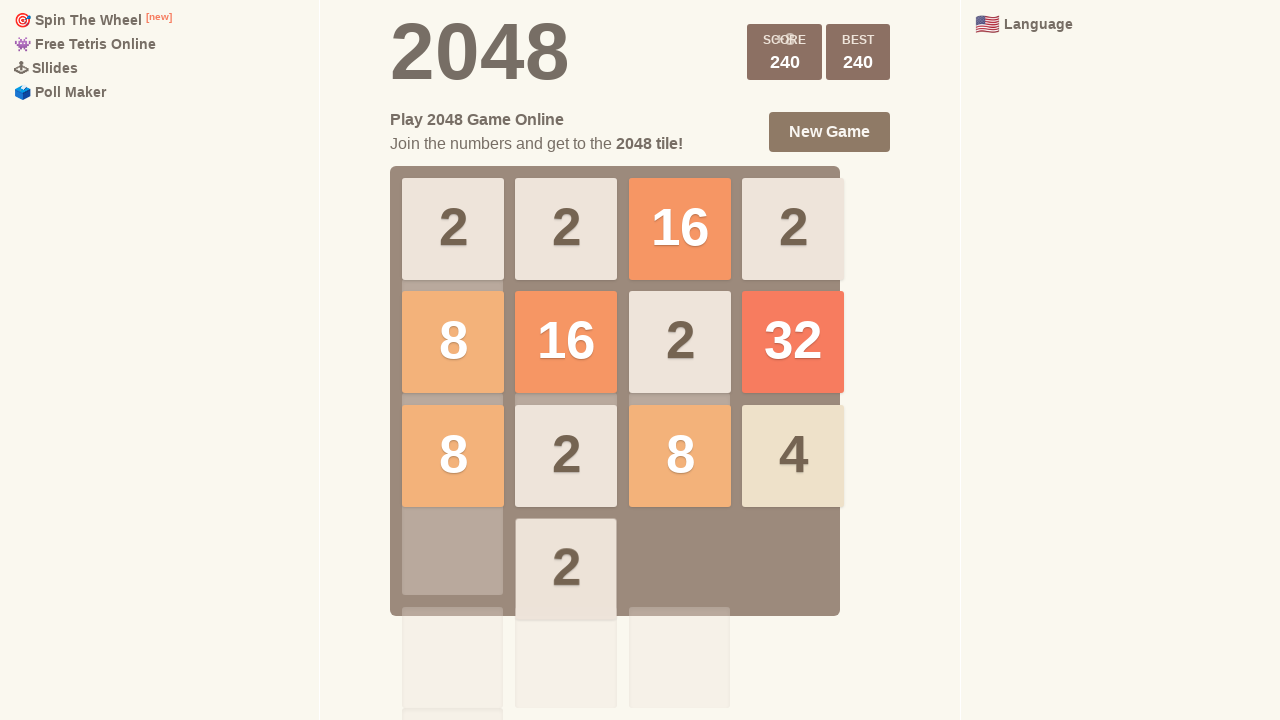

Pressed ArrowRight (iteration 11)
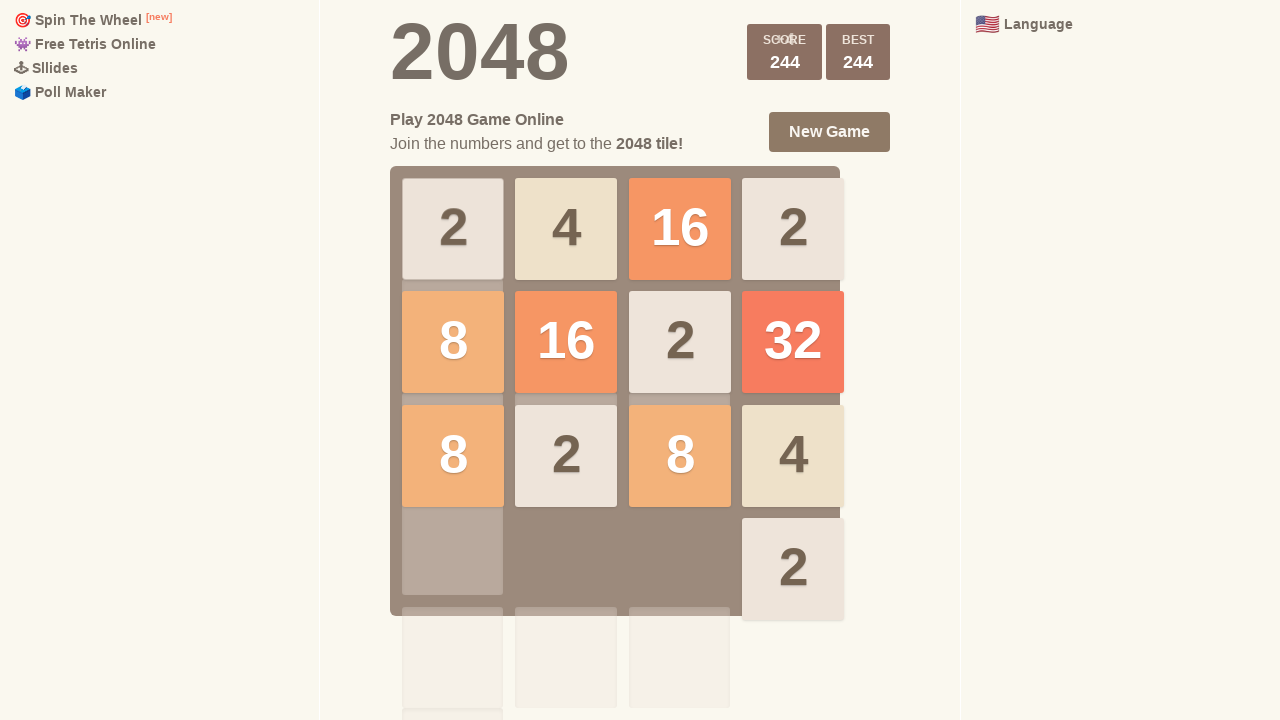

Pressed ArrowDown (iteration 11)
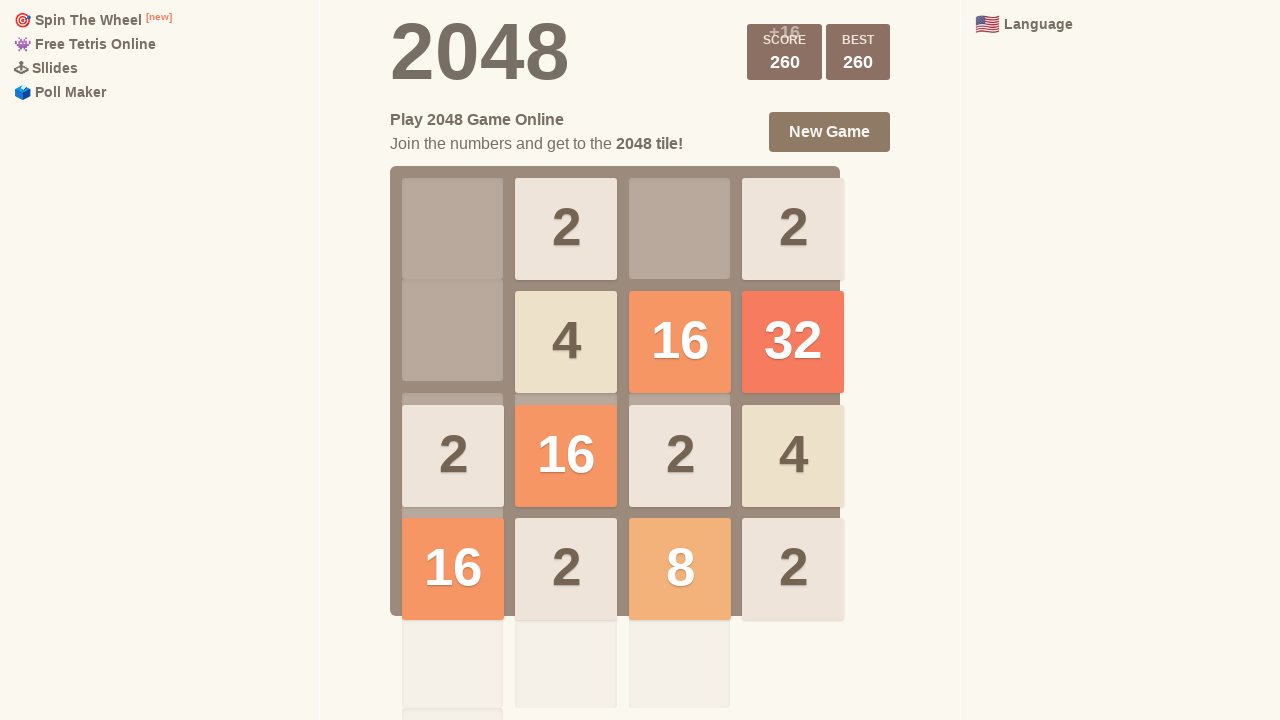

Pressed ArrowLeft (iteration 11)
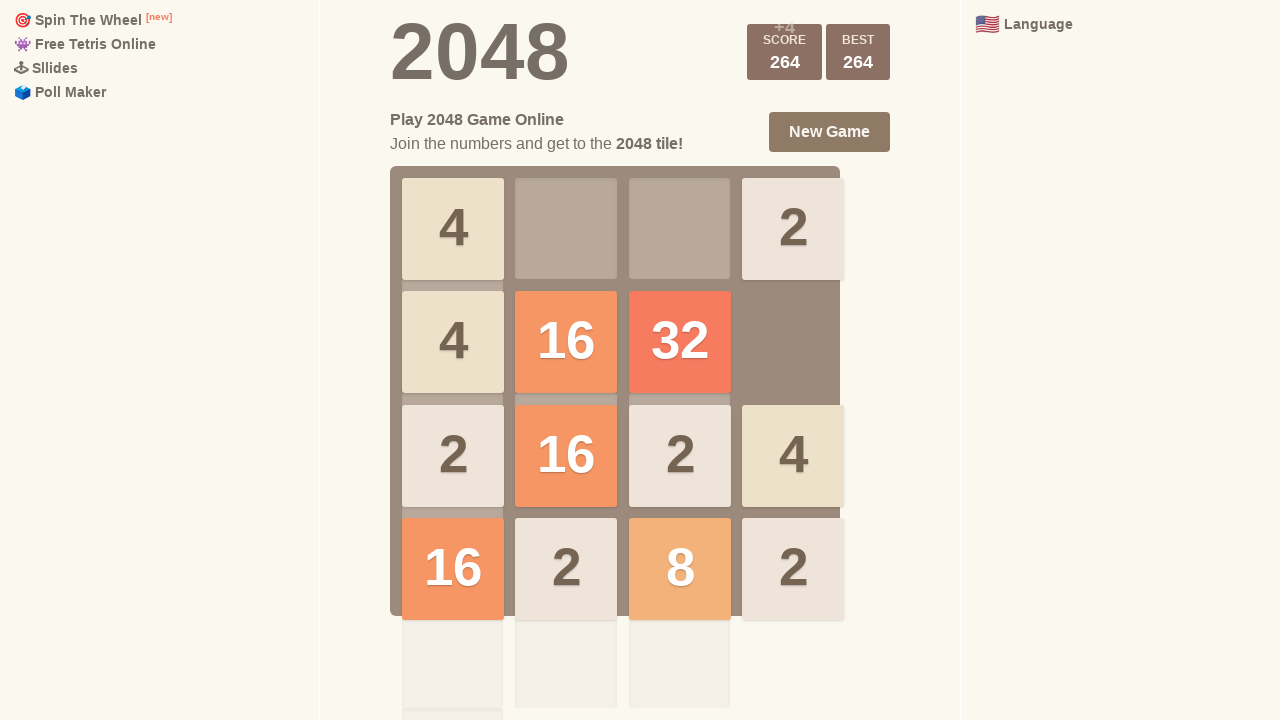

Waited 100ms for moves to process (iteration 11)
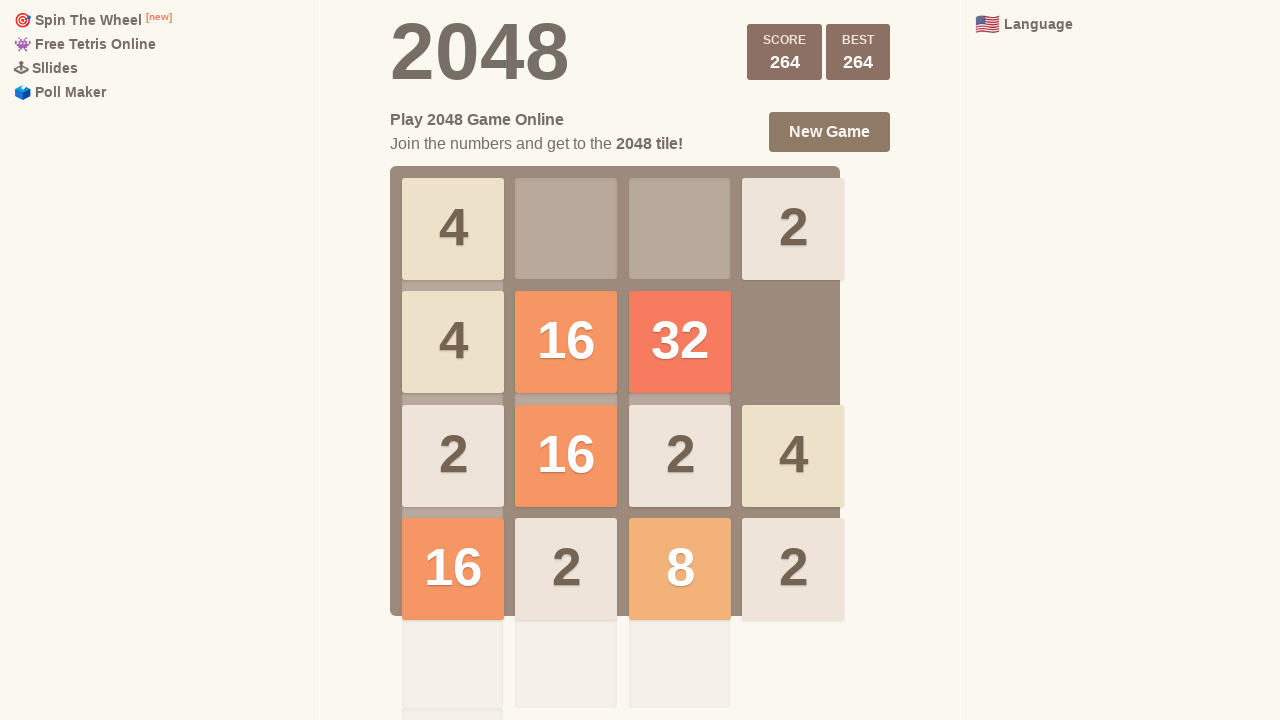

Pressed ArrowUp (iteration 12)
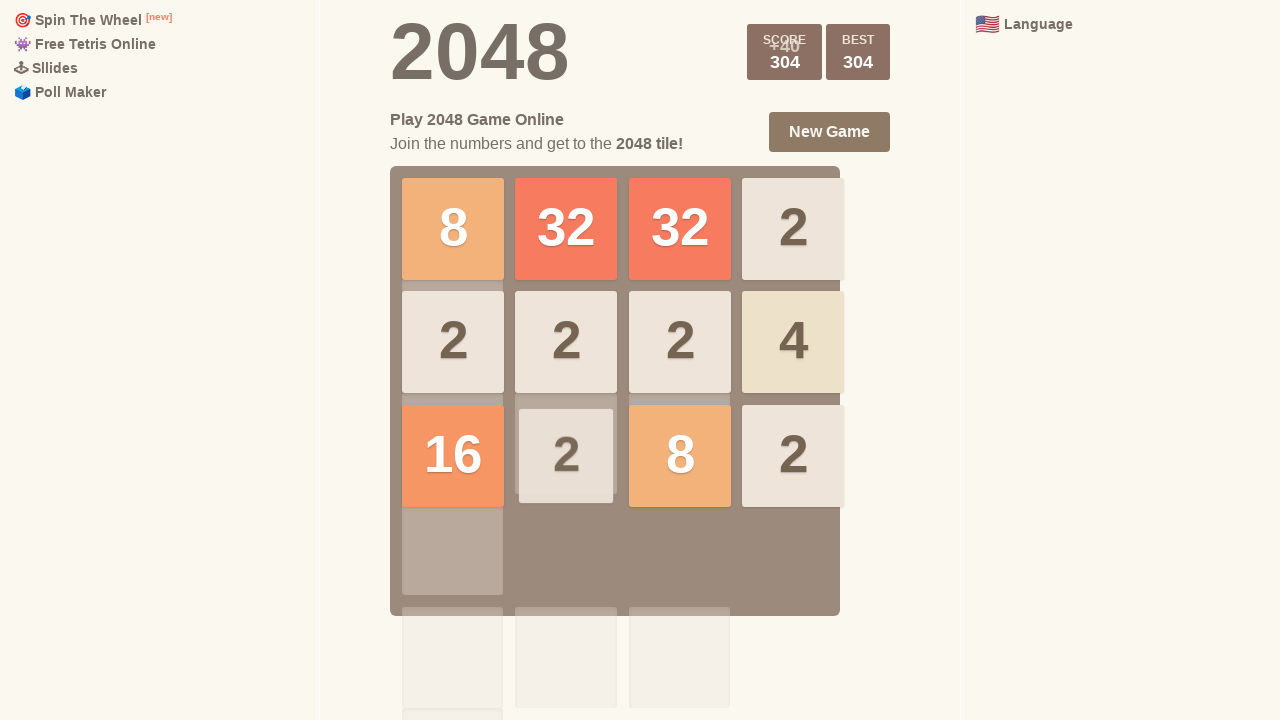

Pressed ArrowRight (iteration 12)
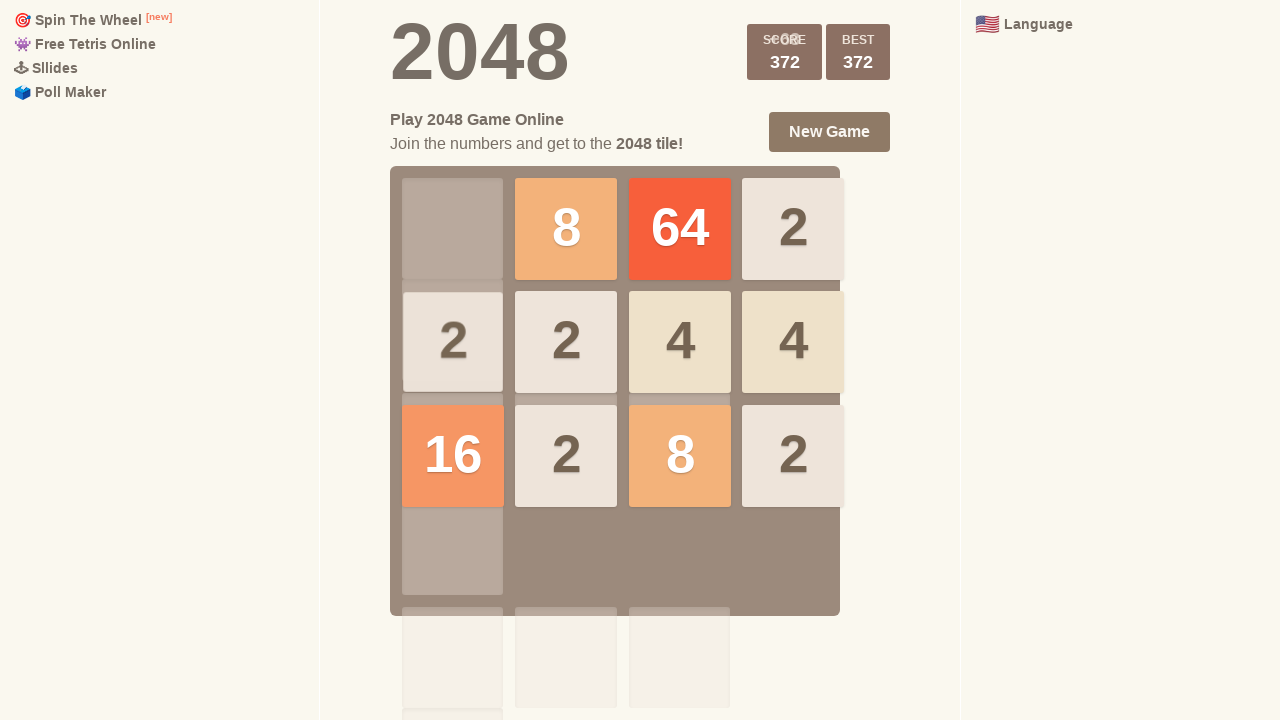

Pressed ArrowDown (iteration 12)
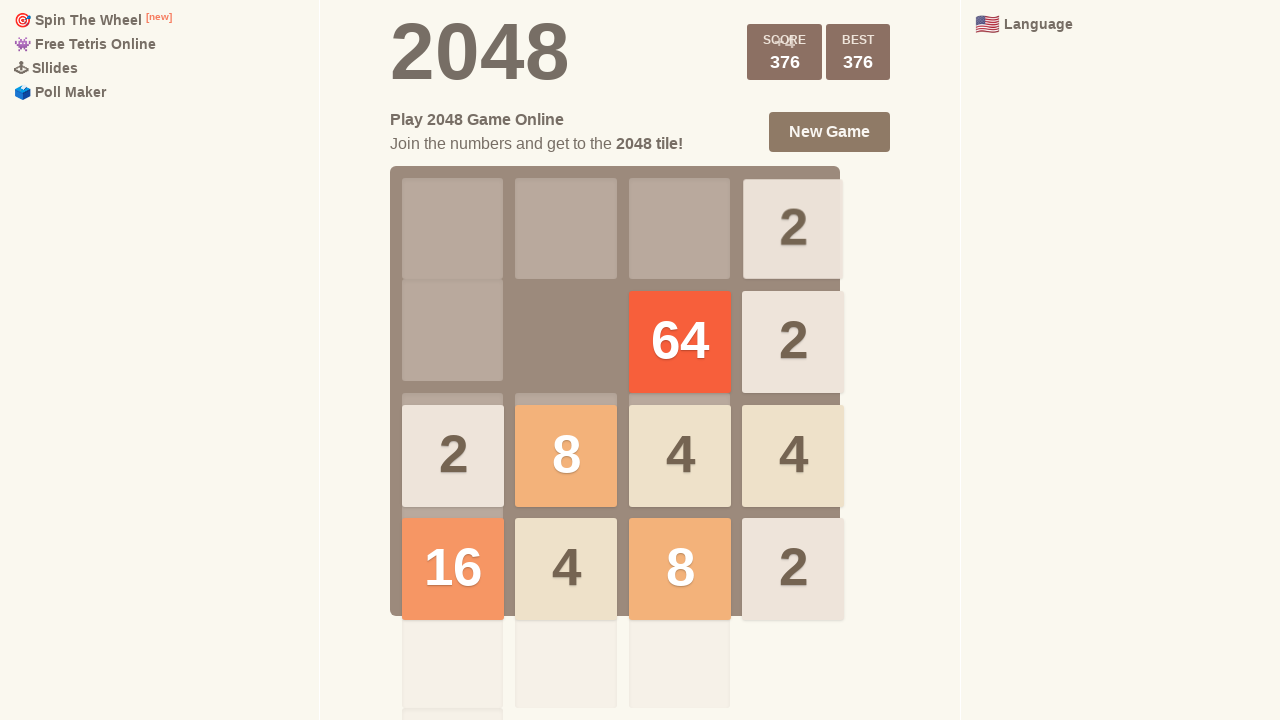

Pressed ArrowLeft (iteration 12)
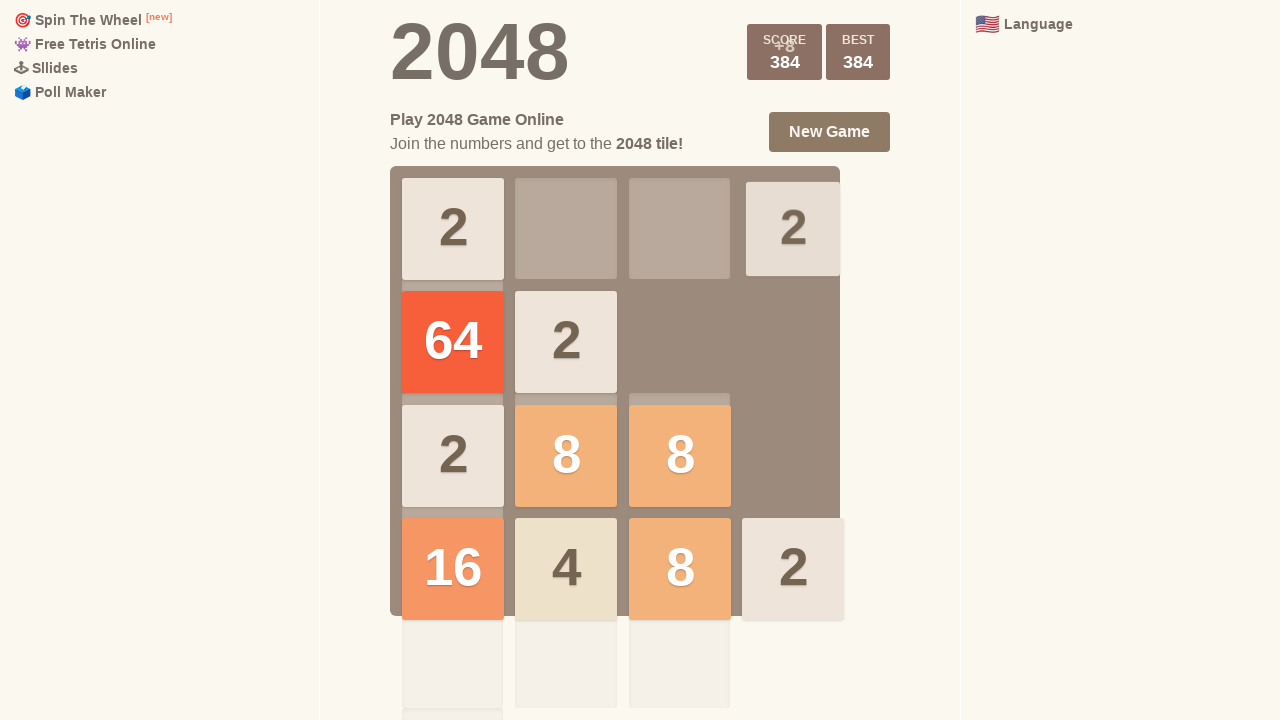

Waited 100ms for moves to process (iteration 12)
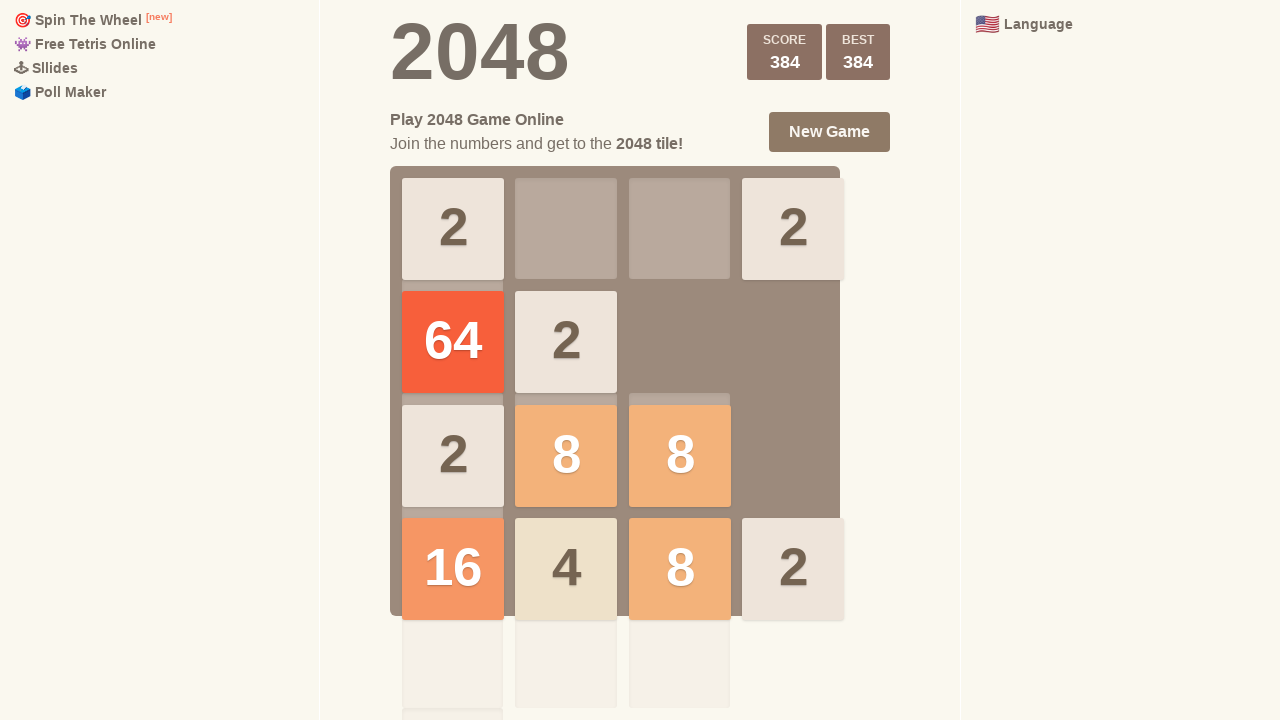

Pressed ArrowUp (iteration 13)
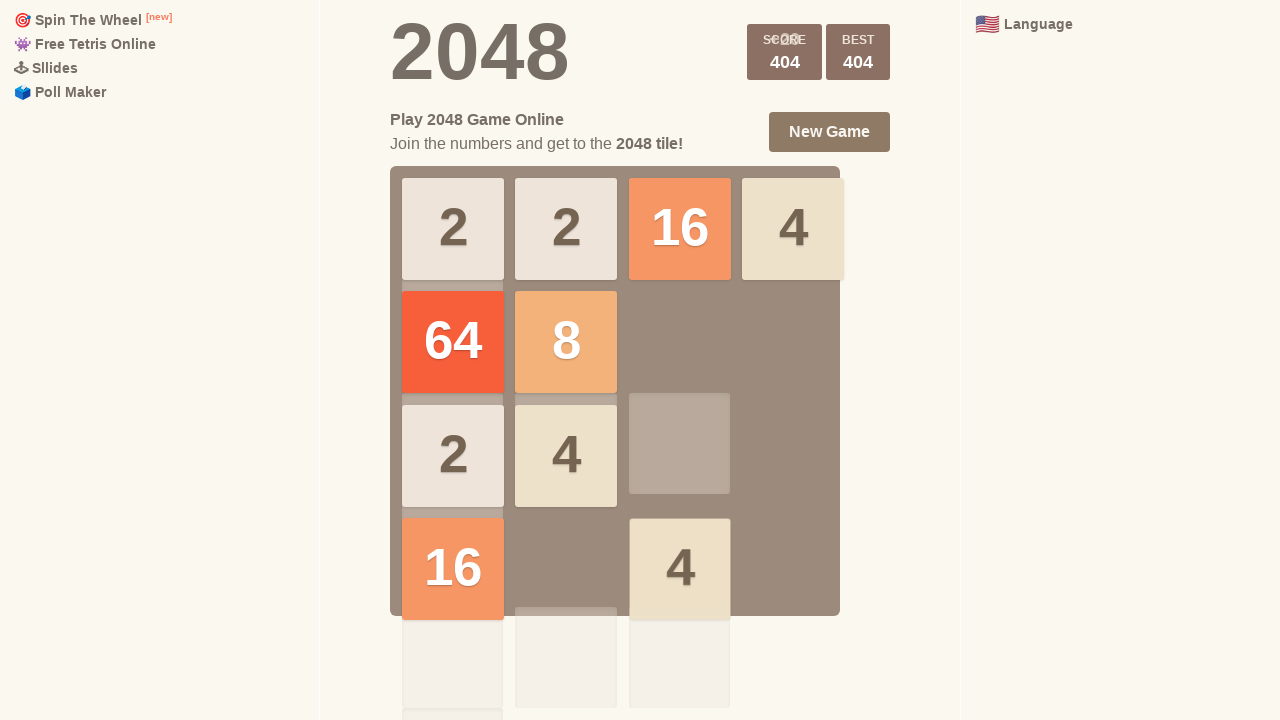

Pressed ArrowRight (iteration 13)
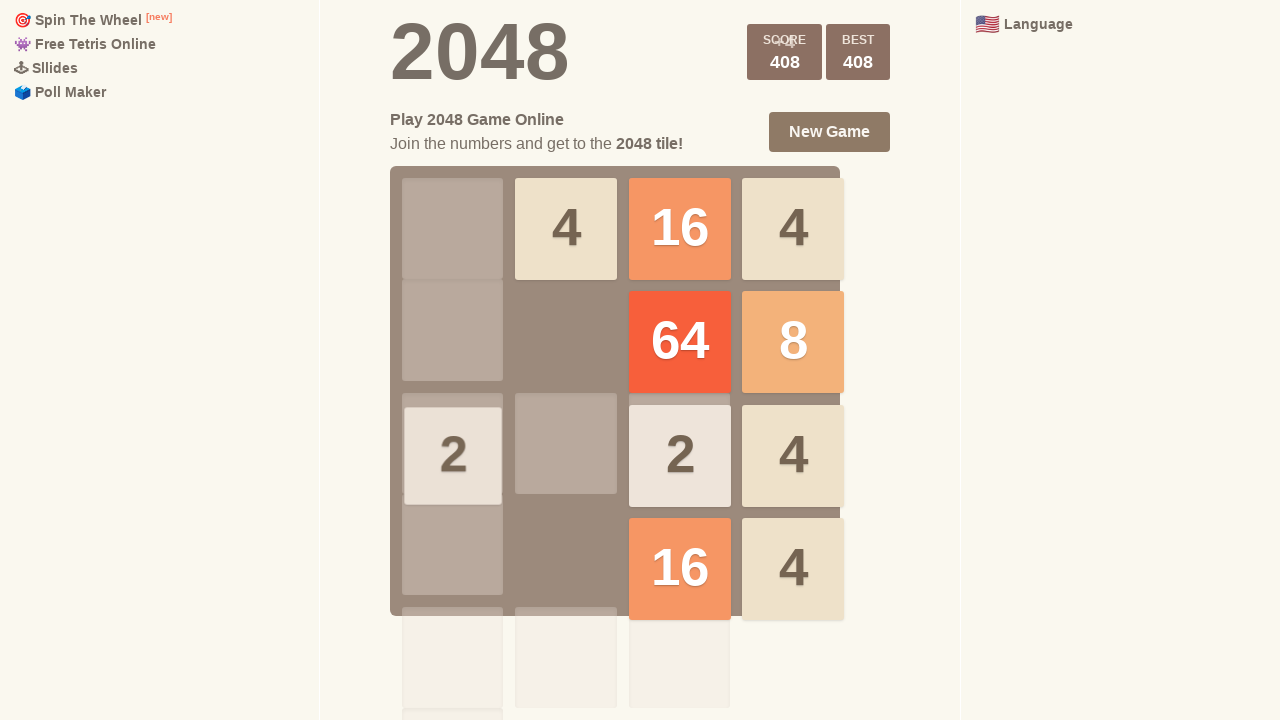

Pressed ArrowDown (iteration 13)
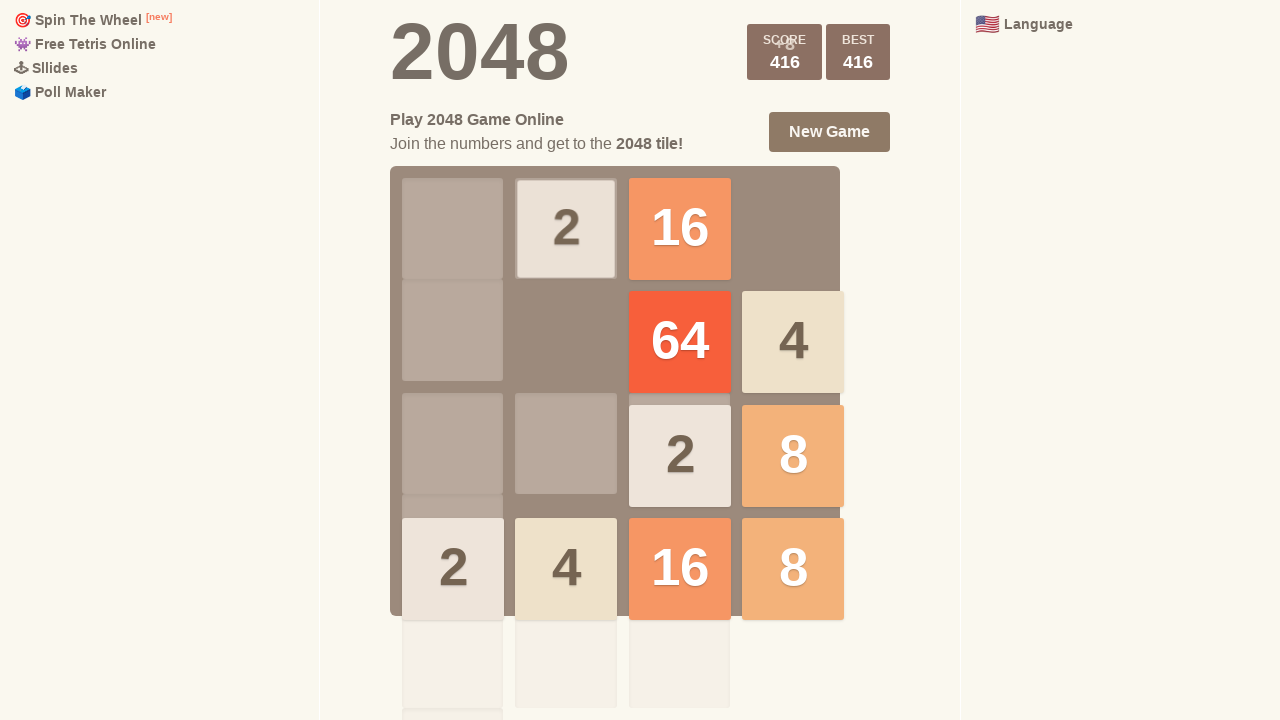

Pressed ArrowLeft (iteration 13)
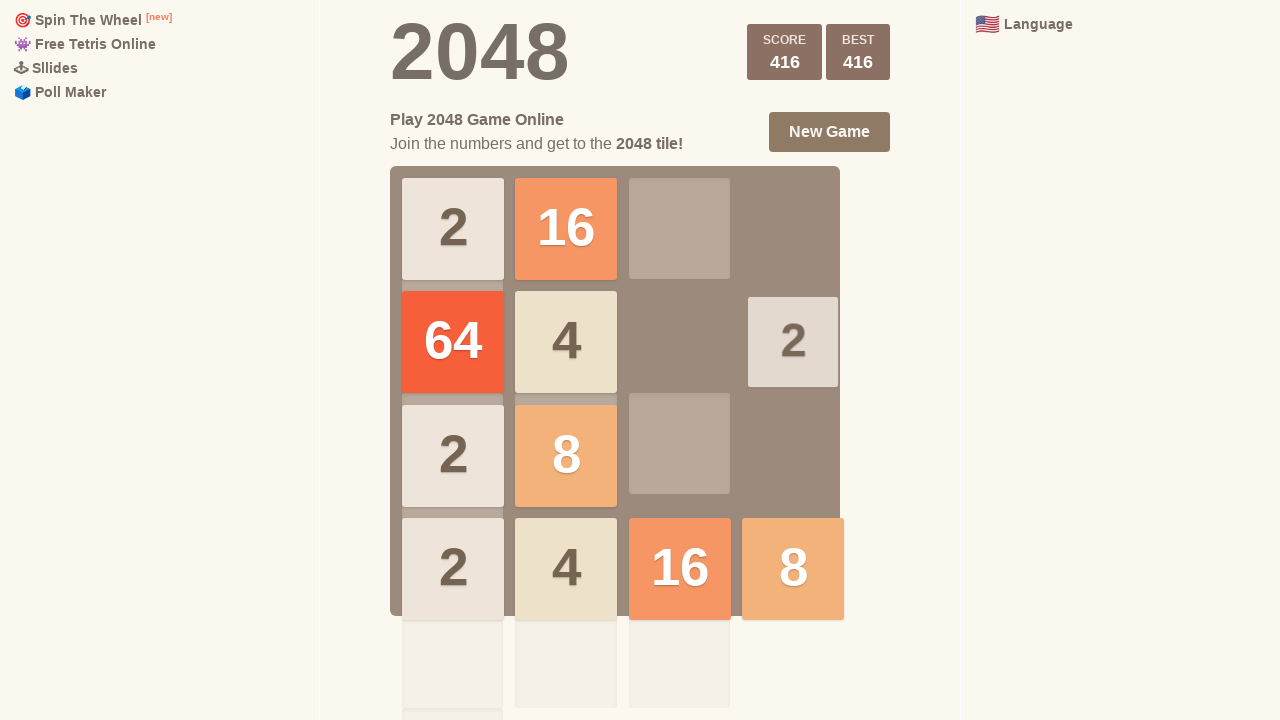

Waited 100ms for moves to process (iteration 13)
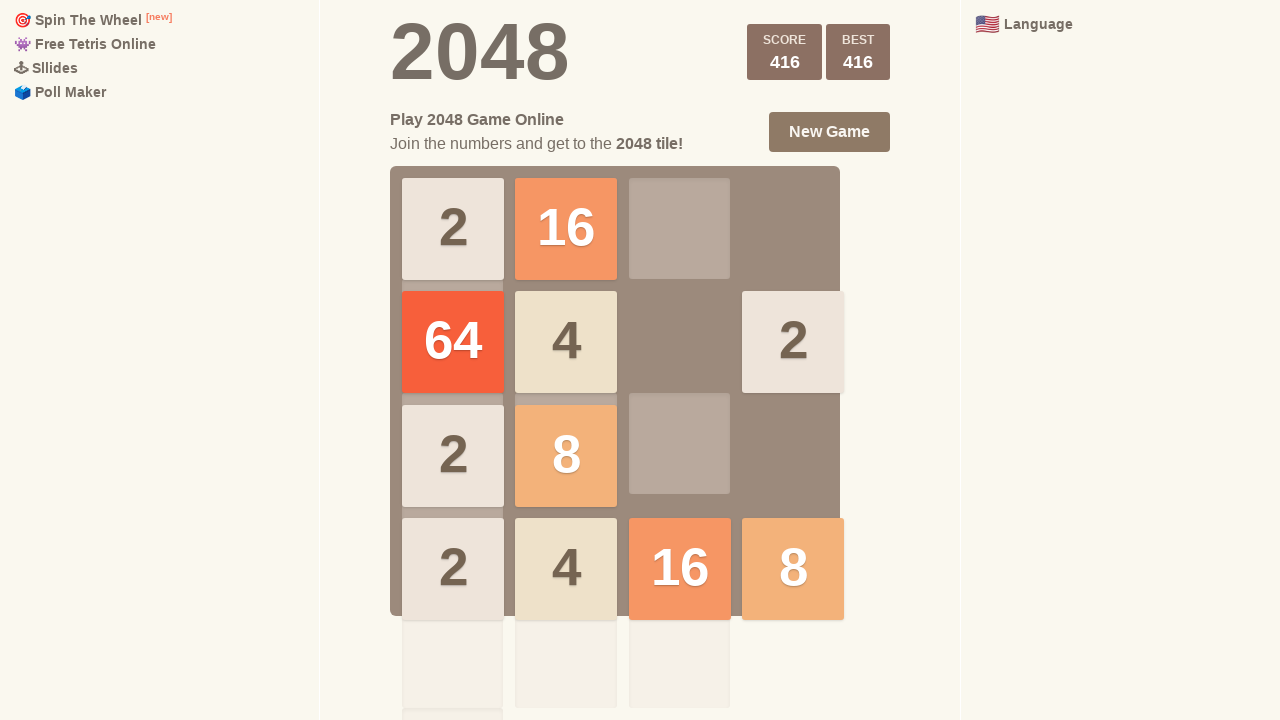

Pressed ArrowUp (iteration 14)
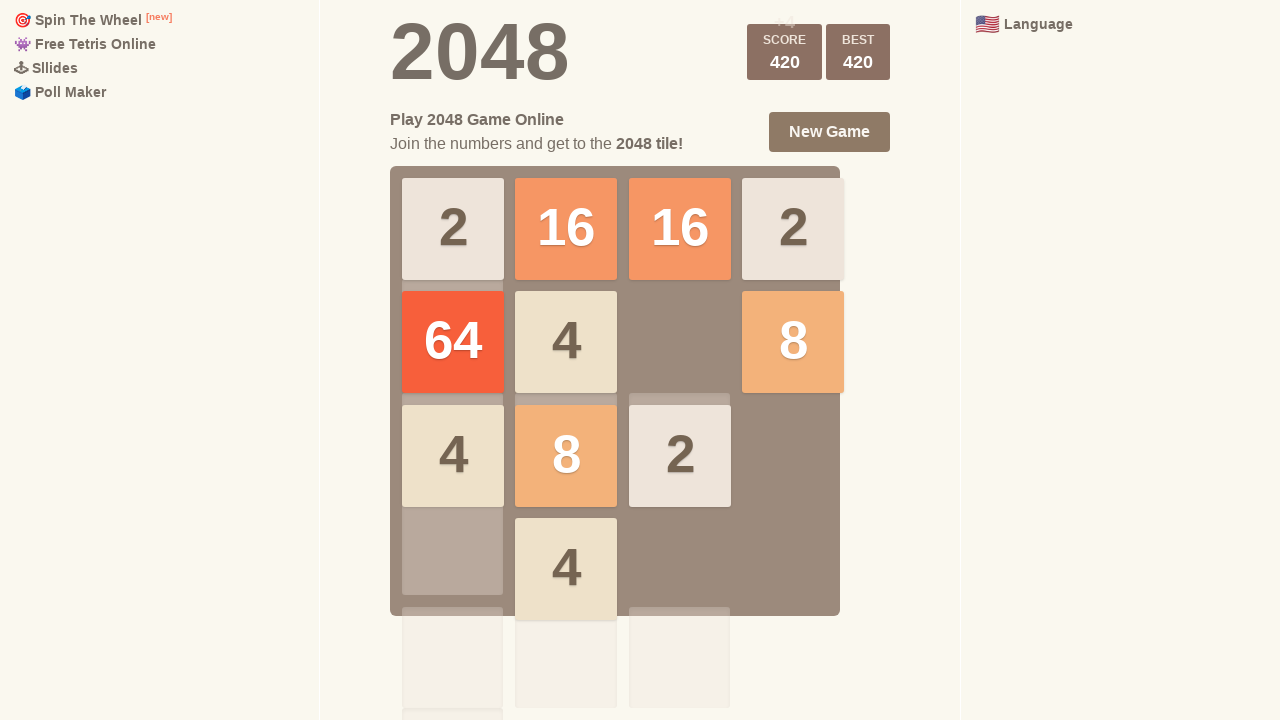

Pressed ArrowRight (iteration 14)
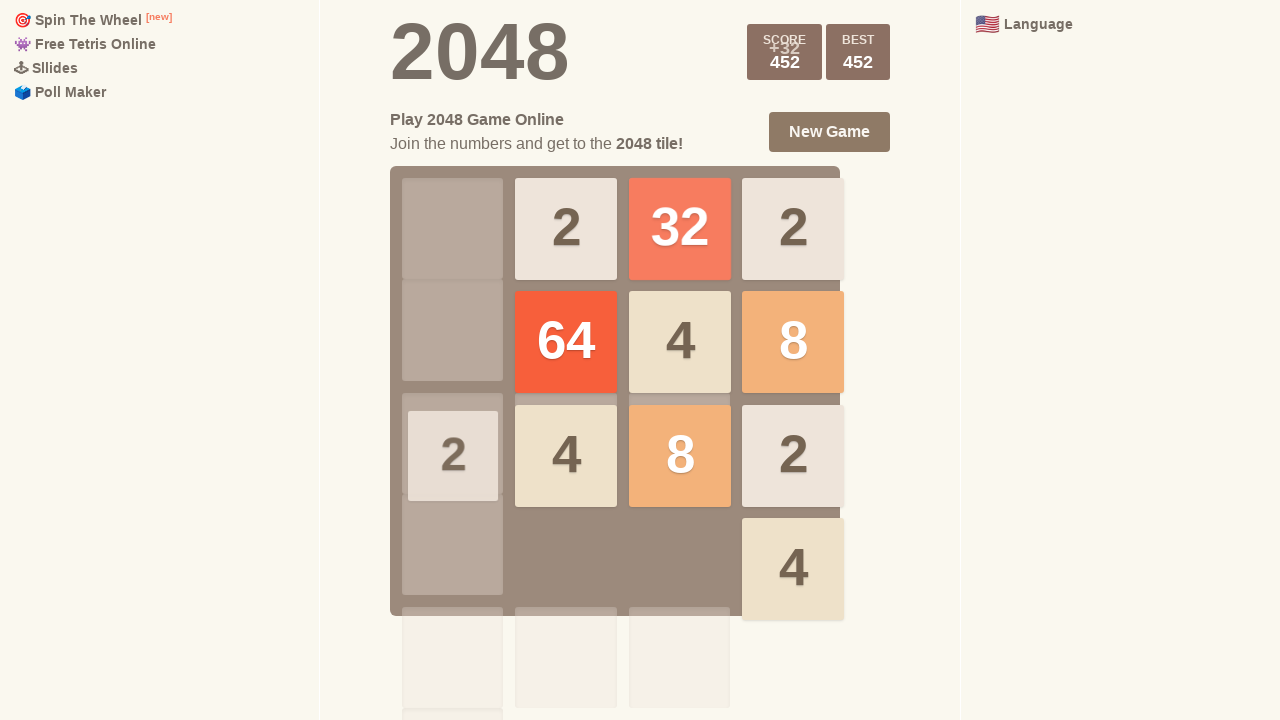

Pressed ArrowDown (iteration 14)
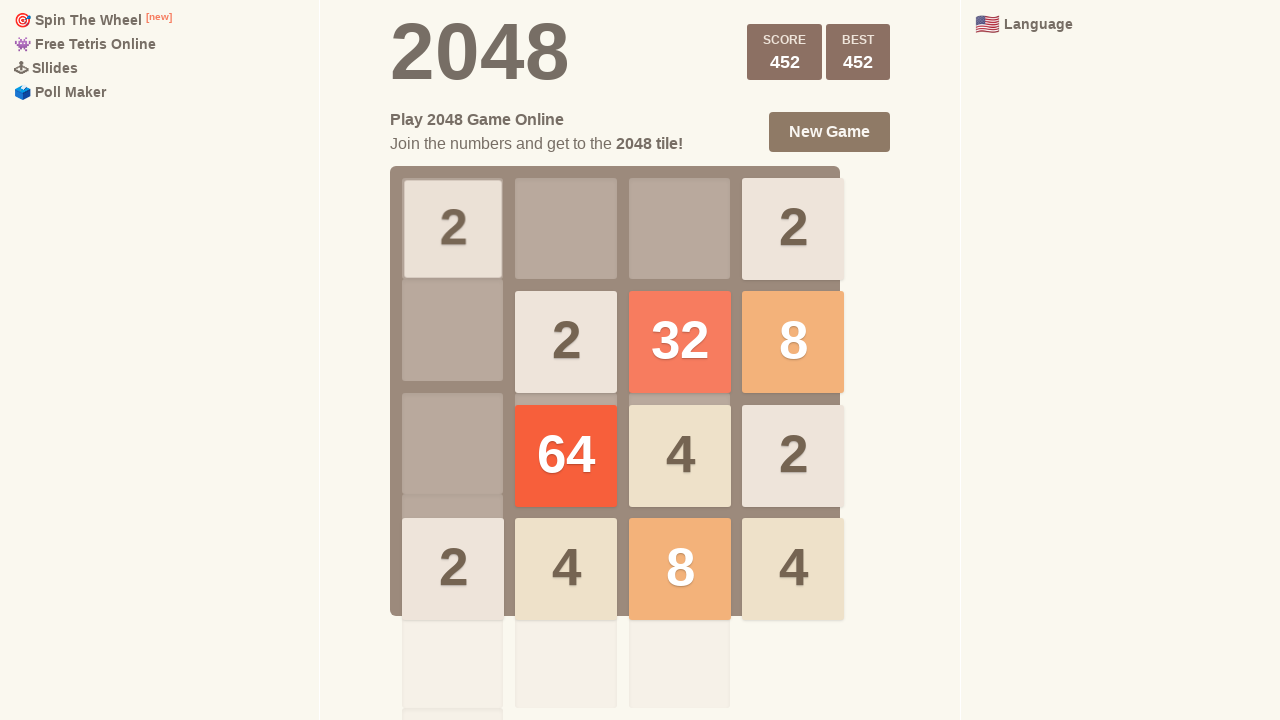

Pressed ArrowLeft (iteration 14)
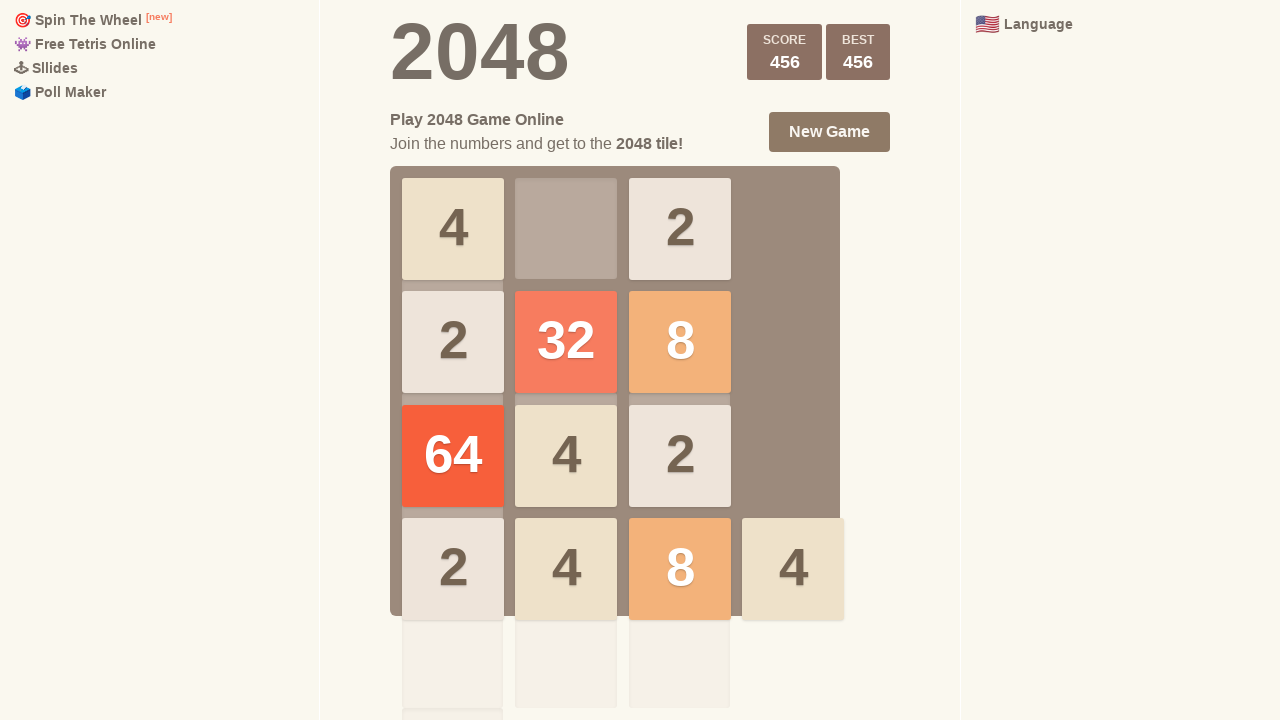

Waited 100ms for moves to process (iteration 14)
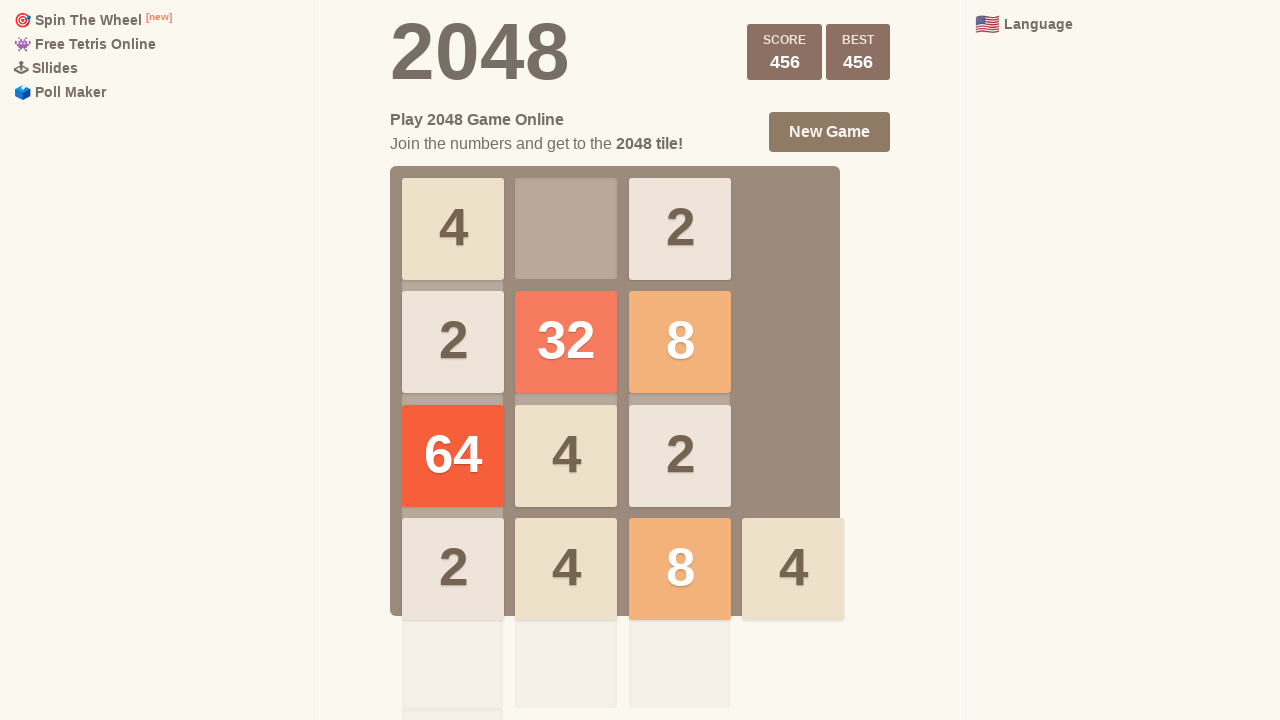

Pressed ArrowUp (iteration 15)
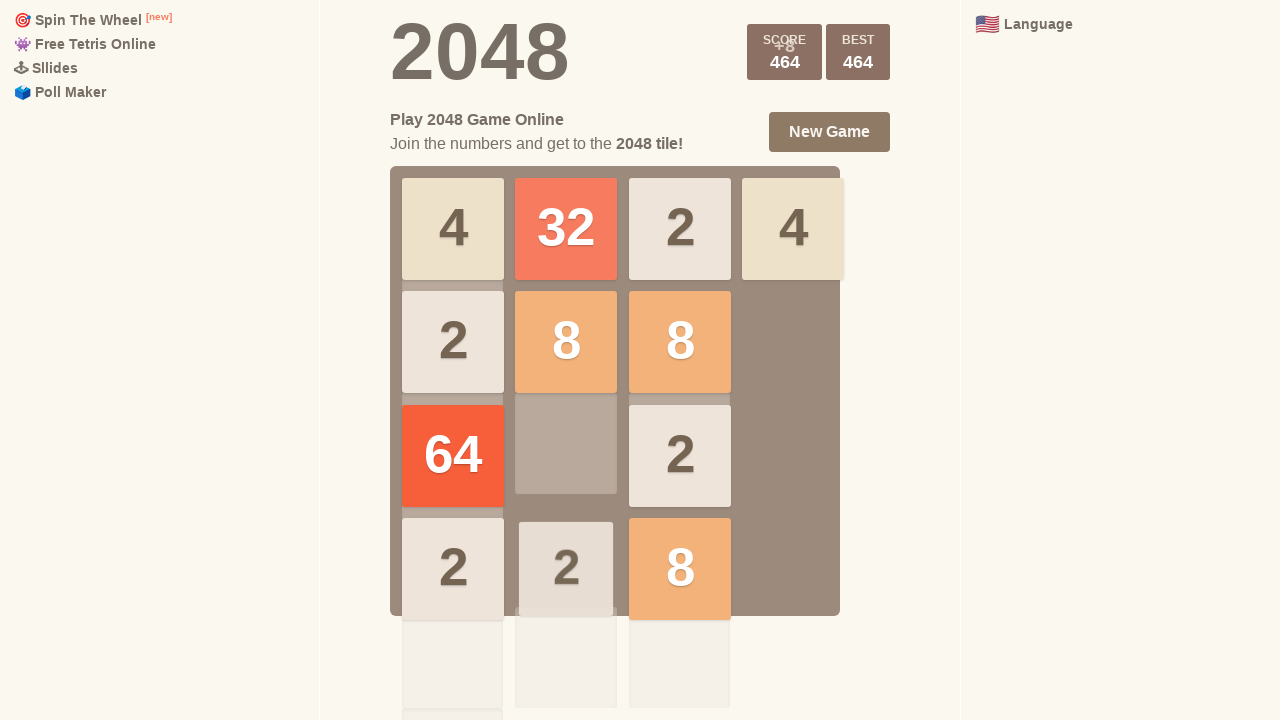

Pressed ArrowRight (iteration 15)
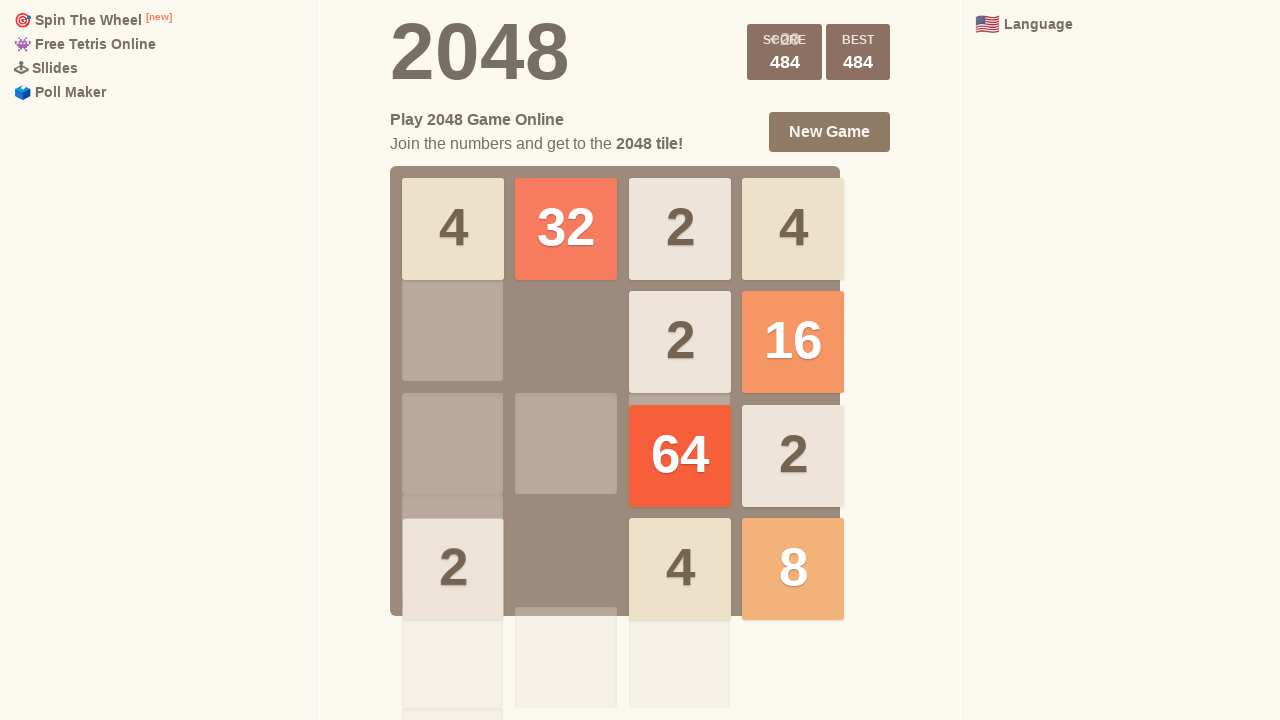

Pressed ArrowDown (iteration 15)
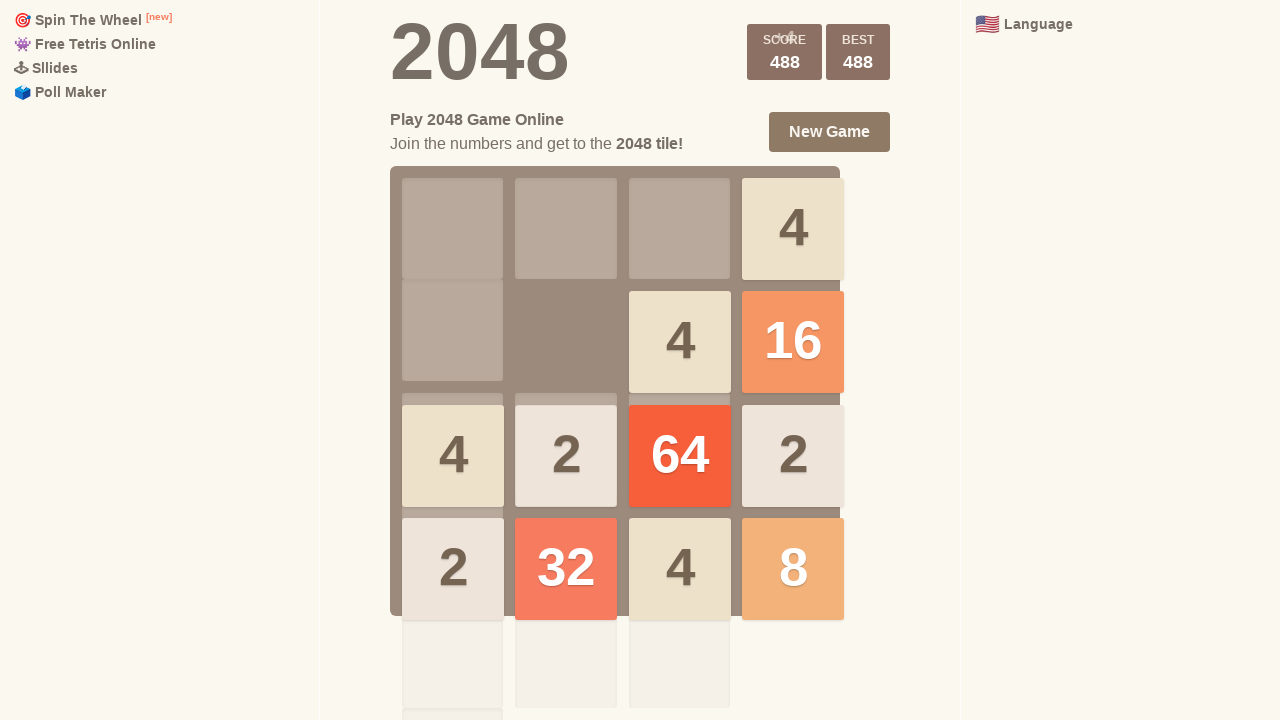

Pressed ArrowLeft (iteration 15)
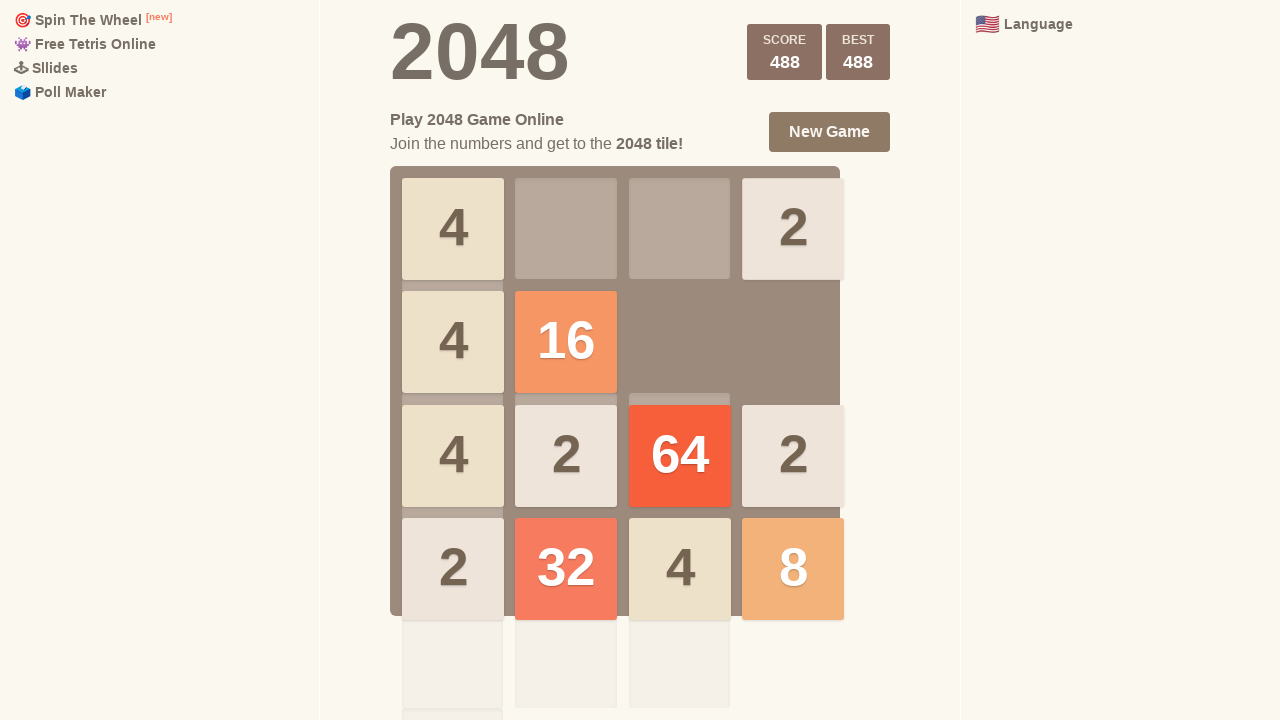

Waited 100ms for moves to process (iteration 15)
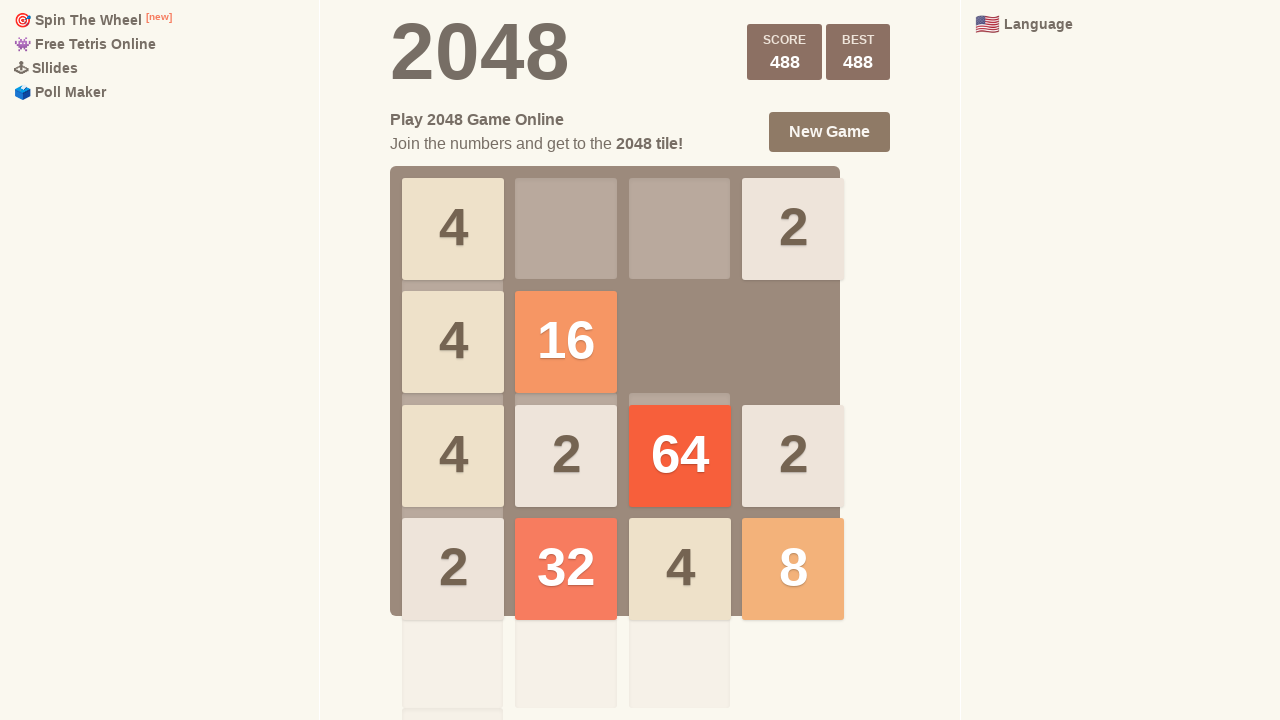

Pressed ArrowUp (iteration 16)
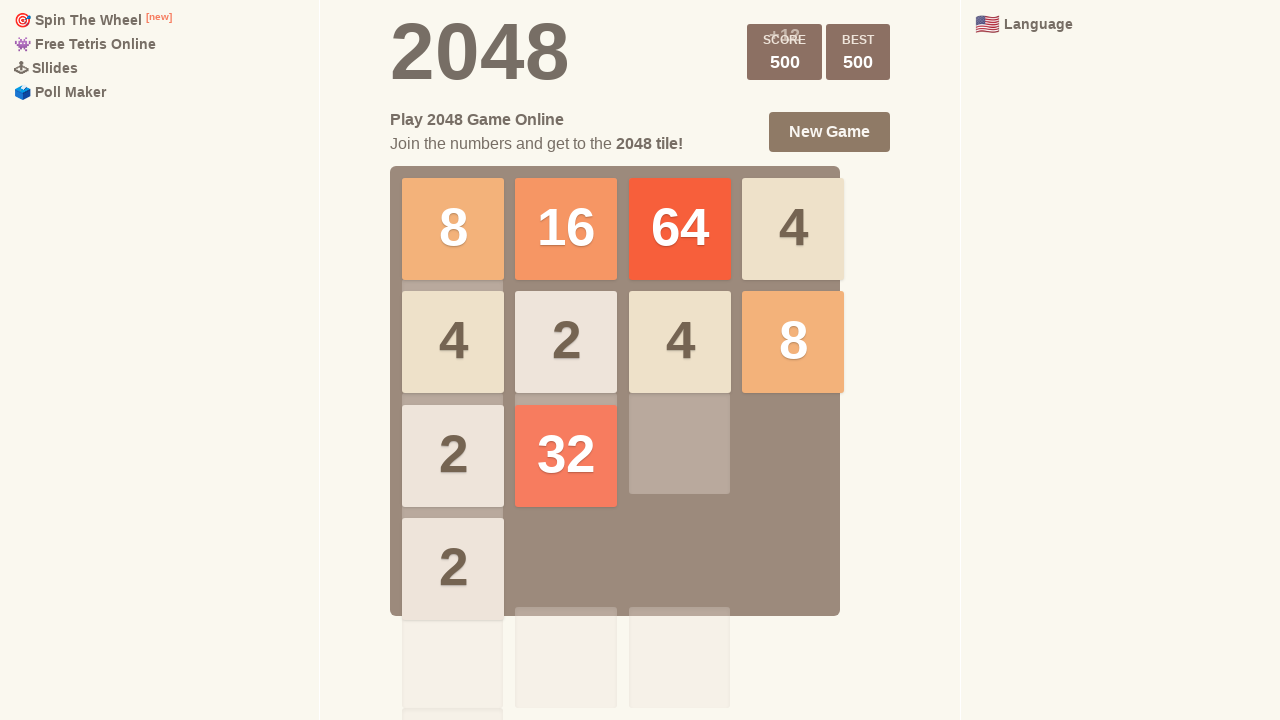

Pressed ArrowRight (iteration 16)
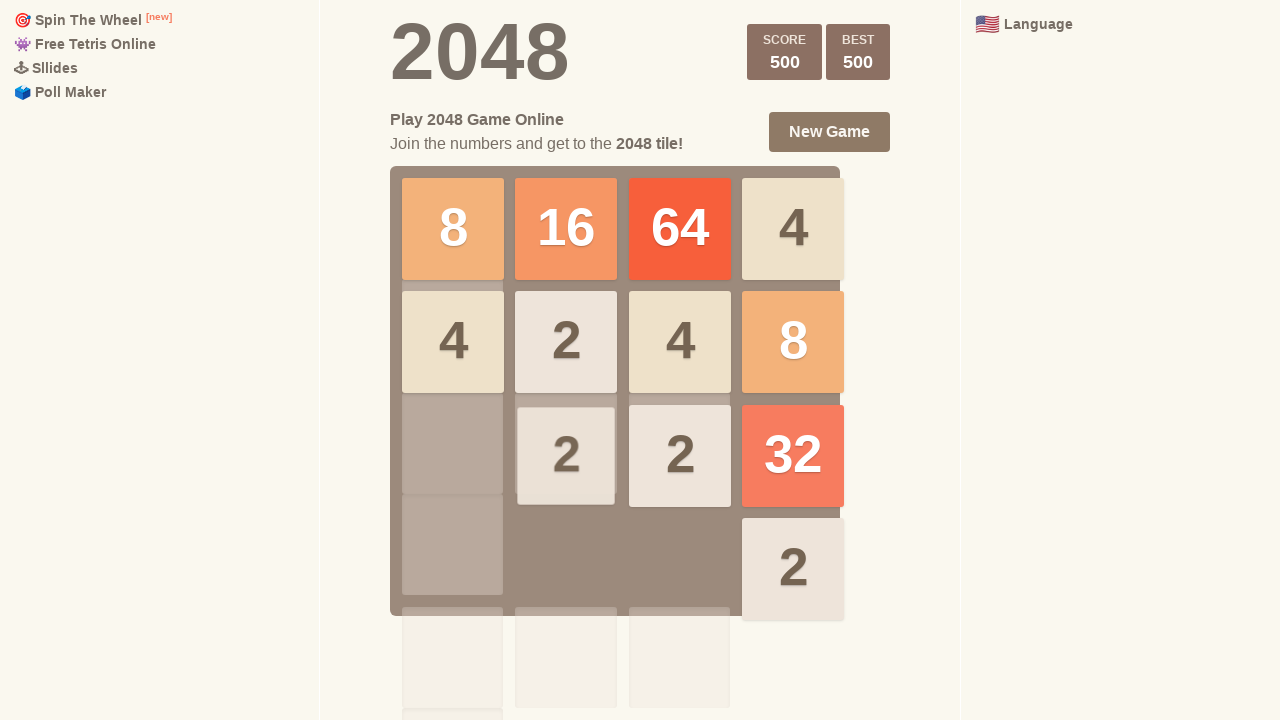

Pressed ArrowDown (iteration 16)
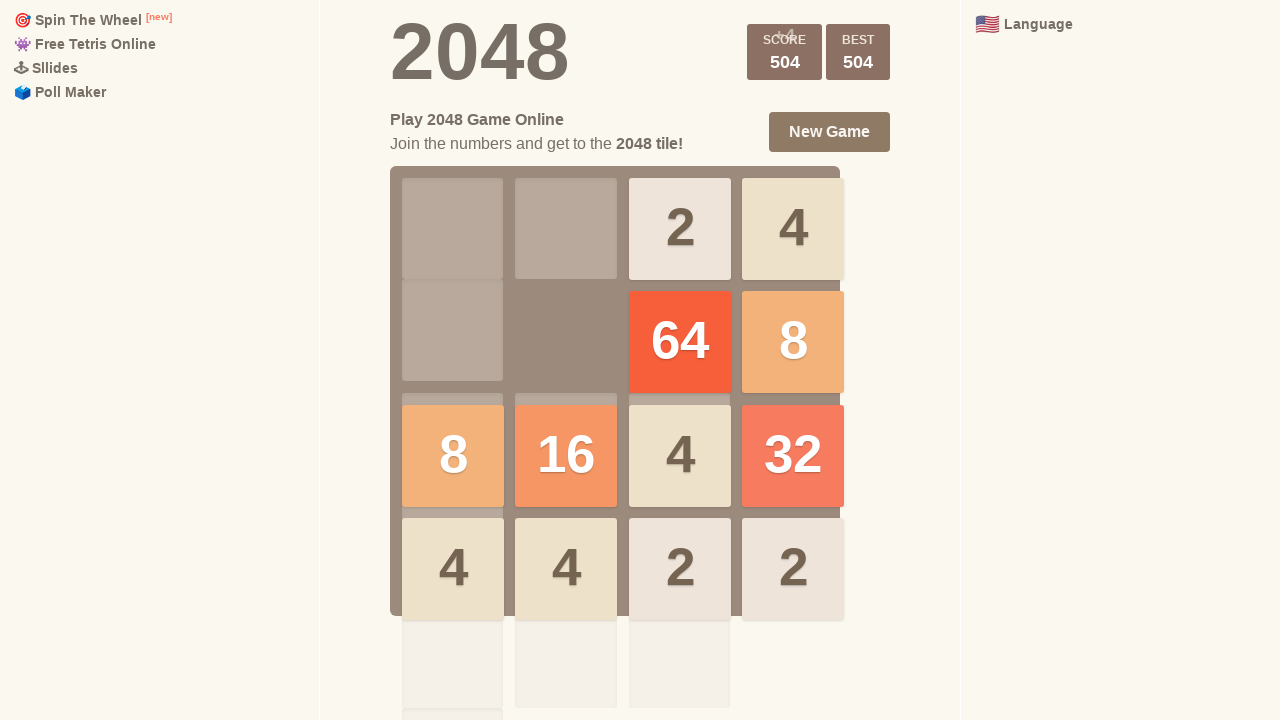

Pressed ArrowLeft (iteration 16)
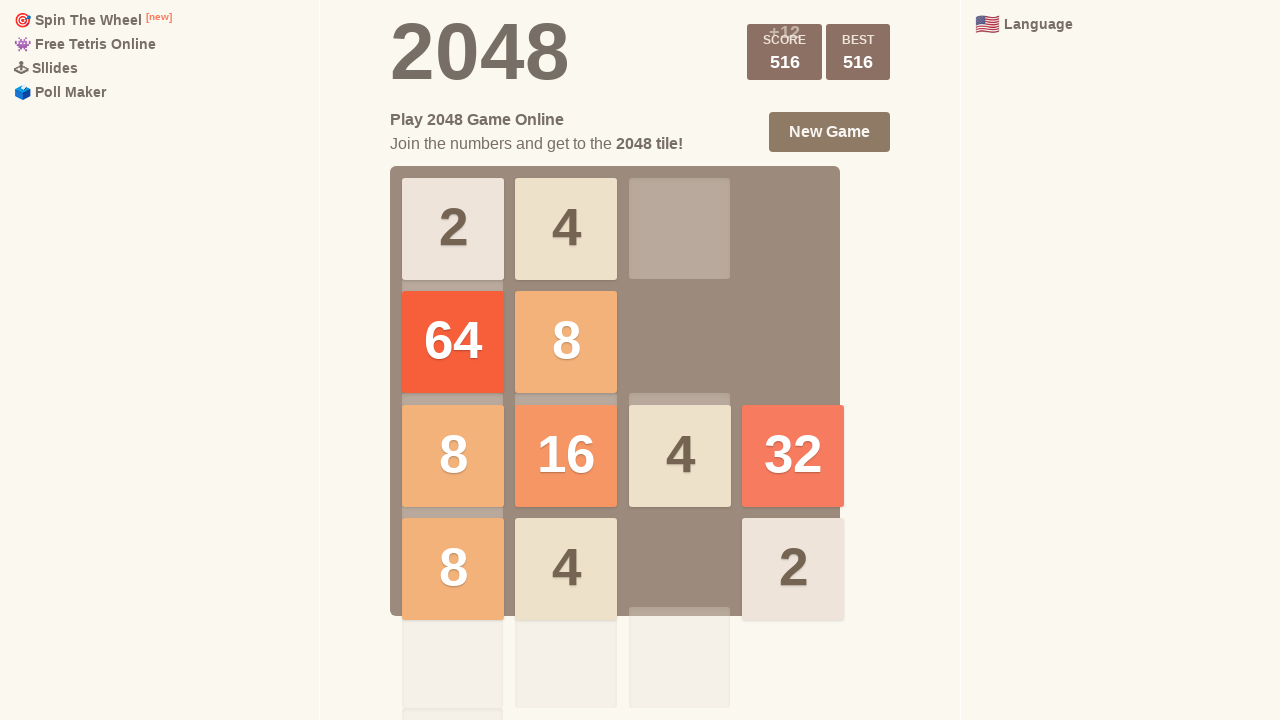

Waited 100ms for moves to process (iteration 16)
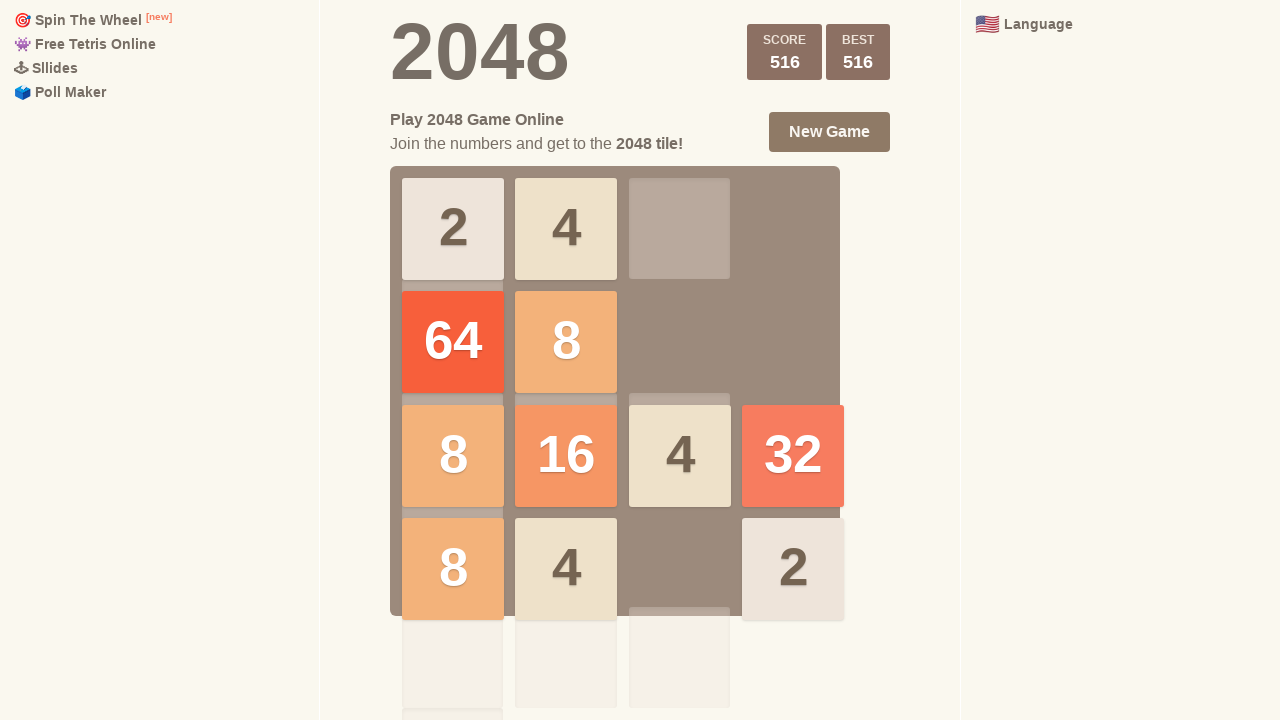

Pressed ArrowUp (iteration 17)
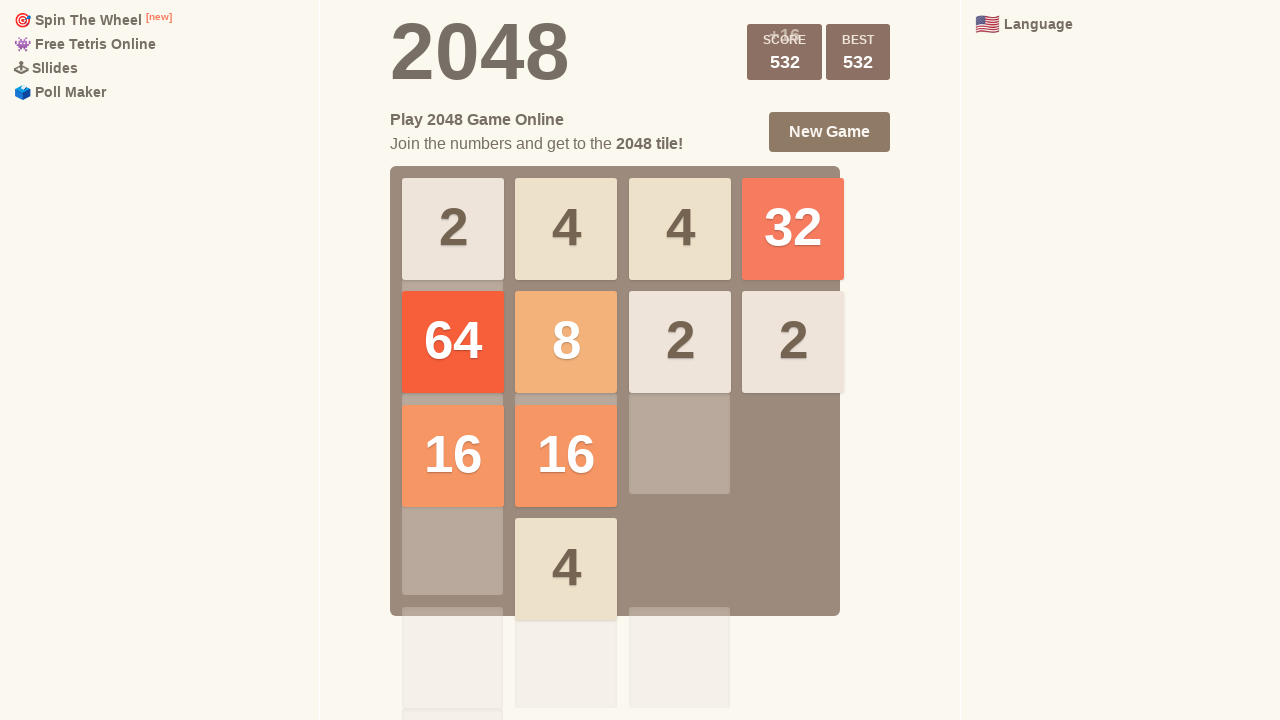

Pressed ArrowRight (iteration 17)
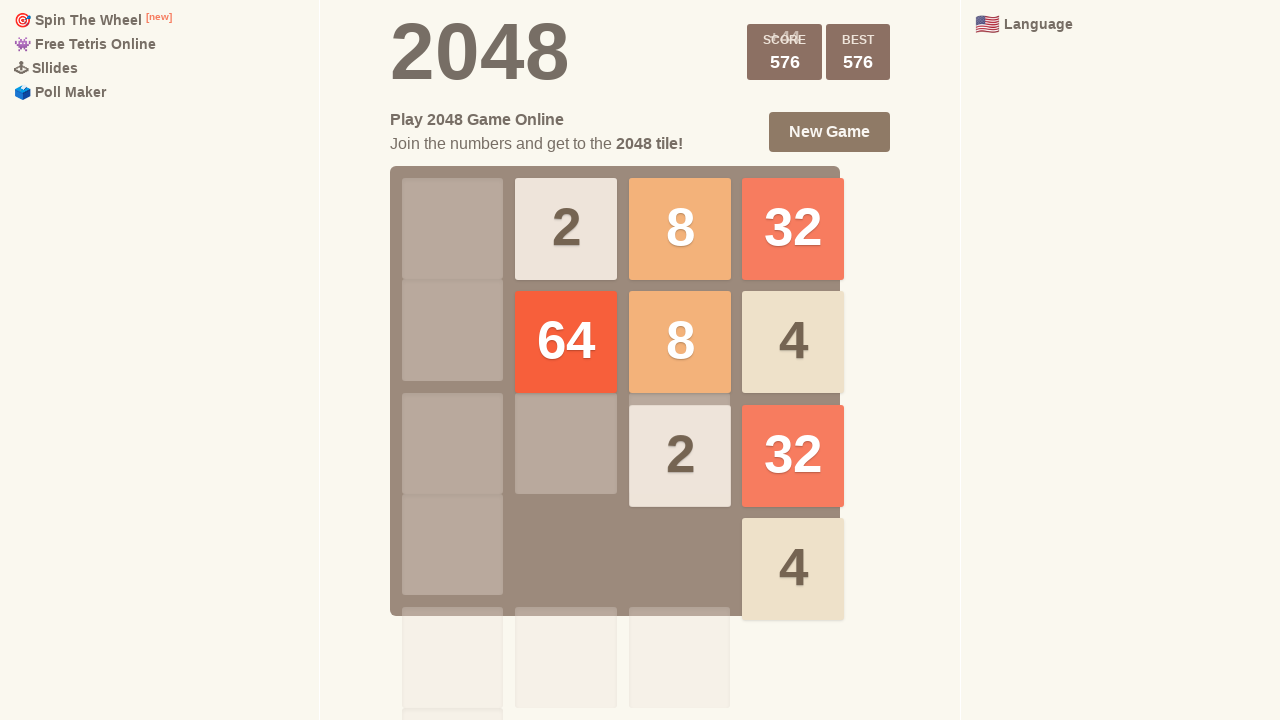

Pressed ArrowDown (iteration 17)
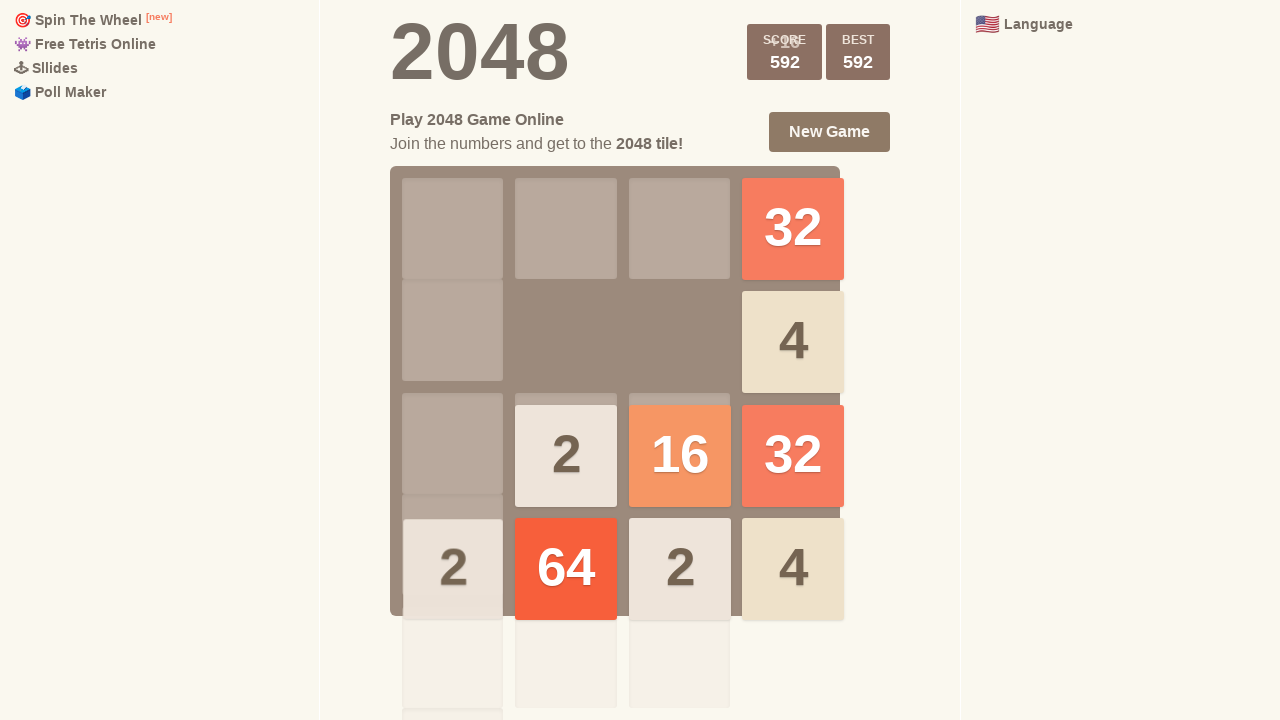

Pressed ArrowLeft (iteration 17)
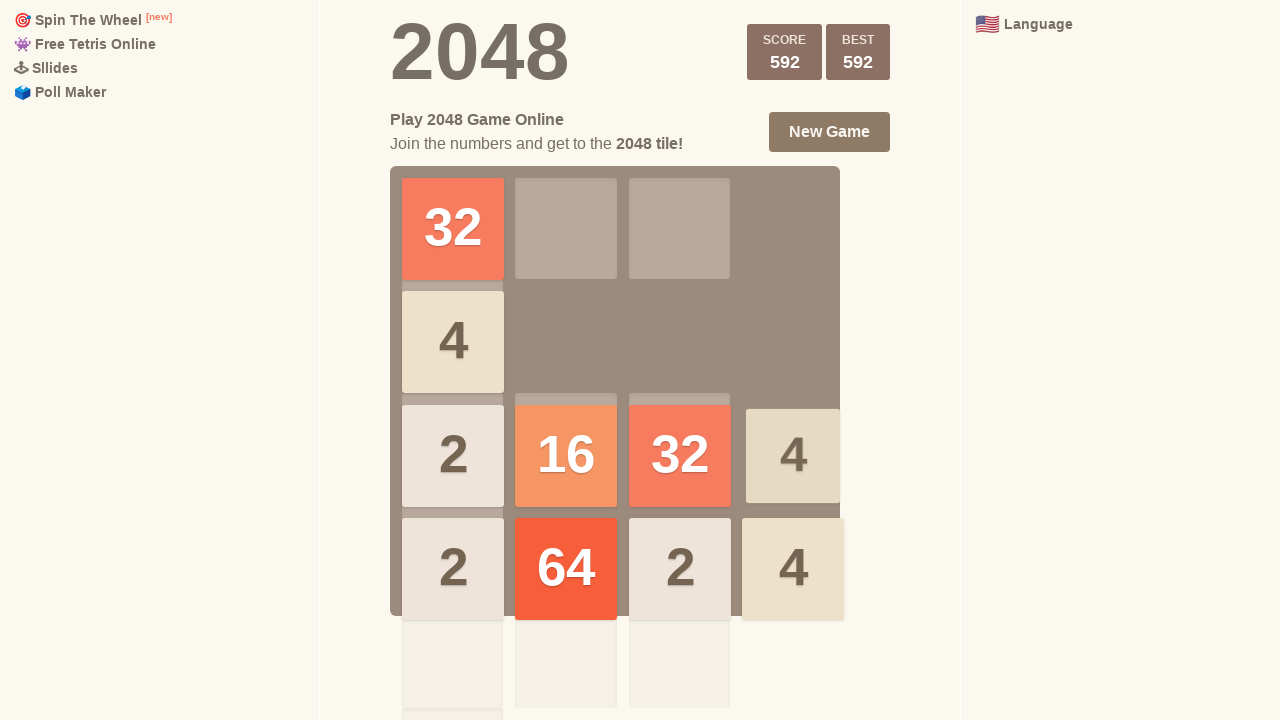

Waited 100ms for moves to process (iteration 17)
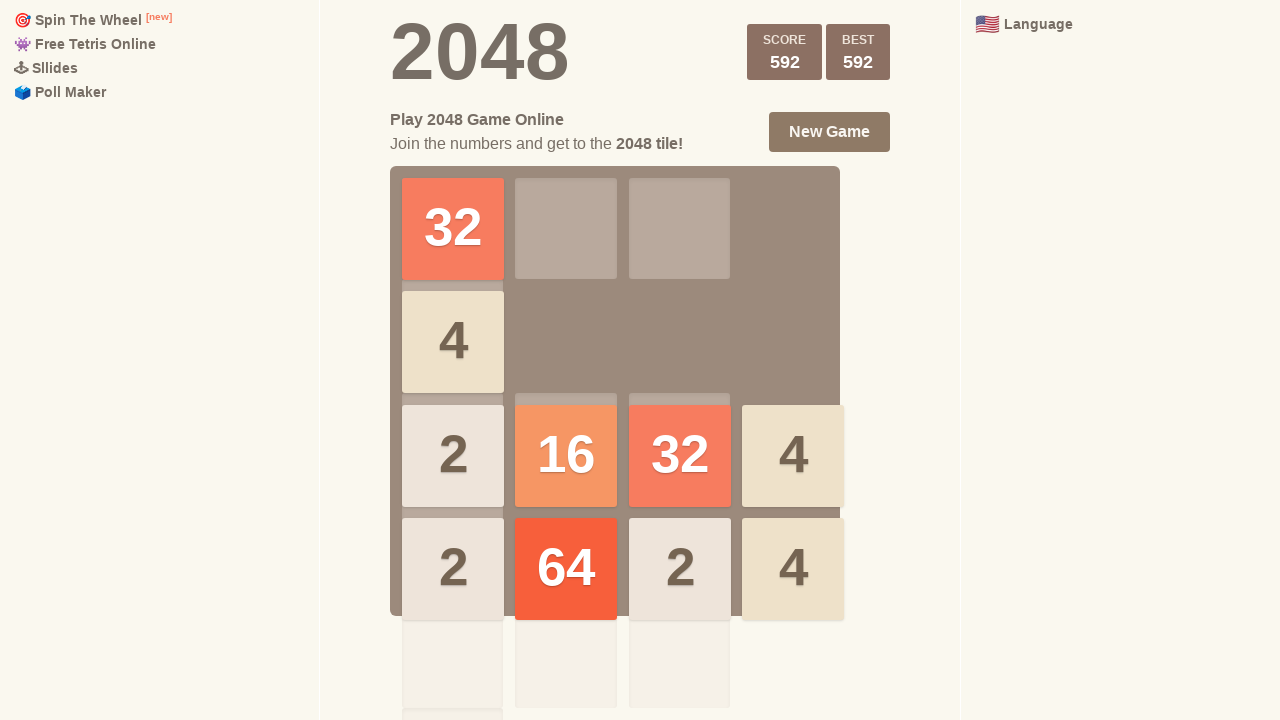

Pressed ArrowUp (iteration 18)
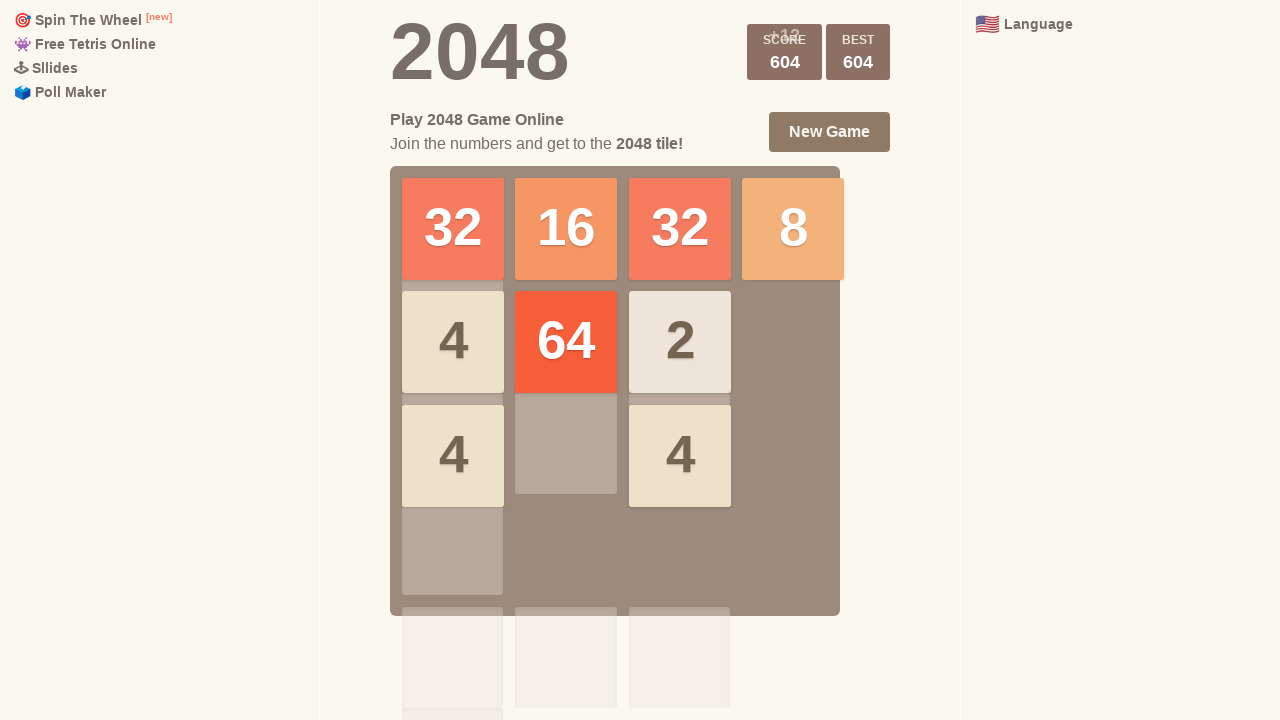

Pressed ArrowRight (iteration 18)
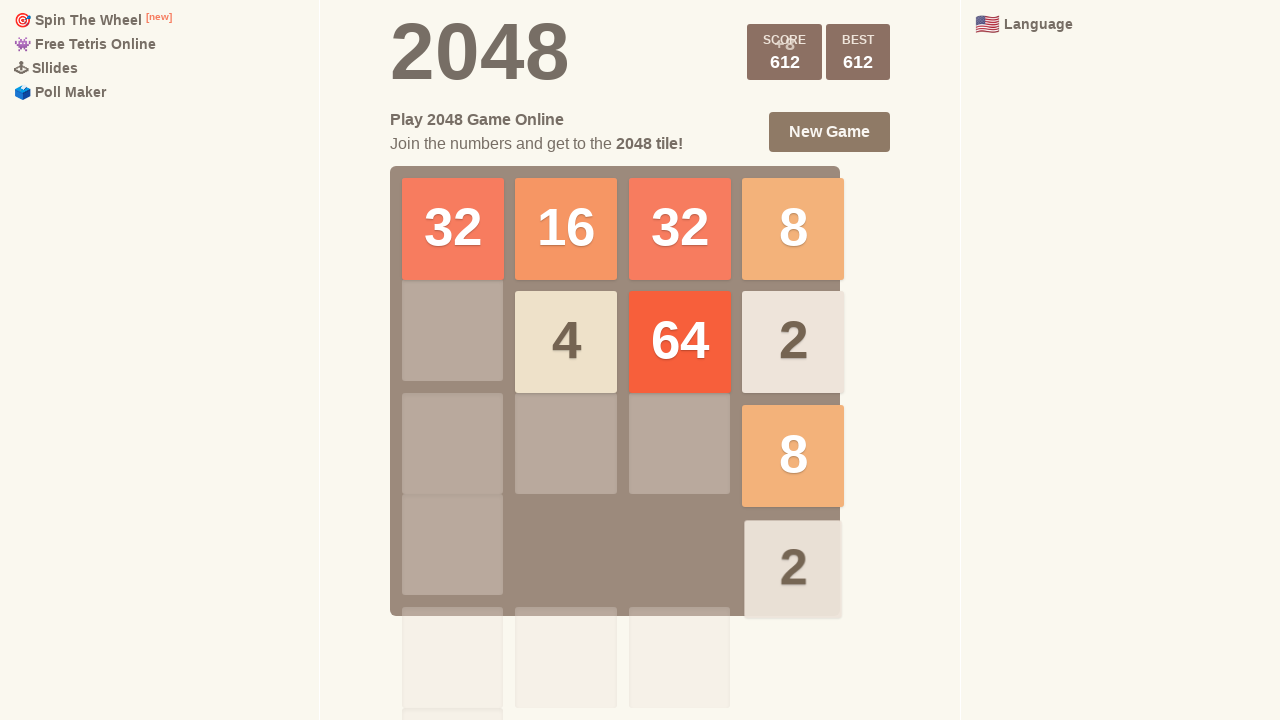

Pressed ArrowDown (iteration 18)
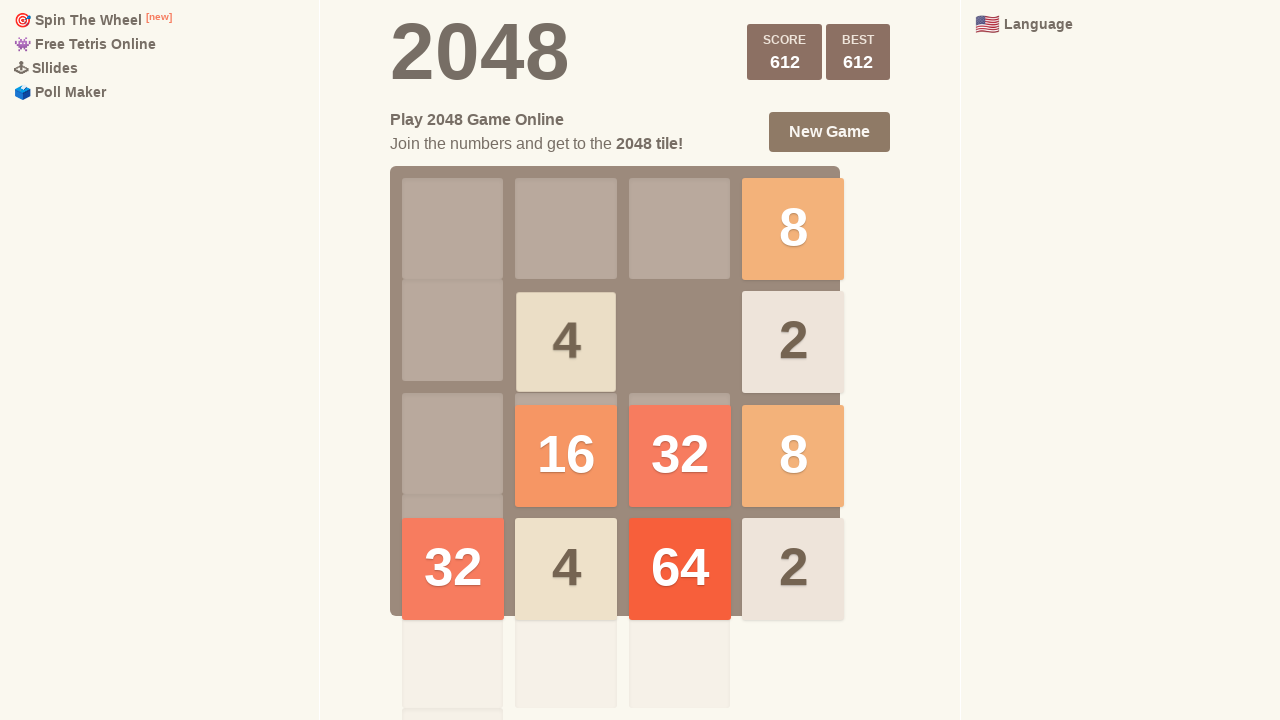

Pressed ArrowLeft (iteration 18)
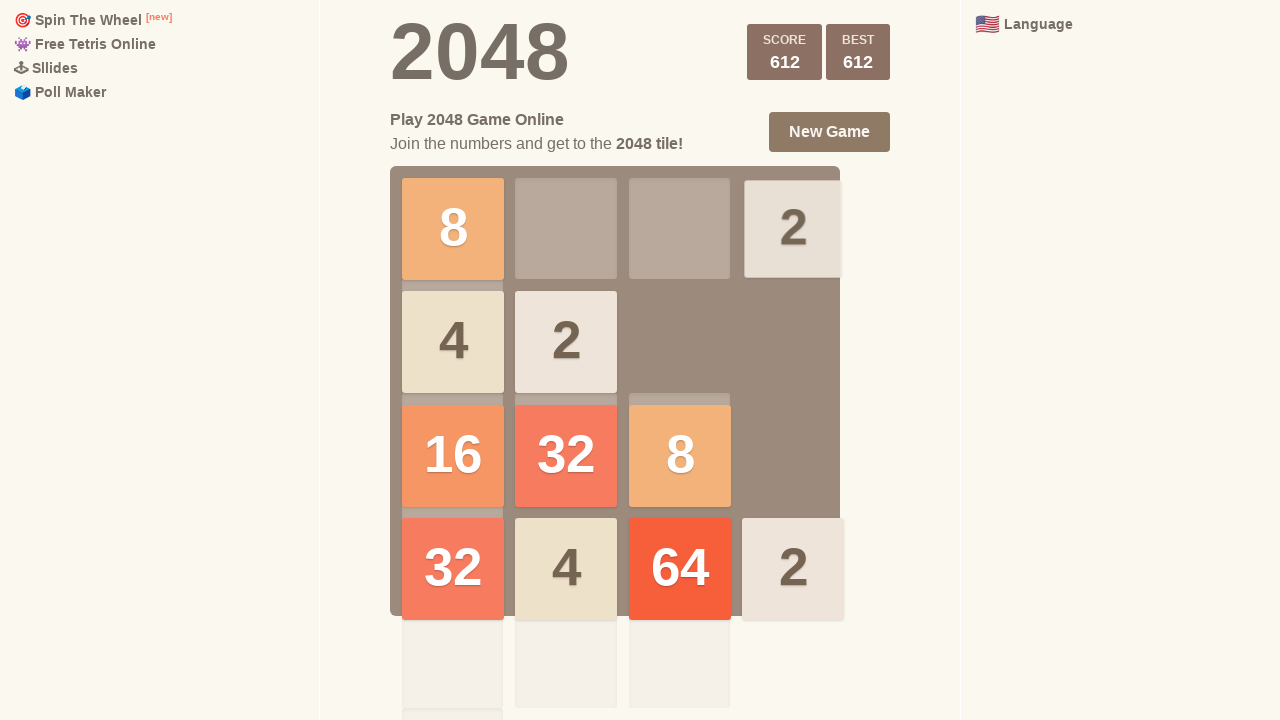

Waited 100ms for moves to process (iteration 18)
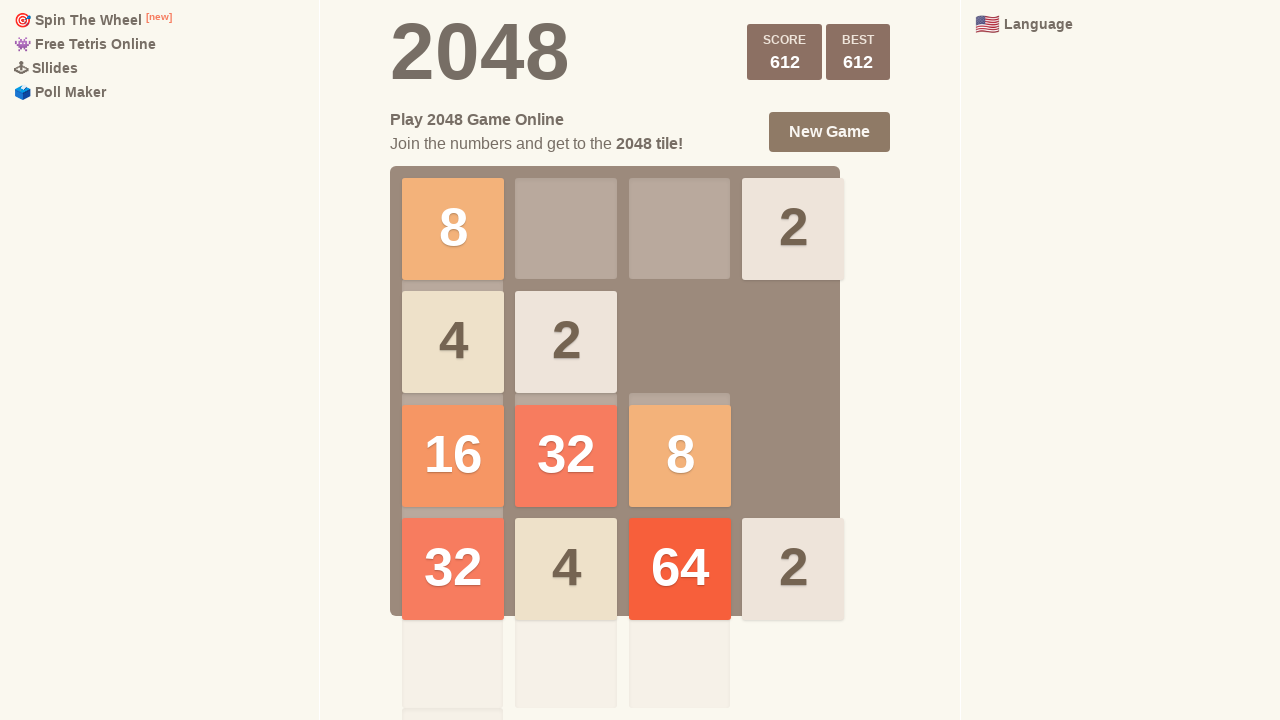

Pressed ArrowUp (iteration 19)
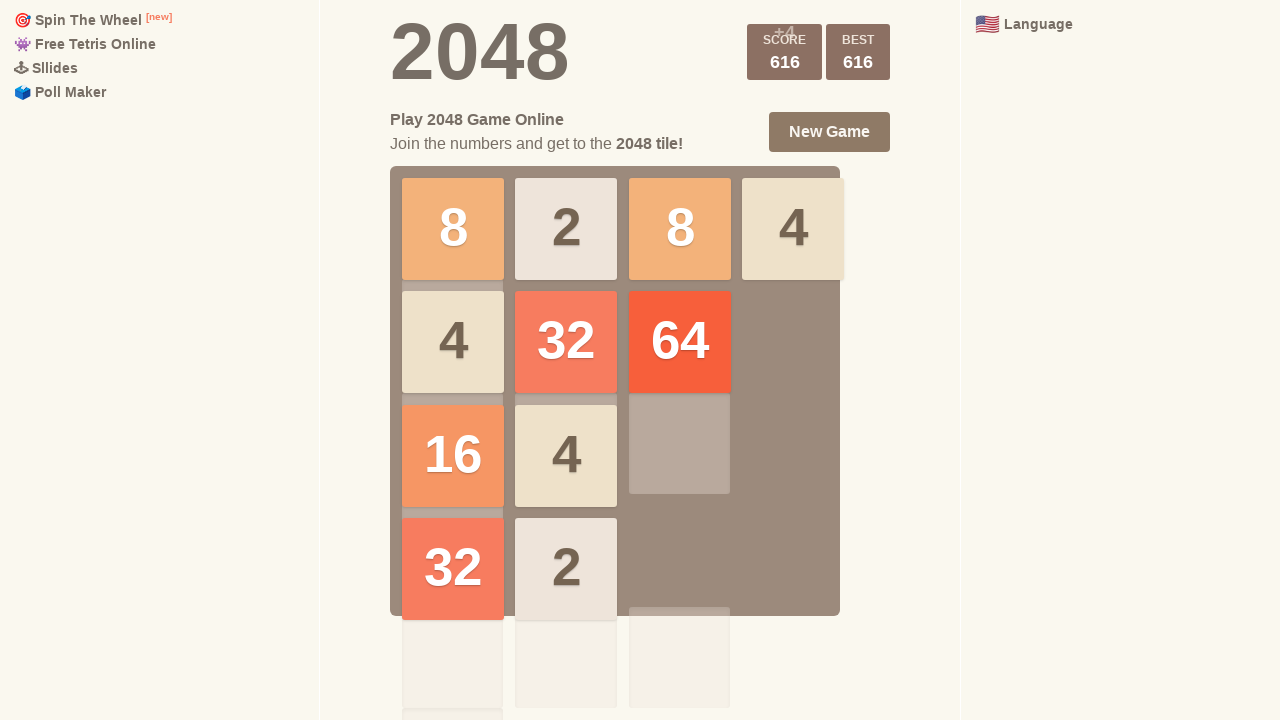

Pressed ArrowRight (iteration 19)
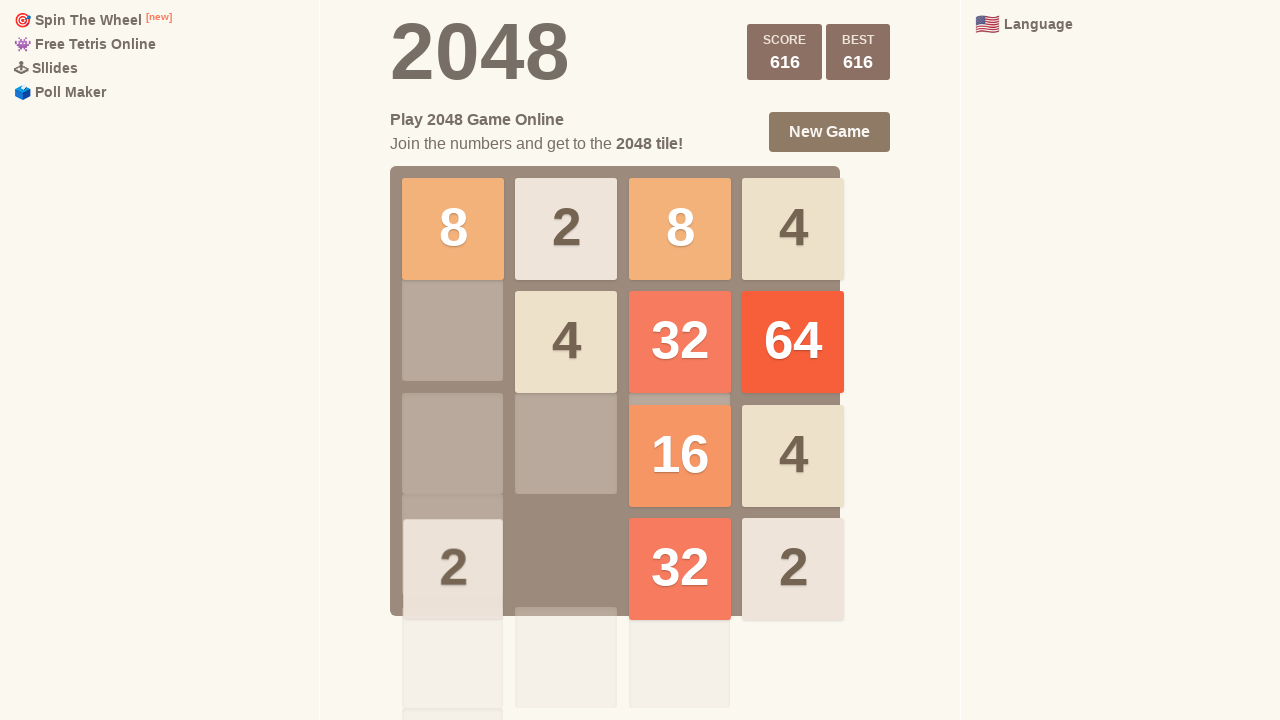

Pressed ArrowDown (iteration 19)
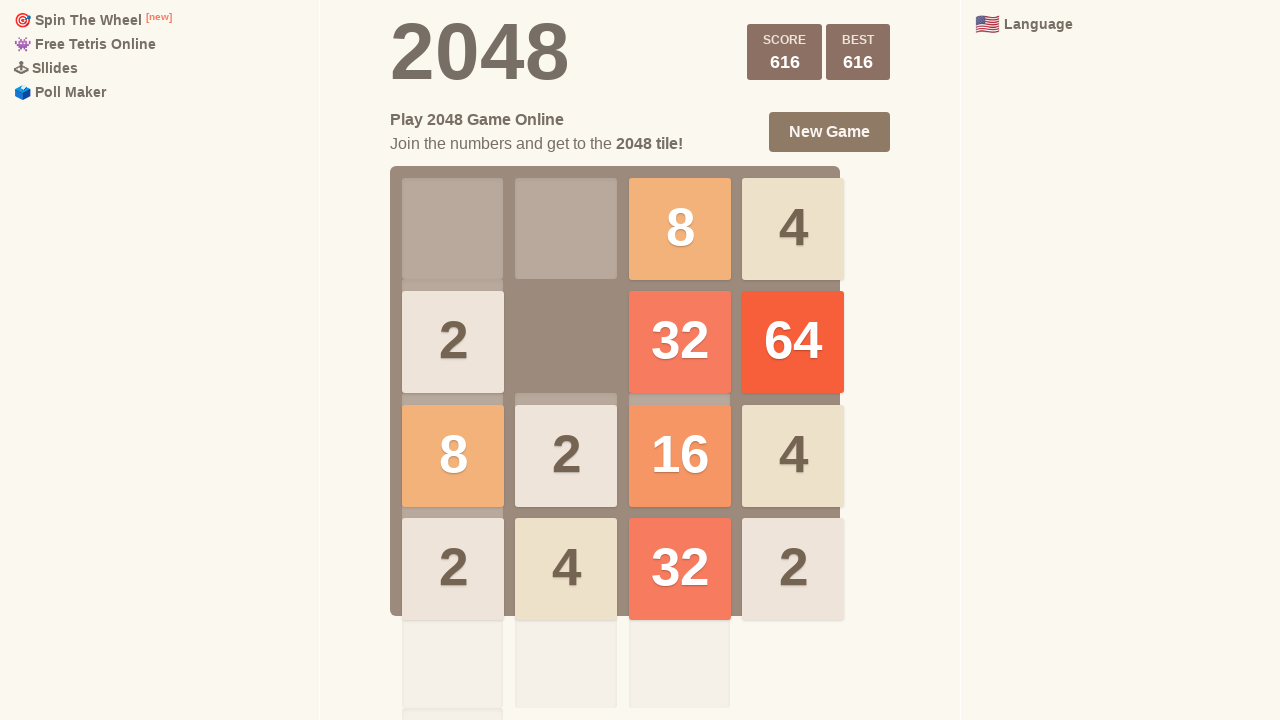

Pressed ArrowLeft (iteration 19)
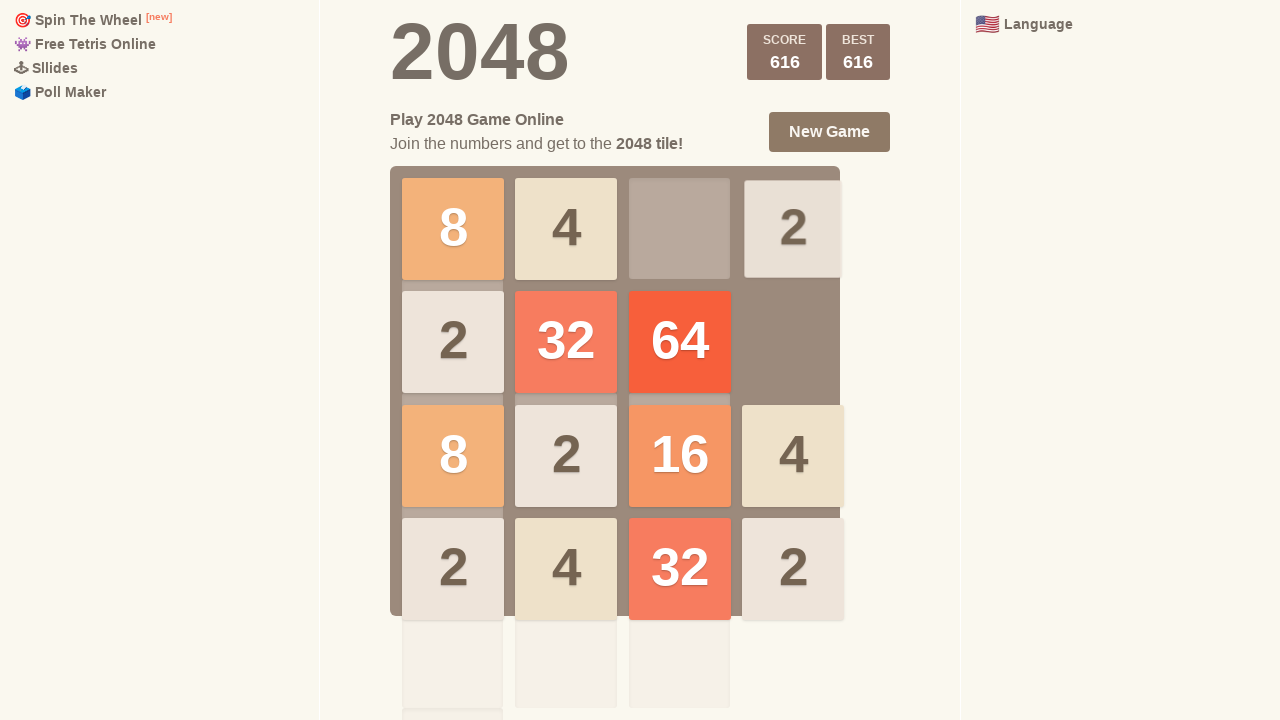

Waited 100ms for moves to process (iteration 19)
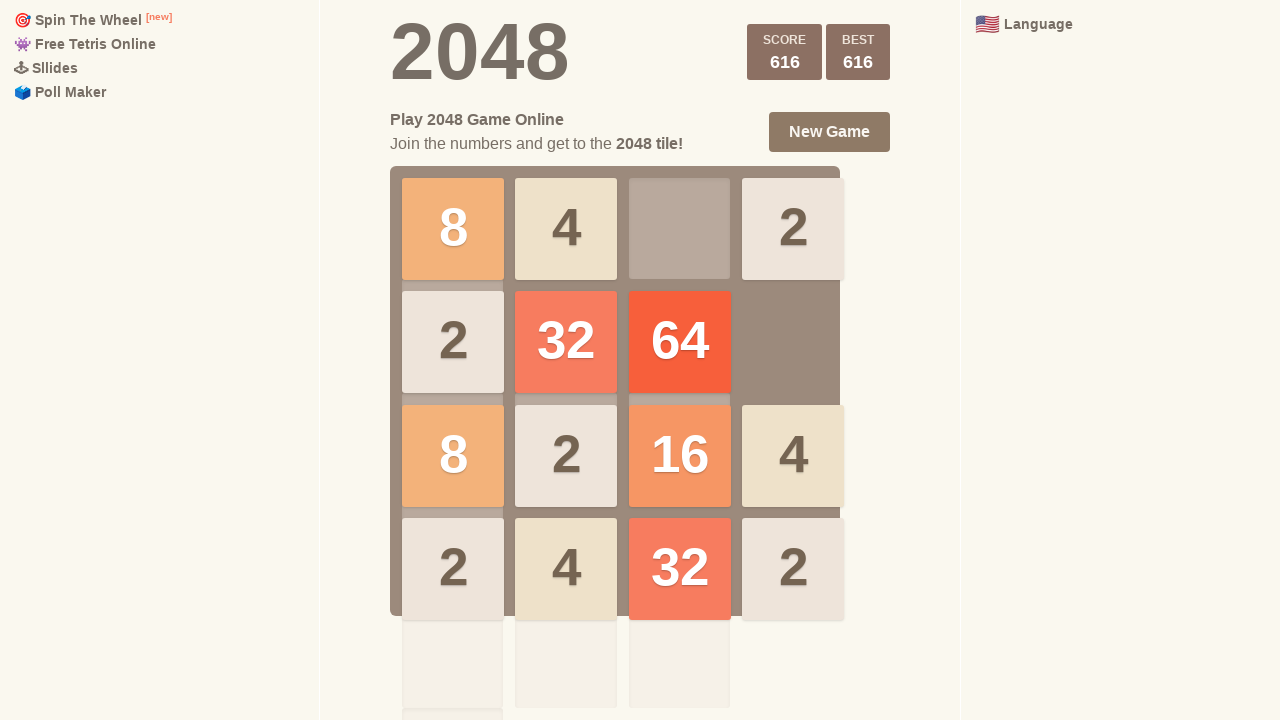

Pressed ArrowUp (iteration 20)
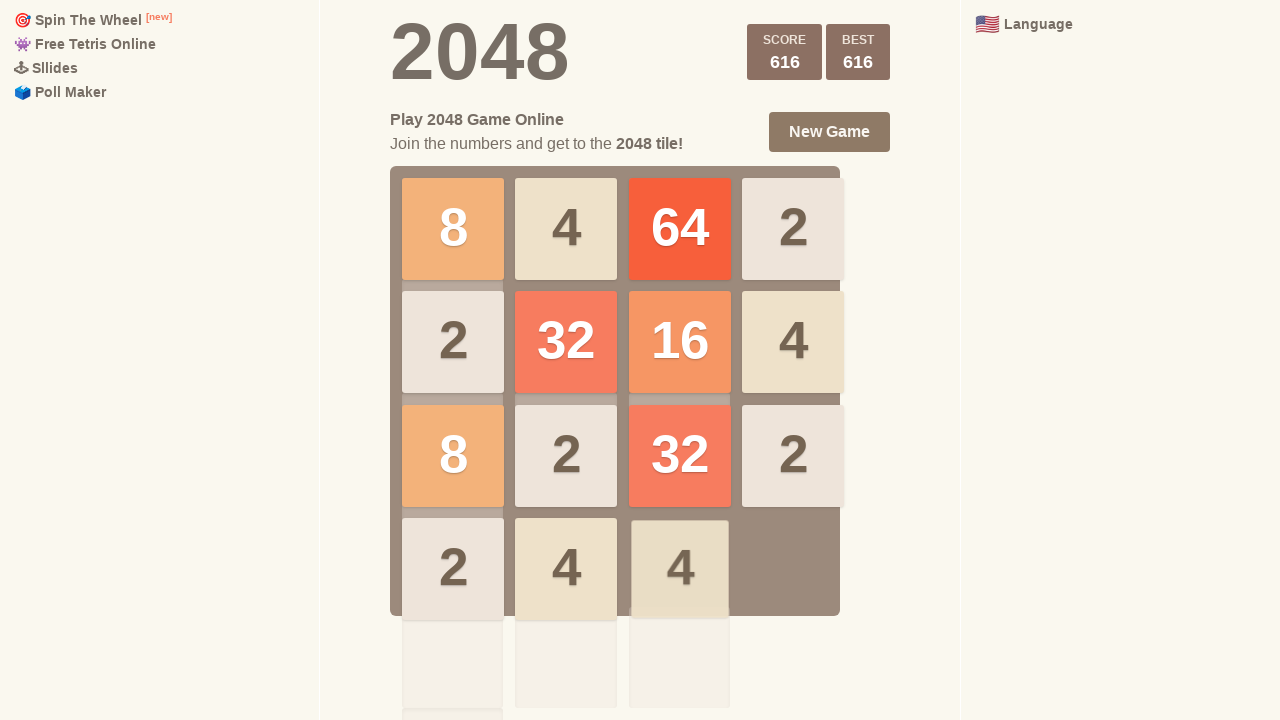

Pressed ArrowRight (iteration 20)
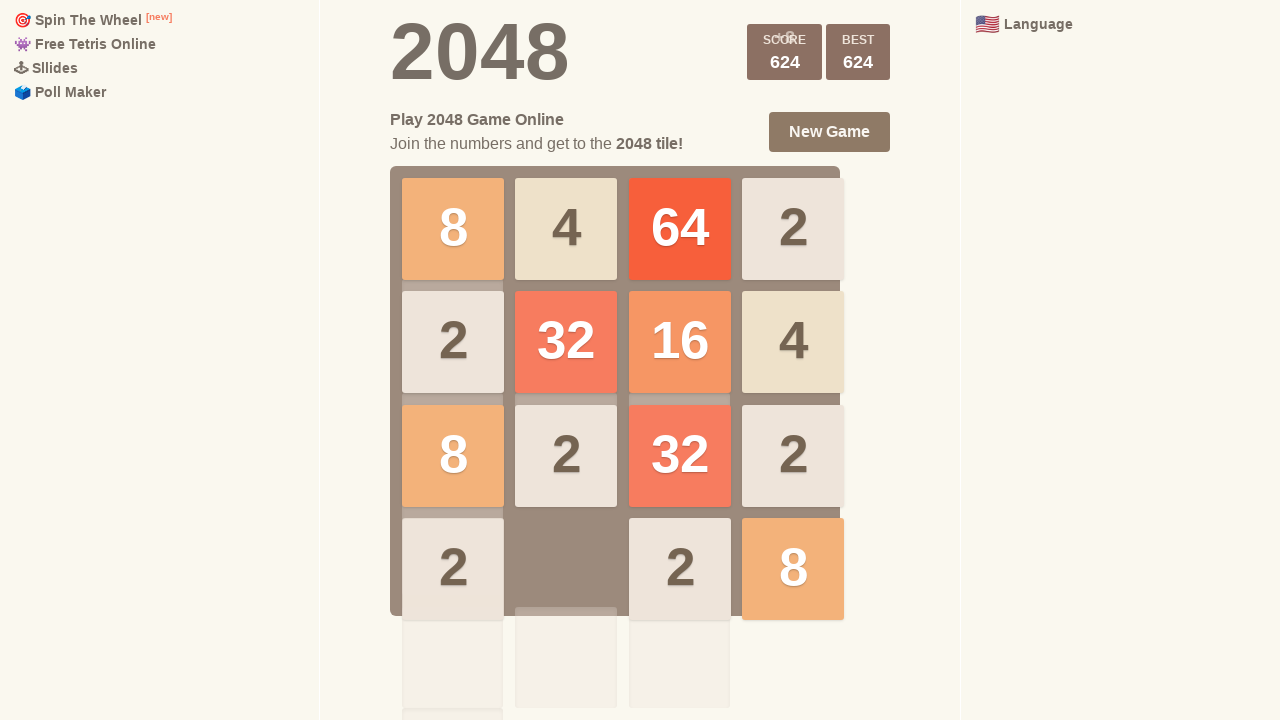

Pressed ArrowDown (iteration 20)
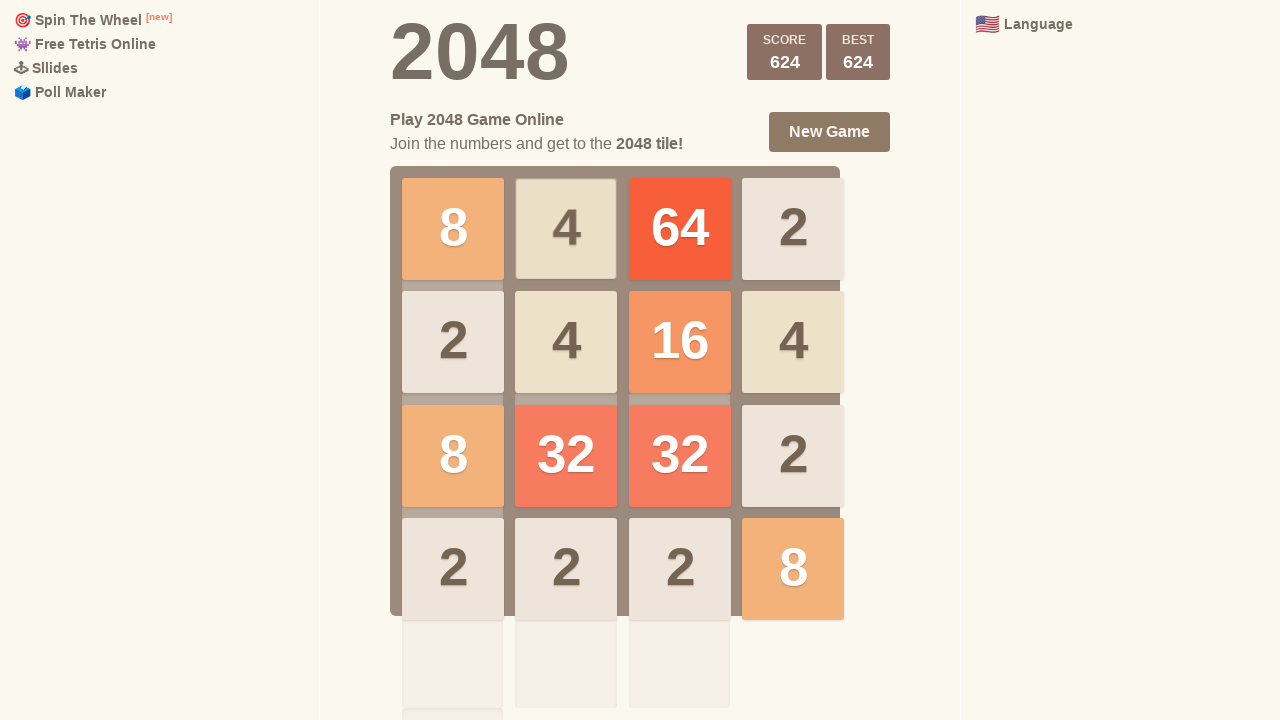

Pressed ArrowLeft (iteration 20)
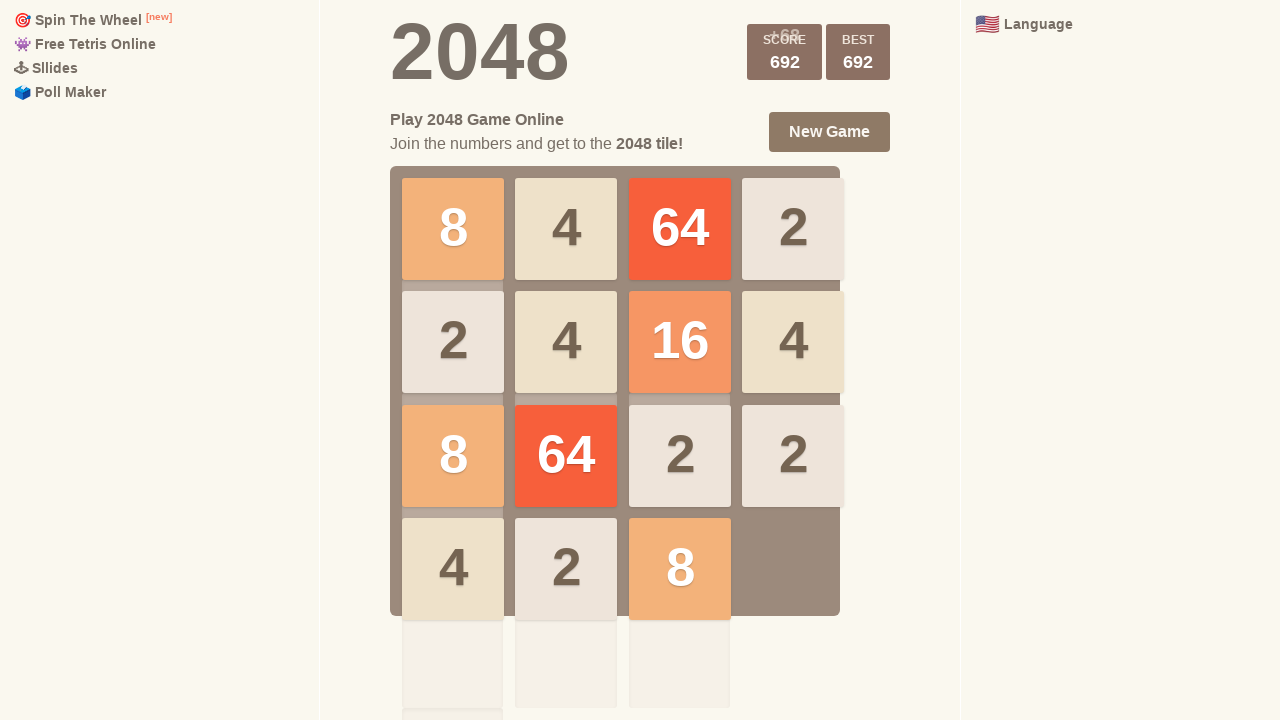

Waited 100ms for moves to process (iteration 20)
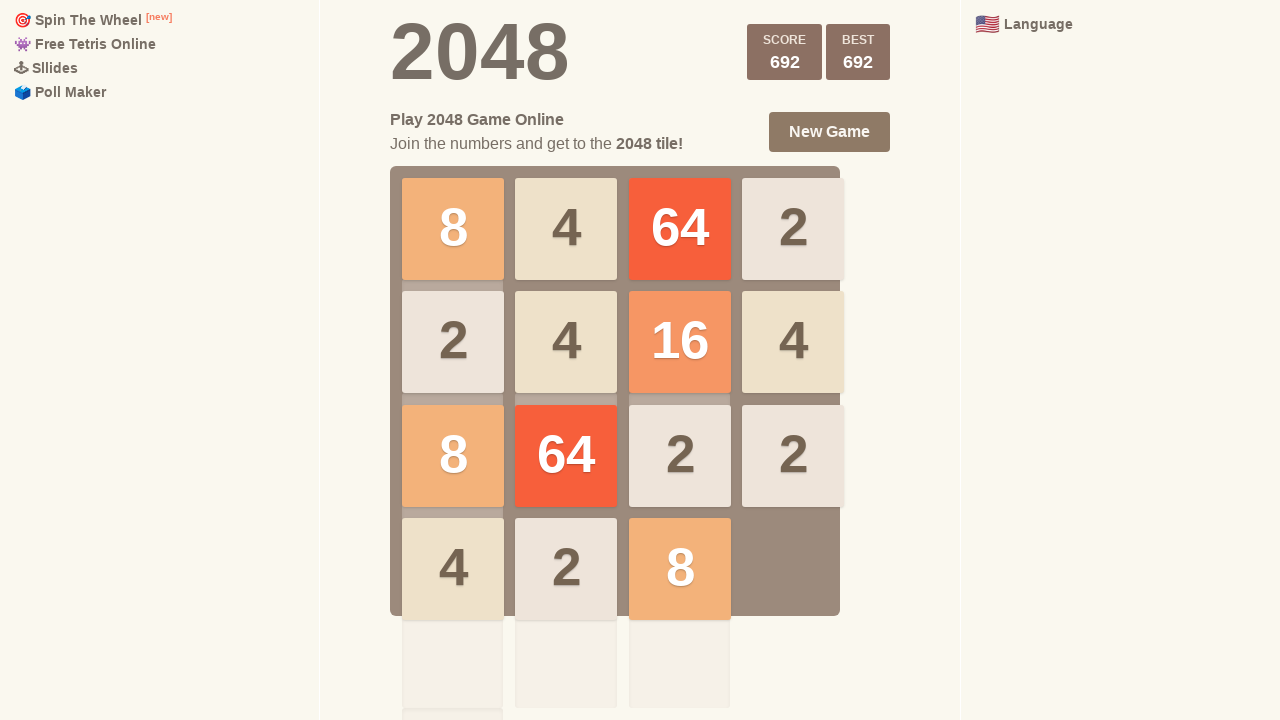

Pressed ArrowUp (iteration 21)
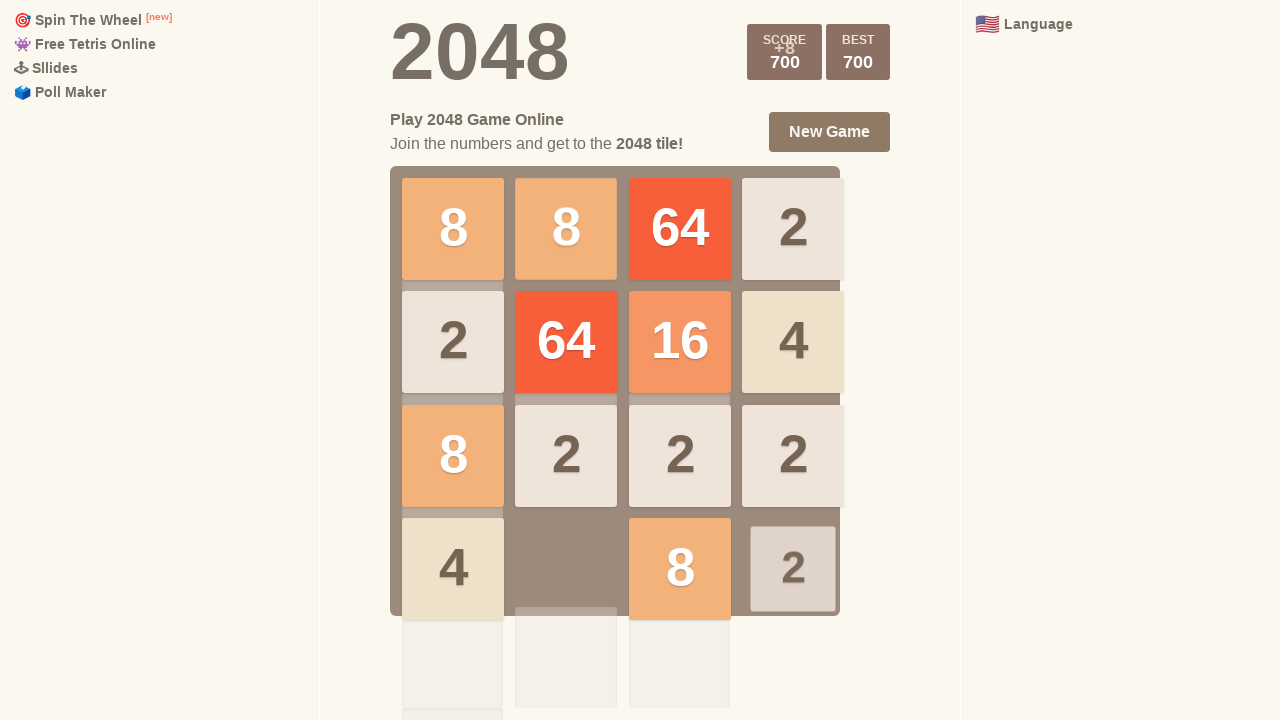

Pressed ArrowRight (iteration 21)
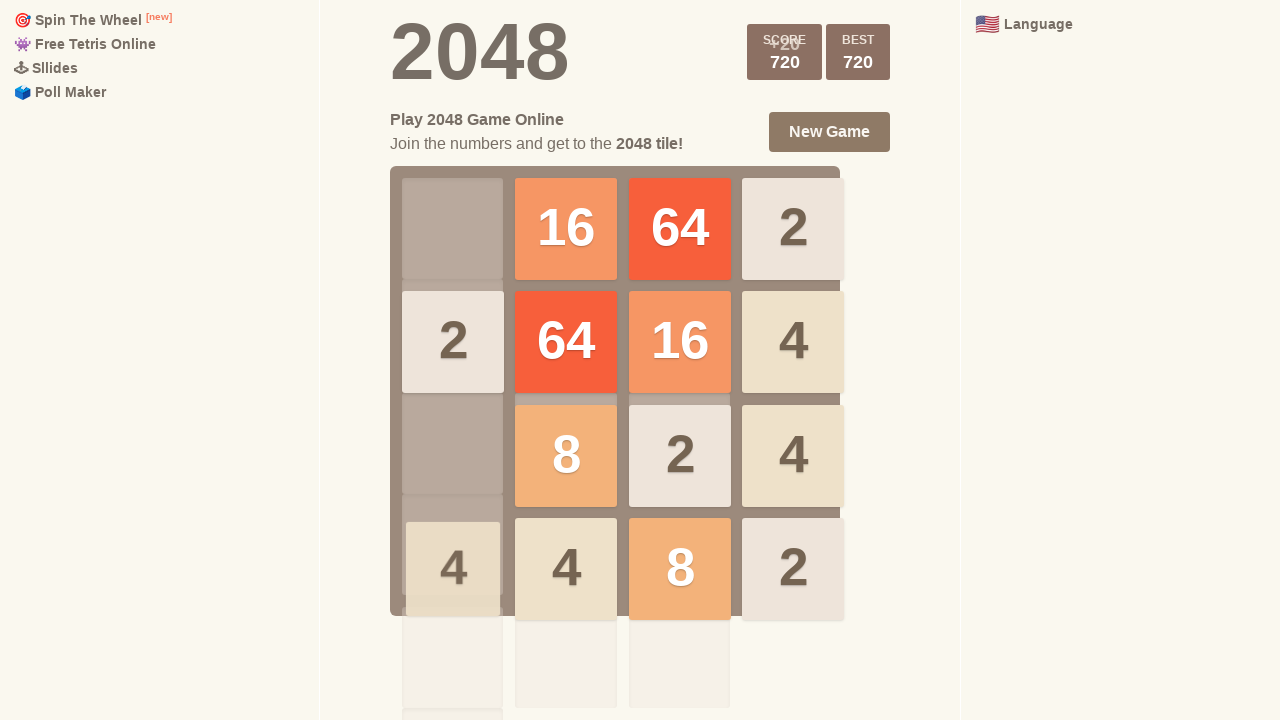

Pressed ArrowDown (iteration 21)
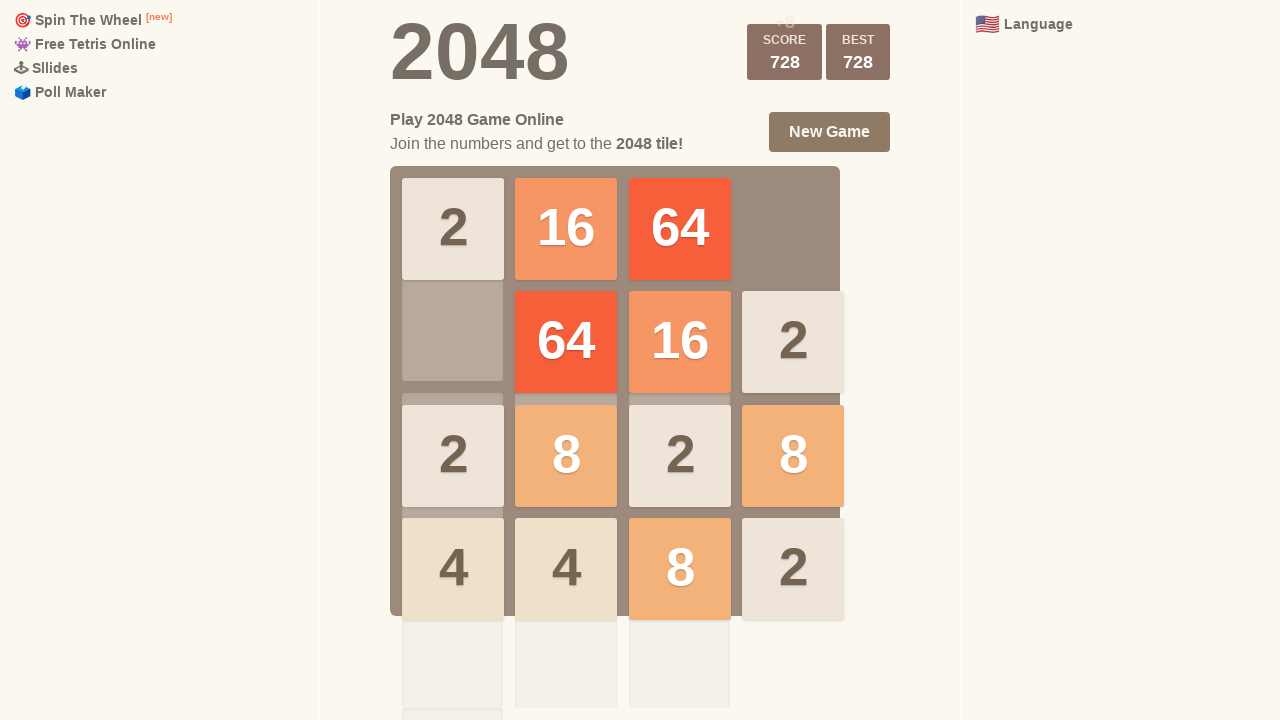

Pressed ArrowLeft (iteration 21)
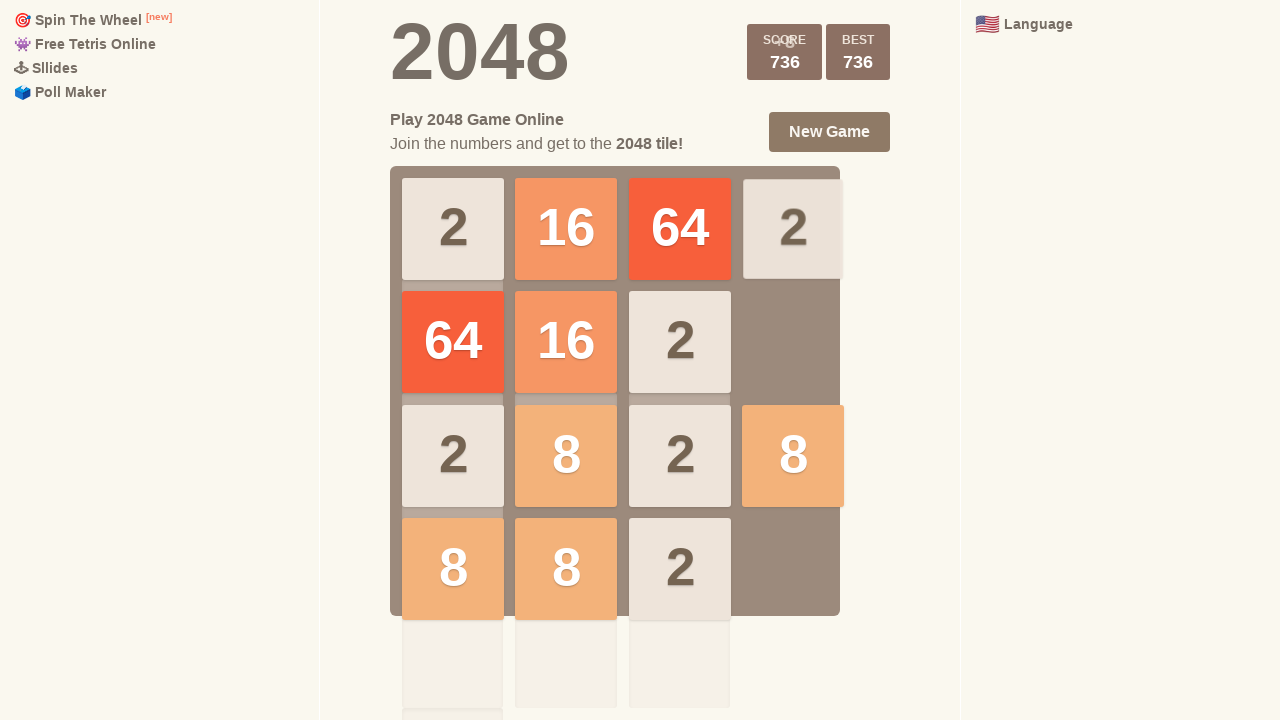

Waited 100ms for moves to process (iteration 21)
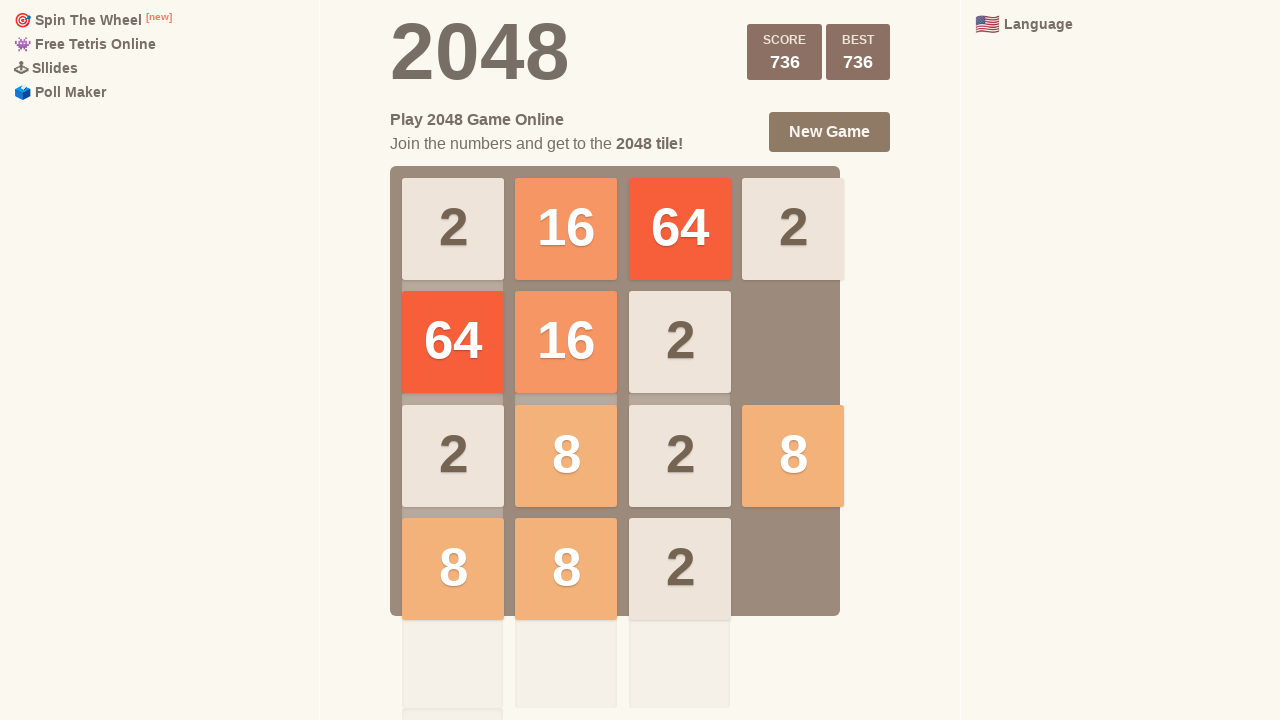

Pressed ArrowUp (iteration 22)
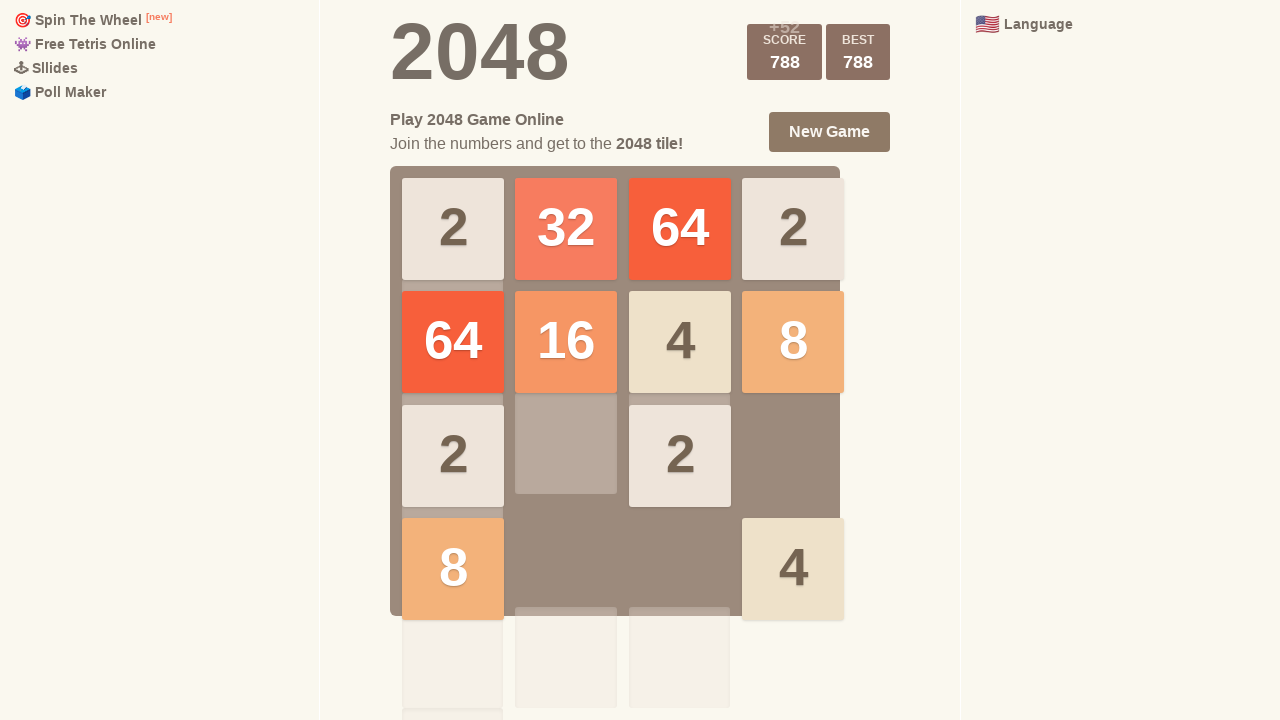

Pressed ArrowRight (iteration 22)
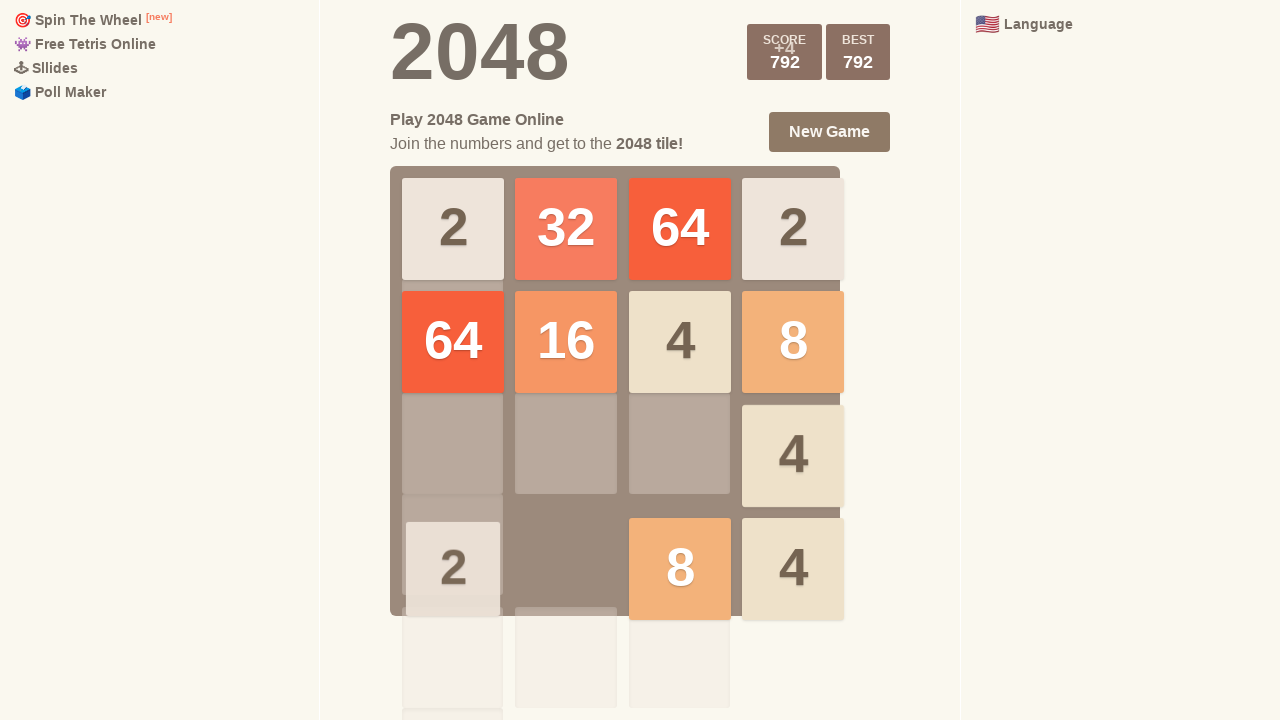

Pressed ArrowDown (iteration 22)
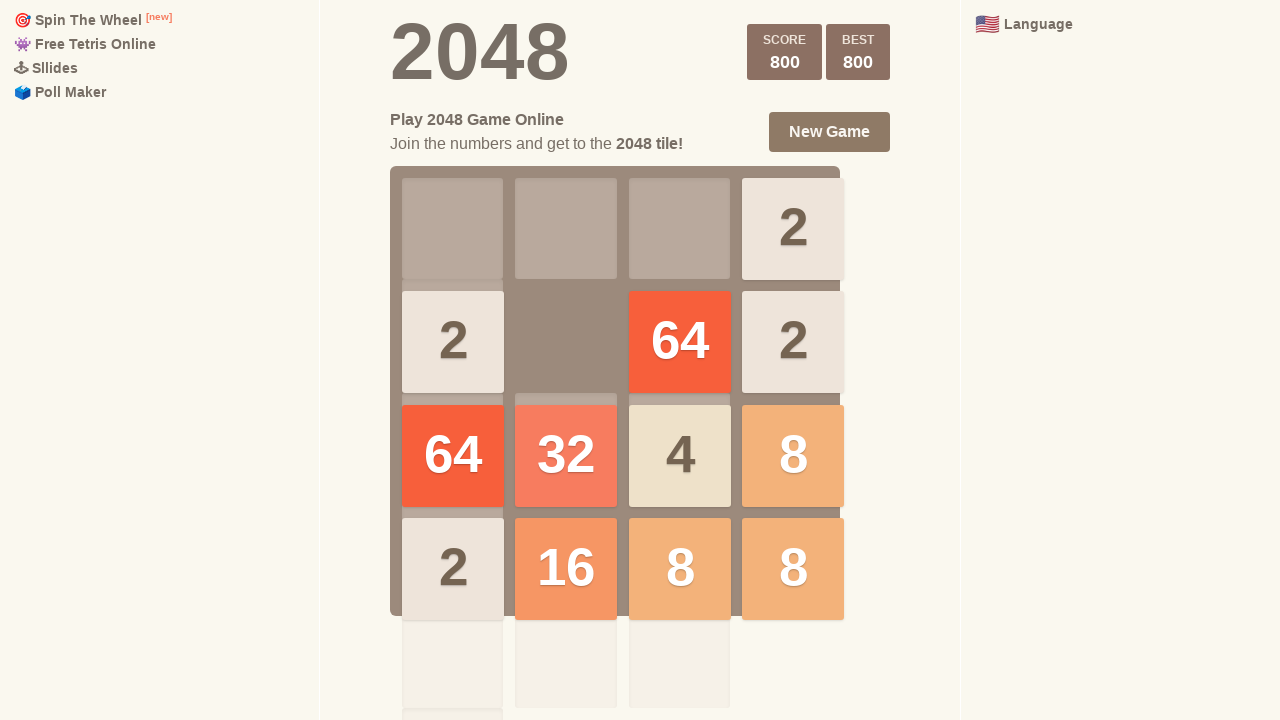

Pressed ArrowLeft (iteration 22)
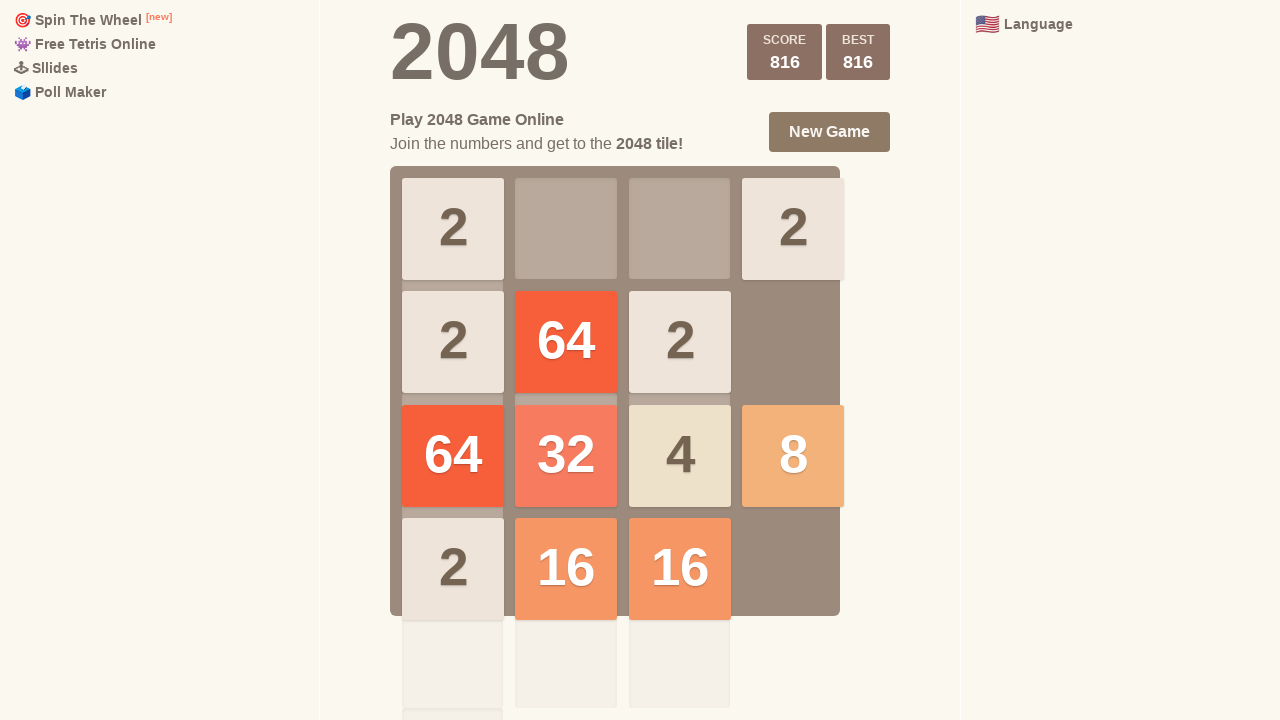

Waited 100ms for moves to process (iteration 22)
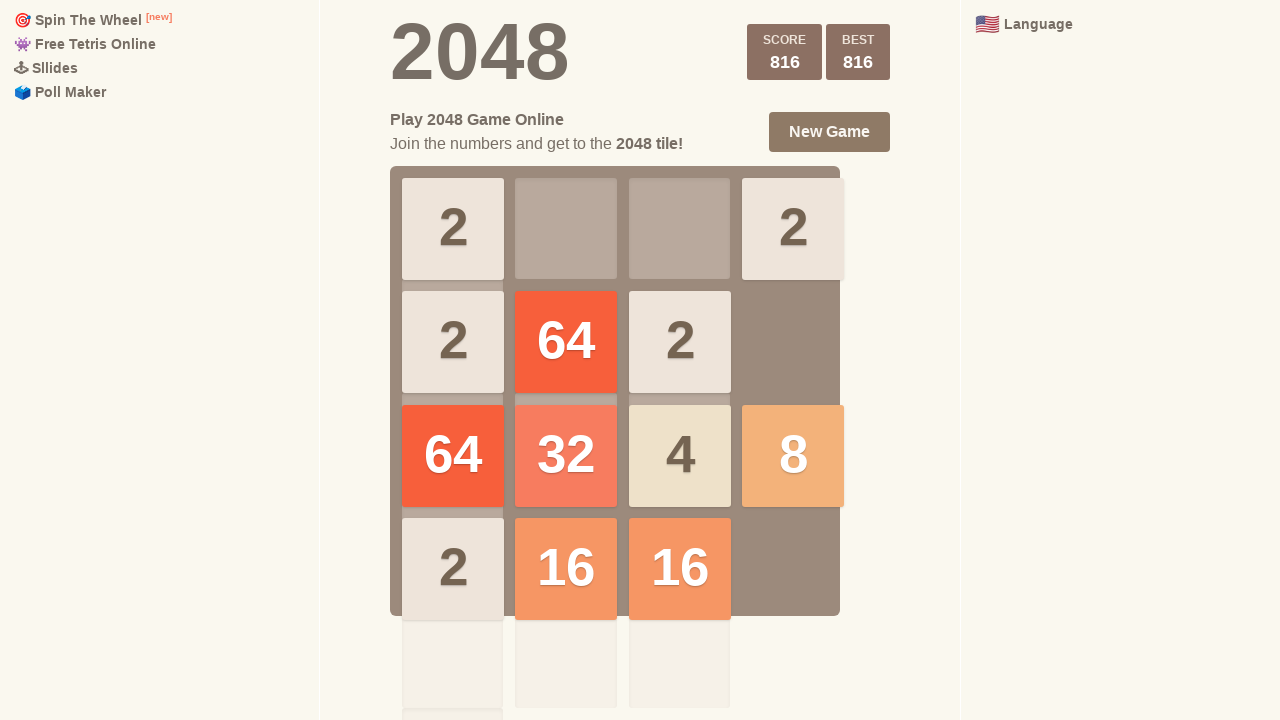

Pressed ArrowUp (iteration 23)
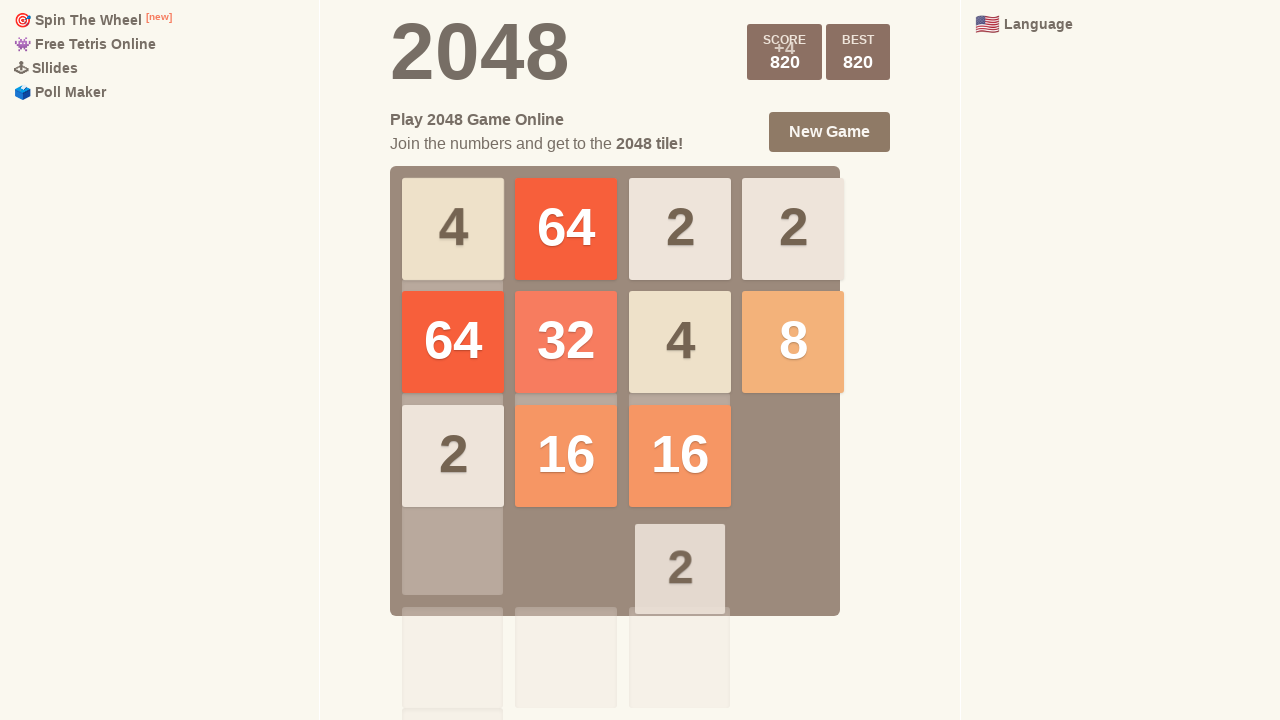

Pressed ArrowRight (iteration 23)
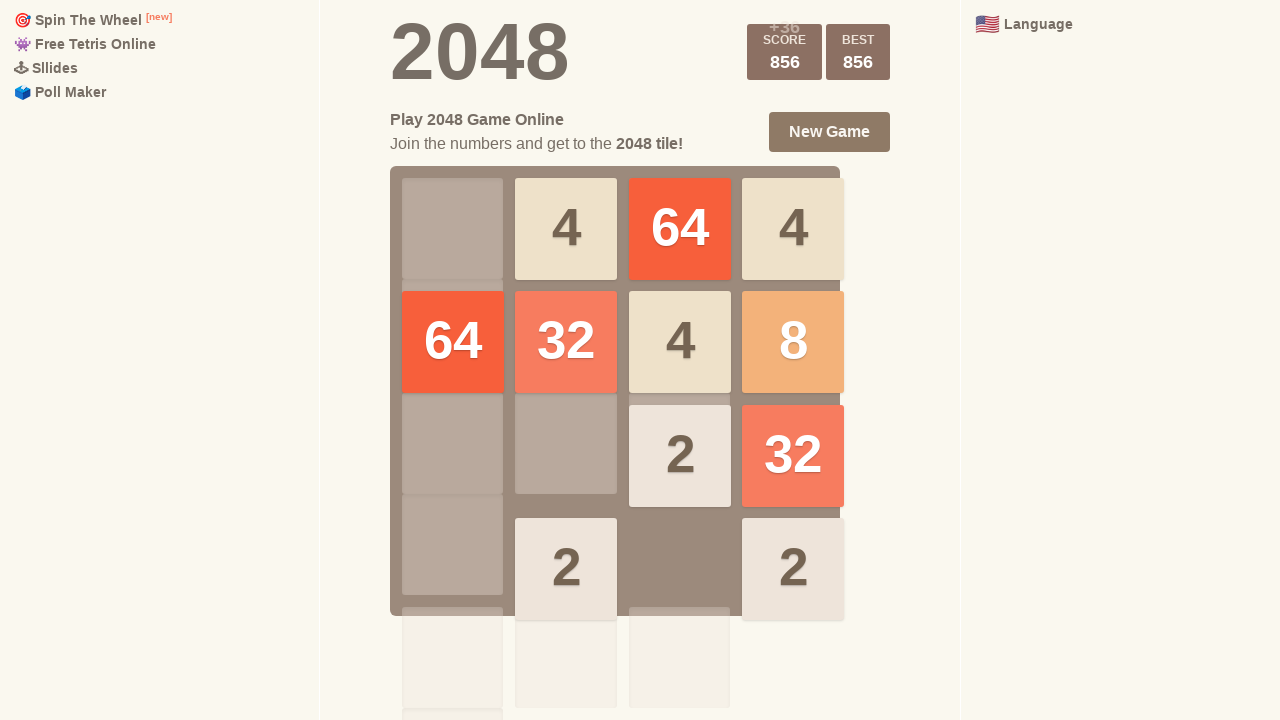

Pressed ArrowDown (iteration 23)
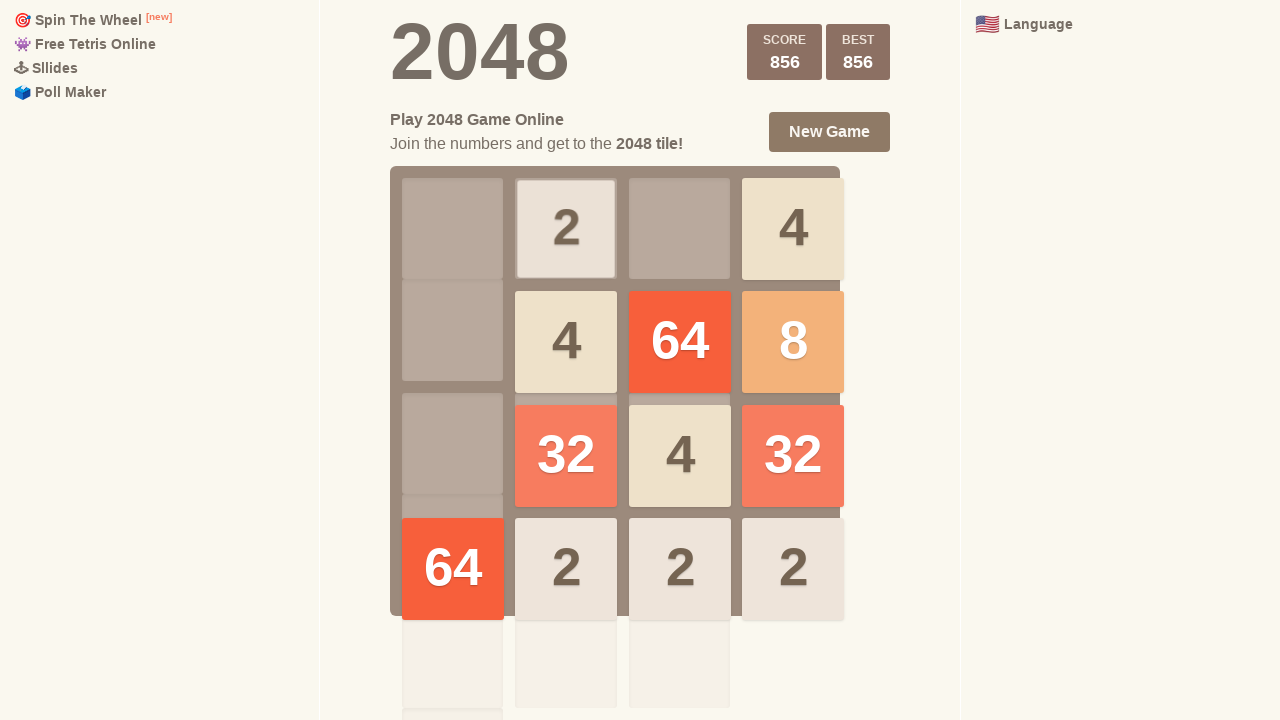

Pressed ArrowLeft (iteration 23)
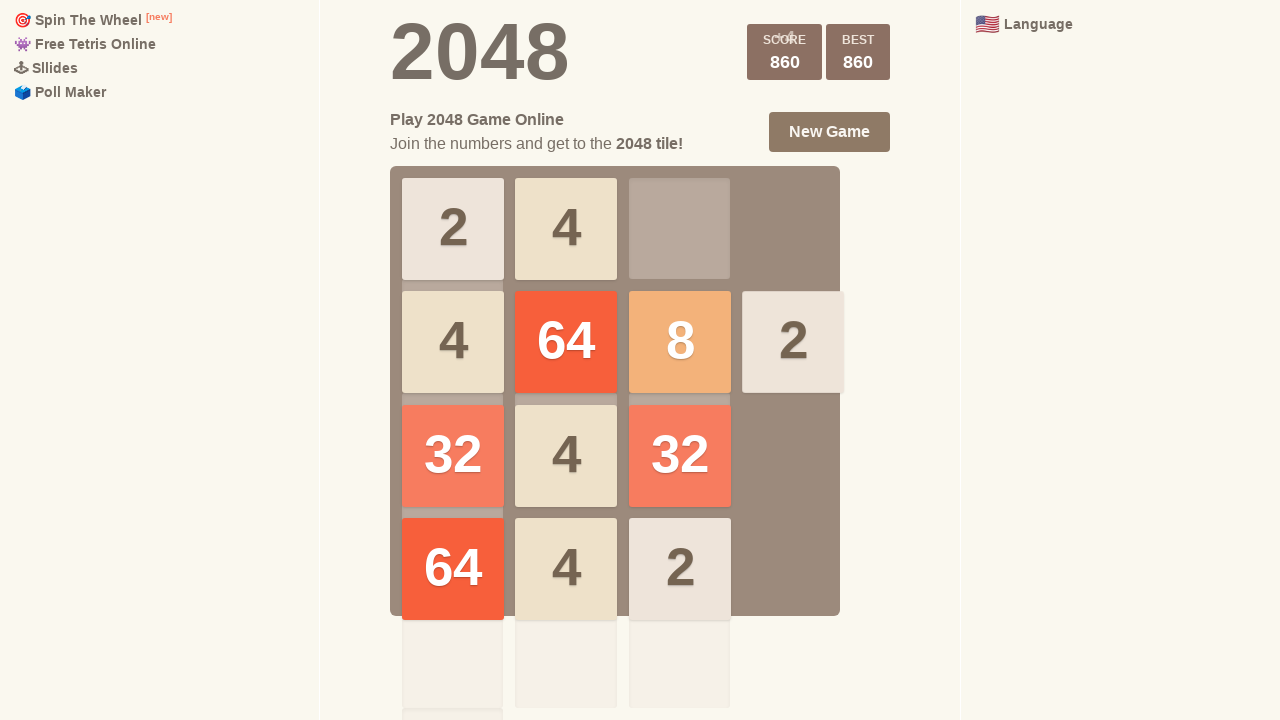

Waited 100ms for moves to process (iteration 23)
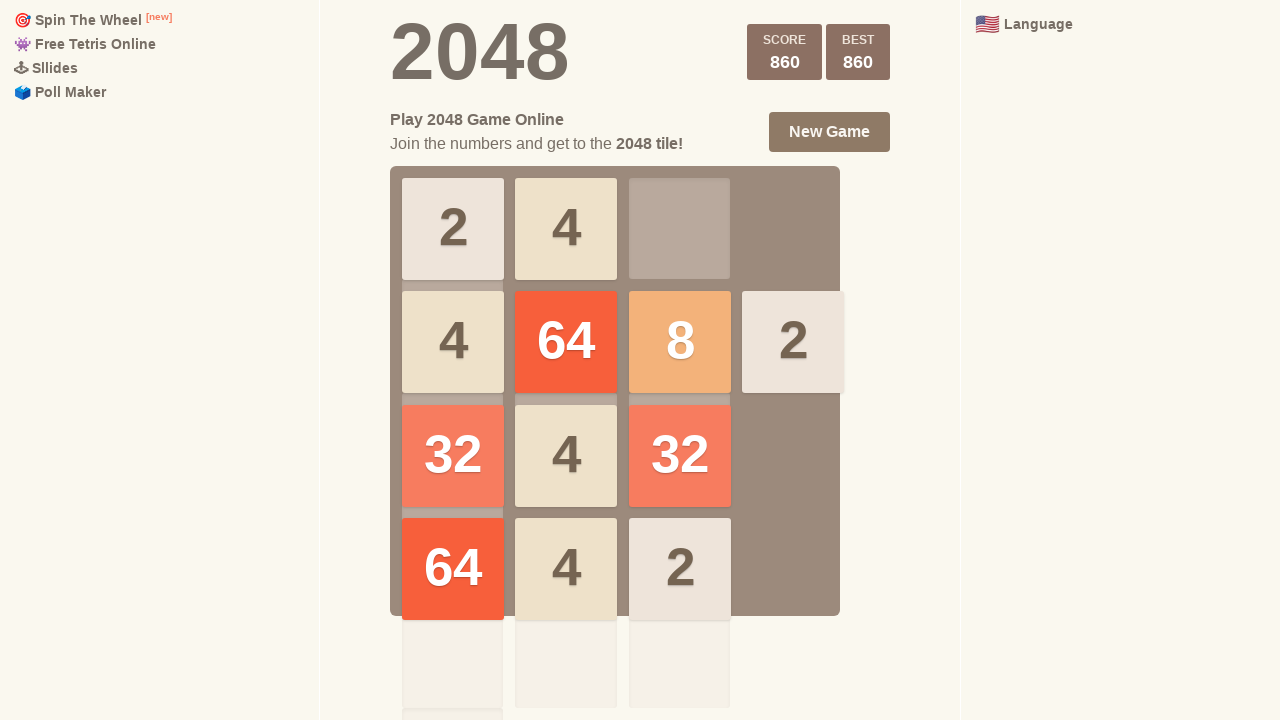

Pressed ArrowUp (iteration 24)
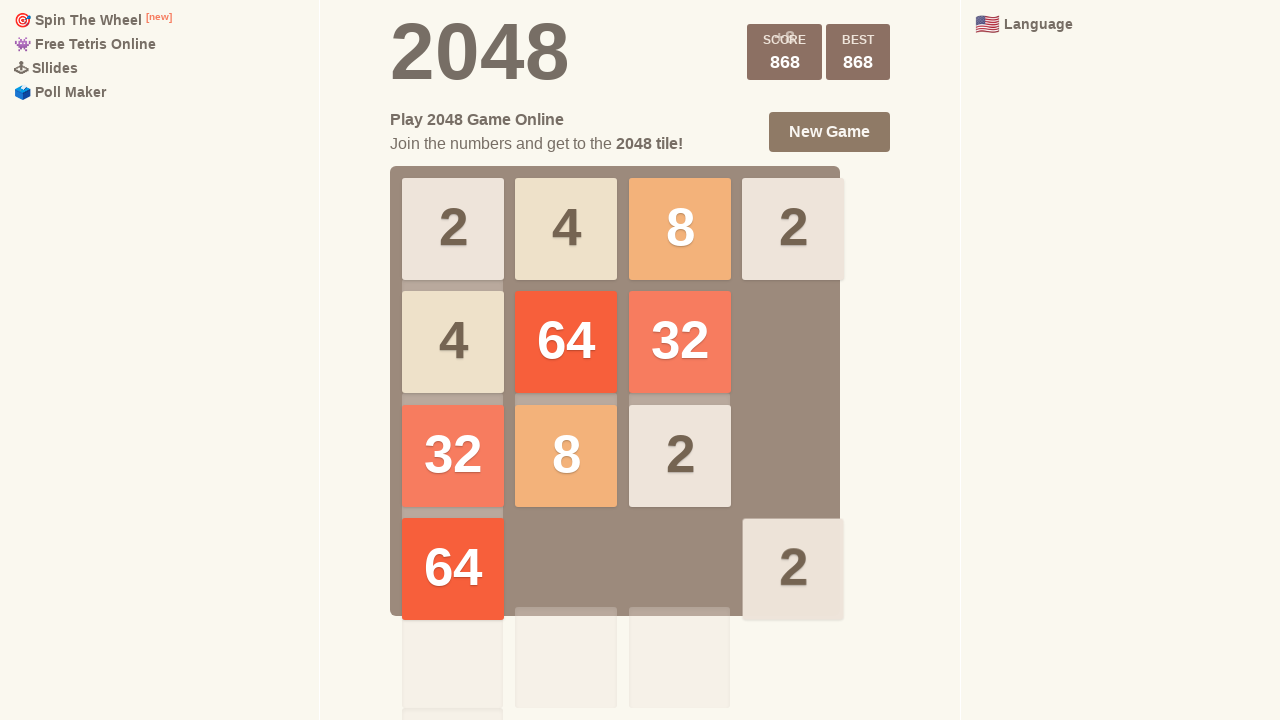

Pressed ArrowRight (iteration 24)
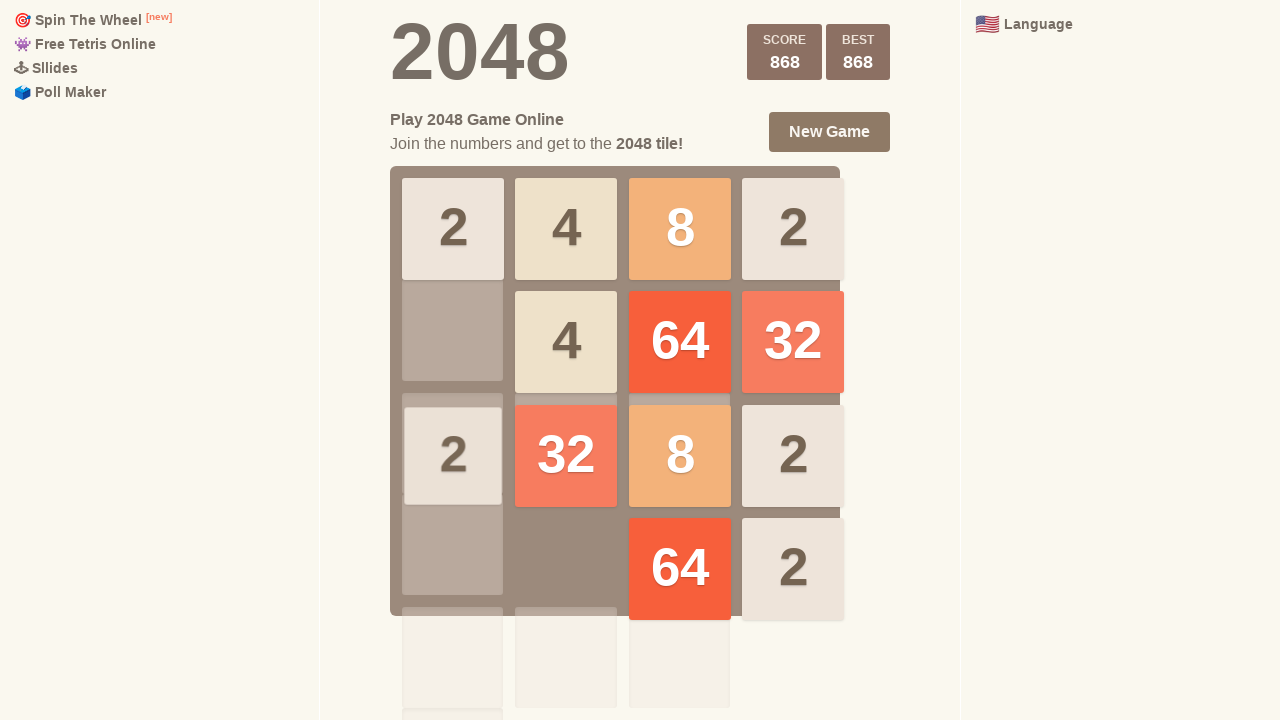

Pressed ArrowDown (iteration 24)
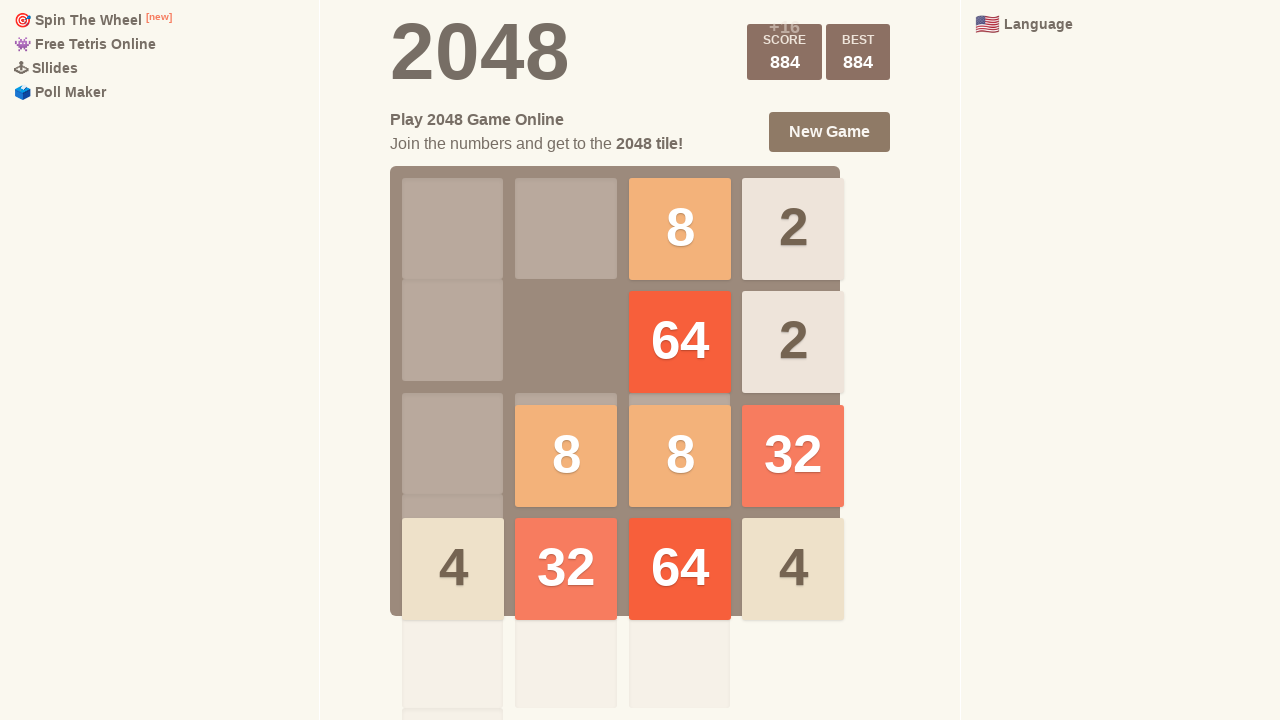

Pressed ArrowLeft (iteration 24)
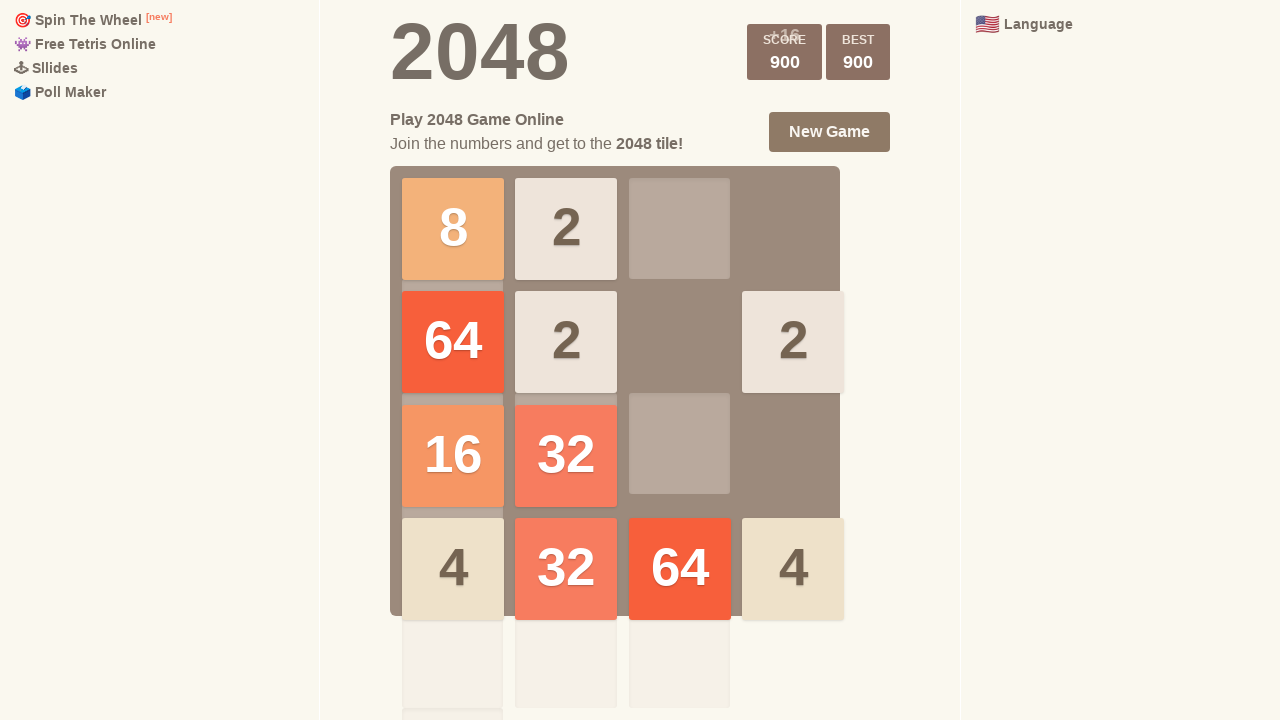

Waited 100ms for moves to process (iteration 24)
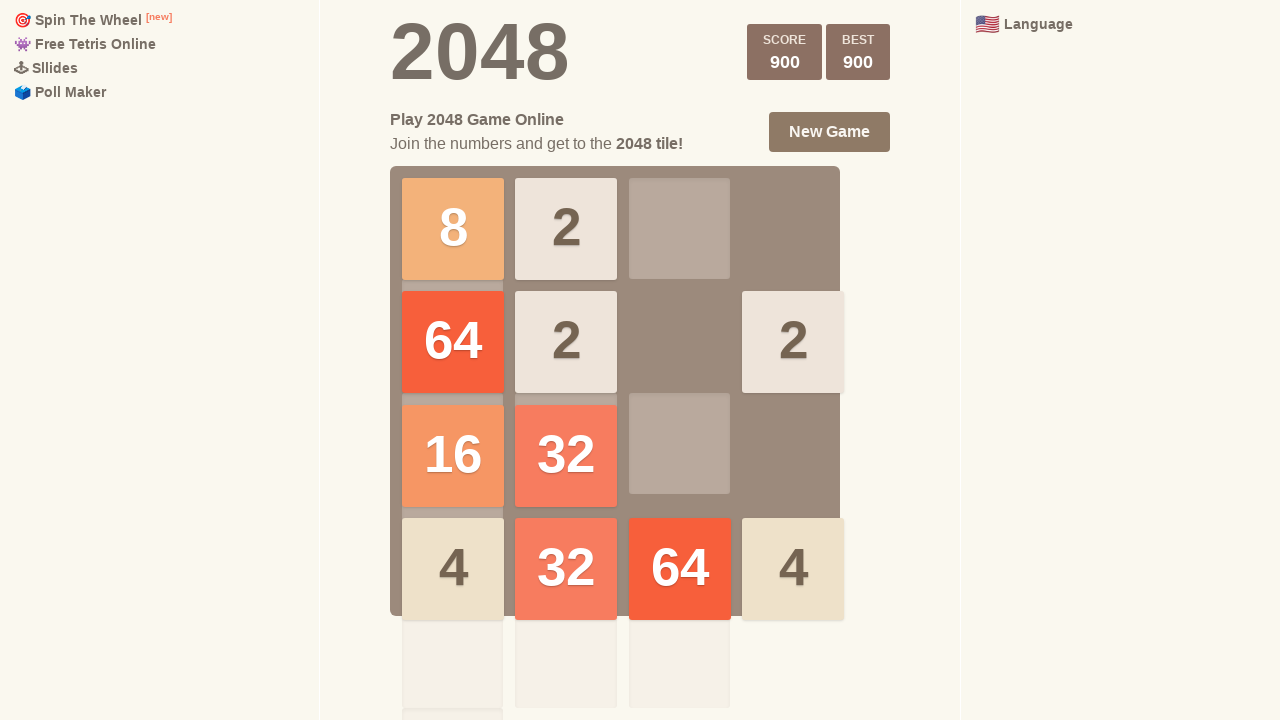

Pressed ArrowUp (iteration 25)
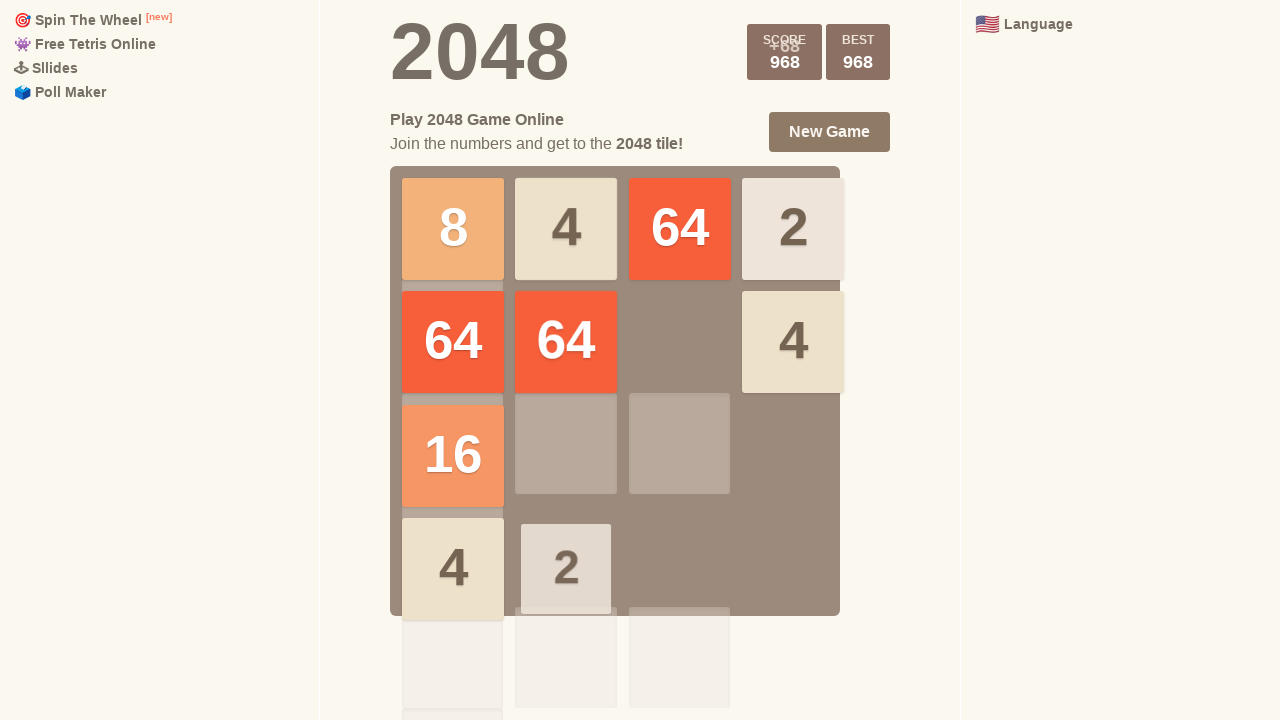

Pressed ArrowRight (iteration 25)
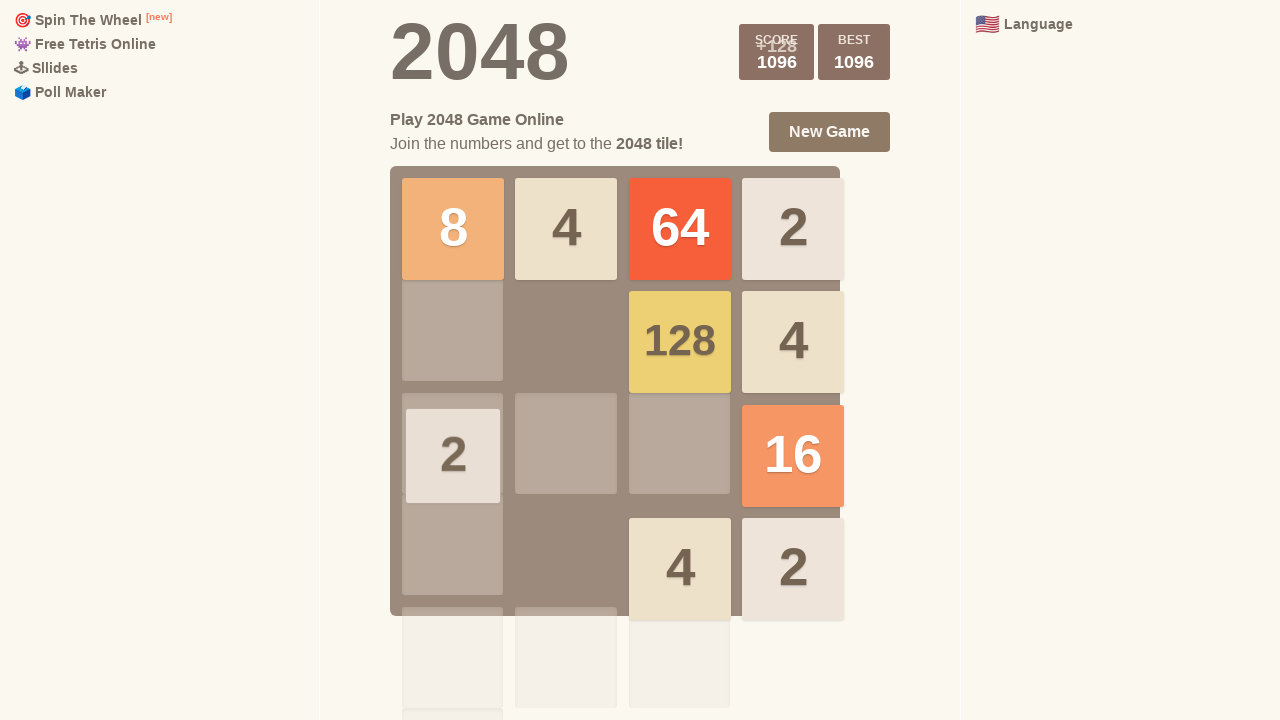

Pressed ArrowDown (iteration 25)
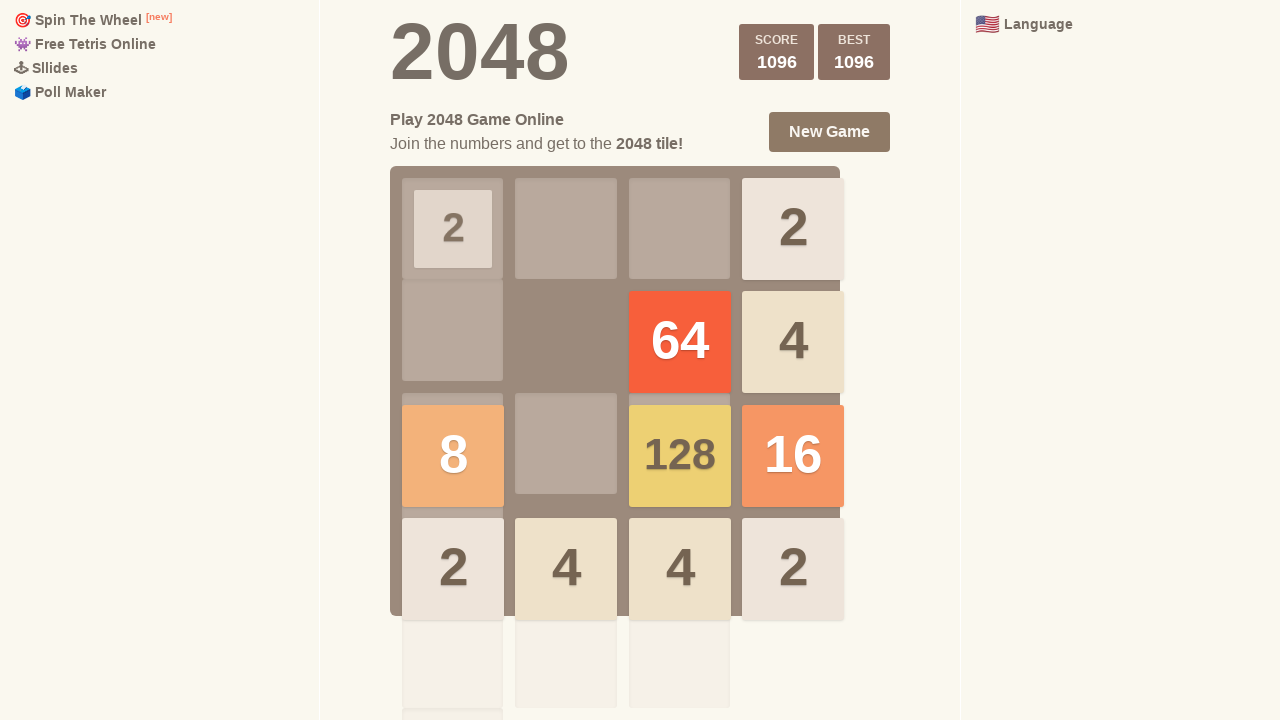

Pressed ArrowLeft (iteration 25)
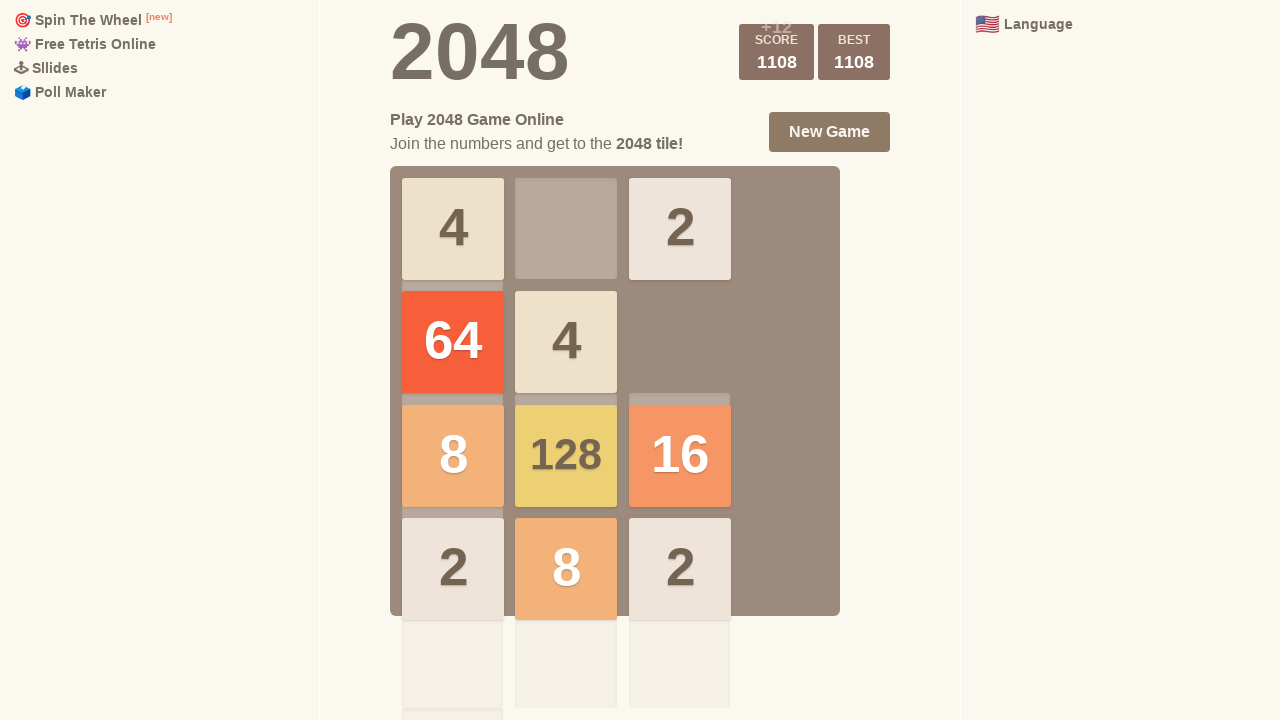

Waited 100ms for moves to process (iteration 25)
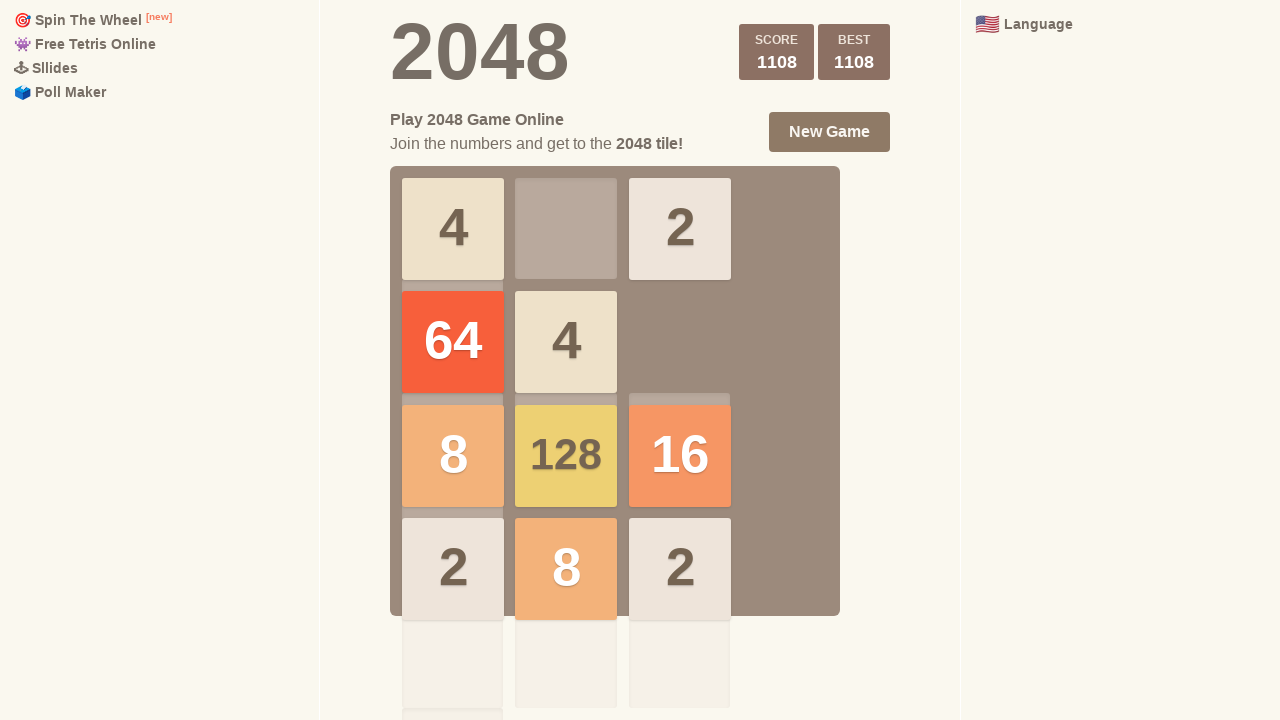

Pressed ArrowUp (iteration 26)
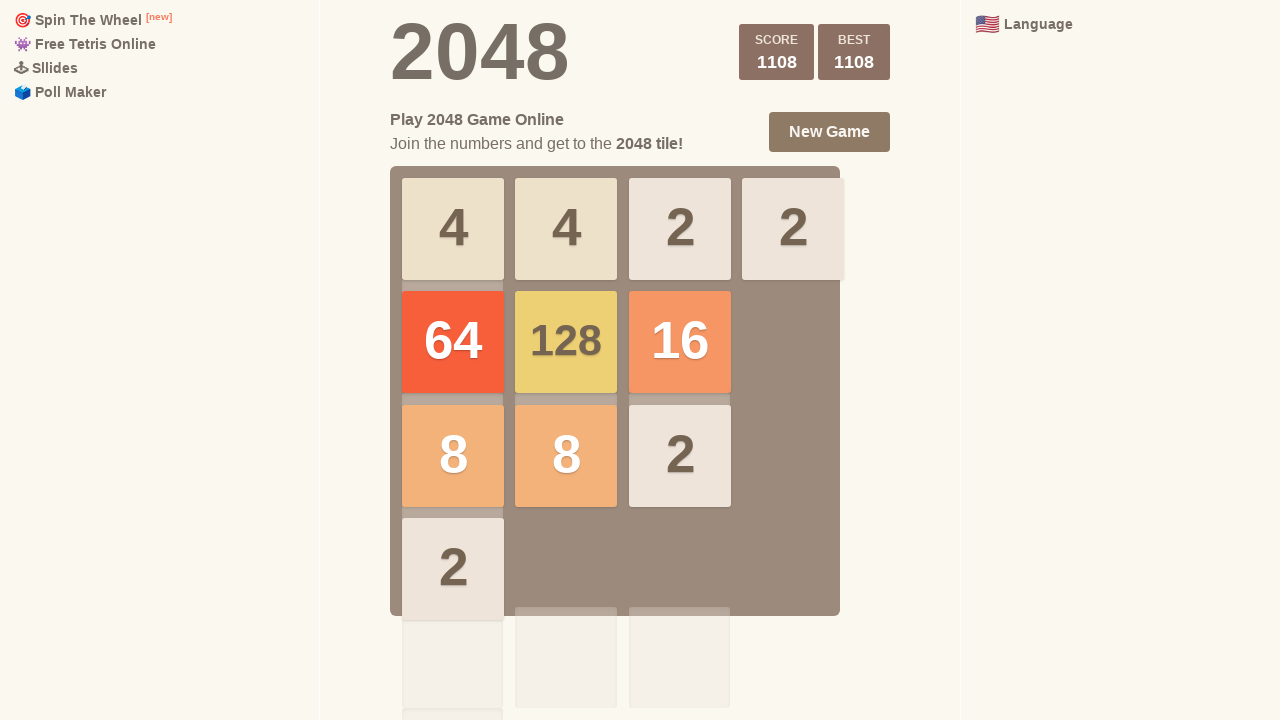

Pressed ArrowRight (iteration 26)
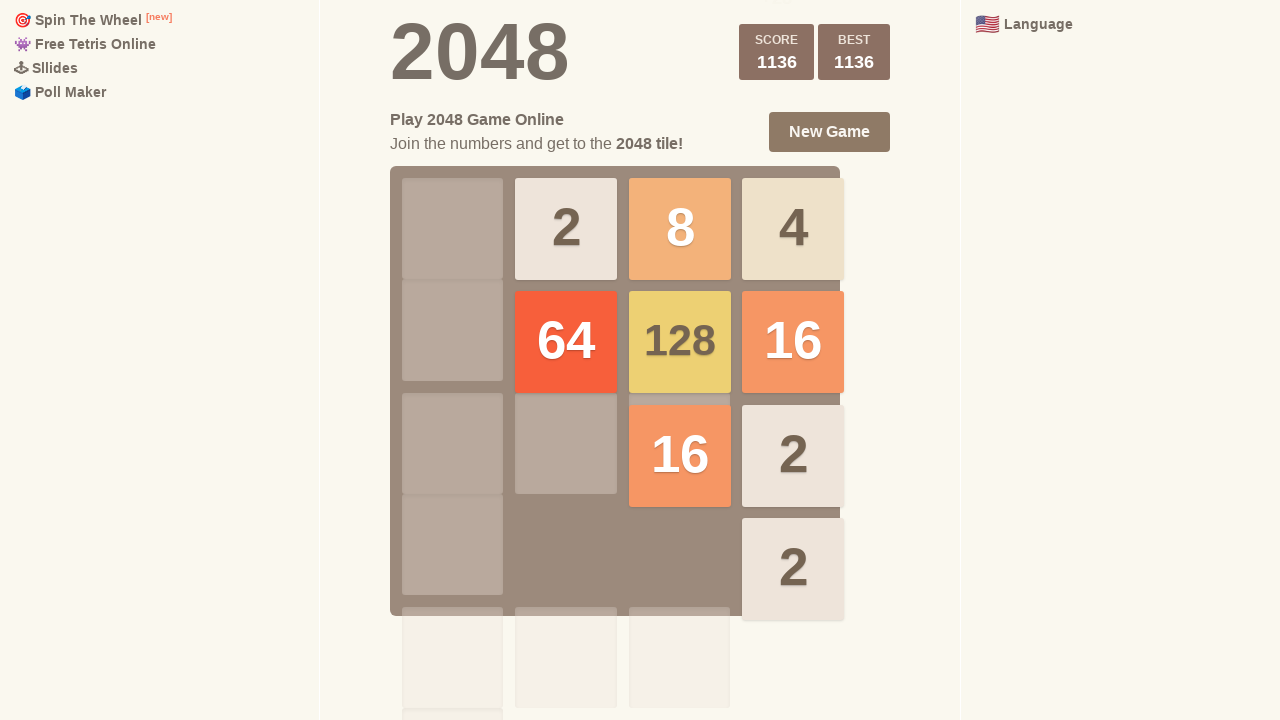

Pressed ArrowDown (iteration 26)
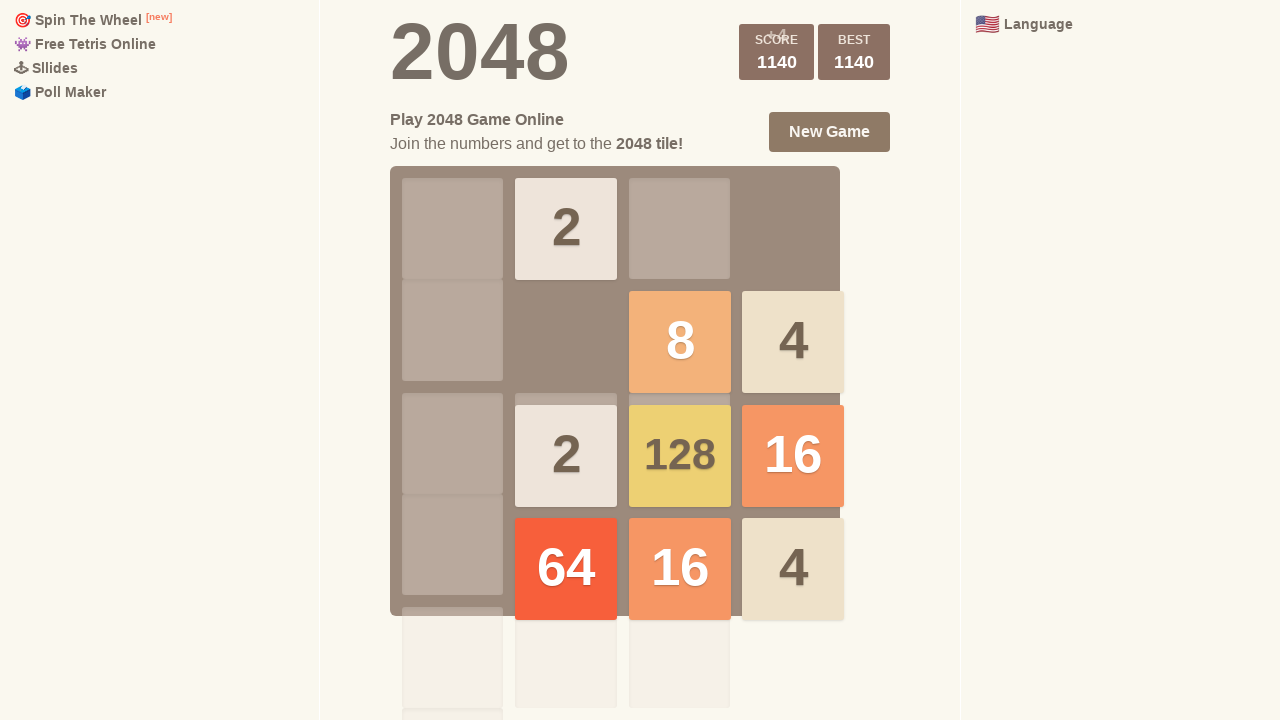

Pressed ArrowLeft (iteration 26)
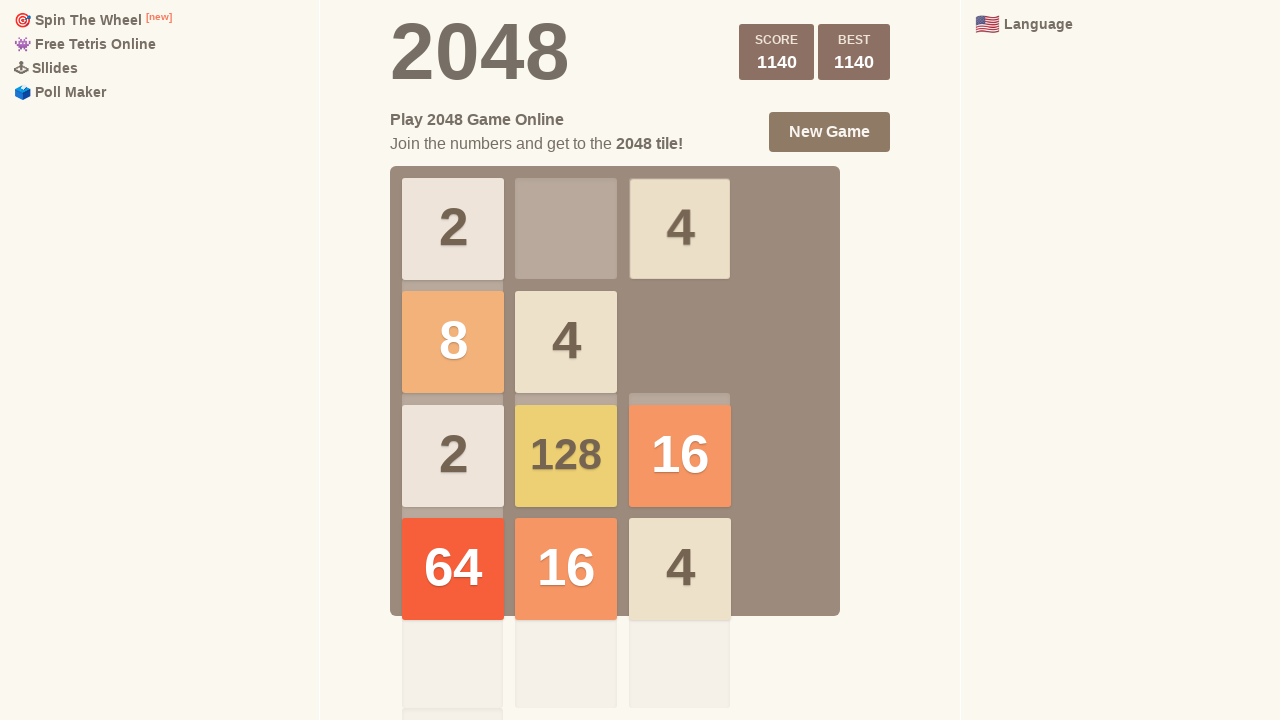

Waited 100ms for moves to process (iteration 26)
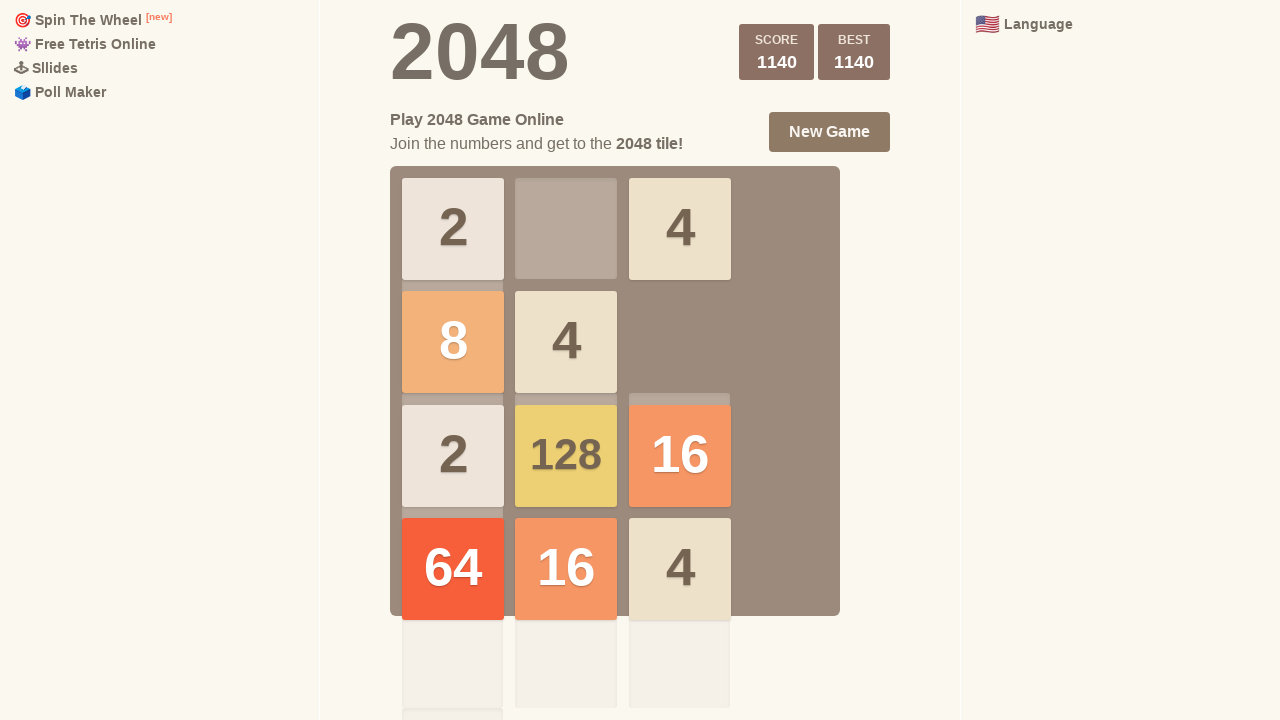

Pressed ArrowUp (iteration 27)
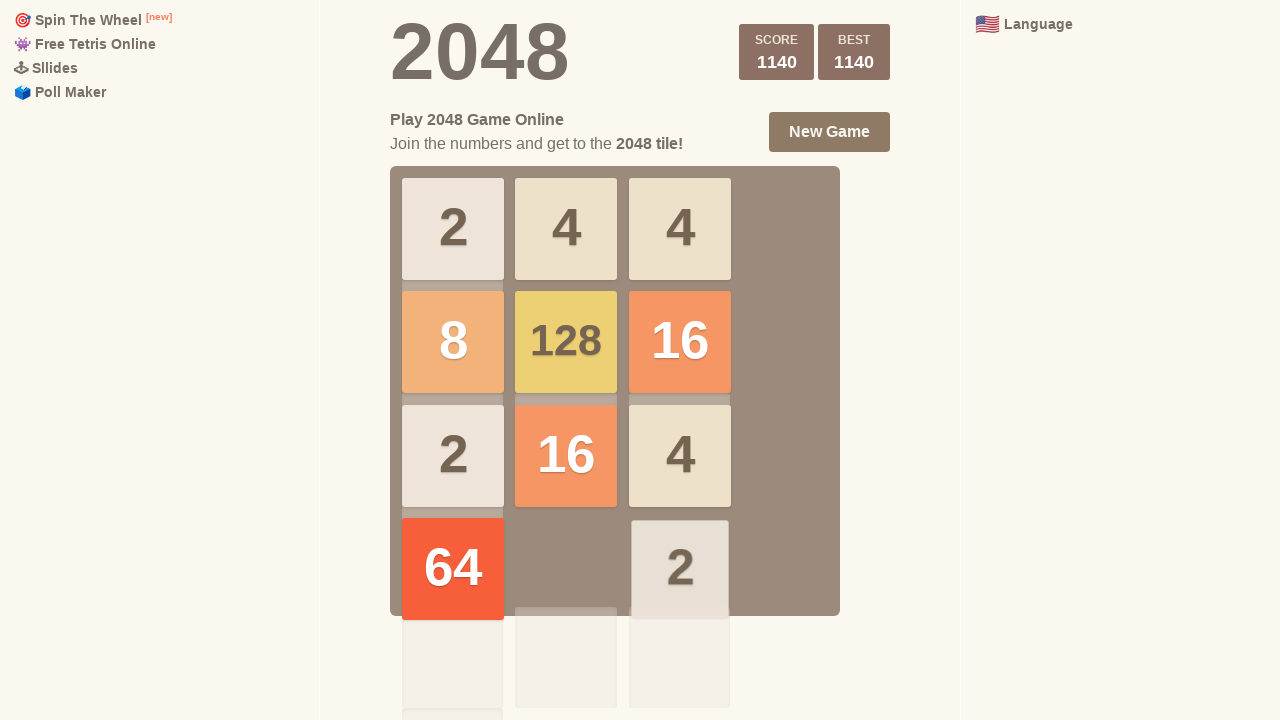

Pressed ArrowRight (iteration 27)
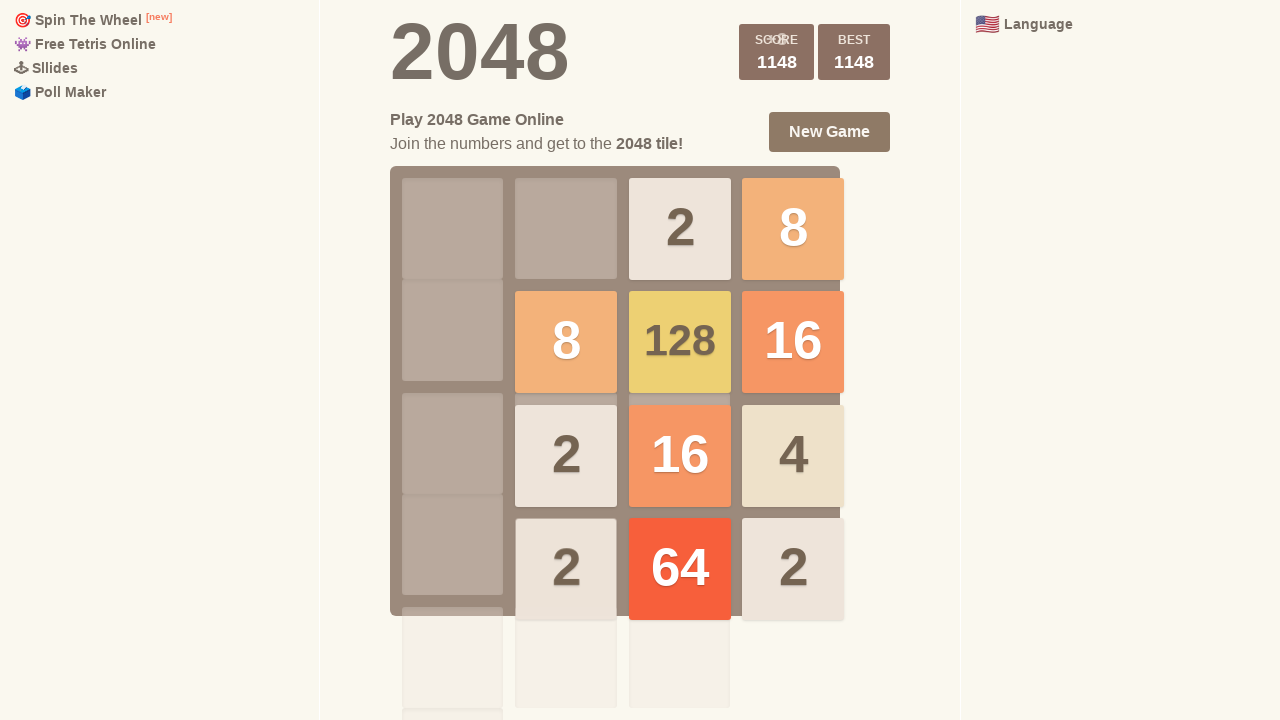

Pressed ArrowDown (iteration 27)
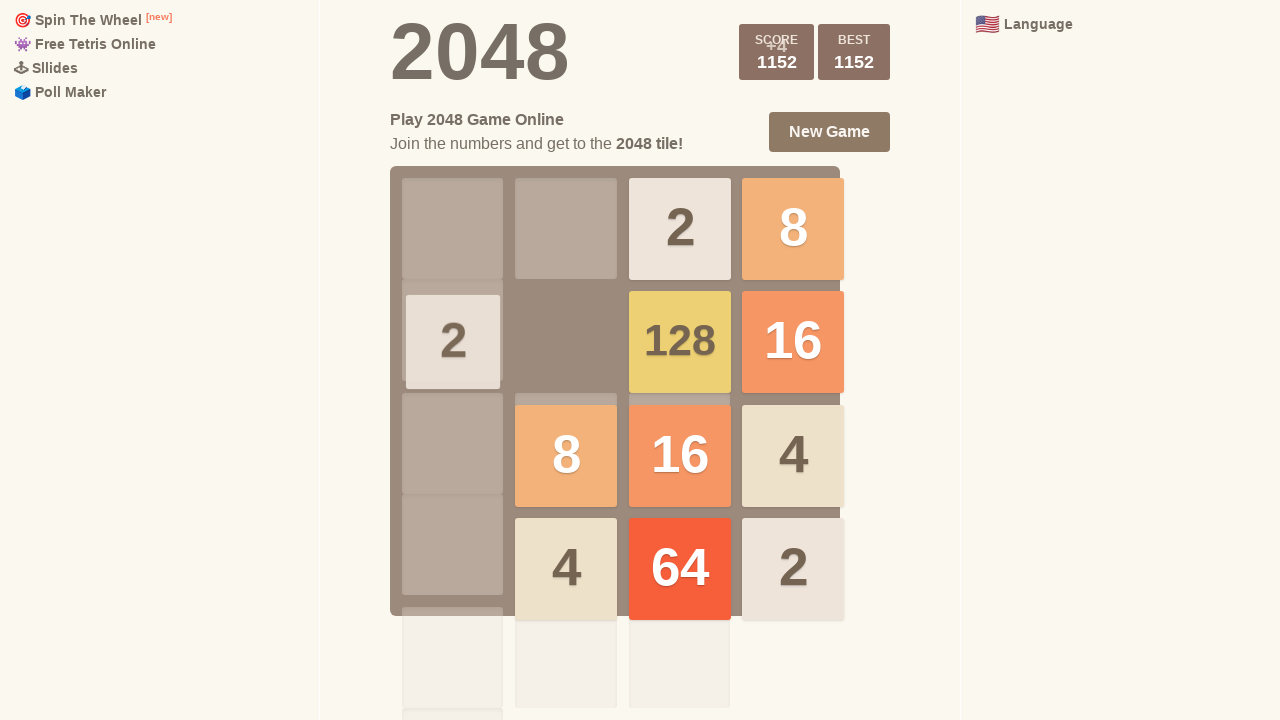

Pressed ArrowLeft (iteration 27)
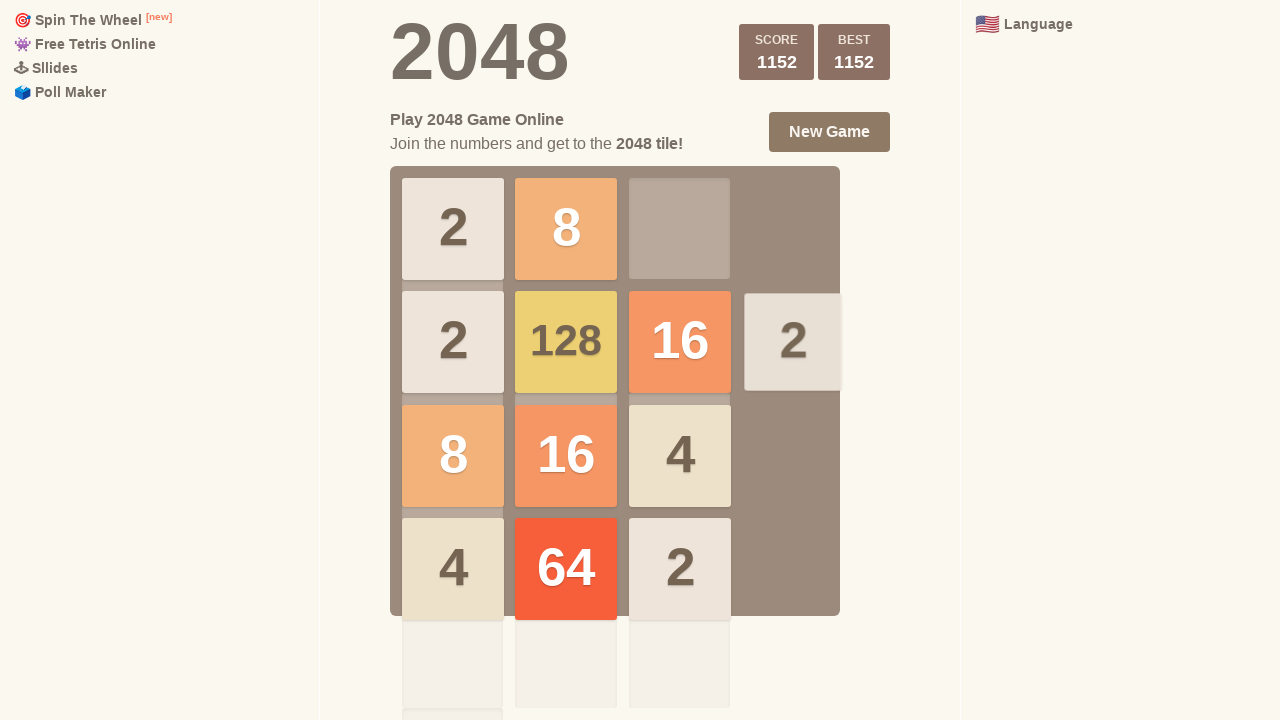

Waited 100ms for moves to process (iteration 27)
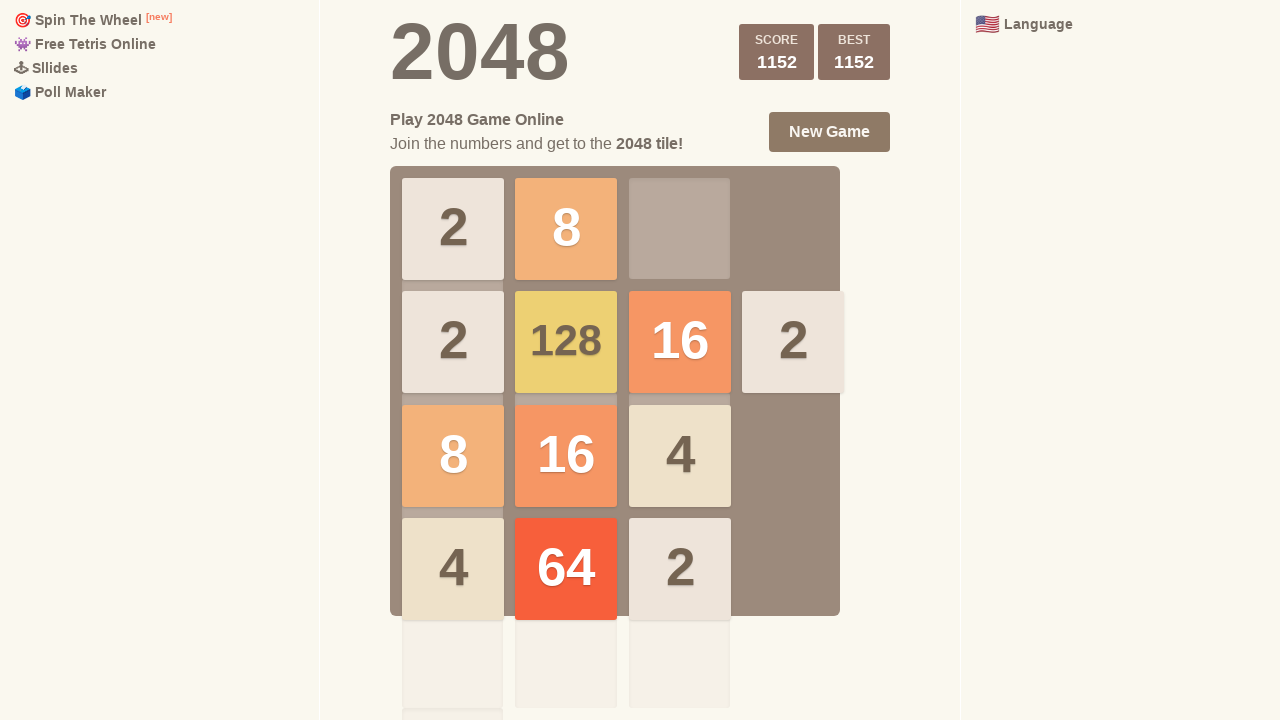

Pressed ArrowUp (iteration 28)
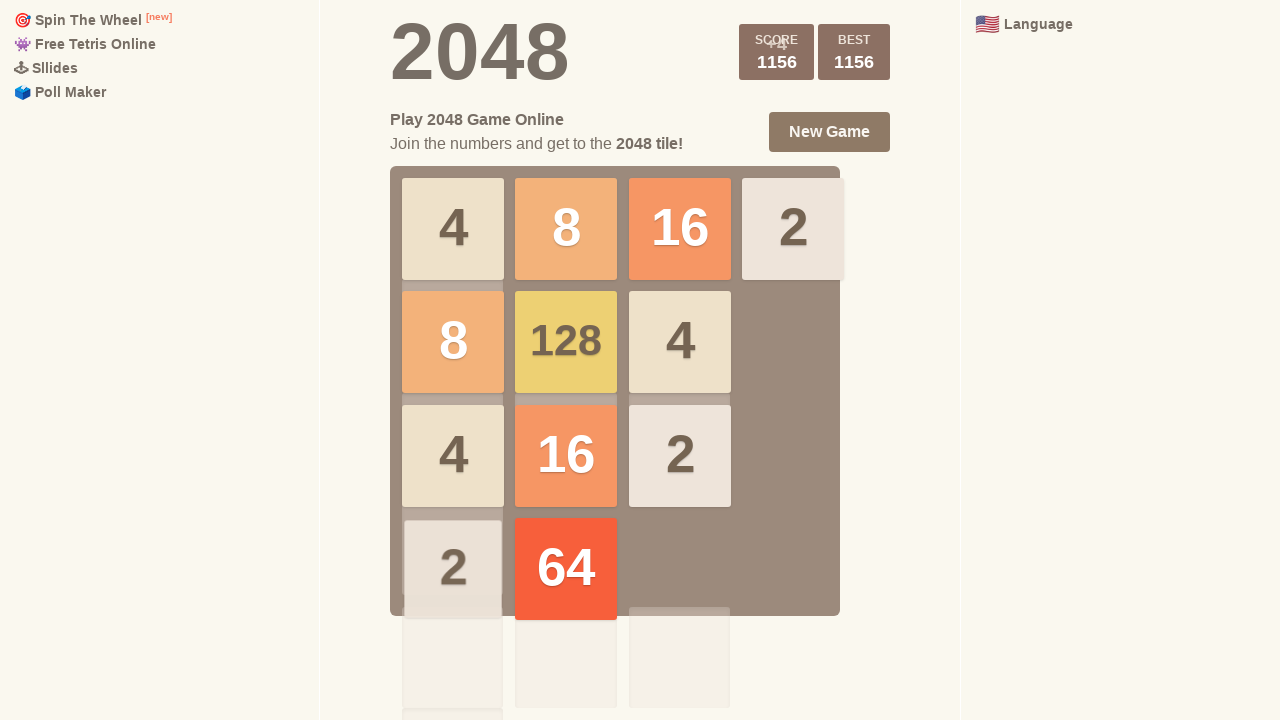

Pressed ArrowRight (iteration 28)
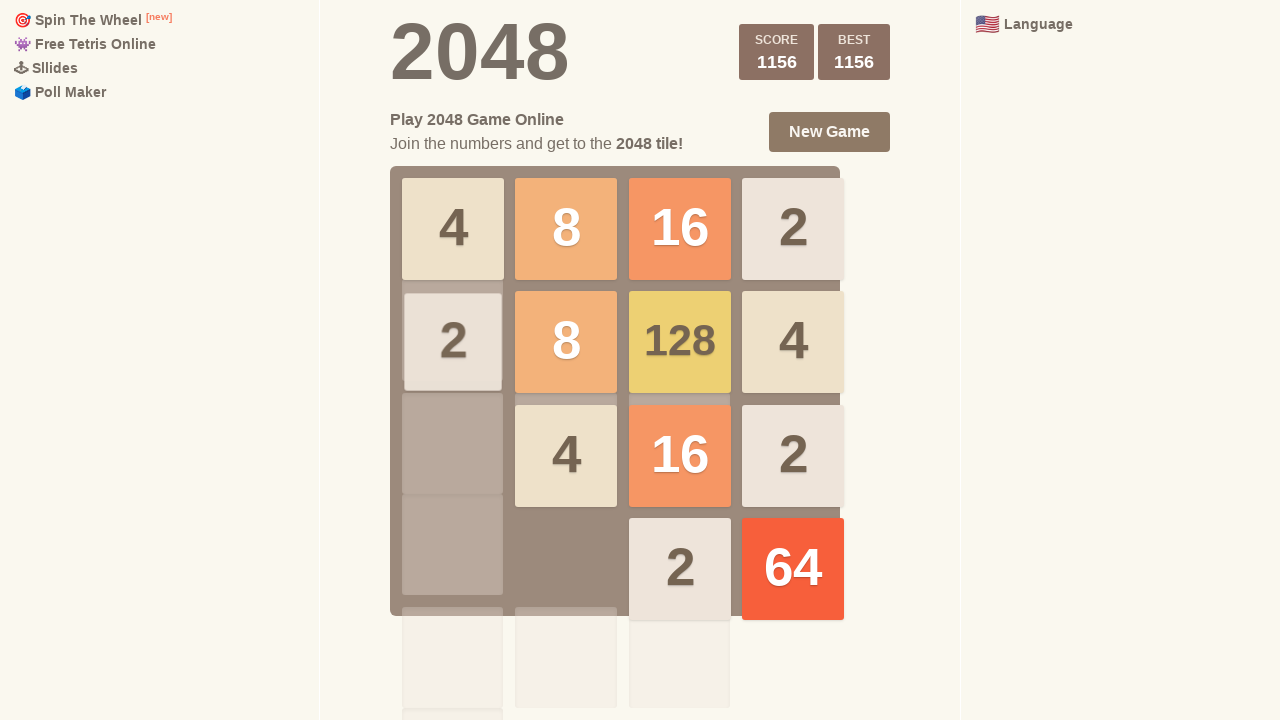

Pressed ArrowDown (iteration 28)
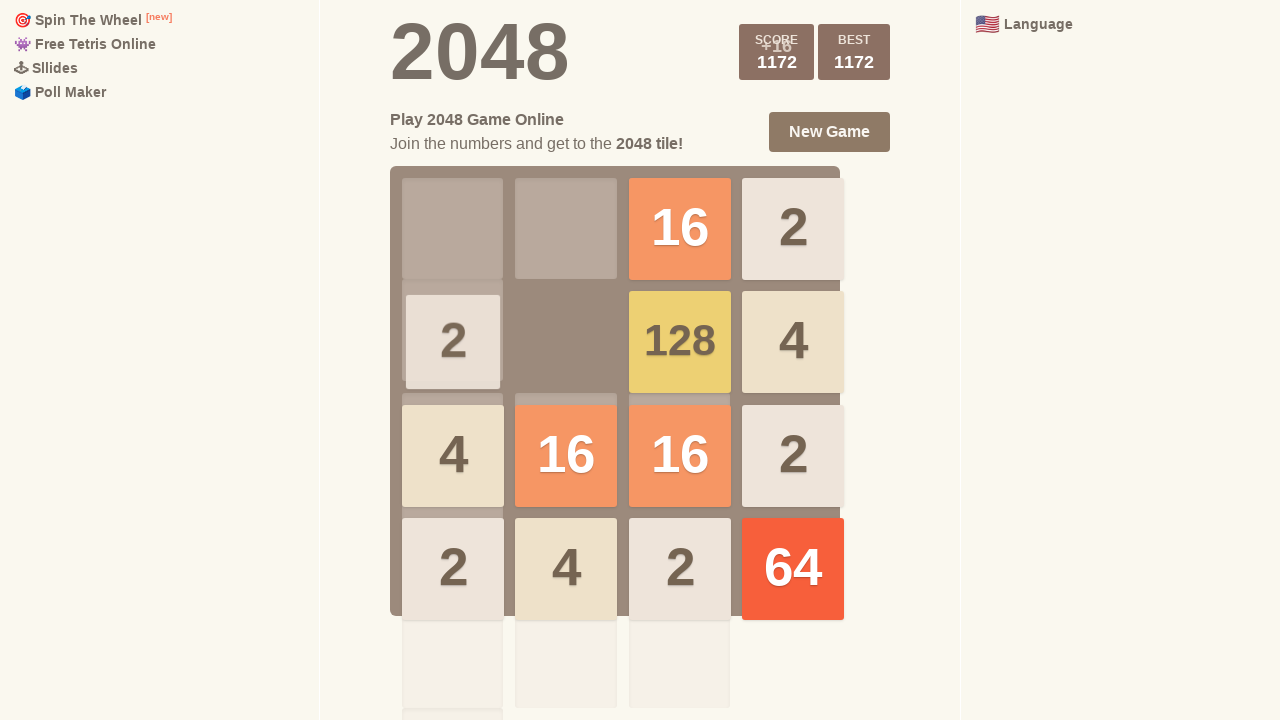

Pressed ArrowLeft (iteration 28)
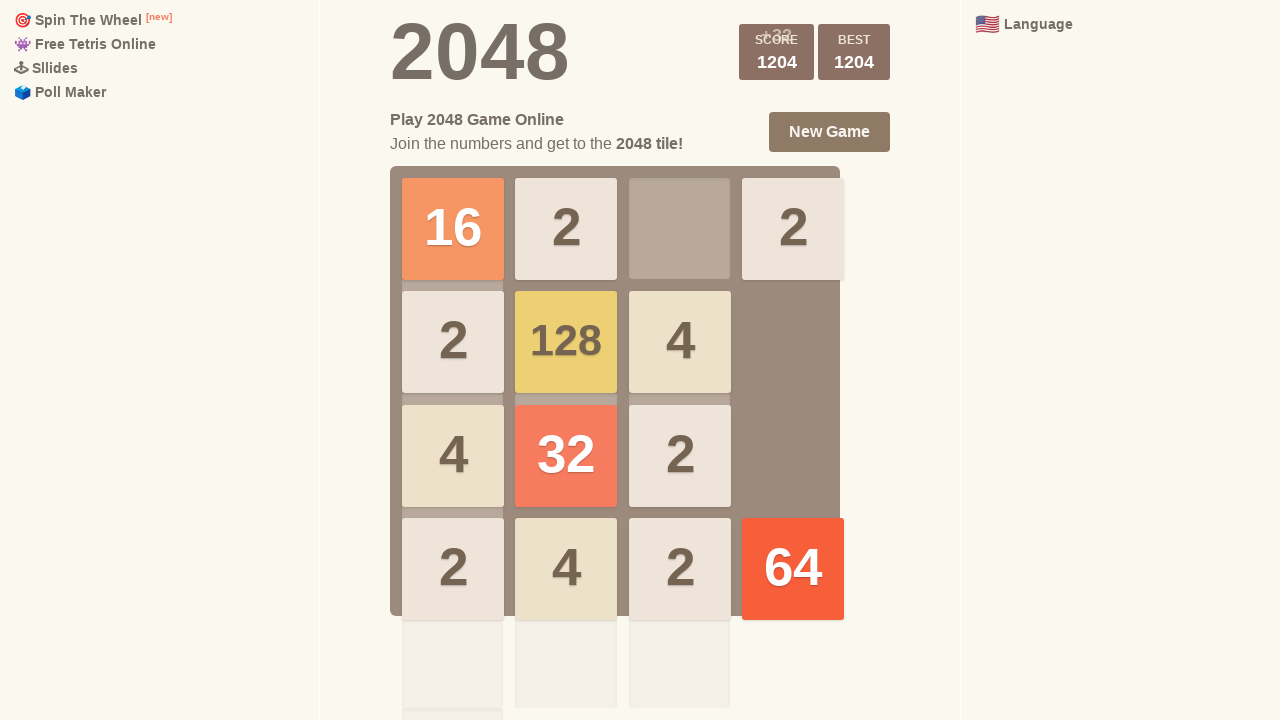

Waited 100ms for moves to process (iteration 28)
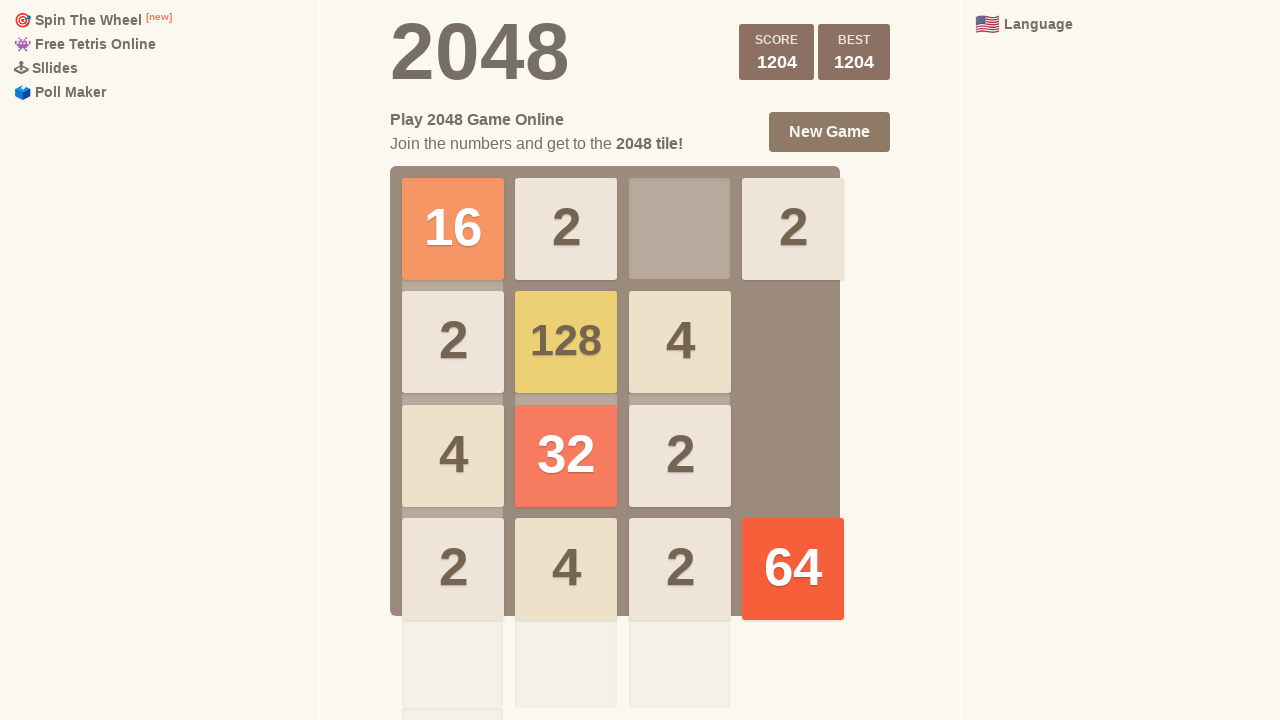

Pressed ArrowUp (iteration 29)
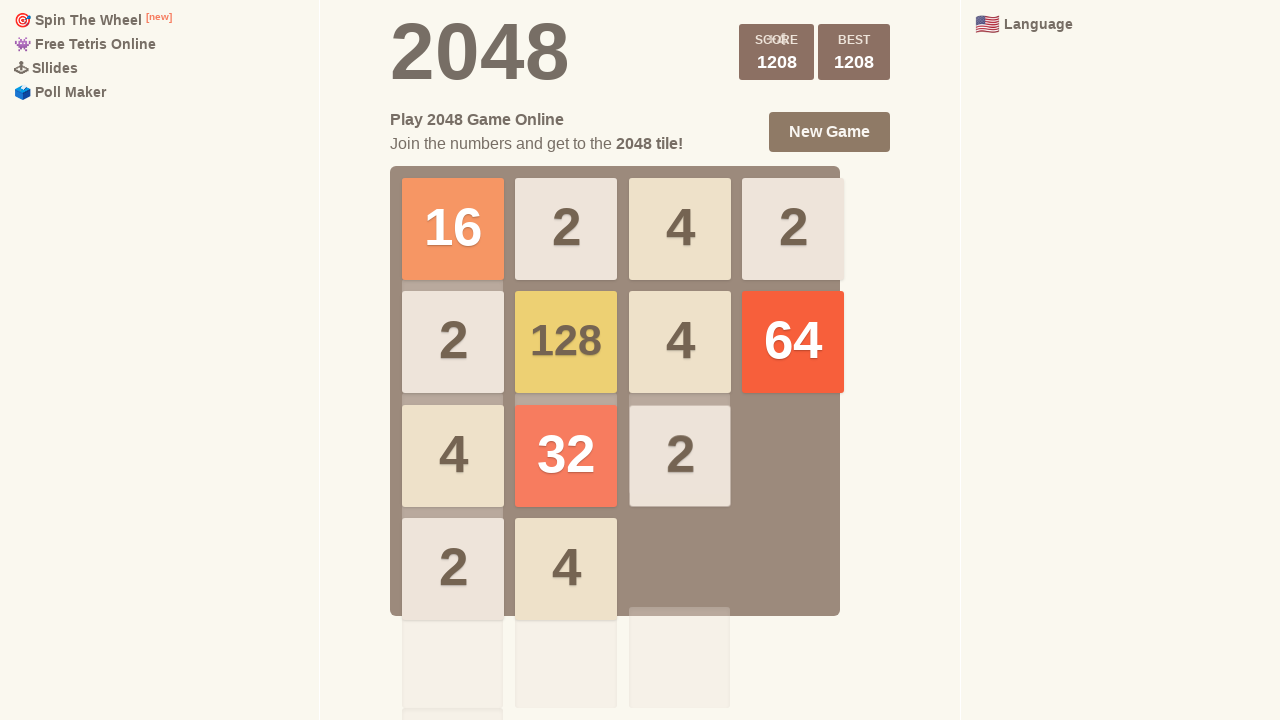

Pressed ArrowRight (iteration 29)
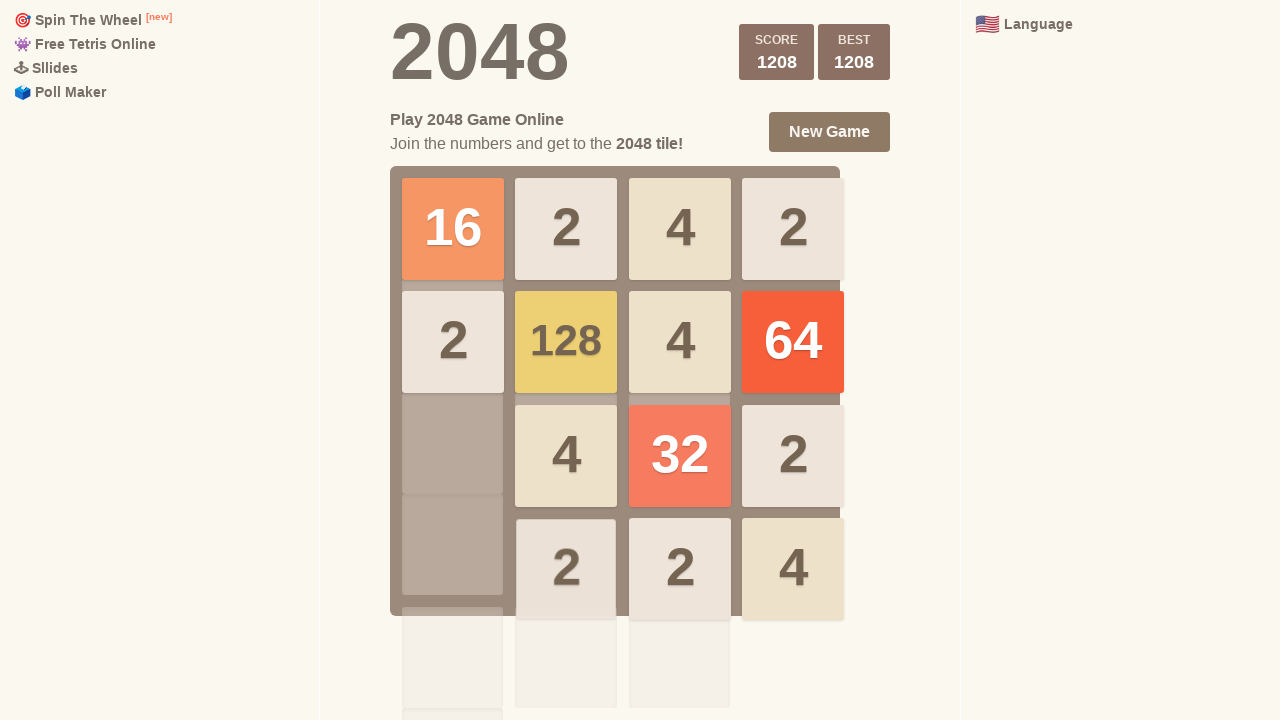

Pressed ArrowDown (iteration 29)
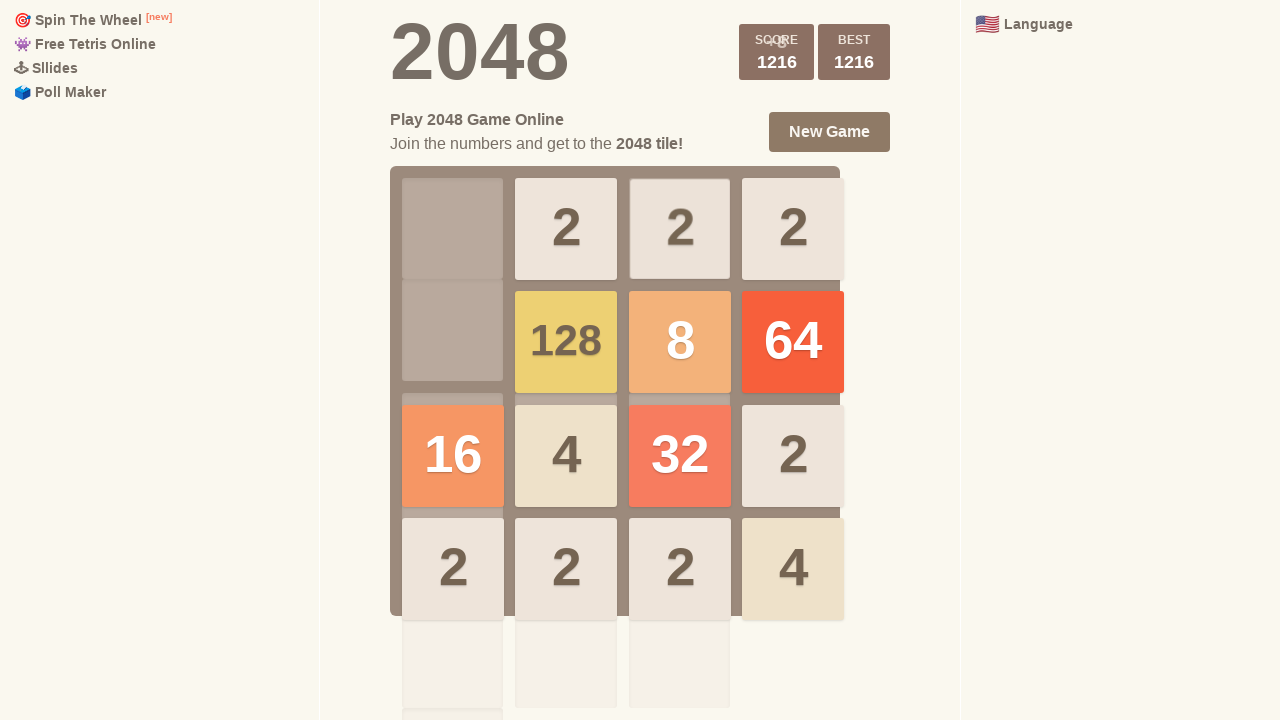

Pressed ArrowLeft (iteration 29)
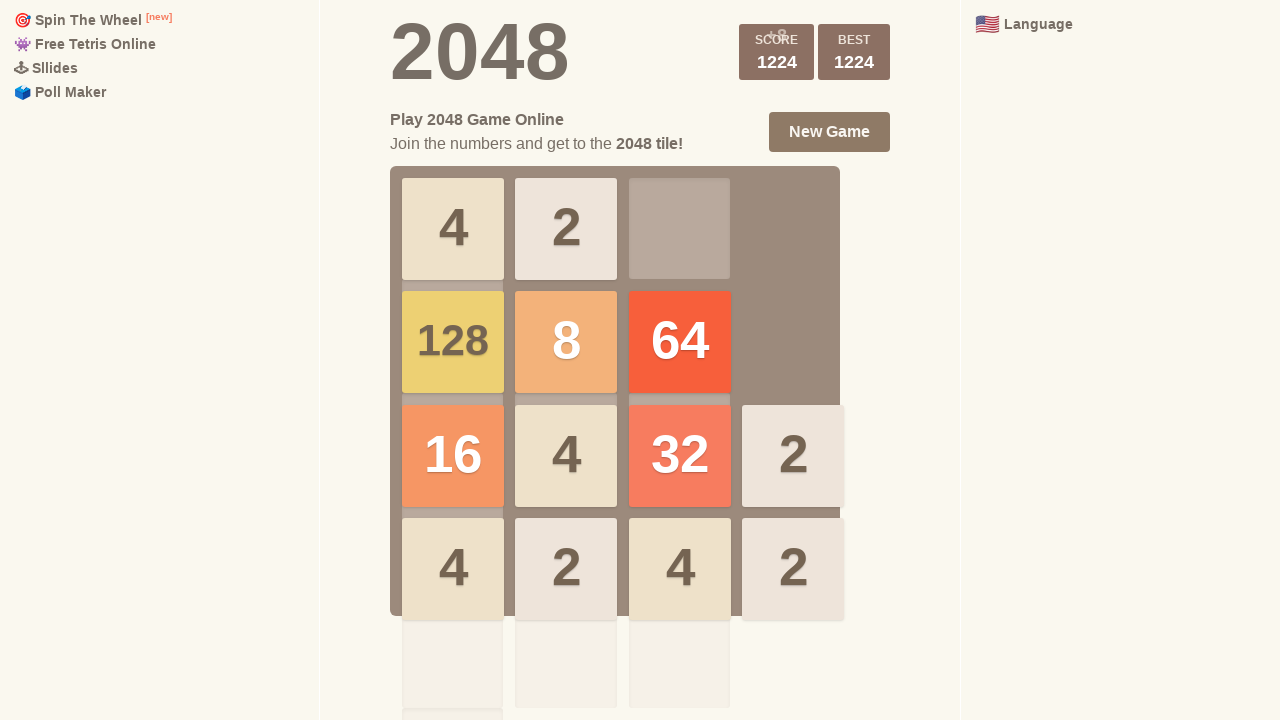

Waited 100ms for moves to process (iteration 29)
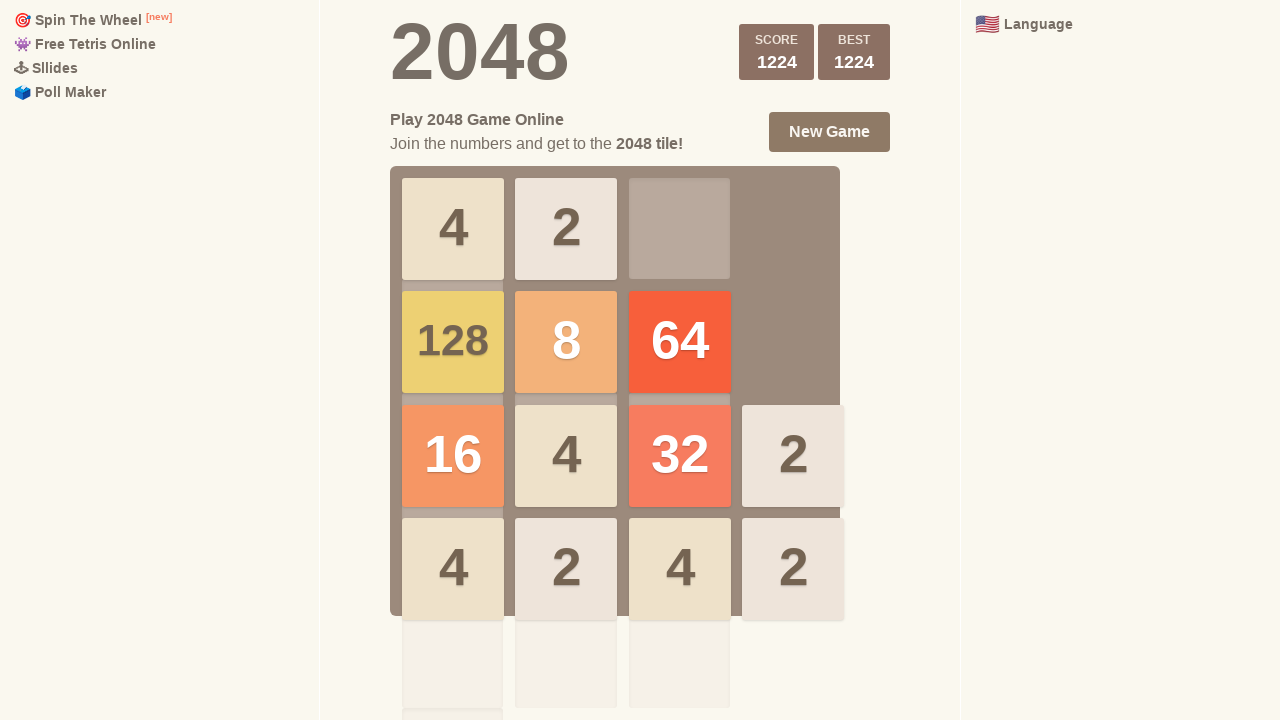

Pressed ArrowUp (iteration 30)
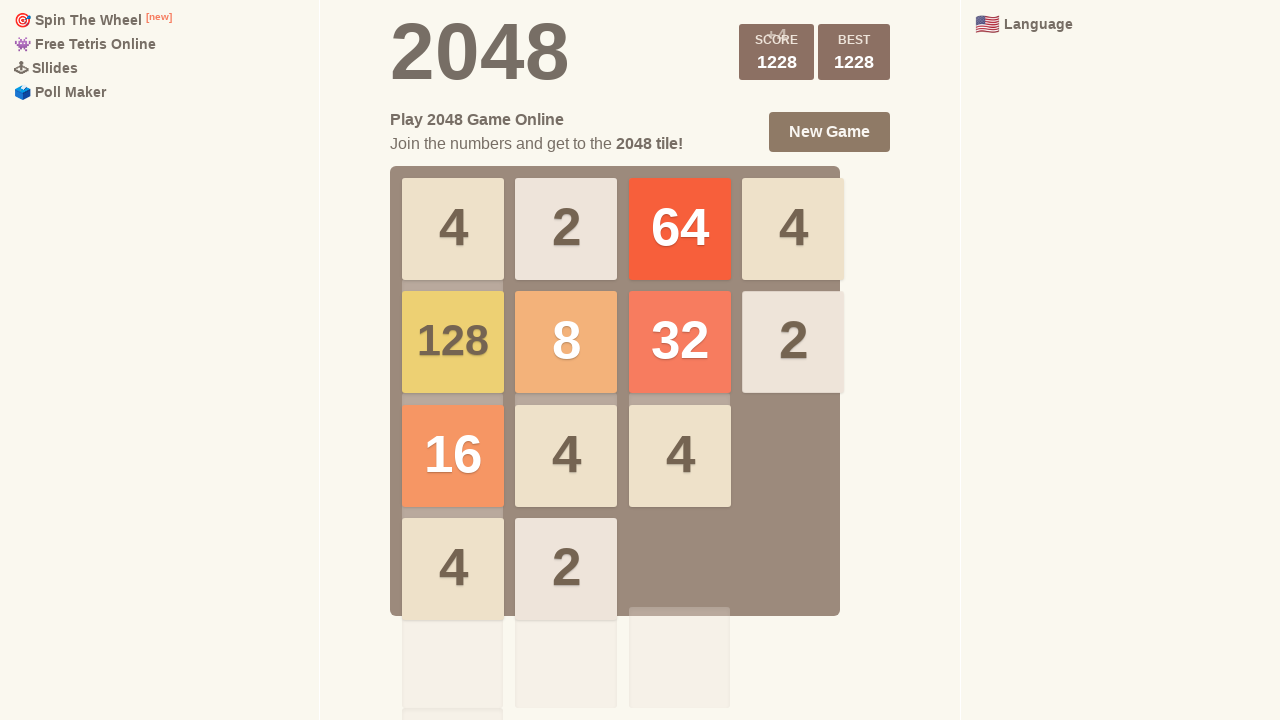

Pressed ArrowRight (iteration 30)
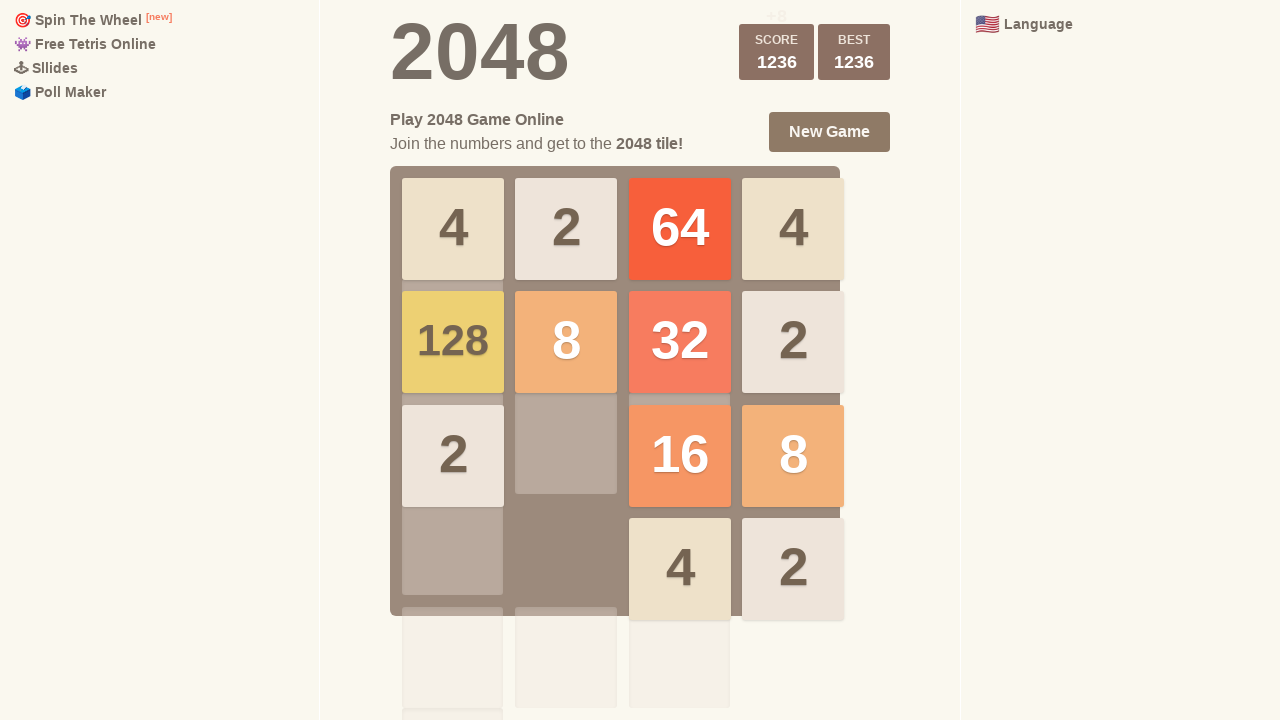

Pressed ArrowDown (iteration 30)
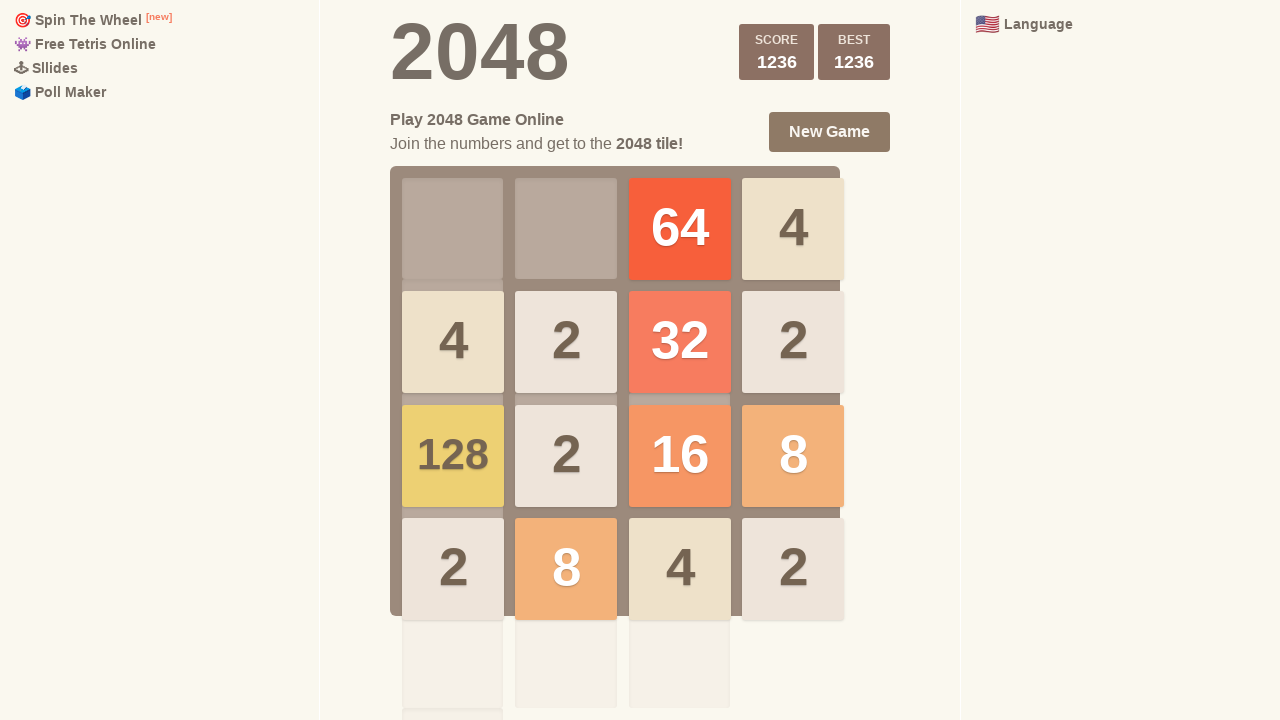

Pressed ArrowLeft (iteration 30)
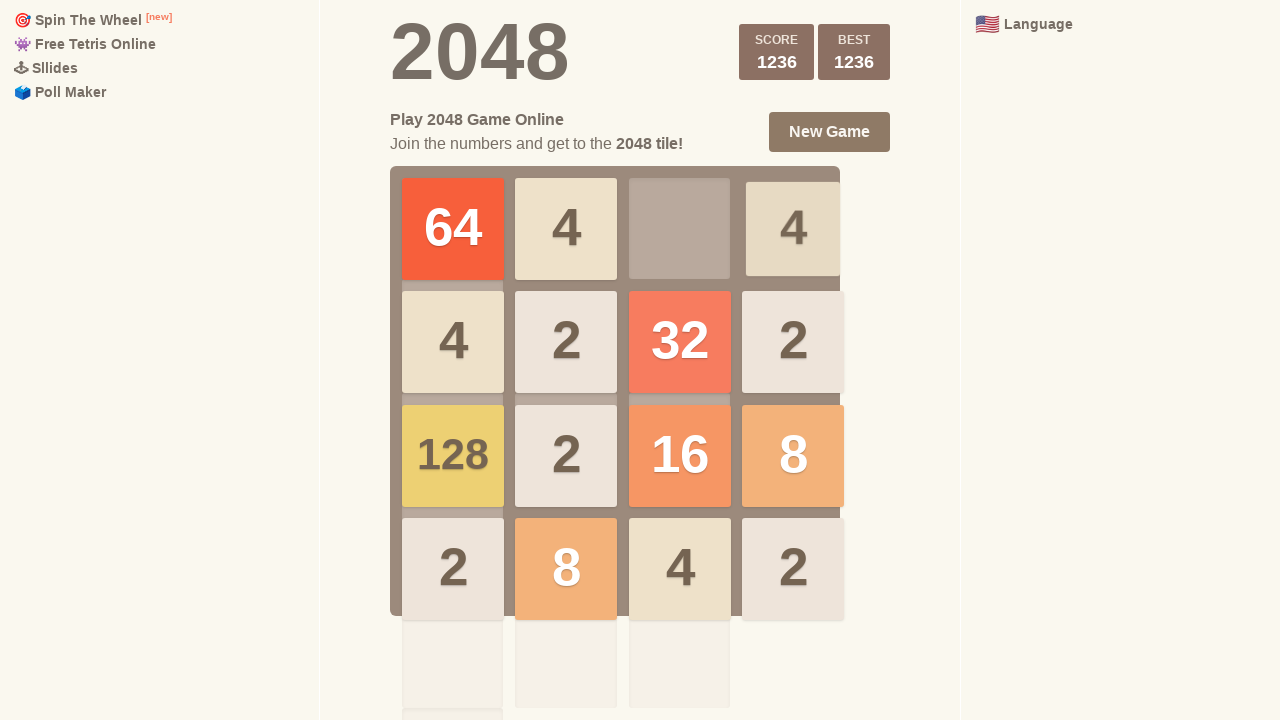

Waited 100ms for moves to process (iteration 30)
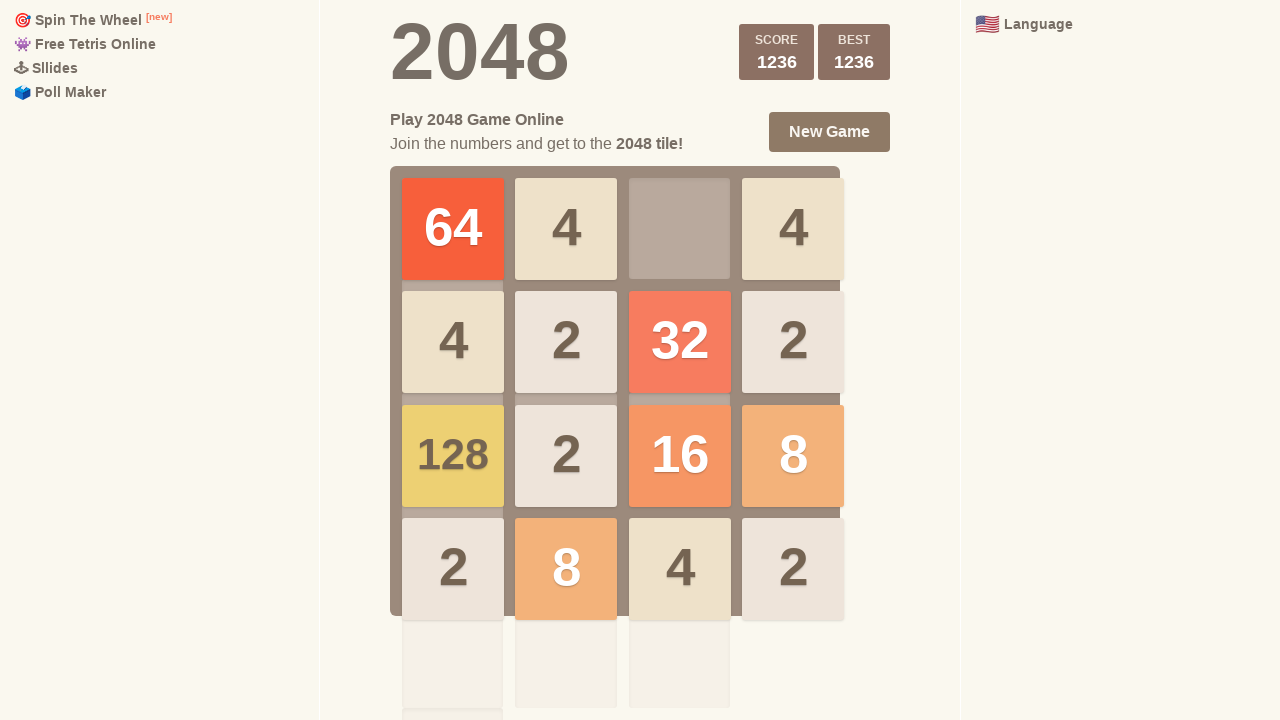

Pressed ArrowUp (iteration 31)
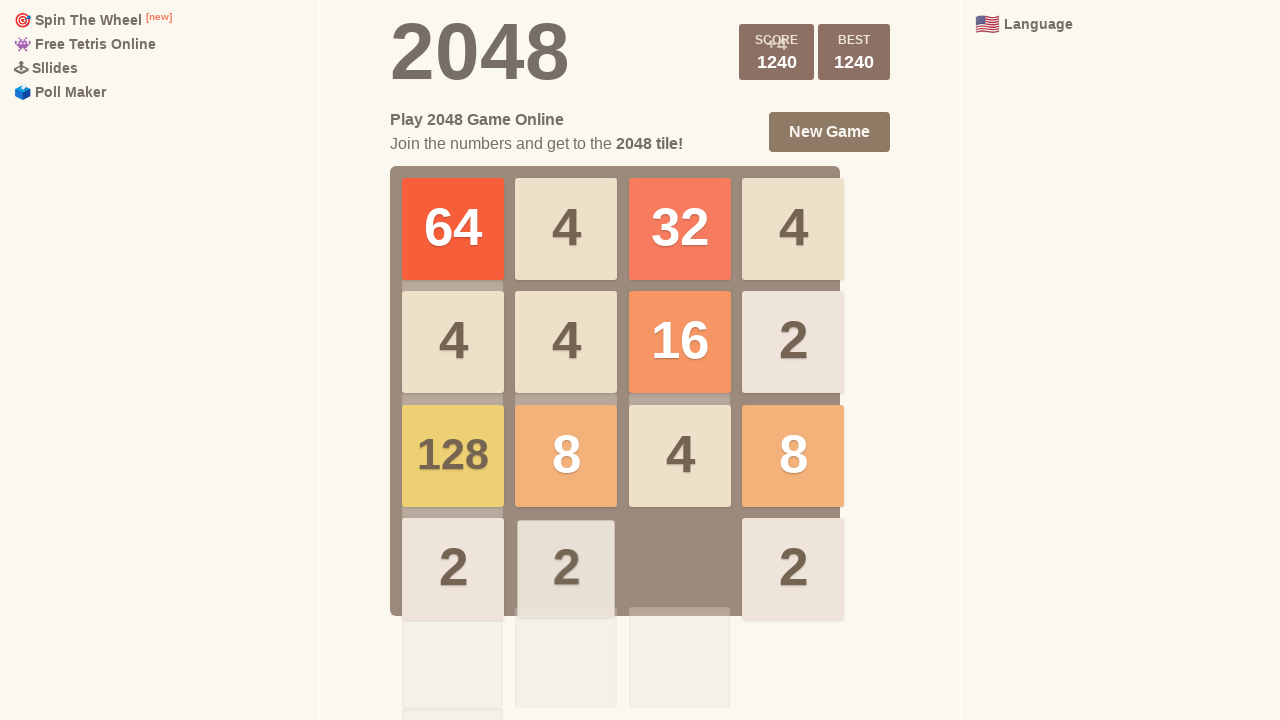

Pressed ArrowRight (iteration 31)
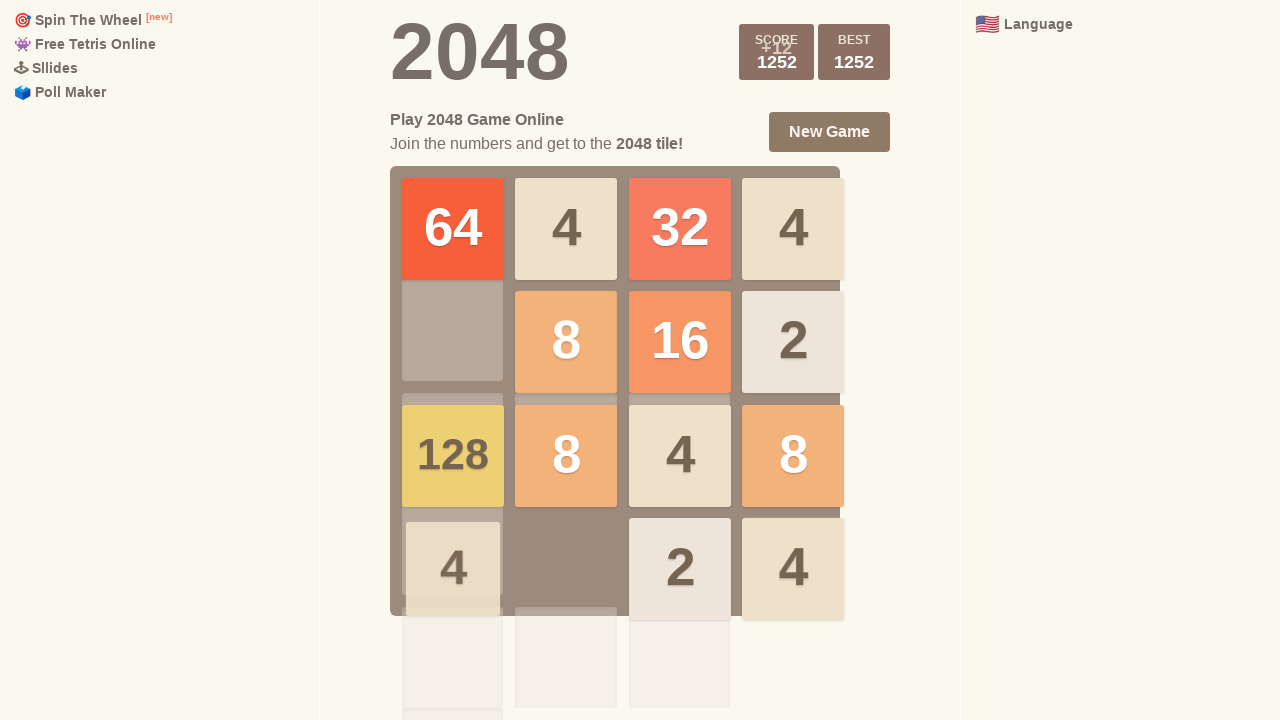

Pressed ArrowDown (iteration 31)
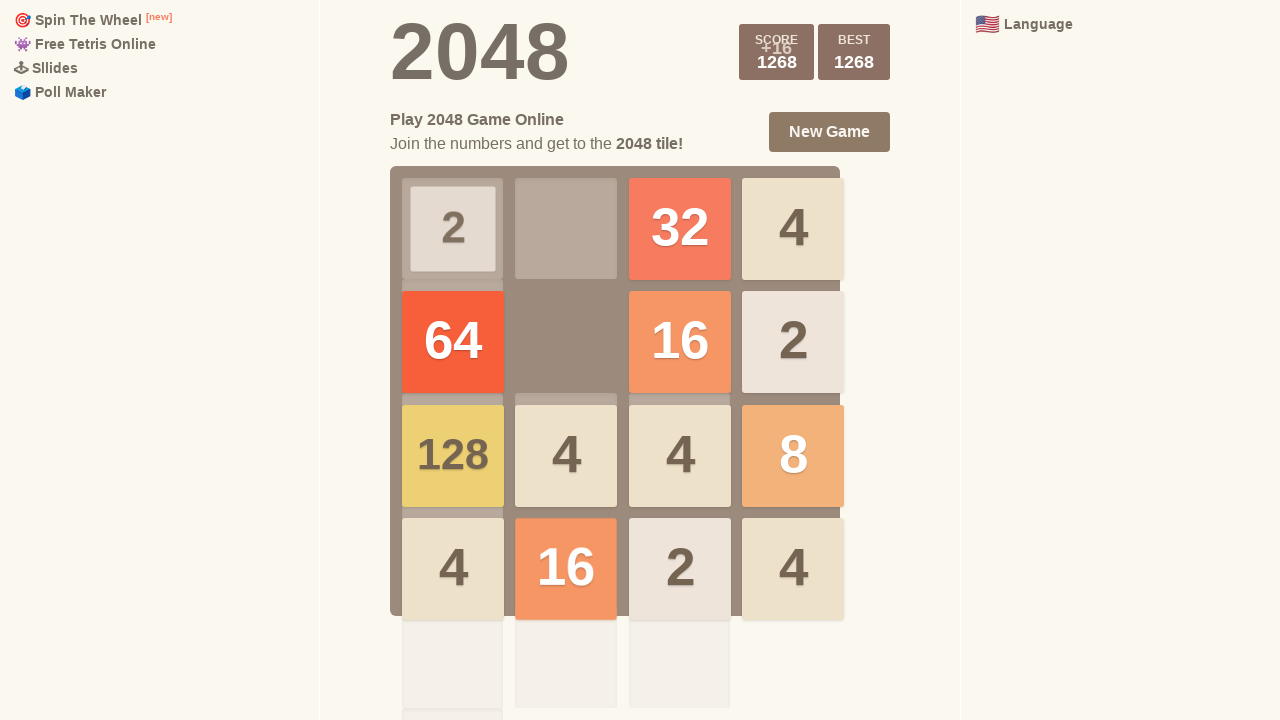

Pressed ArrowLeft (iteration 31)
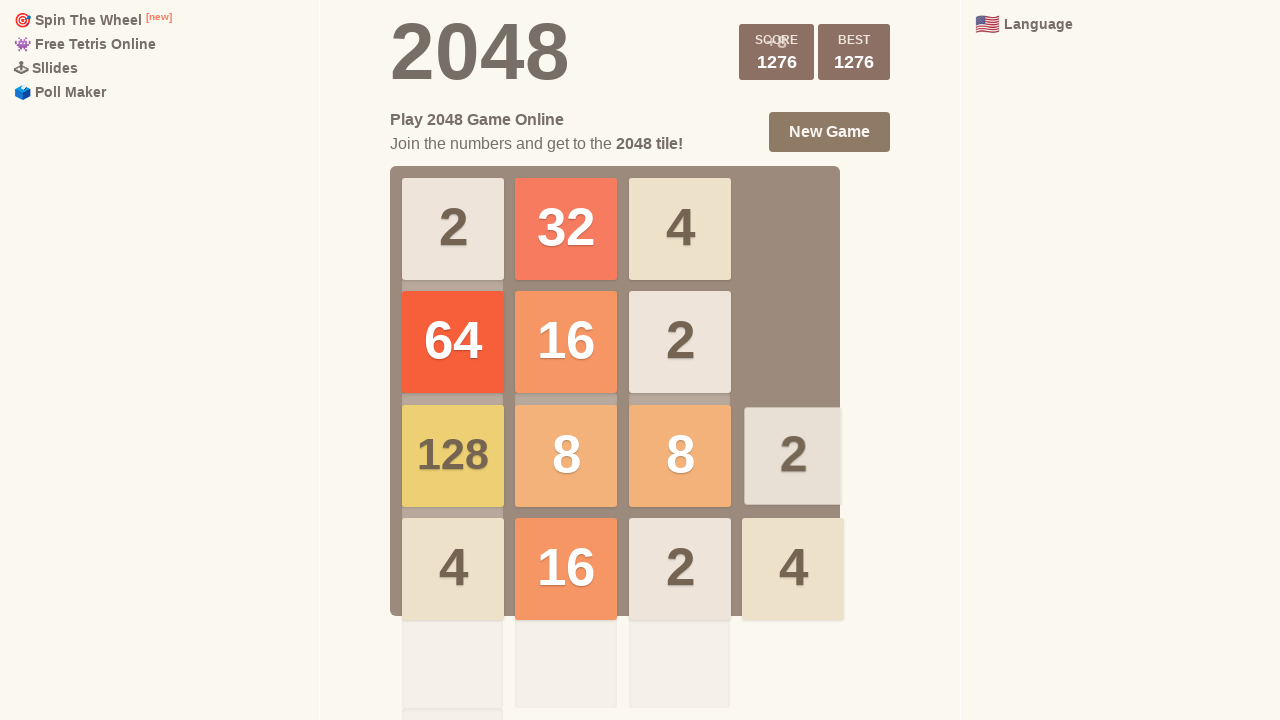

Waited 100ms for moves to process (iteration 31)
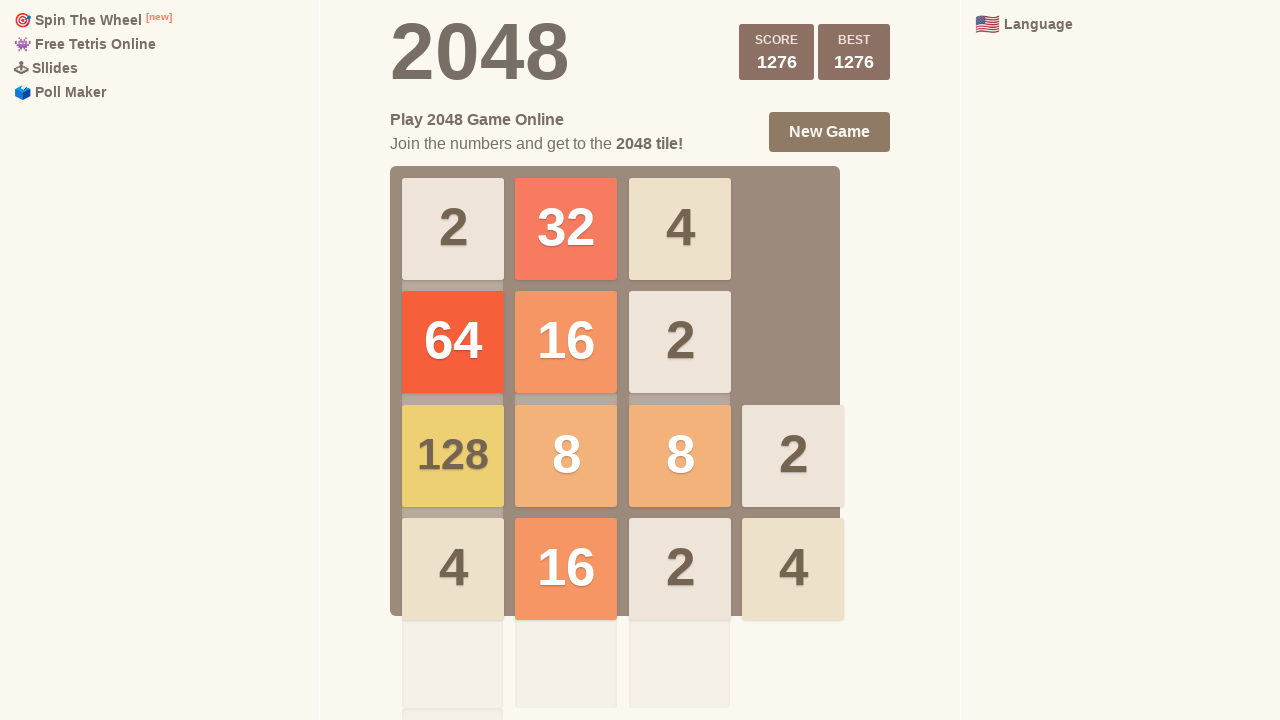

Pressed ArrowUp (iteration 32)
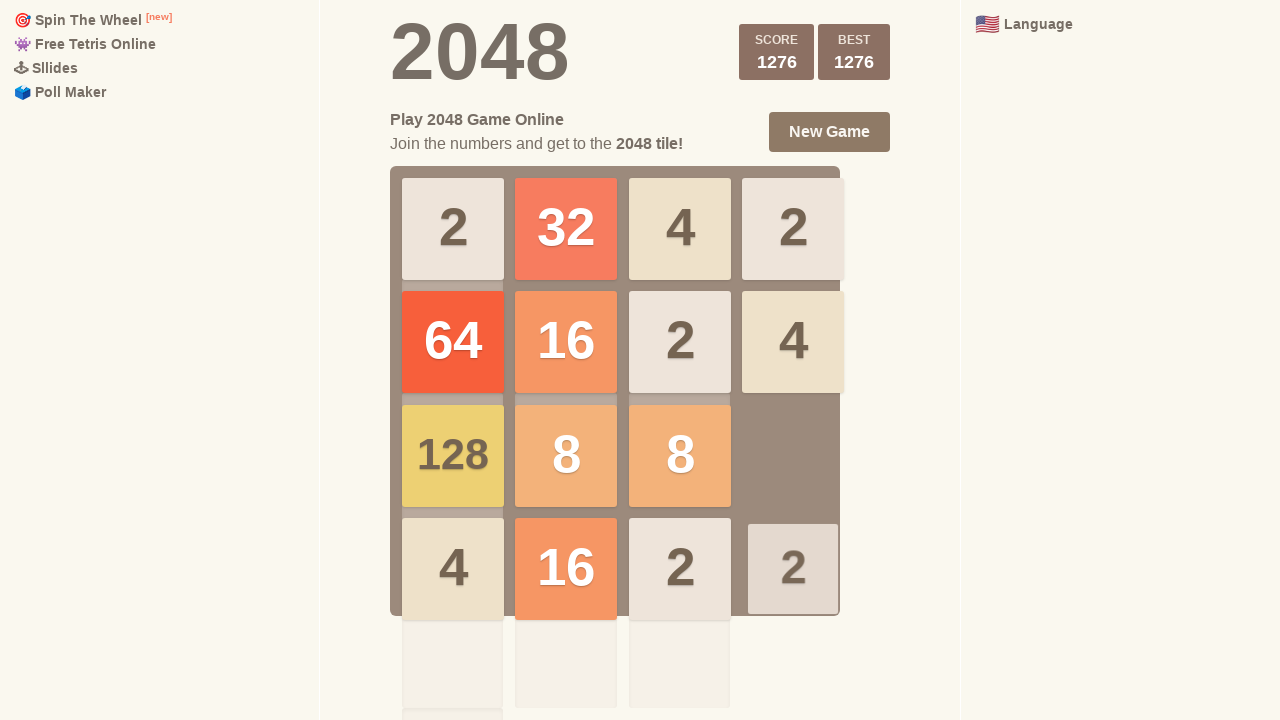

Pressed ArrowRight (iteration 32)
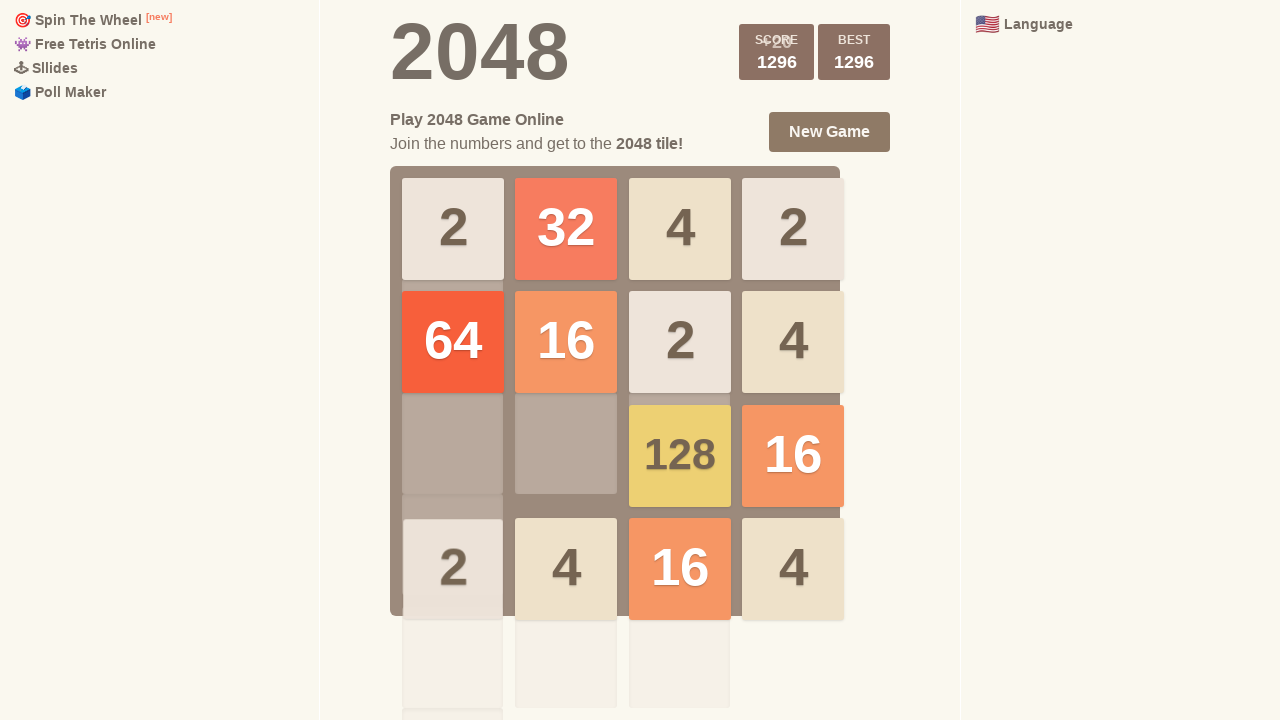

Pressed ArrowDown (iteration 32)
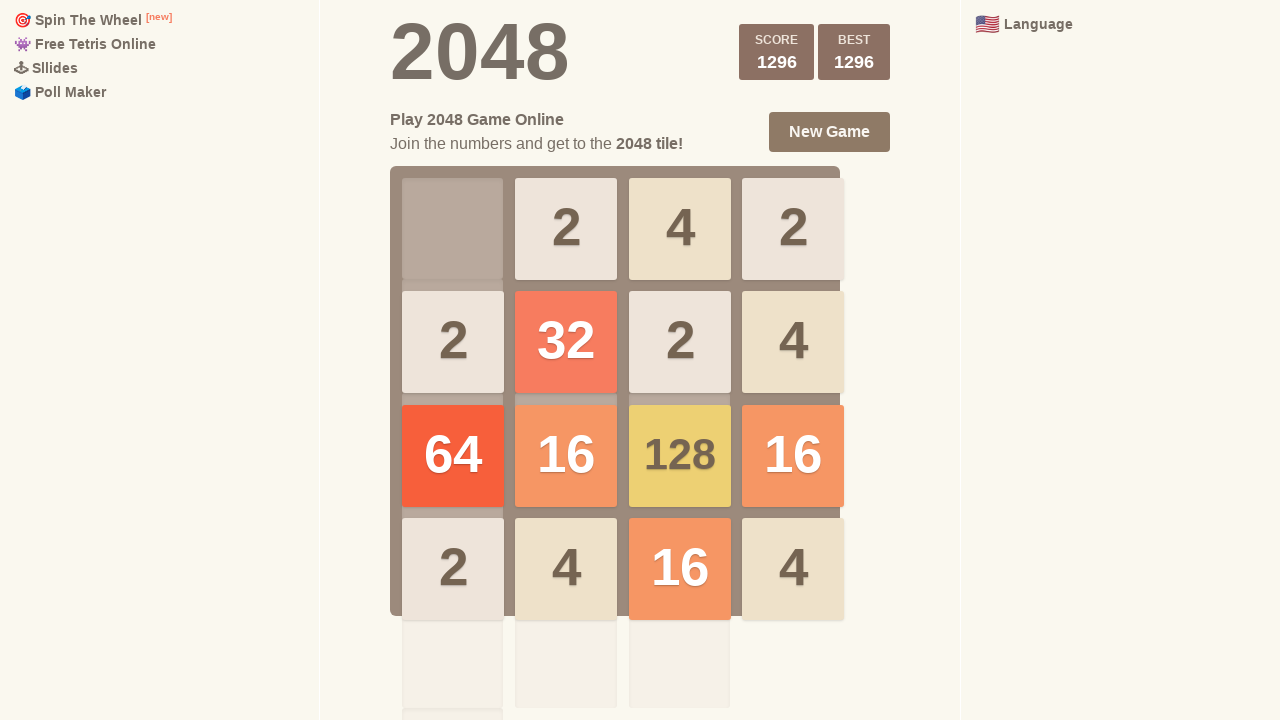

Pressed ArrowLeft (iteration 32)
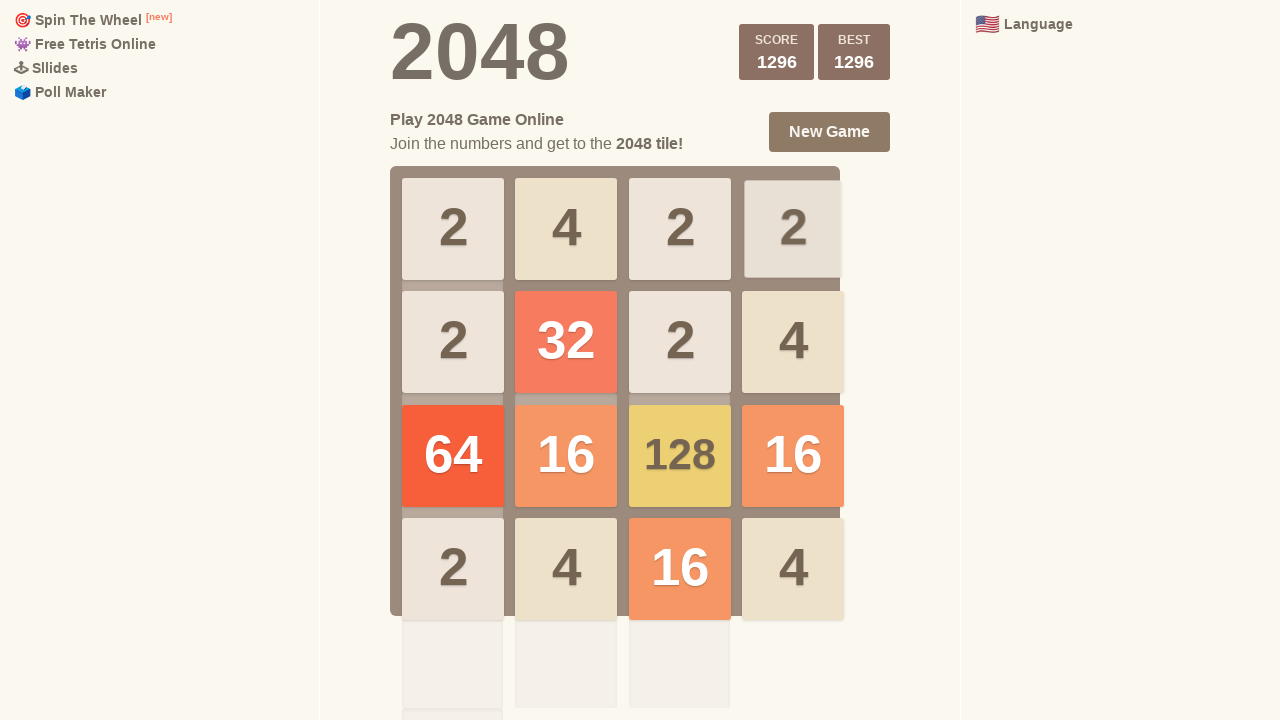

Waited 100ms for moves to process (iteration 32)
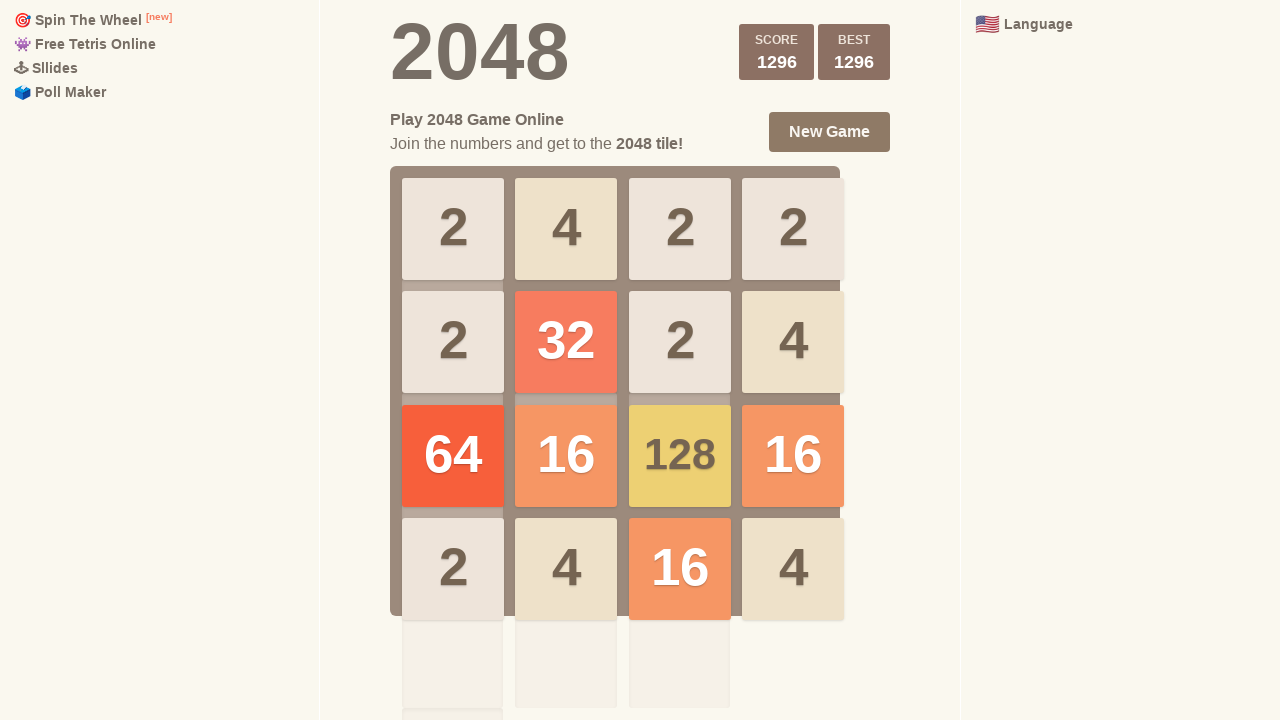

Pressed ArrowUp (iteration 33)
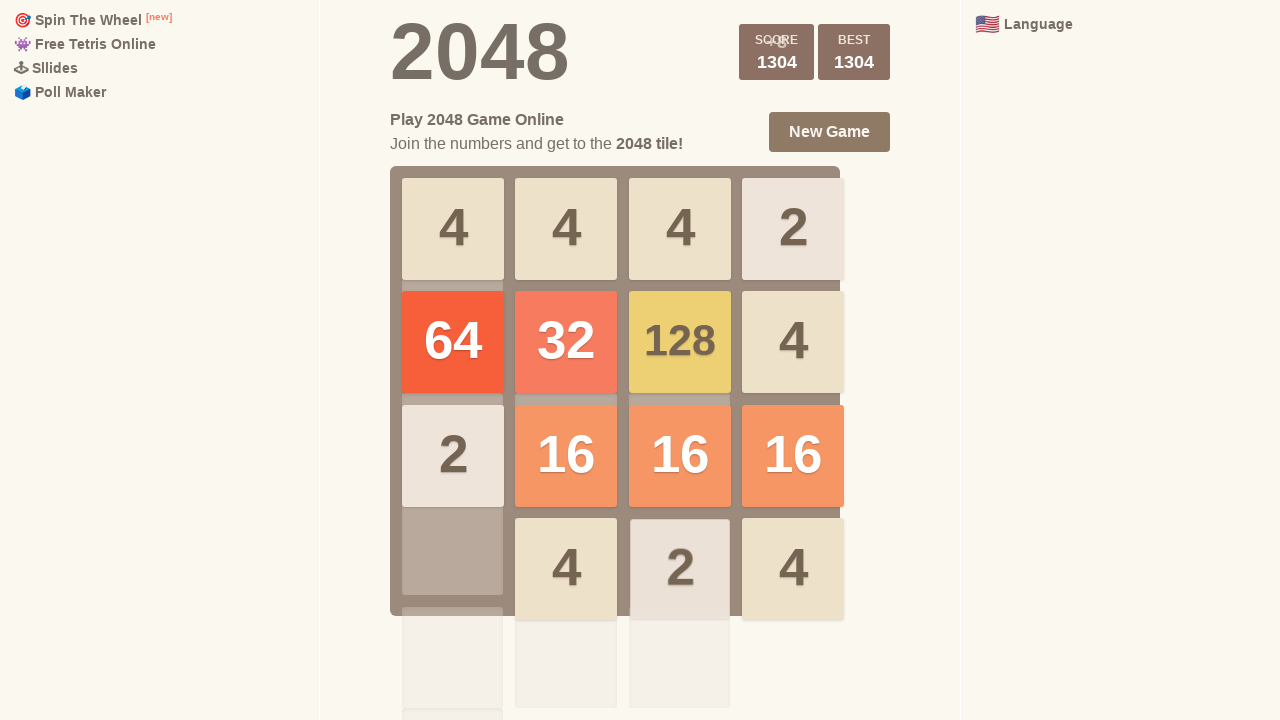

Pressed ArrowRight (iteration 33)
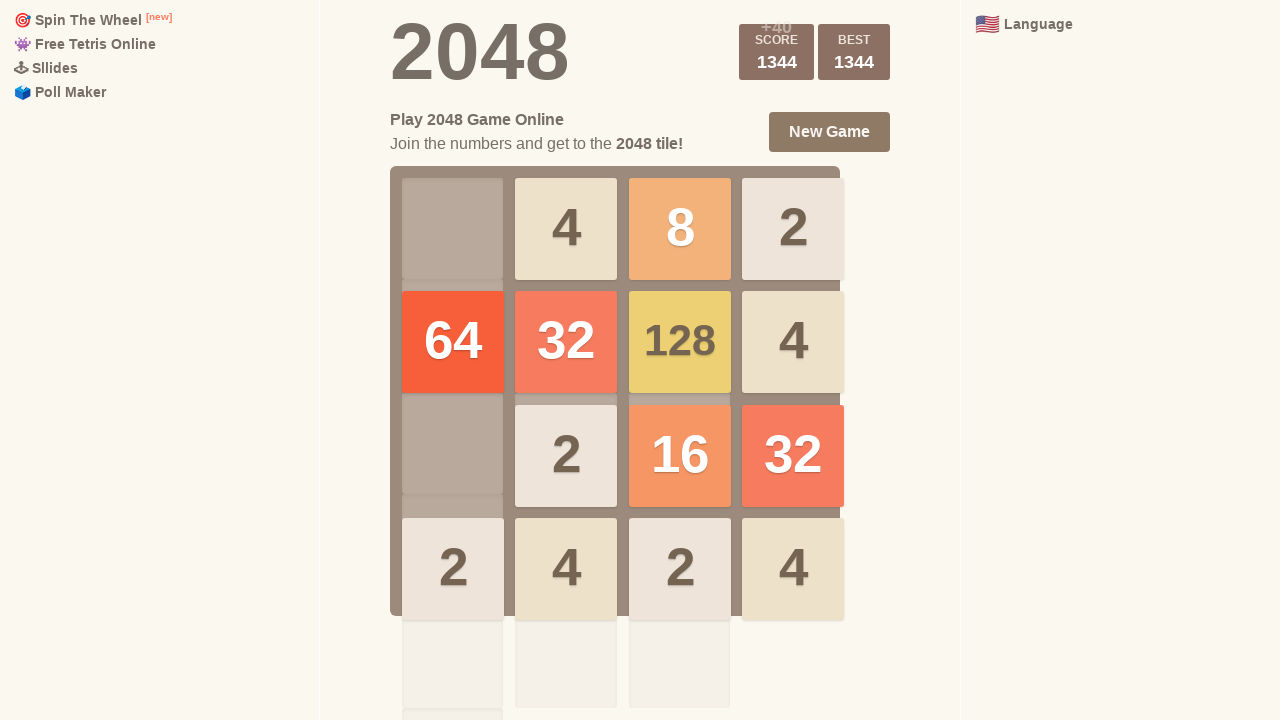

Pressed ArrowDown (iteration 33)
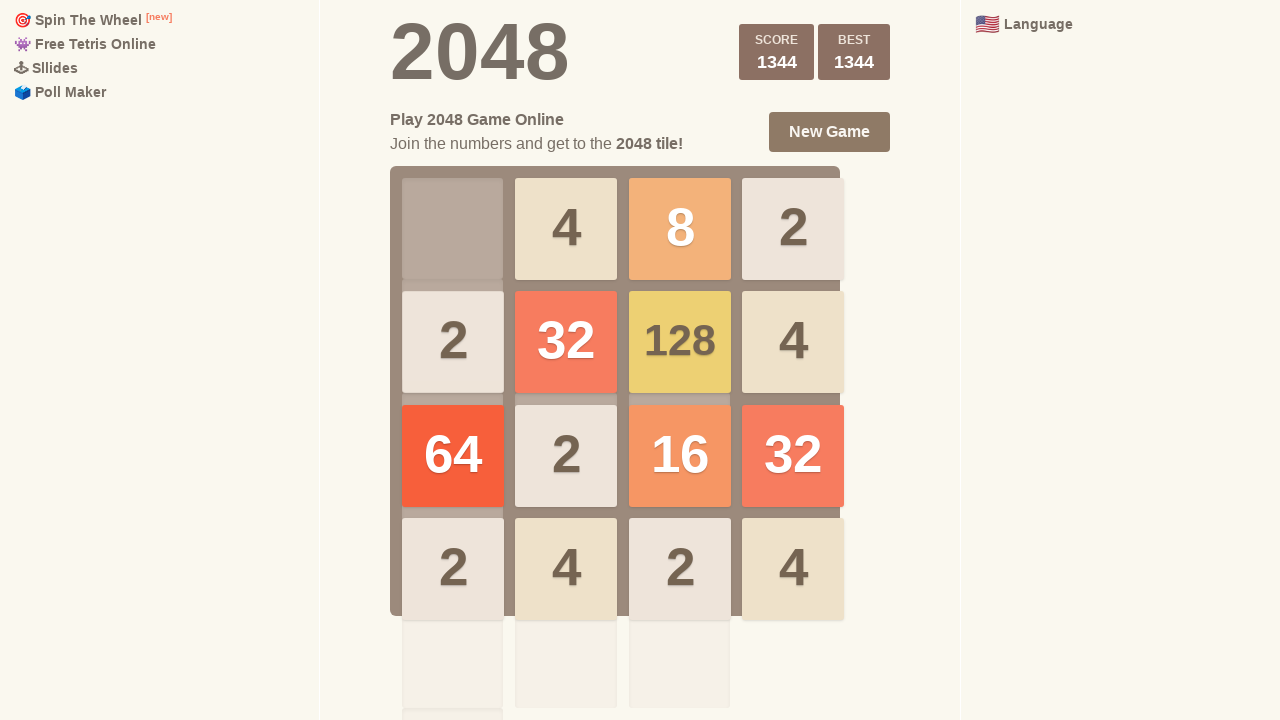

Pressed ArrowLeft (iteration 33)
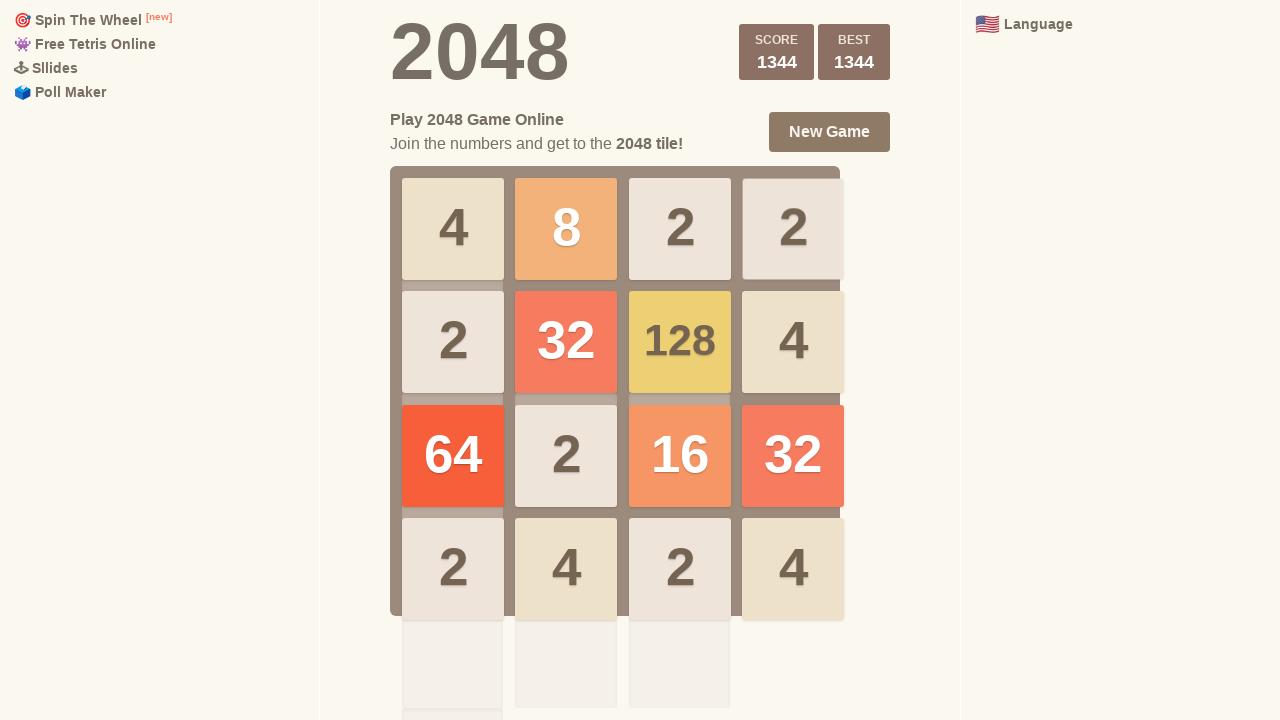

Waited 100ms for moves to process (iteration 33)
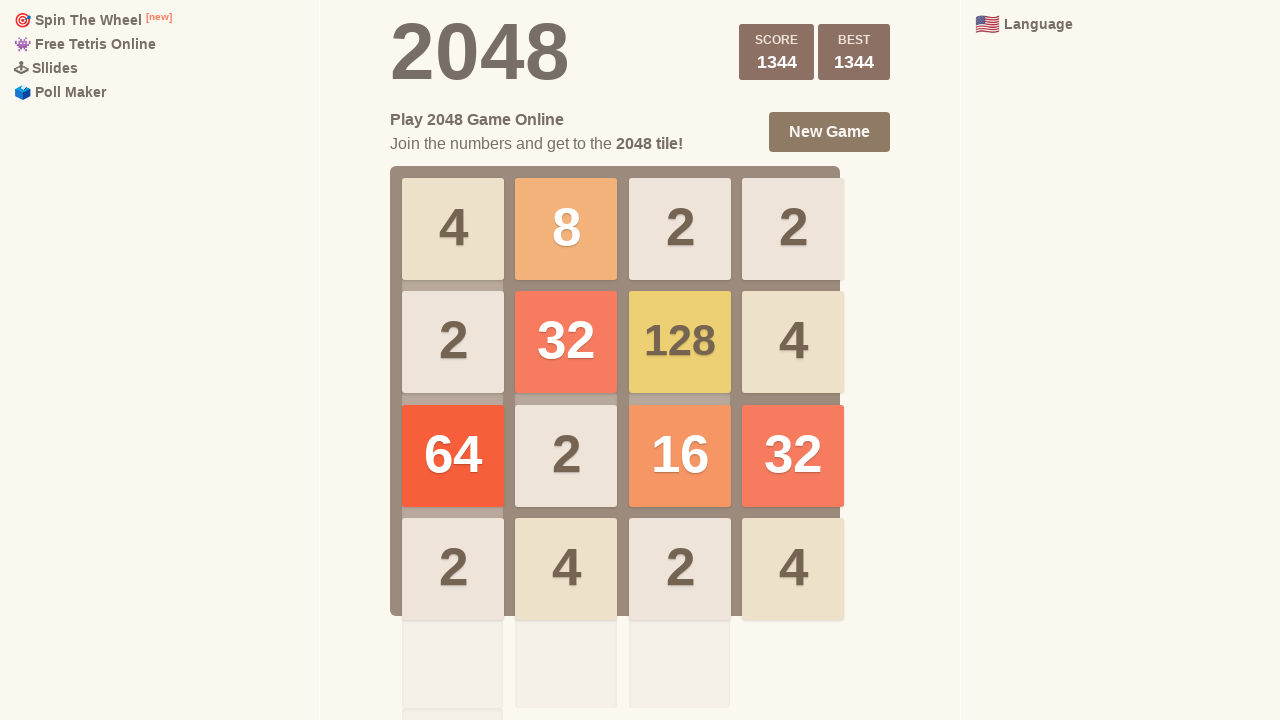

Pressed ArrowUp (iteration 34)
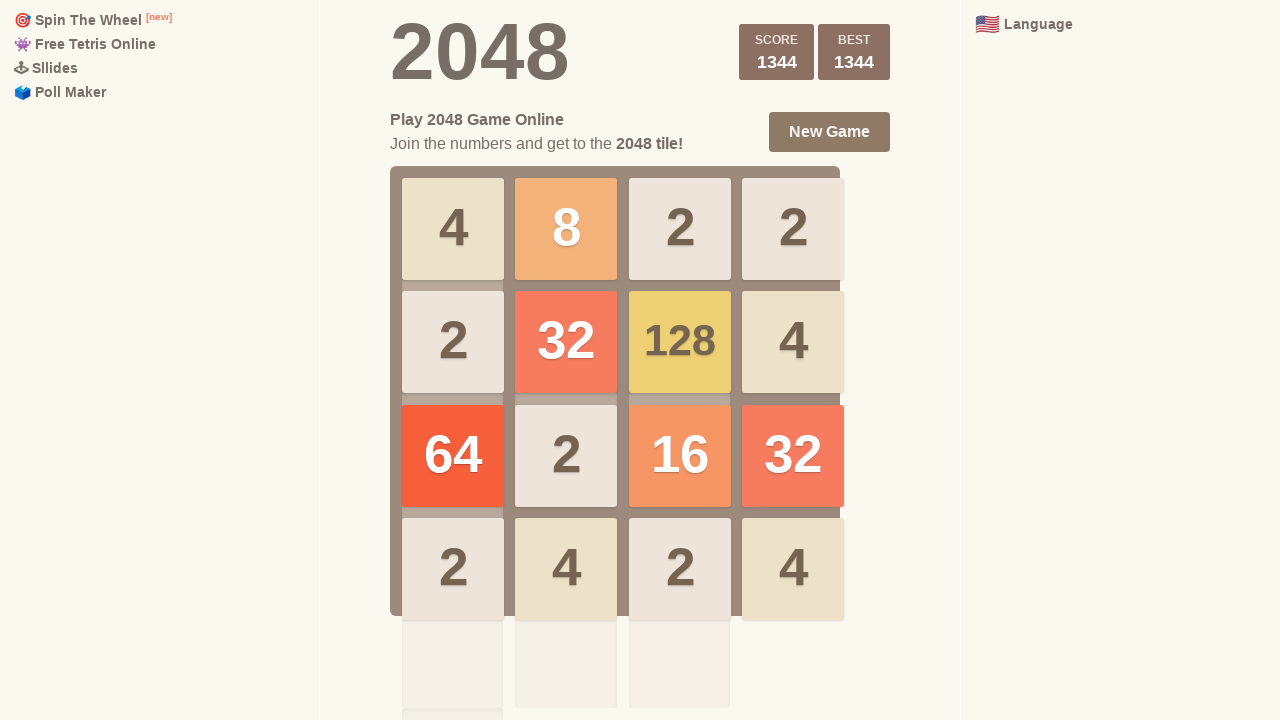

Pressed ArrowRight (iteration 34)
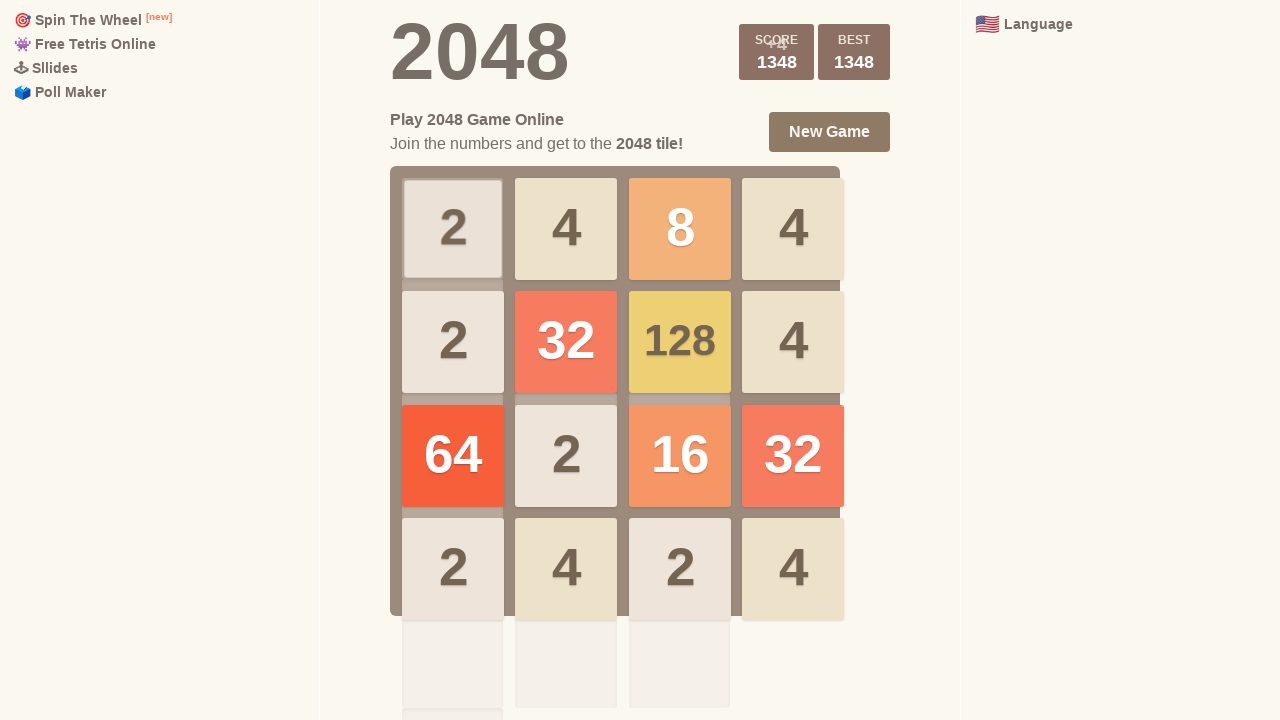

Pressed ArrowDown (iteration 34)
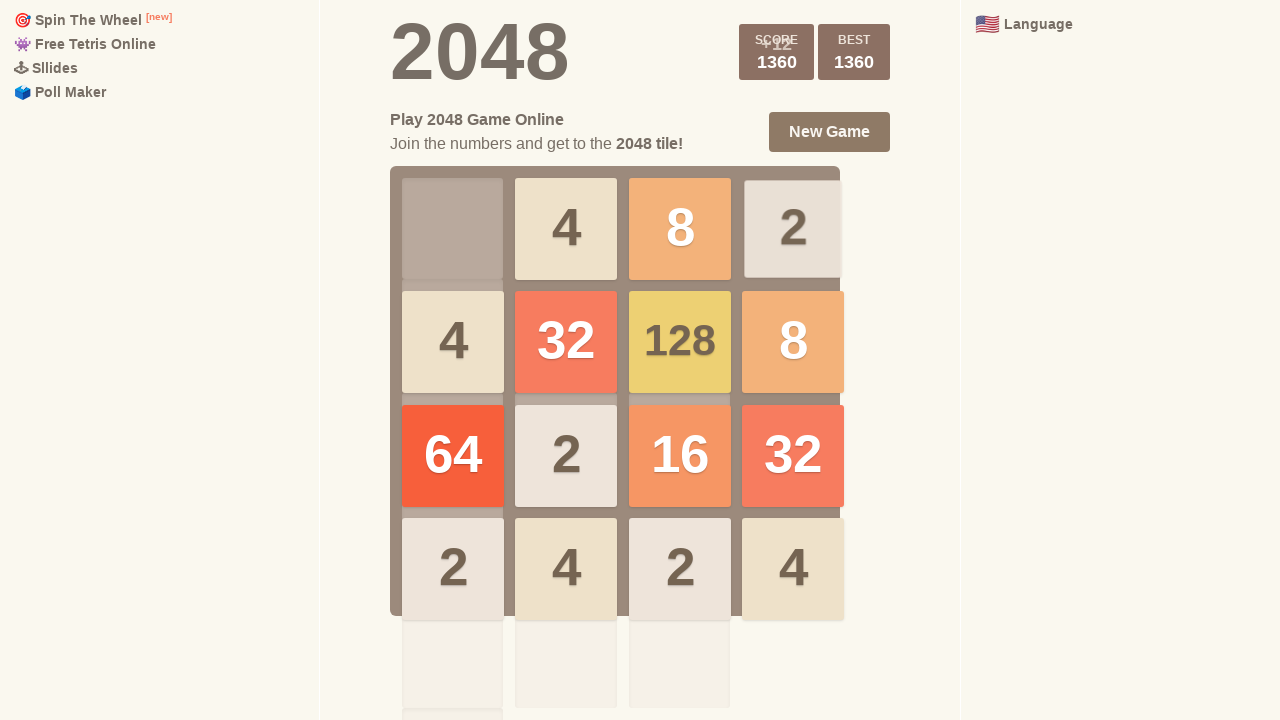

Pressed ArrowLeft (iteration 34)
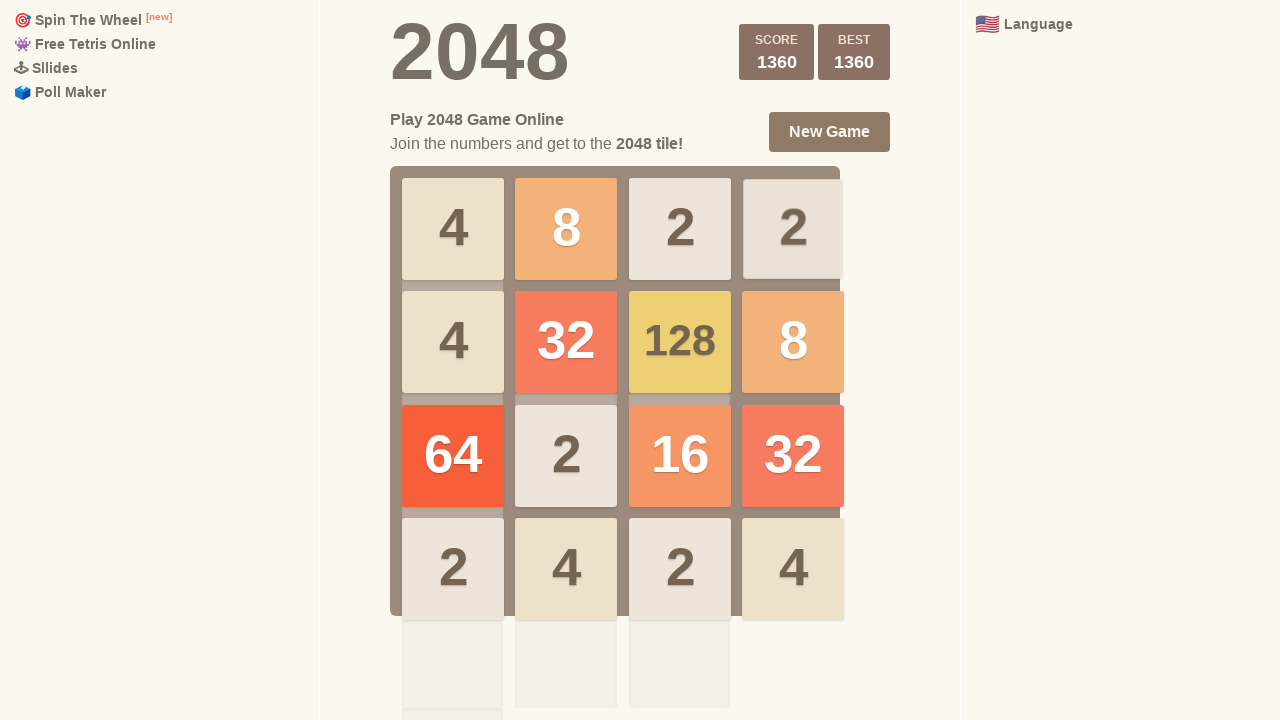

Waited 100ms for moves to process (iteration 34)
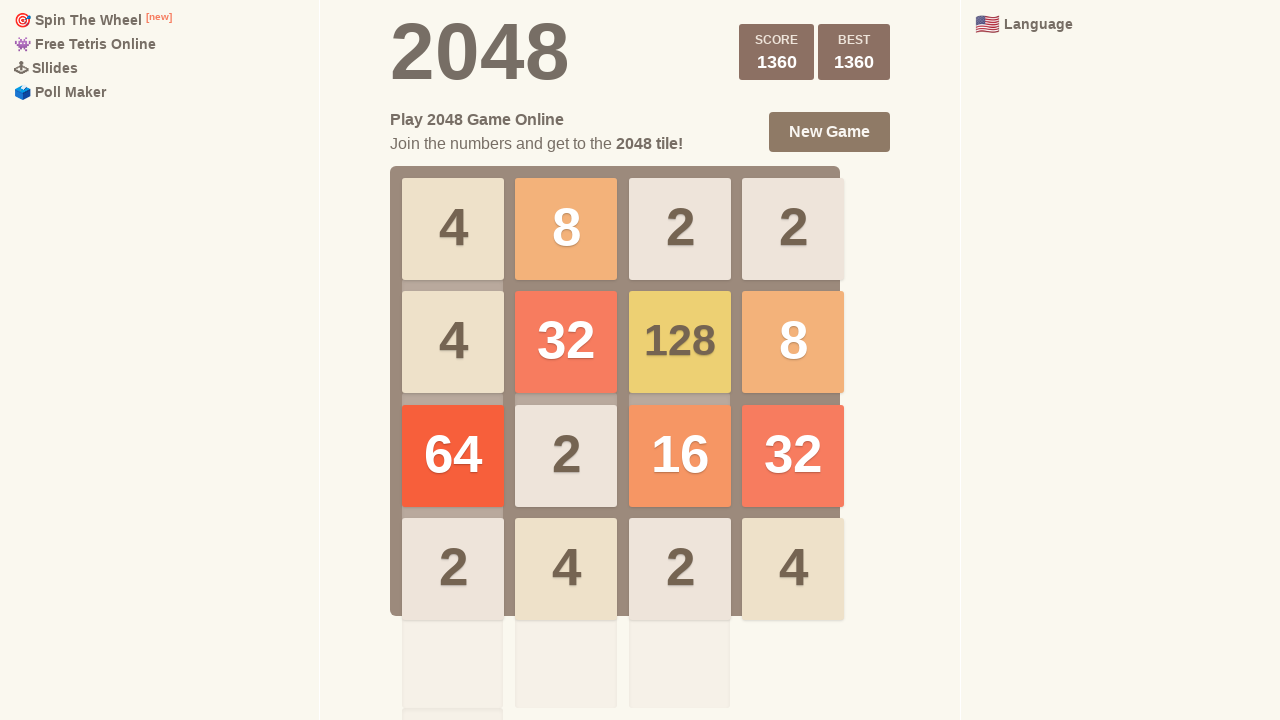

Pressed ArrowUp (iteration 35)
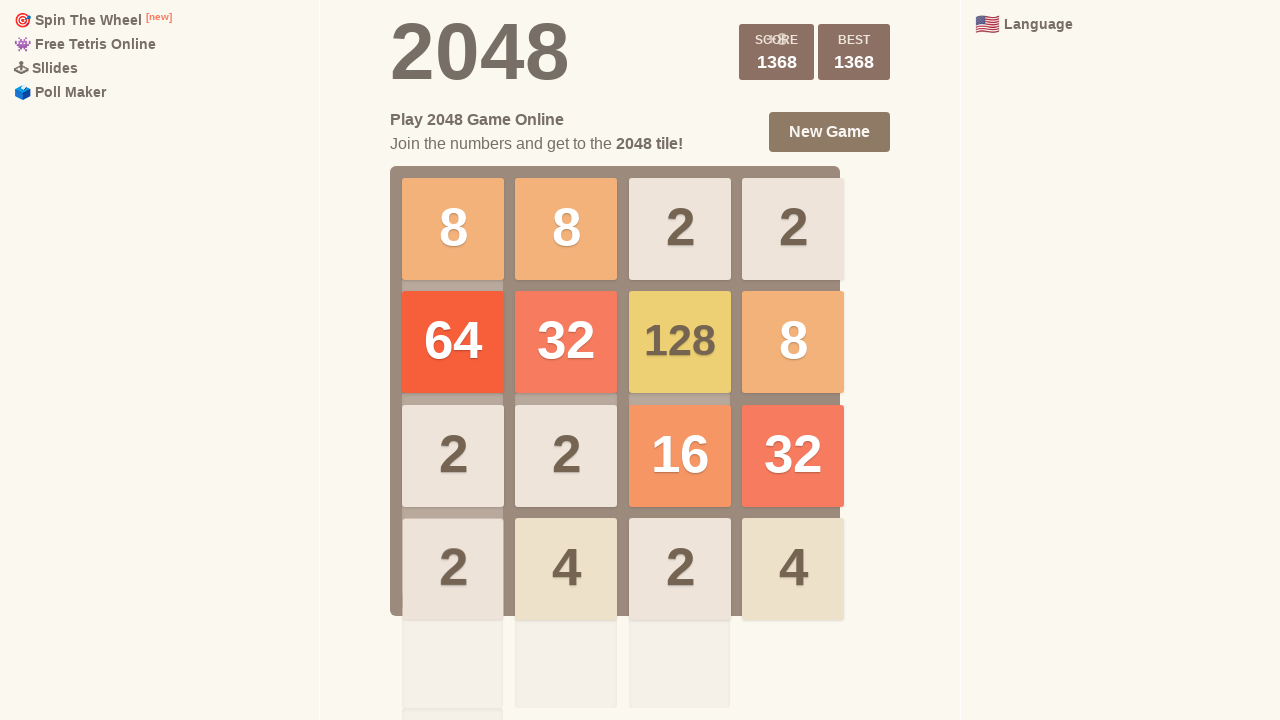

Pressed ArrowRight (iteration 35)
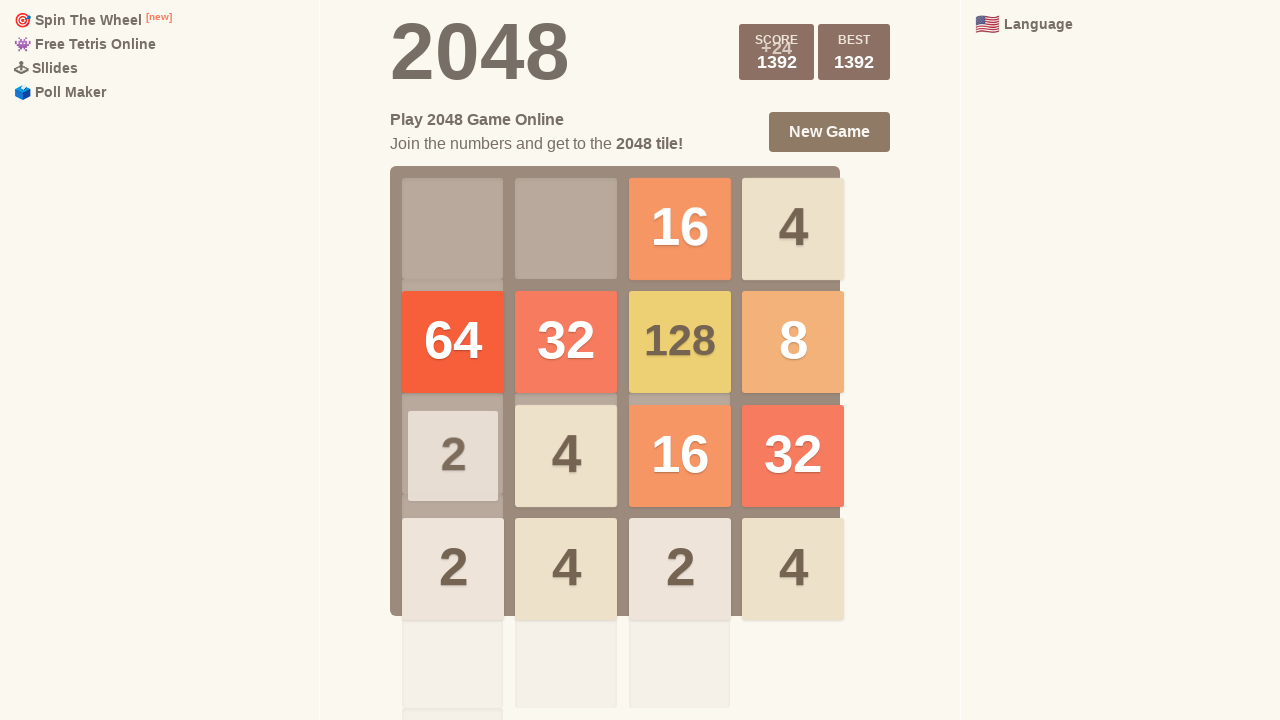

Pressed ArrowDown (iteration 35)
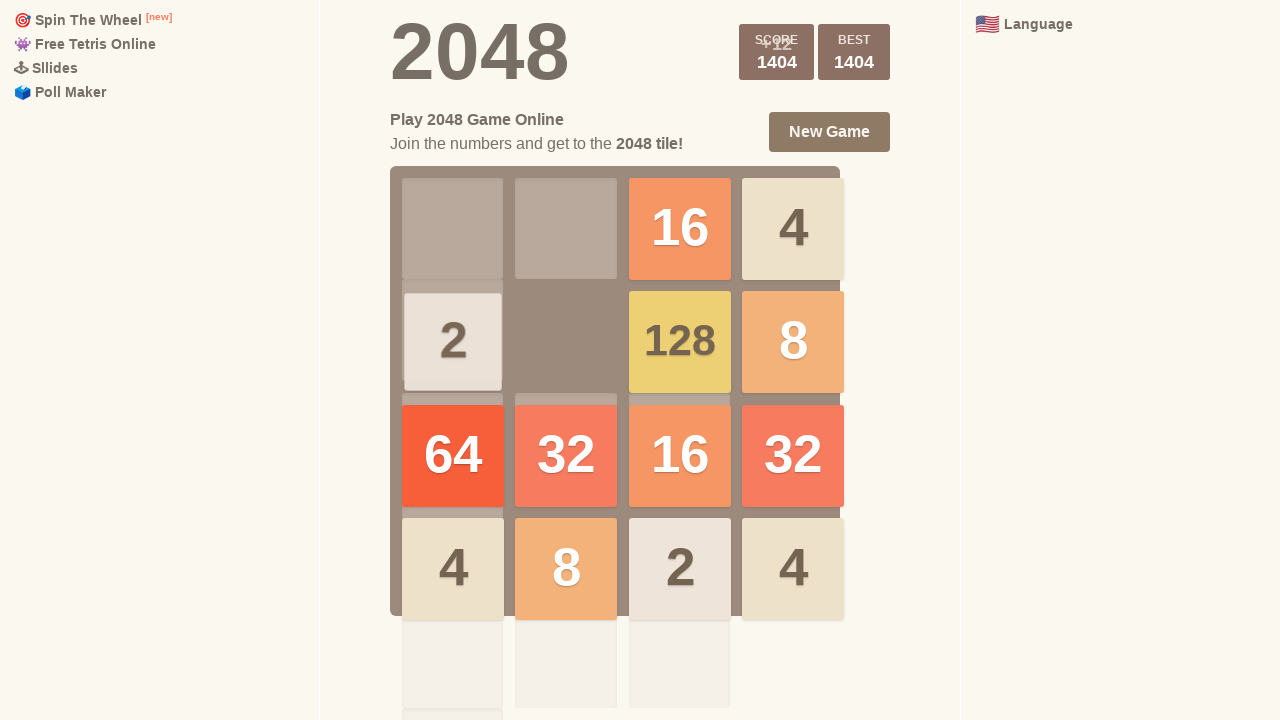

Pressed ArrowLeft (iteration 35)
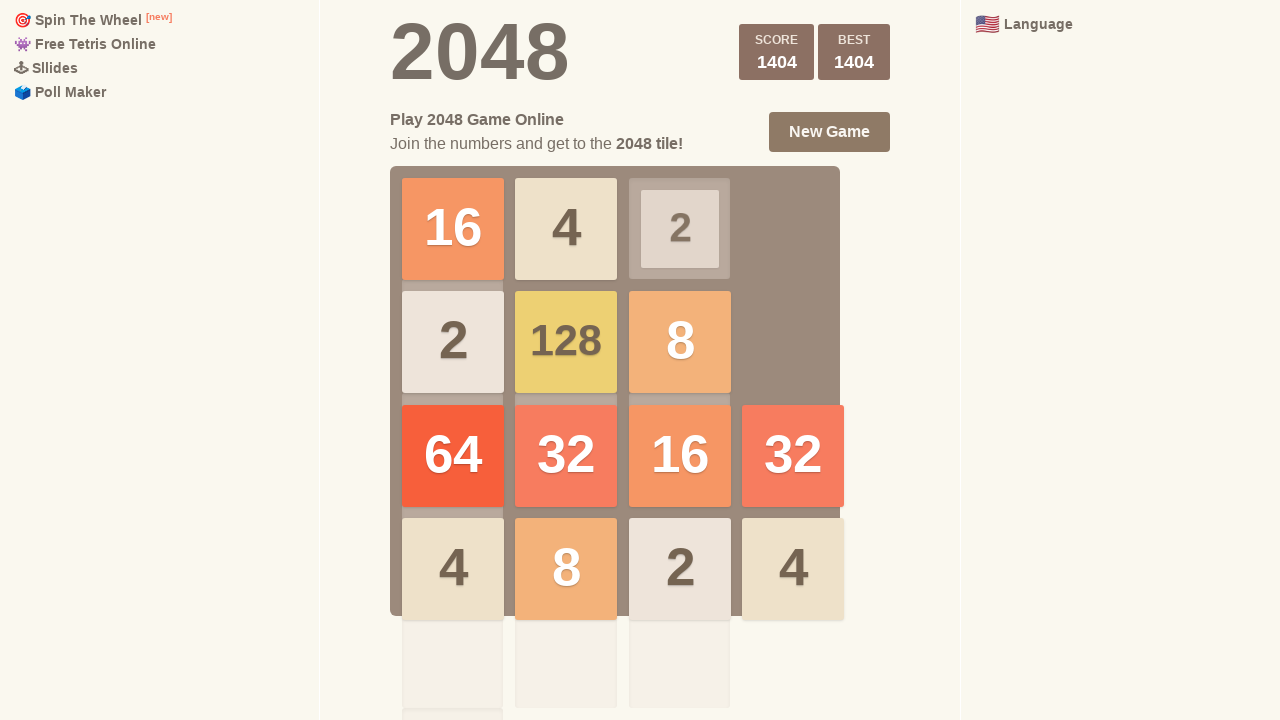

Waited 100ms for moves to process (iteration 35)
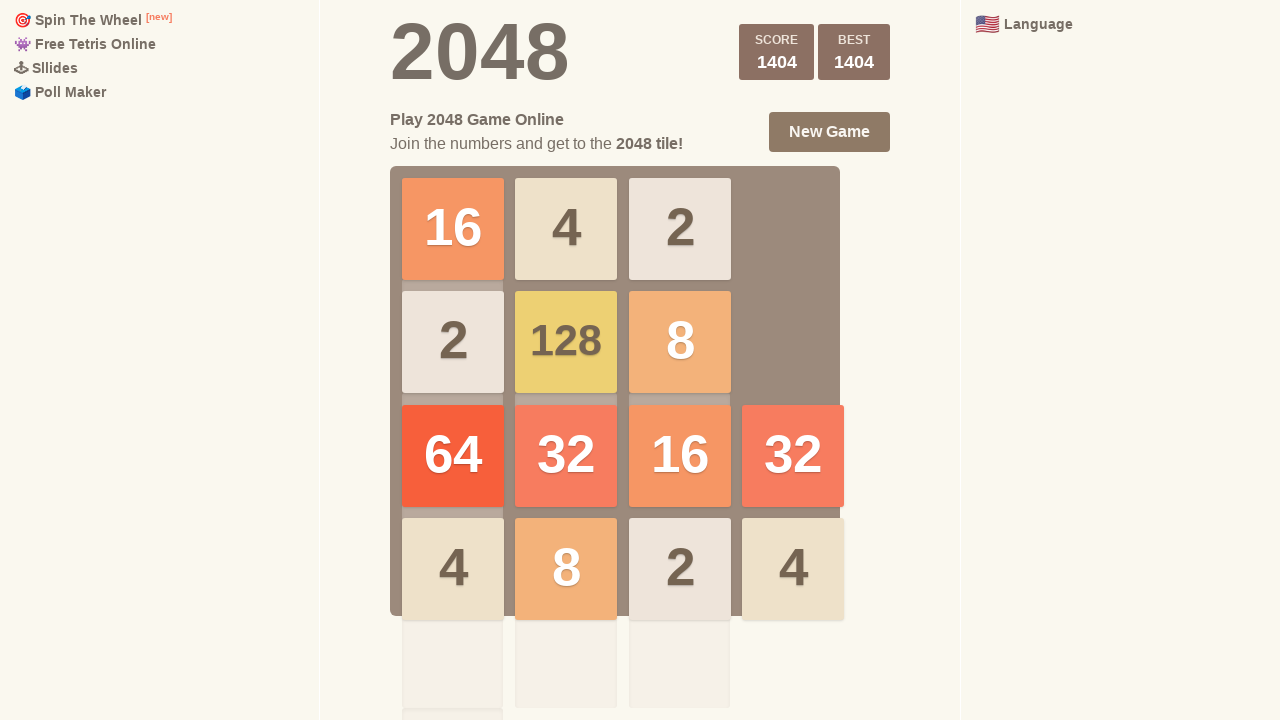

Pressed ArrowUp (iteration 36)
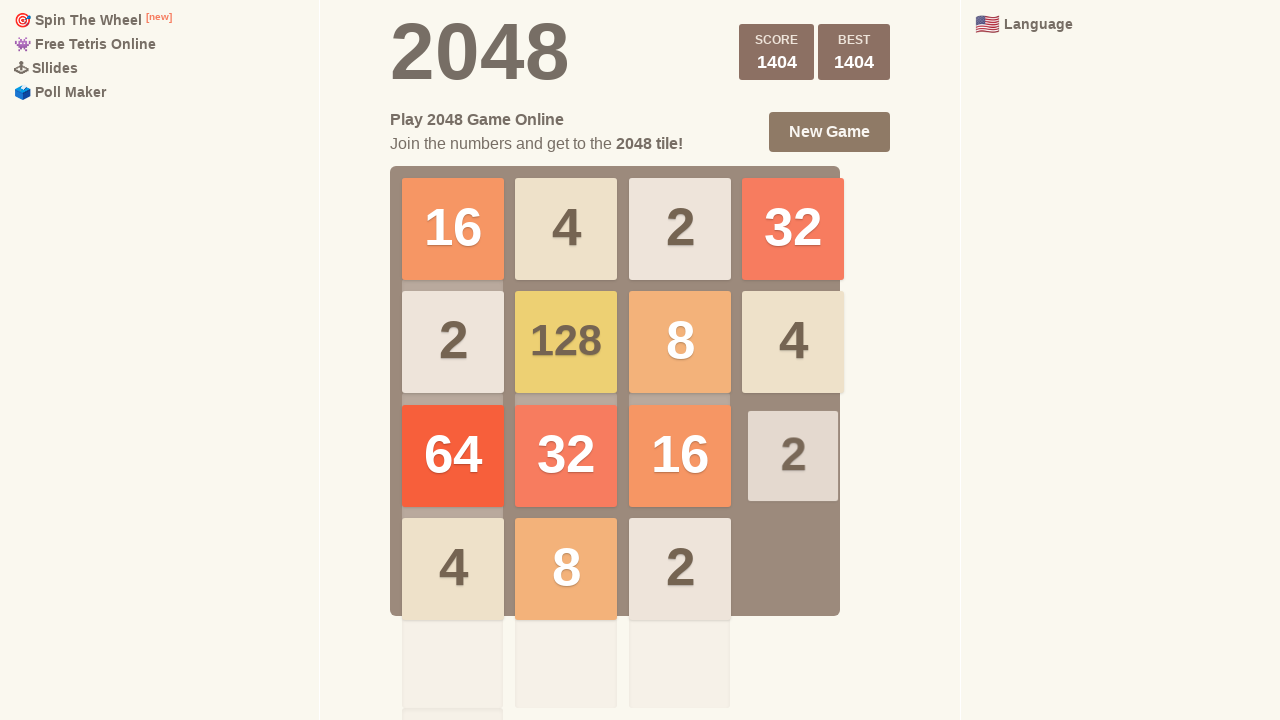

Pressed ArrowRight (iteration 36)
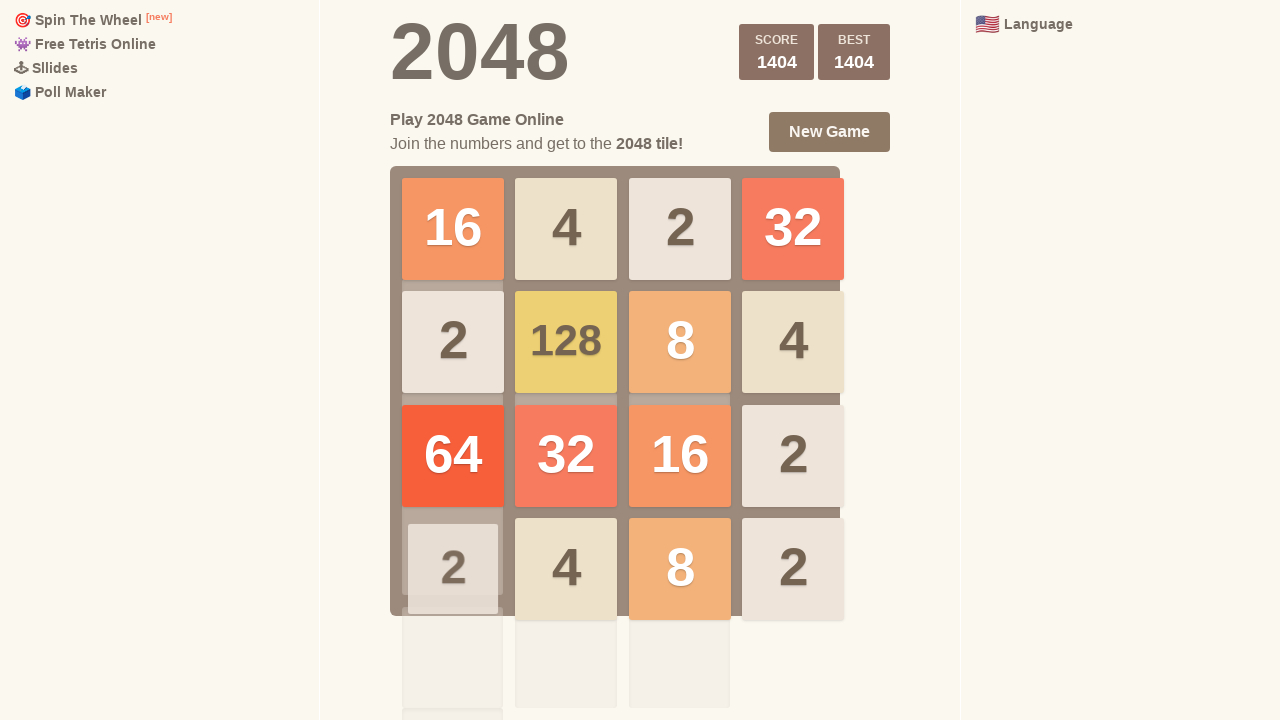

Pressed ArrowDown (iteration 36)
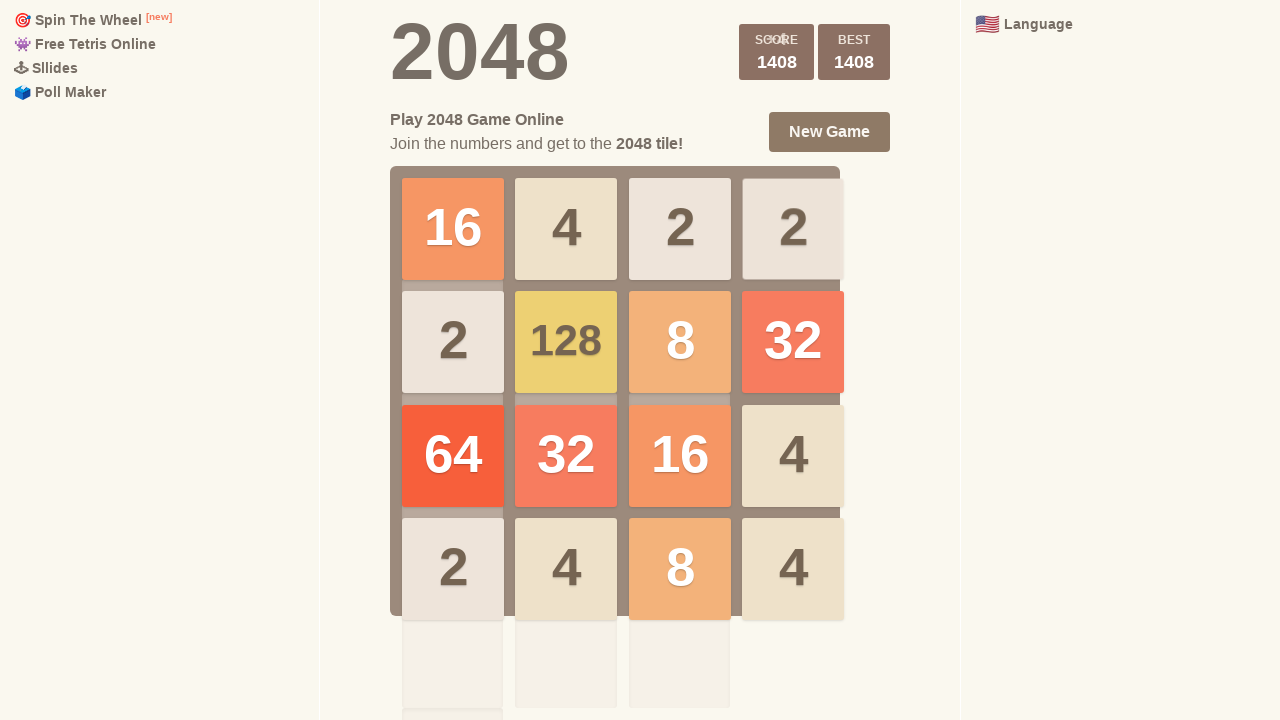

Pressed ArrowLeft (iteration 36)
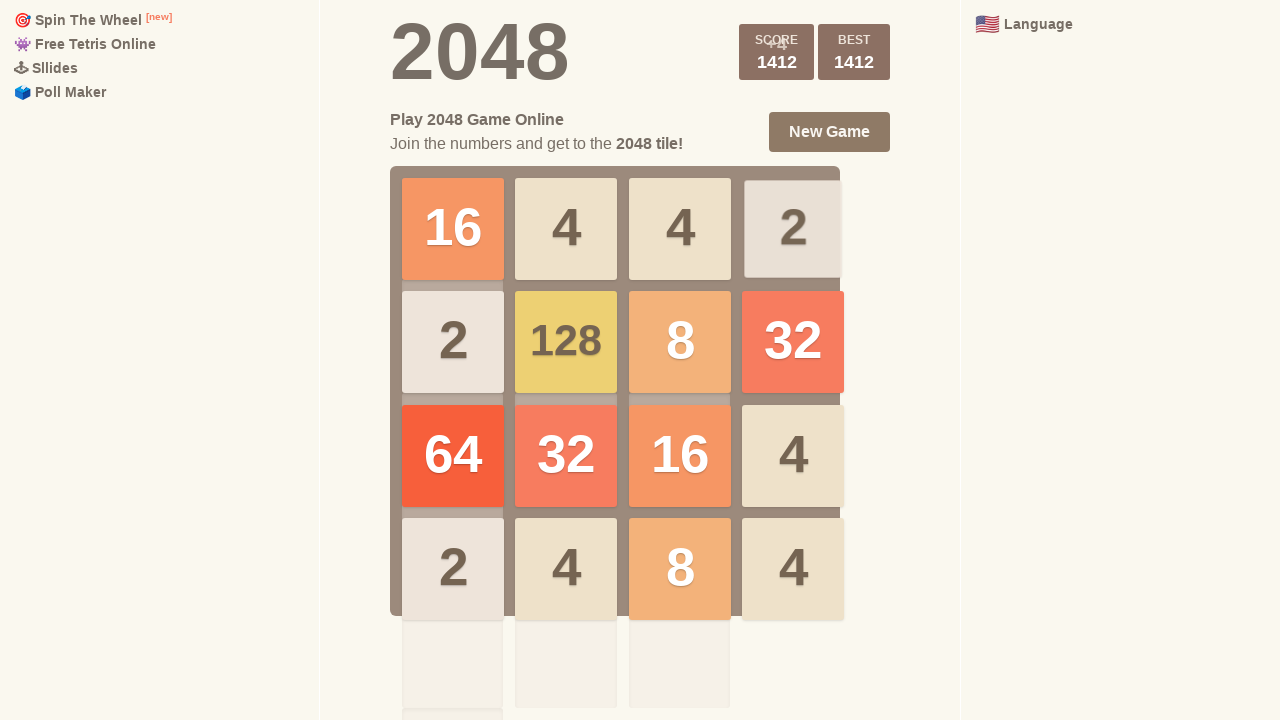

Waited 100ms for moves to process (iteration 36)
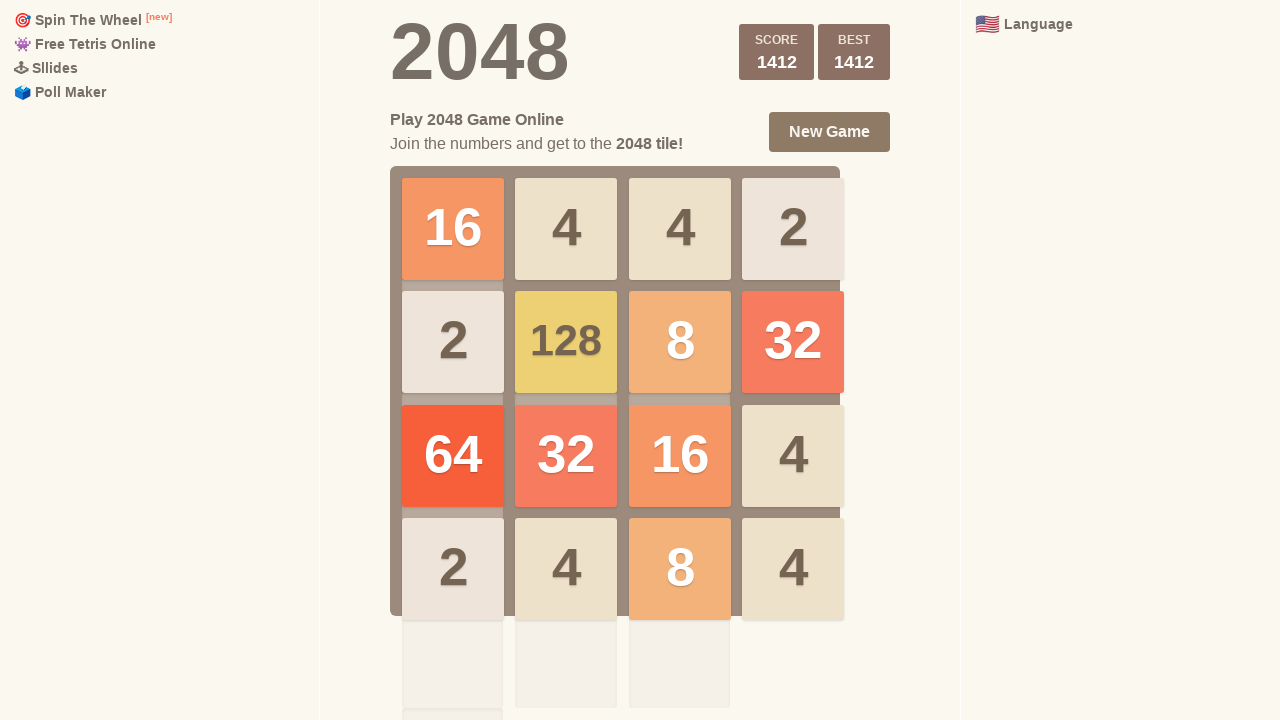

Pressed ArrowUp (iteration 37)
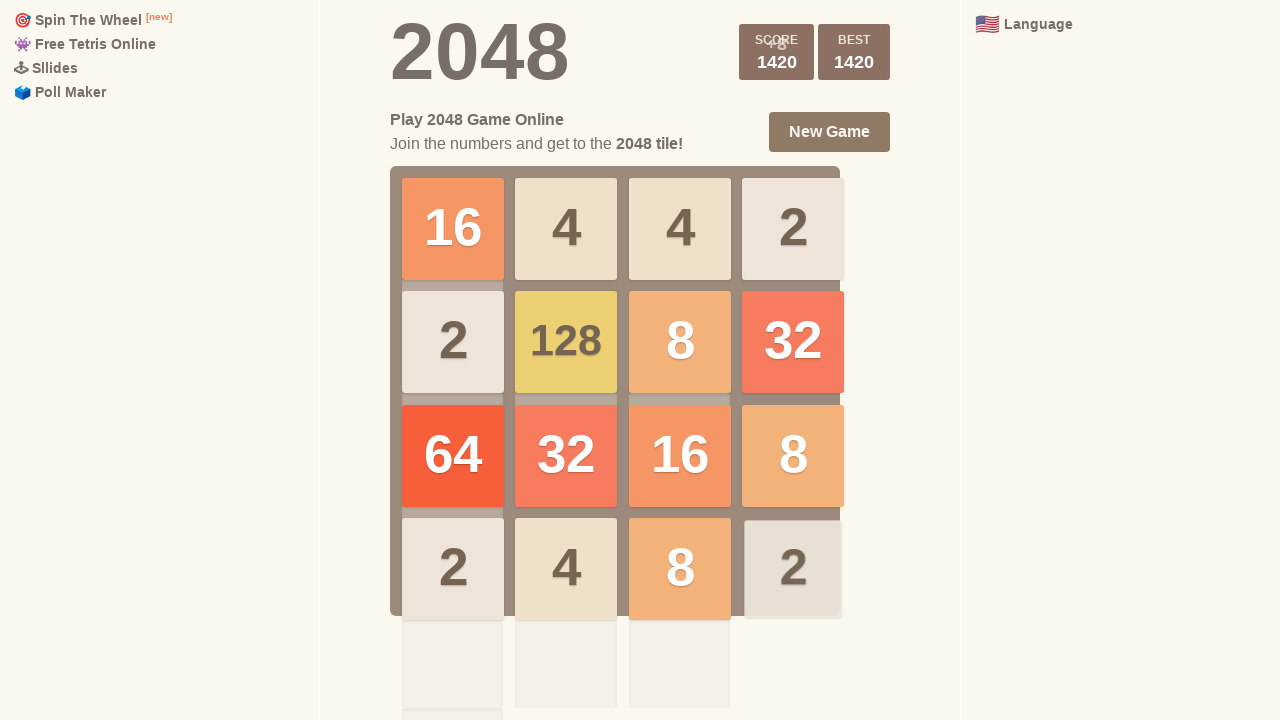

Pressed ArrowRight (iteration 37)
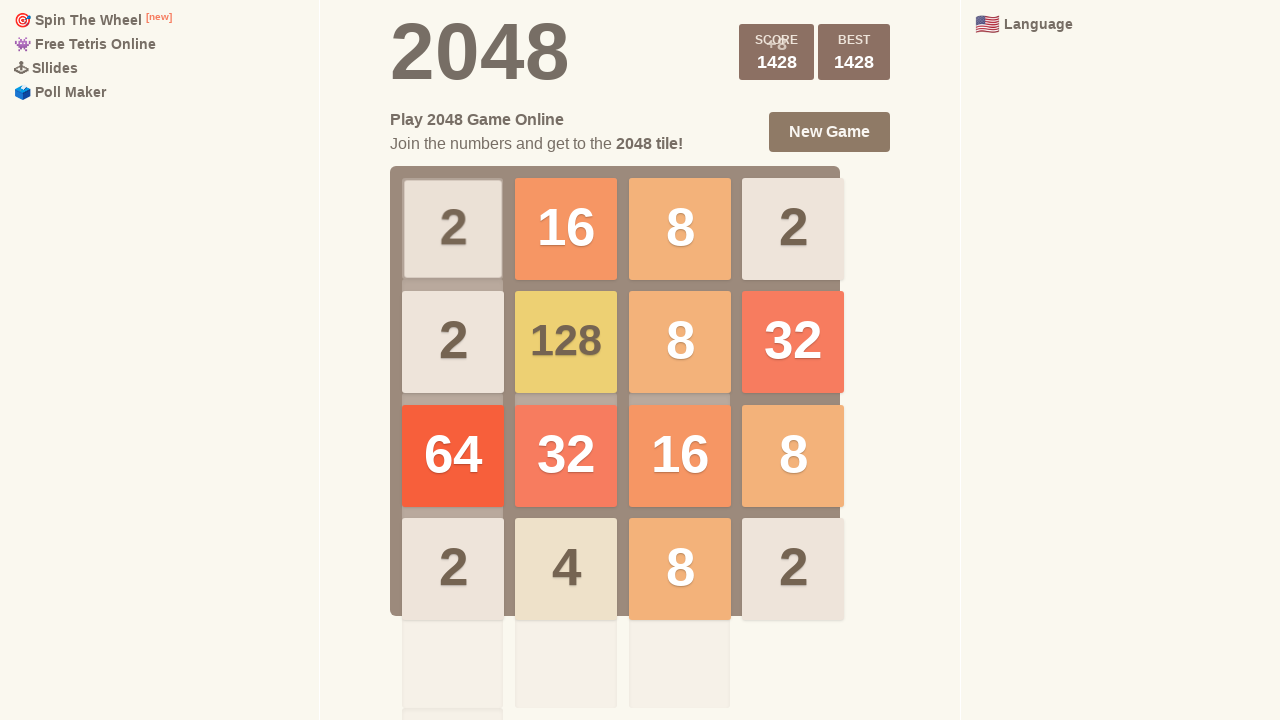

Pressed ArrowDown (iteration 37)
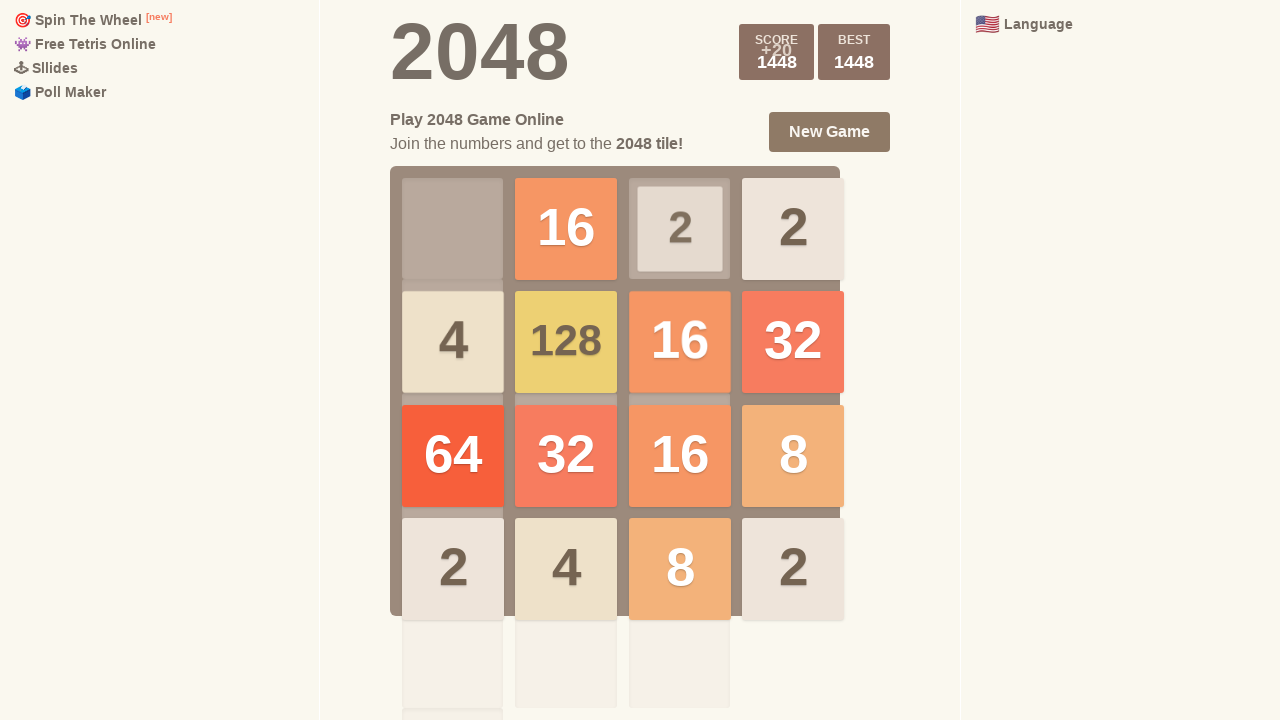

Pressed ArrowLeft (iteration 37)
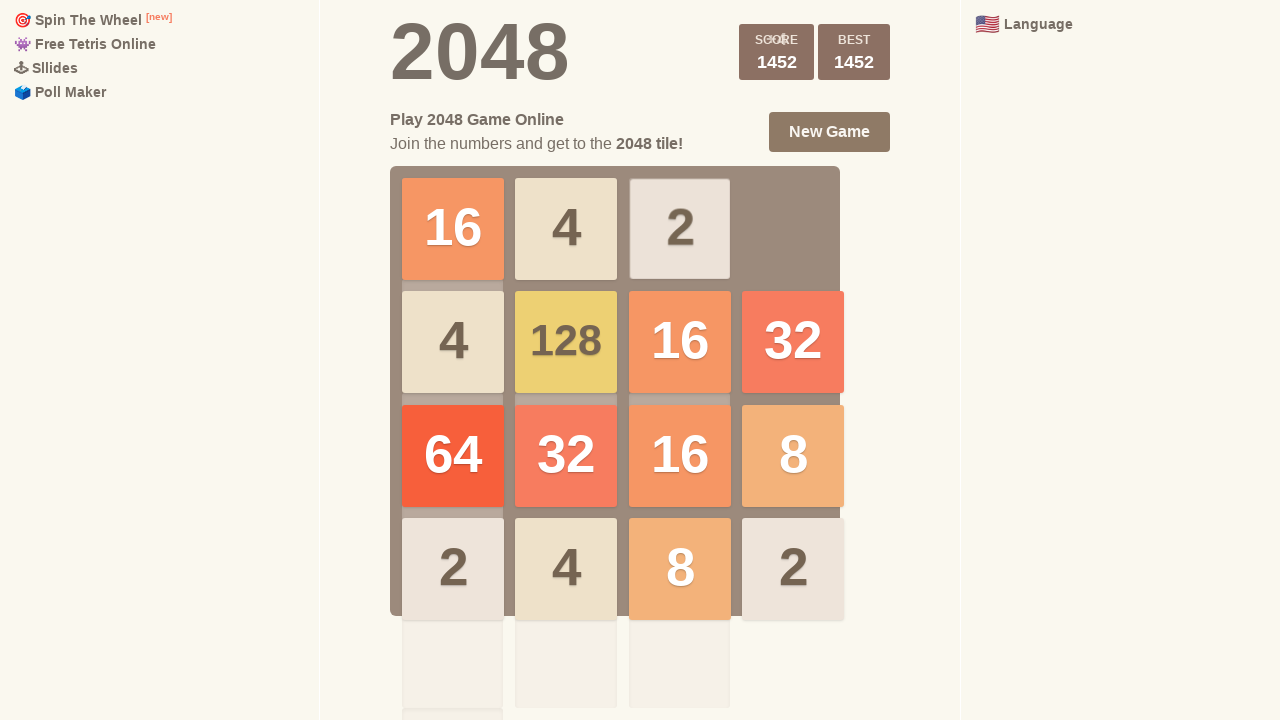

Waited 100ms for moves to process (iteration 37)
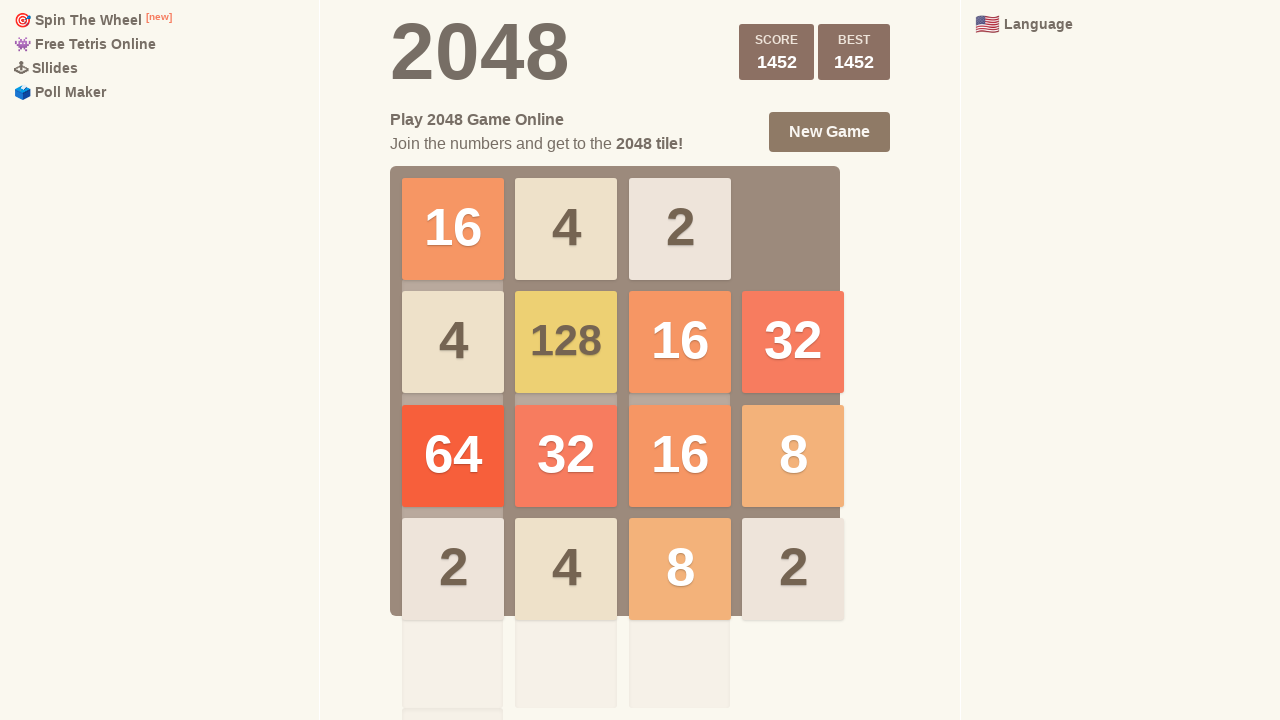

Pressed ArrowUp (iteration 38)
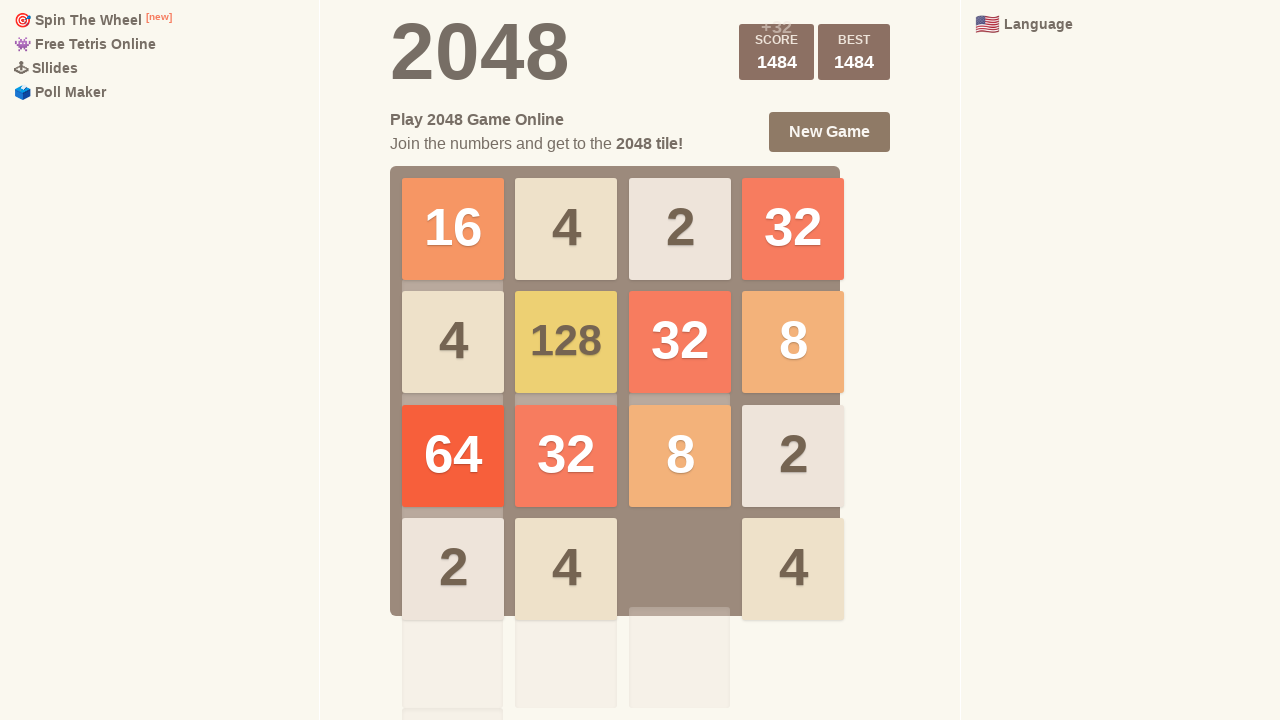

Pressed ArrowRight (iteration 38)
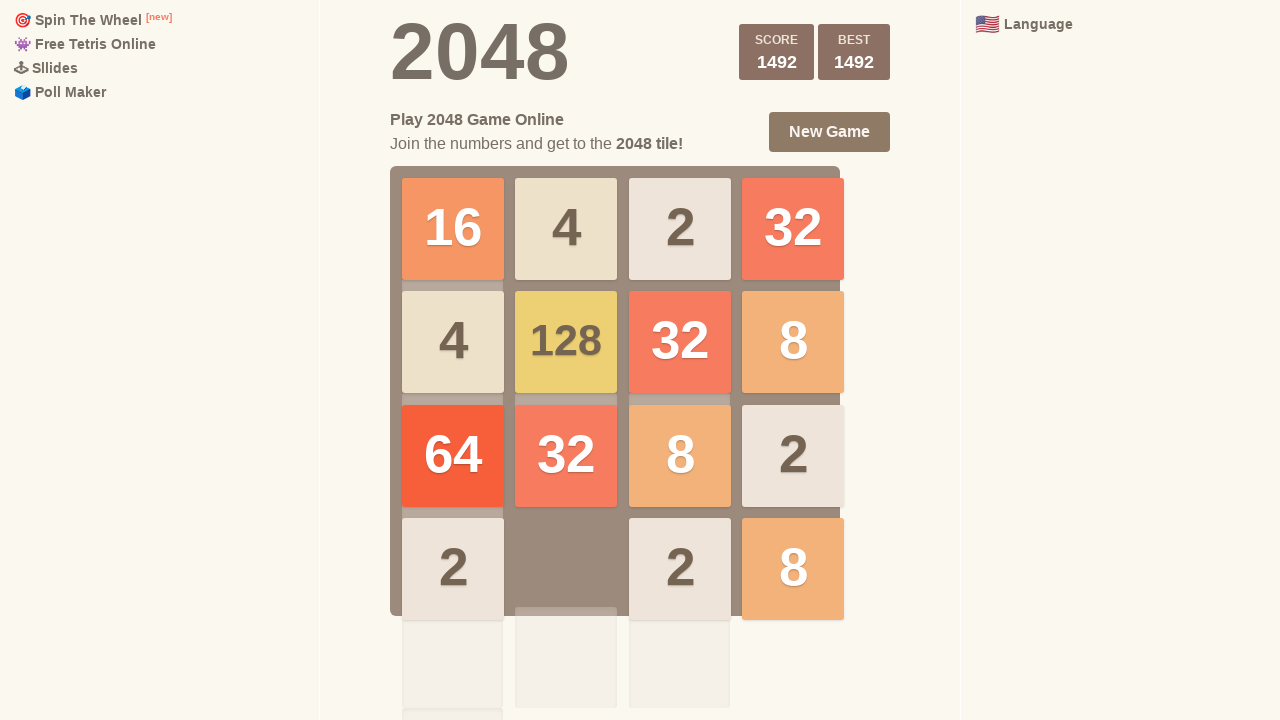

Pressed ArrowDown (iteration 38)
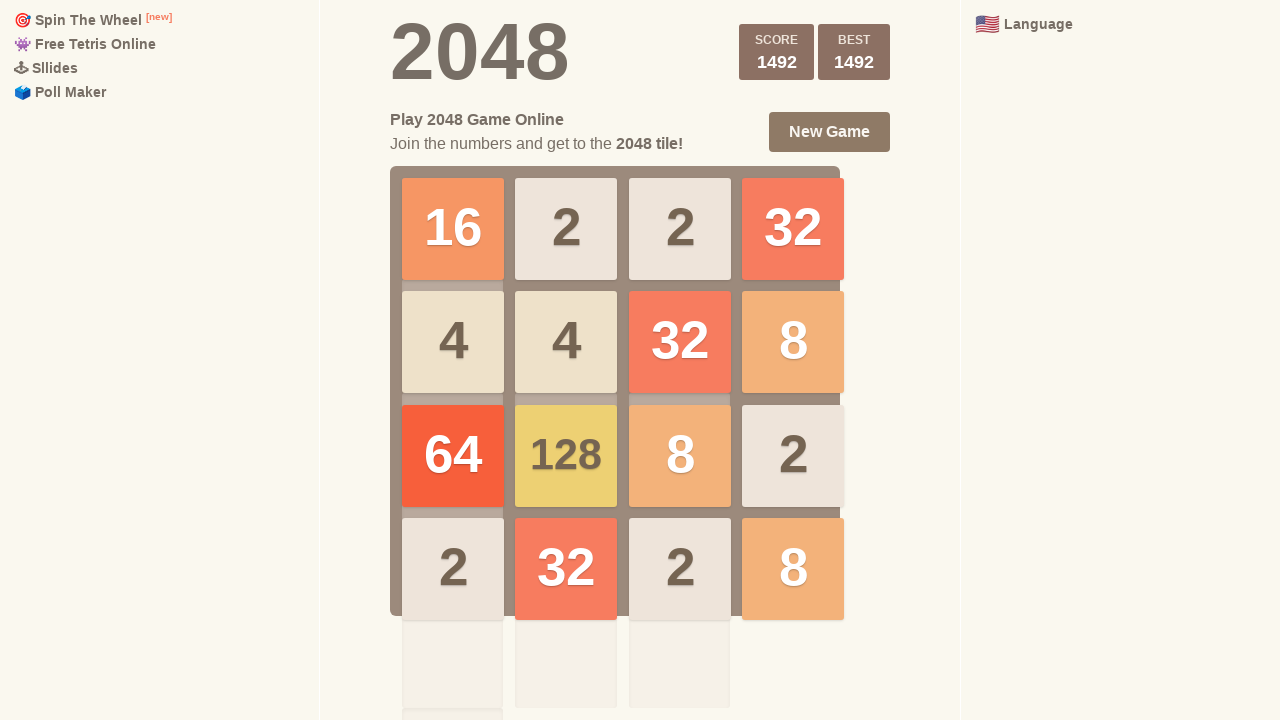

Pressed ArrowLeft (iteration 38)
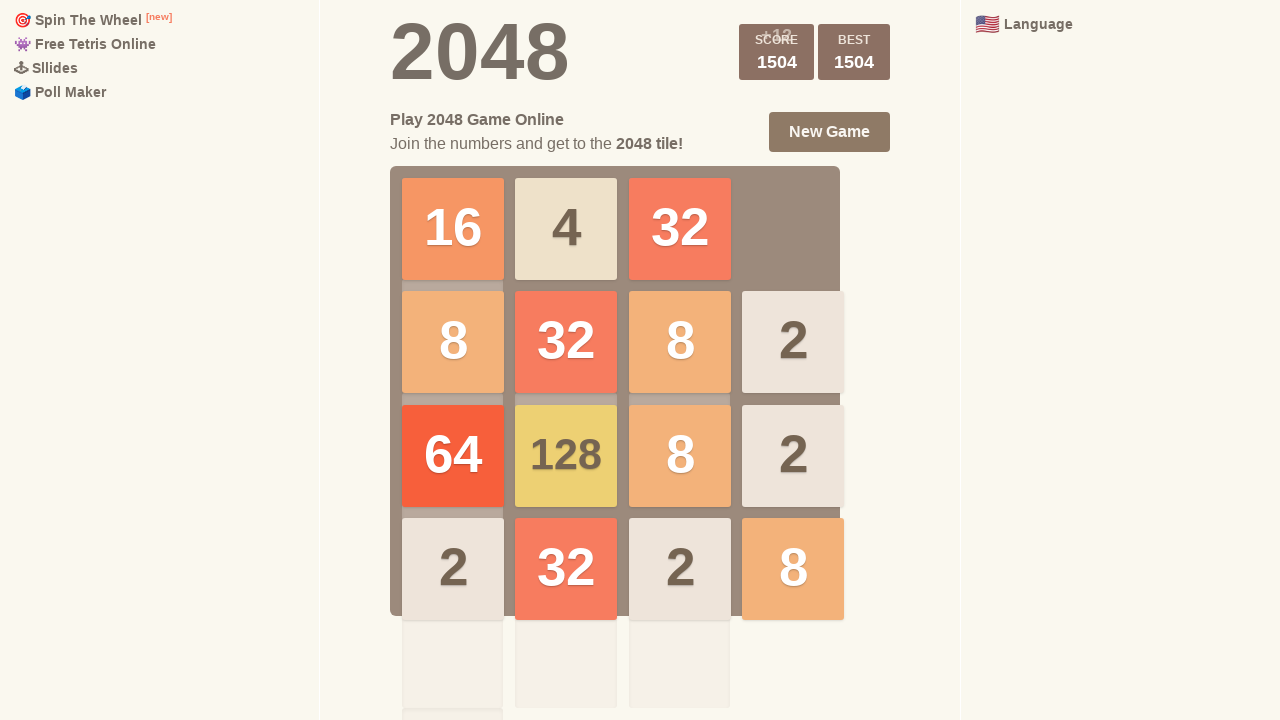

Waited 100ms for moves to process (iteration 38)
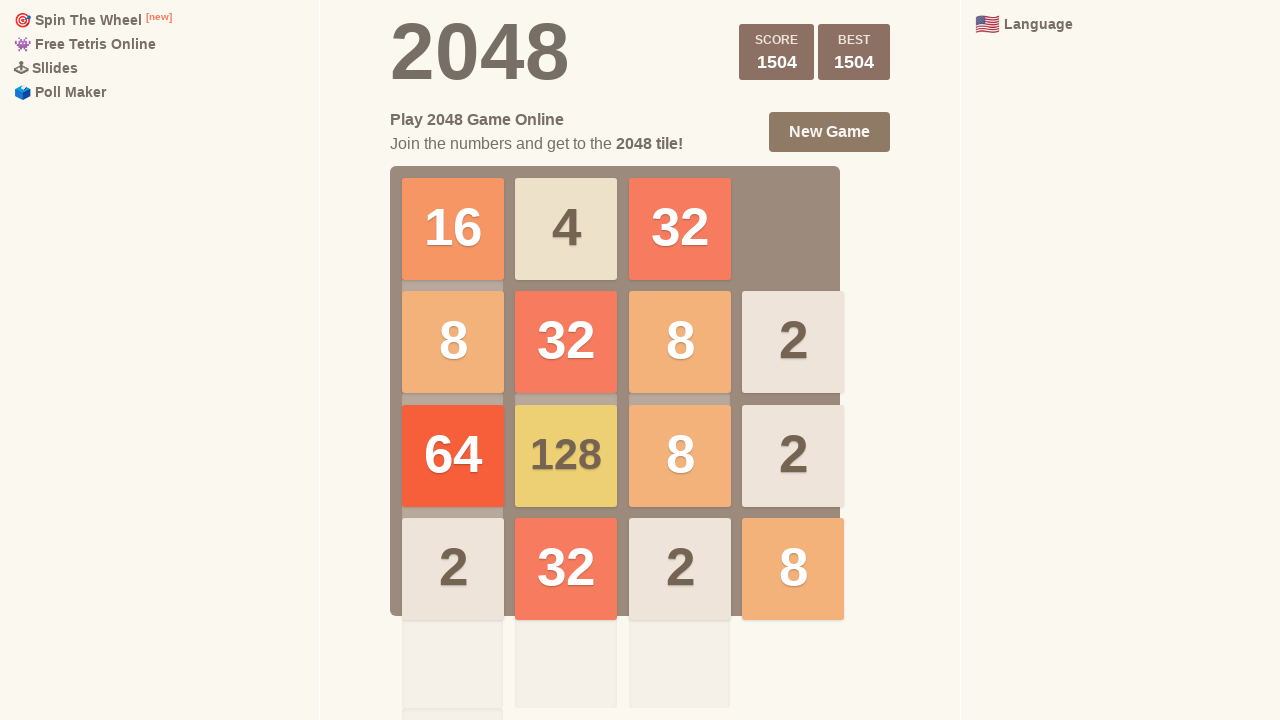

Pressed ArrowUp (iteration 39)
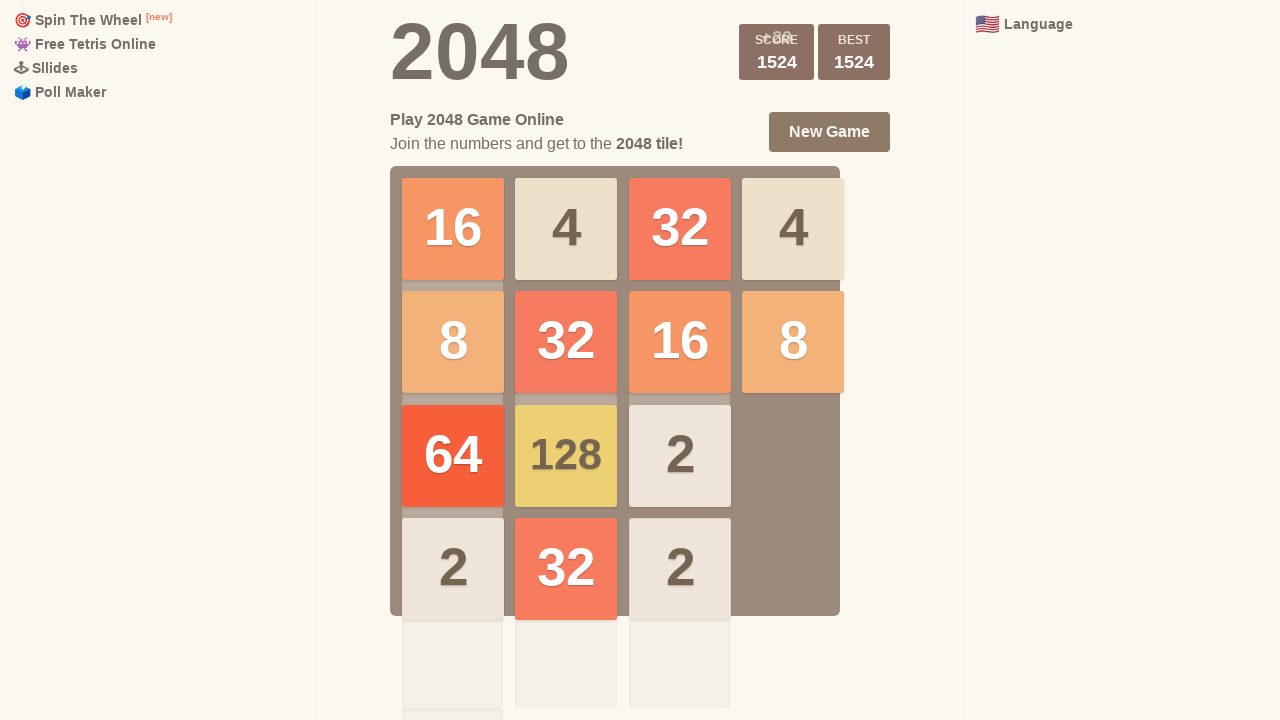

Pressed ArrowRight (iteration 39)
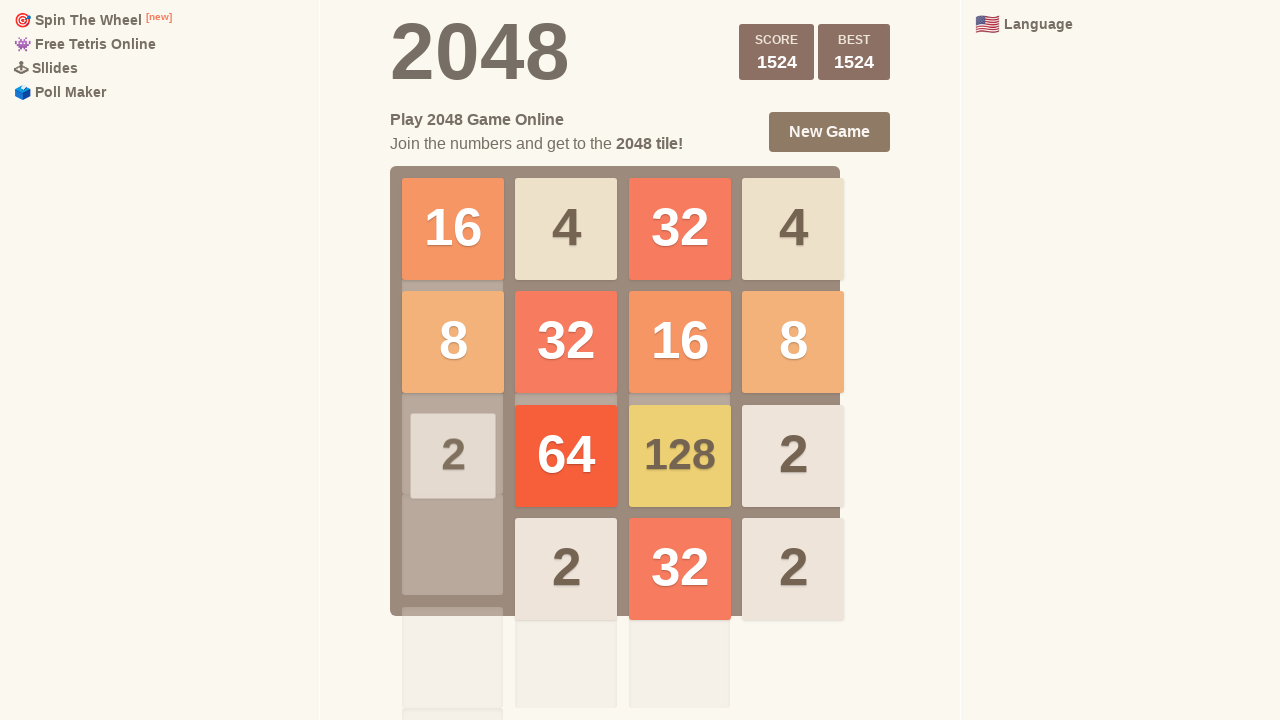

Pressed ArrowDown (iteration 39)
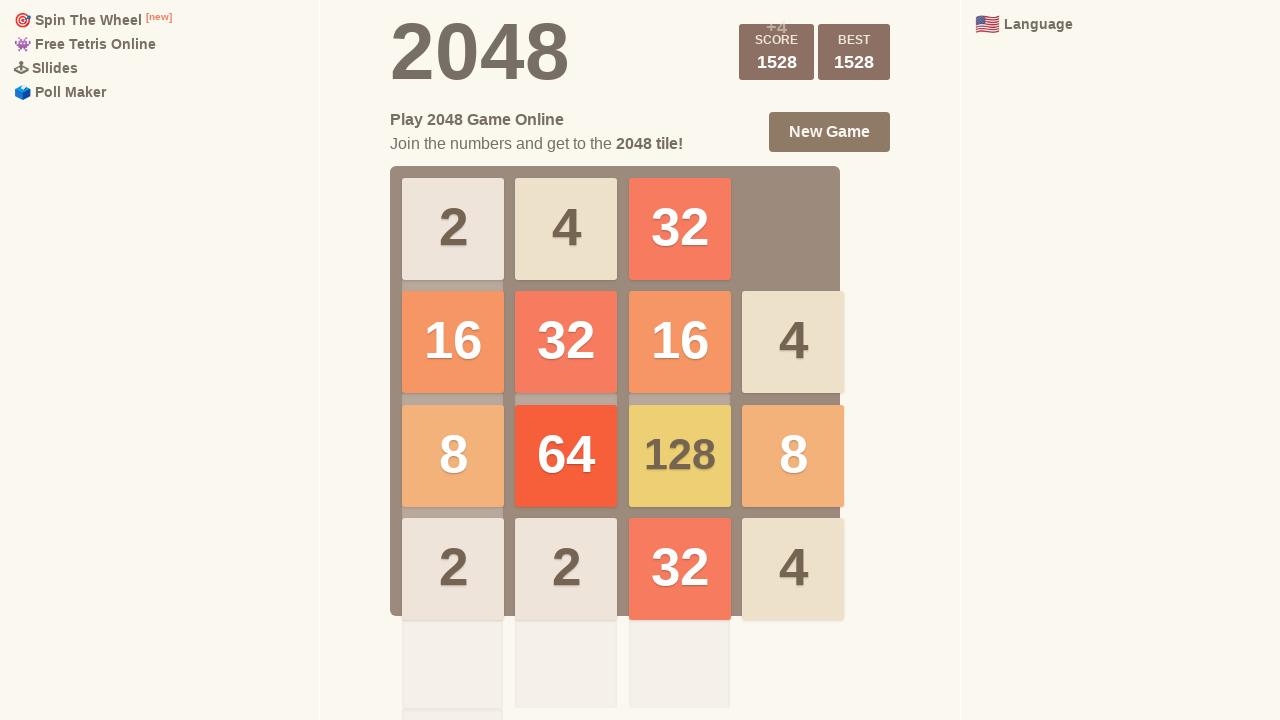

Pressed ArrowLeft (iteration 39)
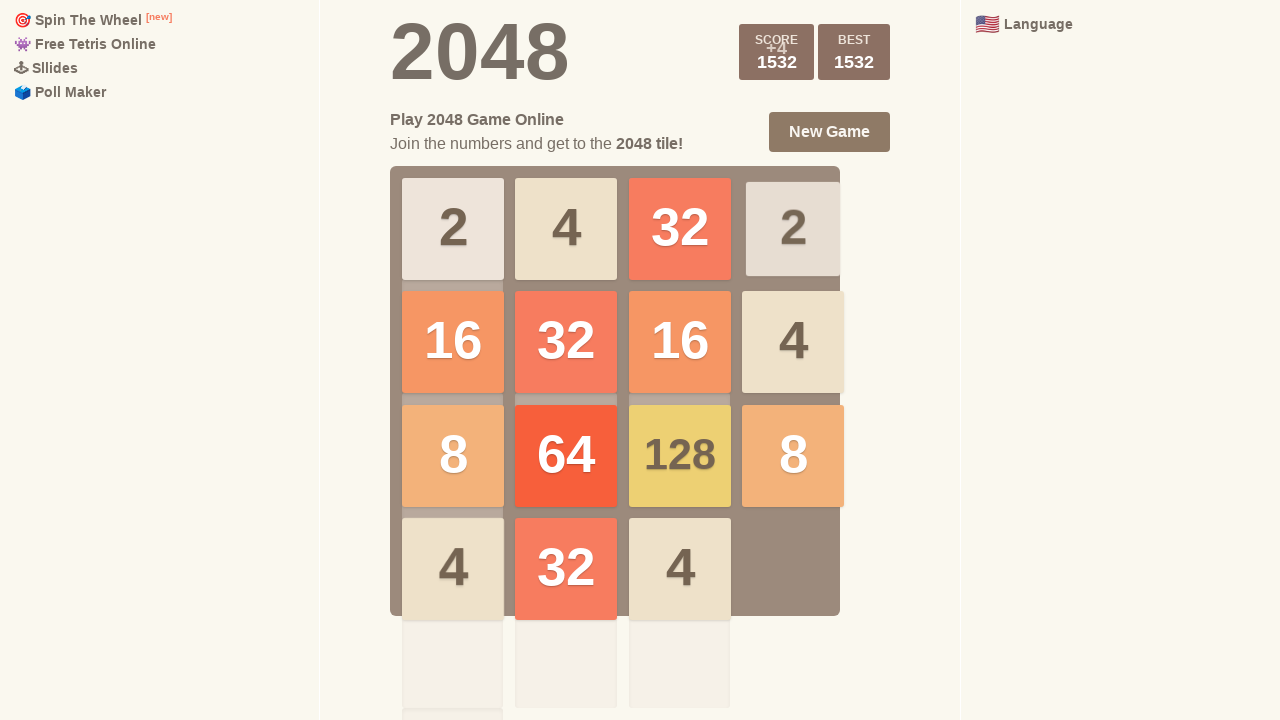

Waited 100ms for moves to process (iteration 39)
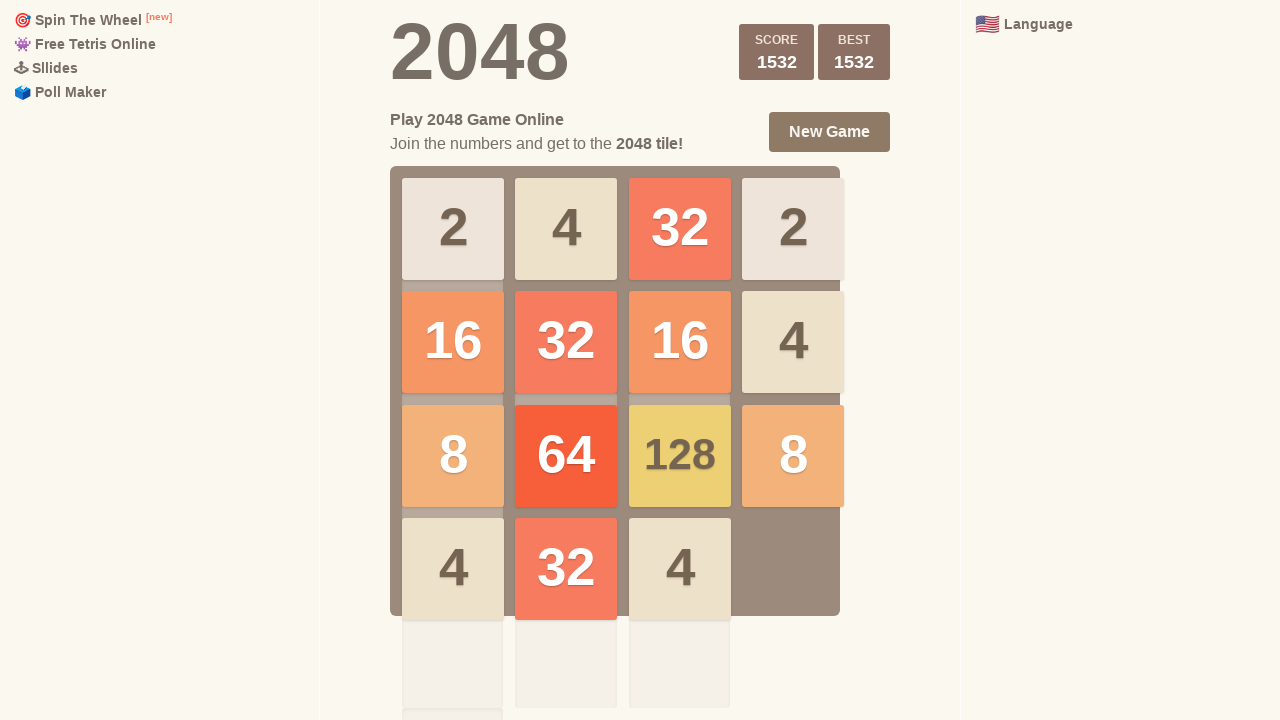

Pressed ArrowUp (iteration 40)
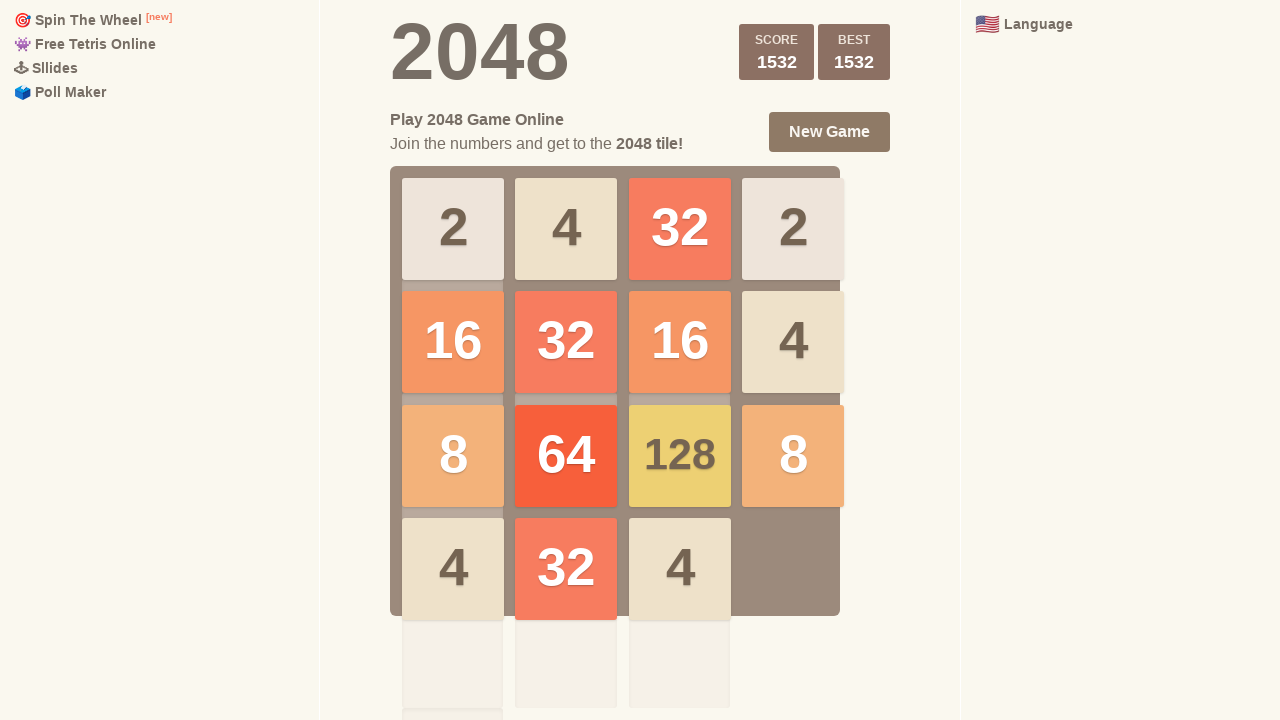

Pressed ArrowRight (iteration 40)
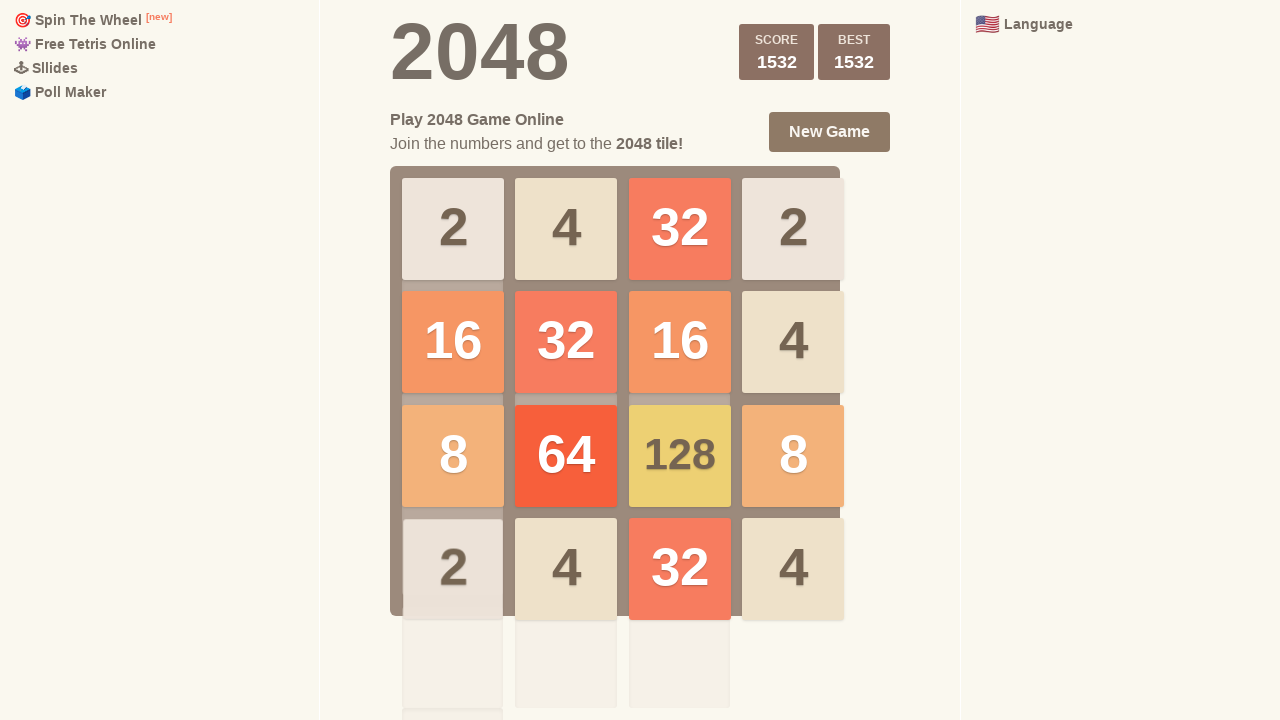

Pressed ArrowDown (iteration 40)
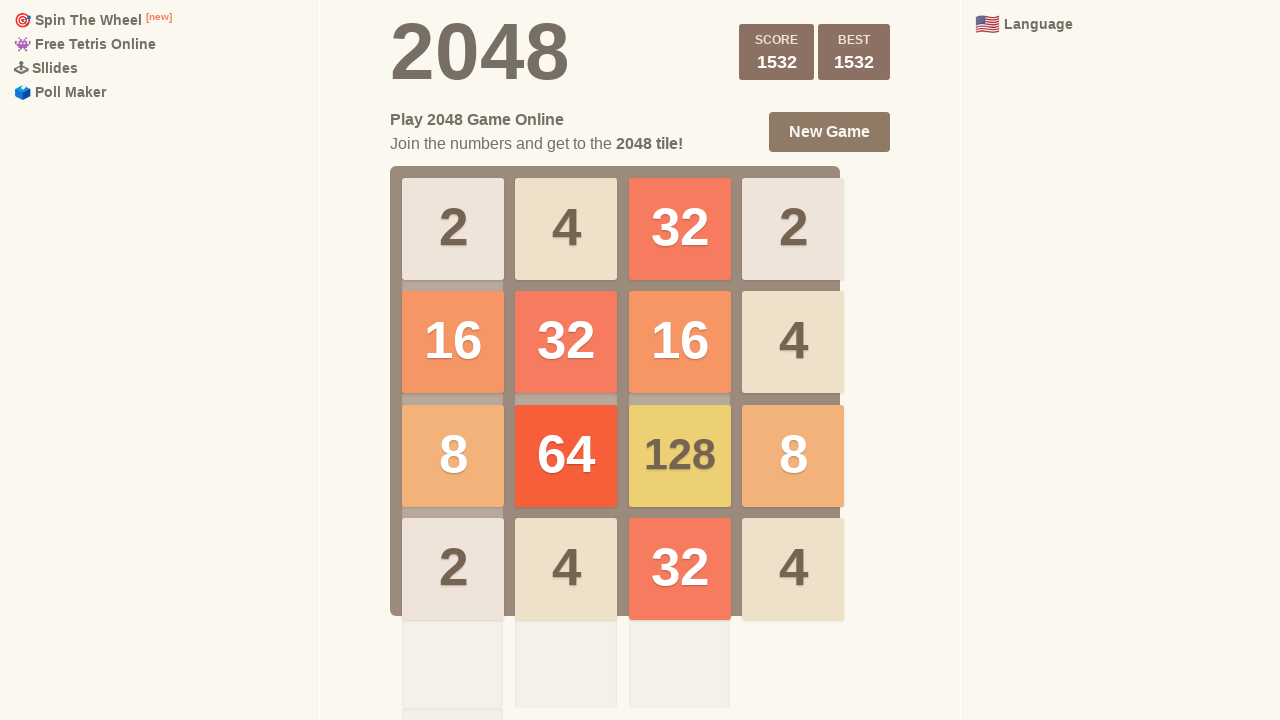

Pressed ArrowLeft (iteration 40)
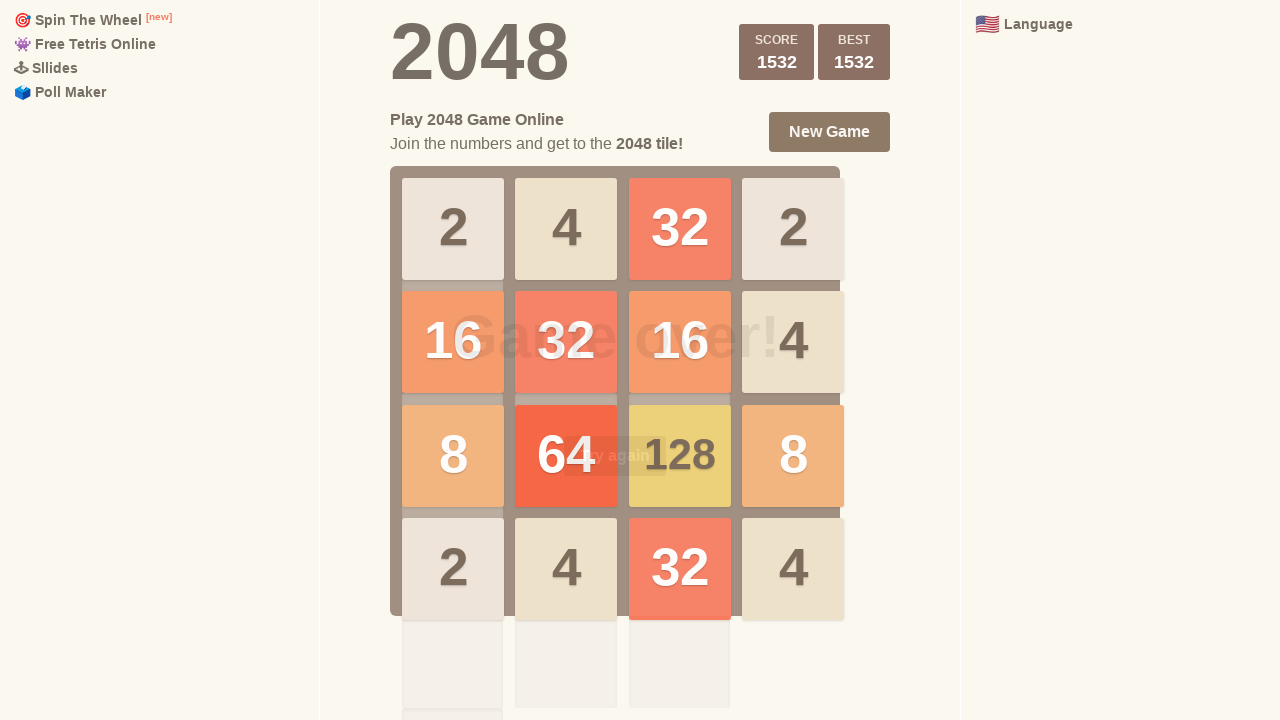

Game message detected: '
    Game over!
    
      Keep playing
      Try again
      
      
    
  '
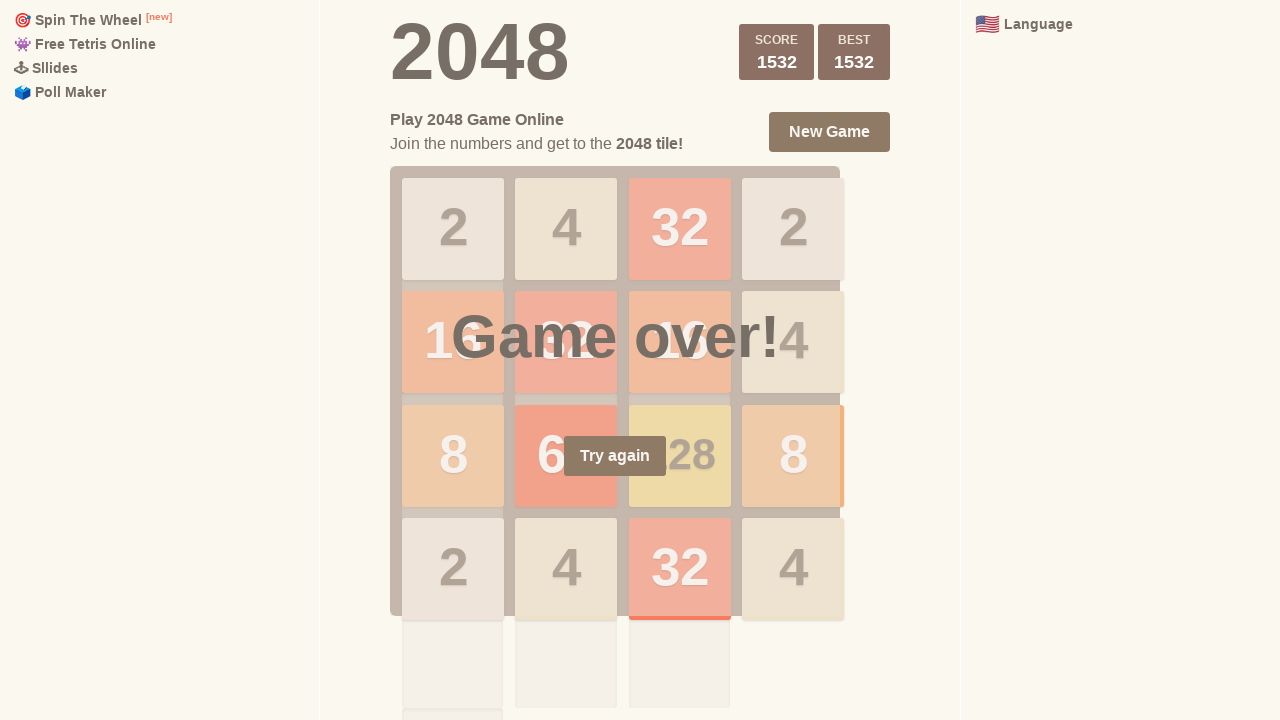

Verified game-message element is visible, confirming game ended
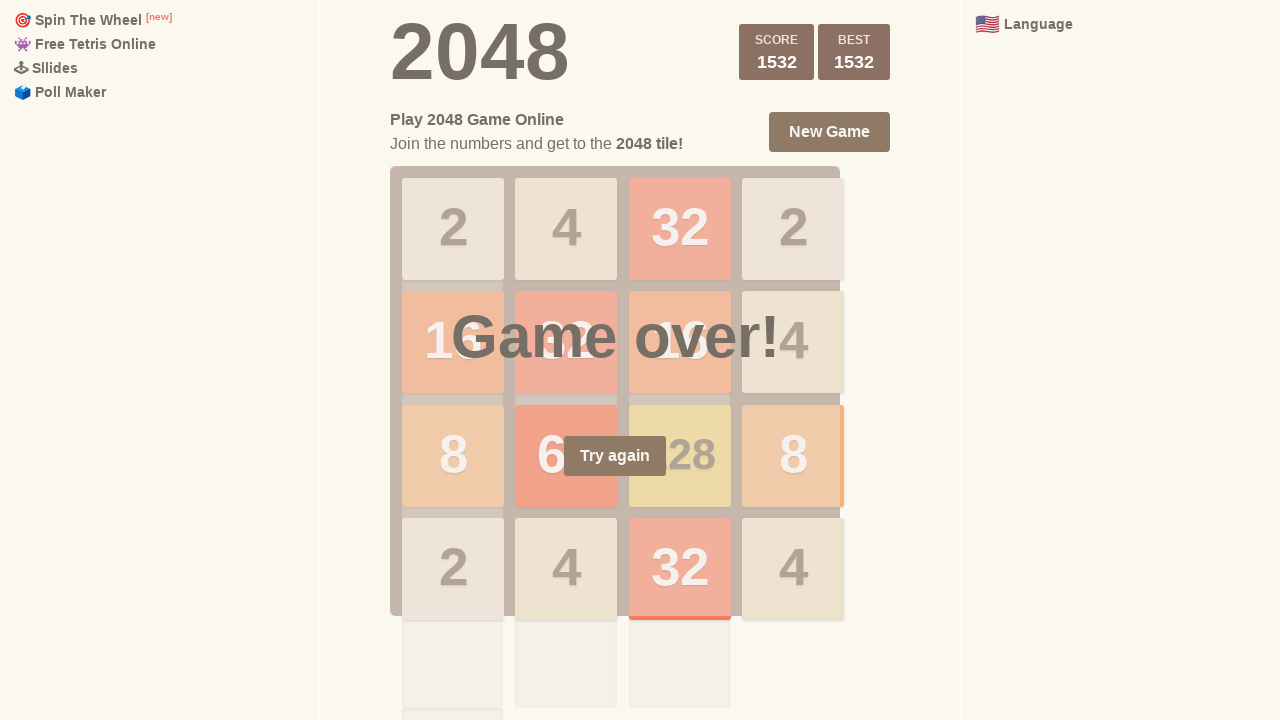

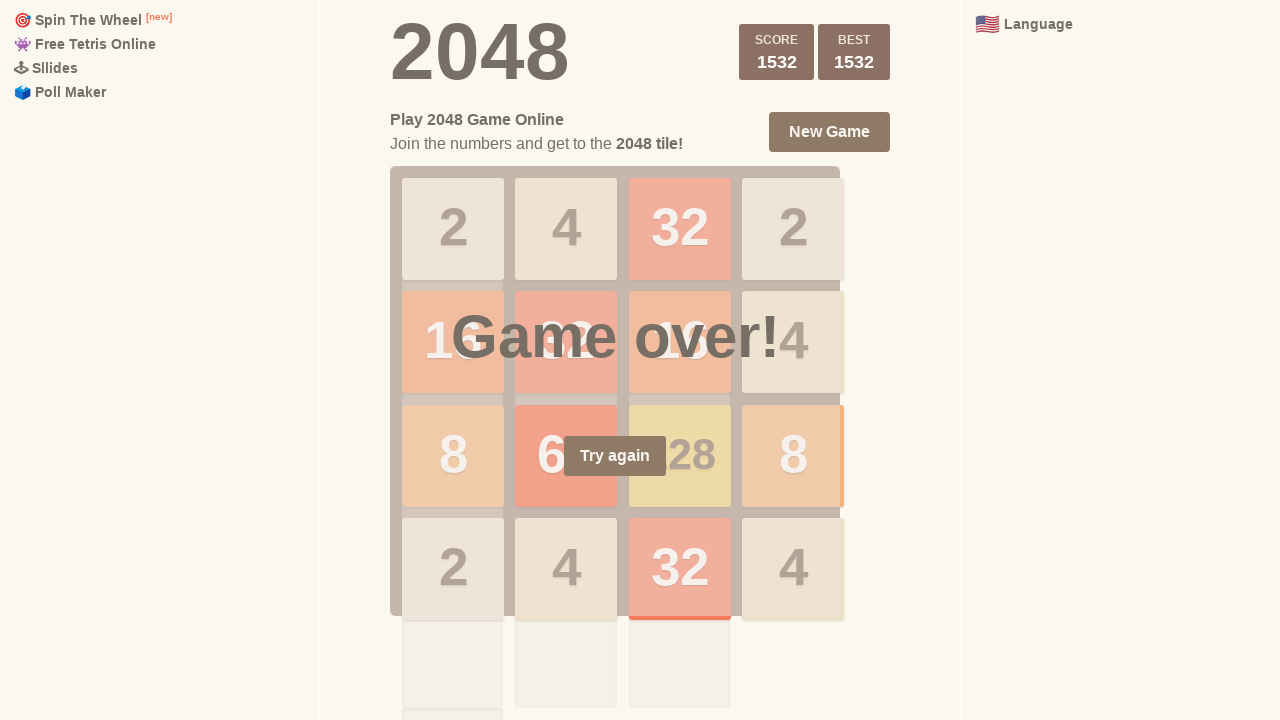